Tests external links on GraphQL Ruby tutorial pages by visiting each tutorial page, clicking all external links, verifying they don't lead to 404 pages, and then closing the new tabs.

Starting URL: https://www.howtographql.com/graphql-ruby/1-getting-started

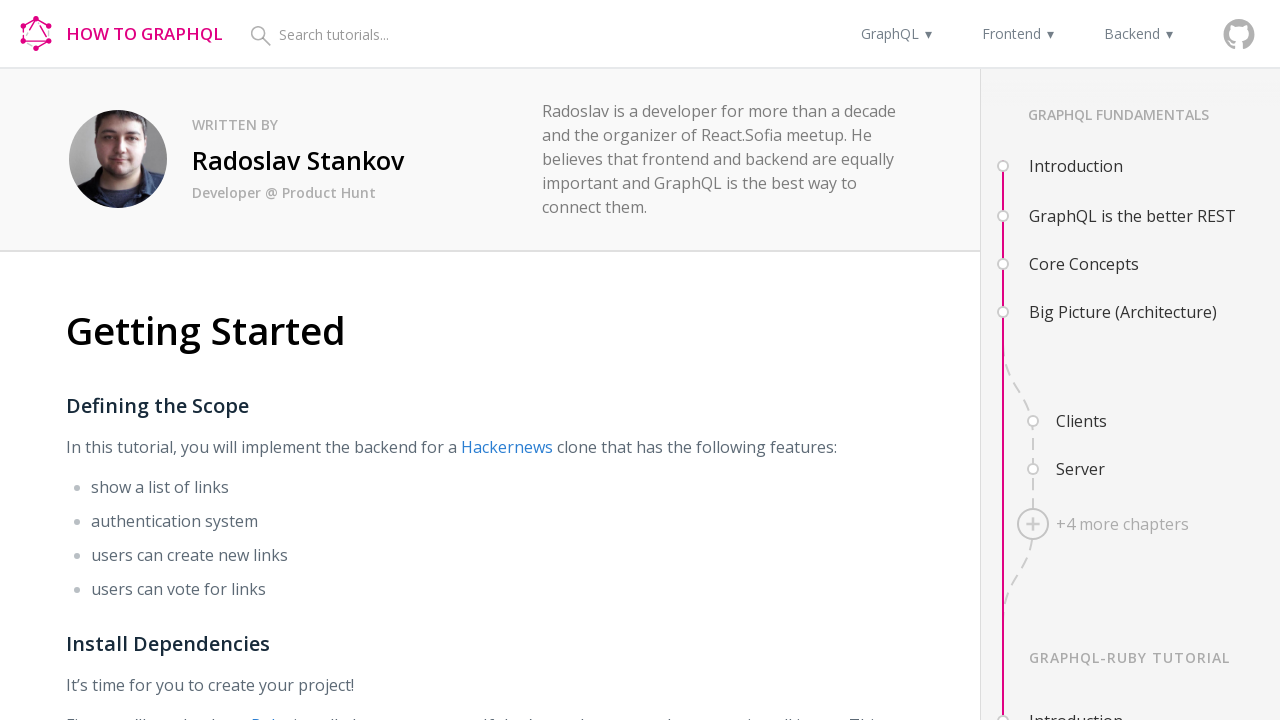

Tutorial page 1-getting-started loaded completely
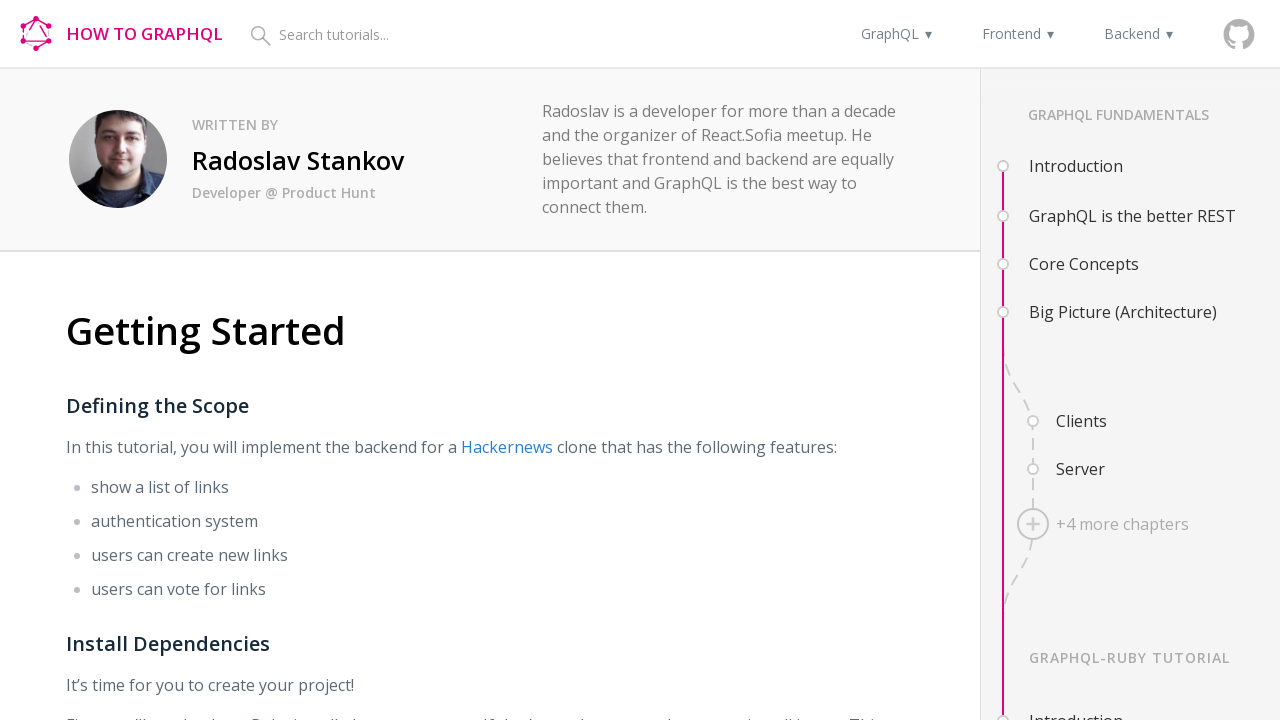

Found 3 external links on page 1-getting-started
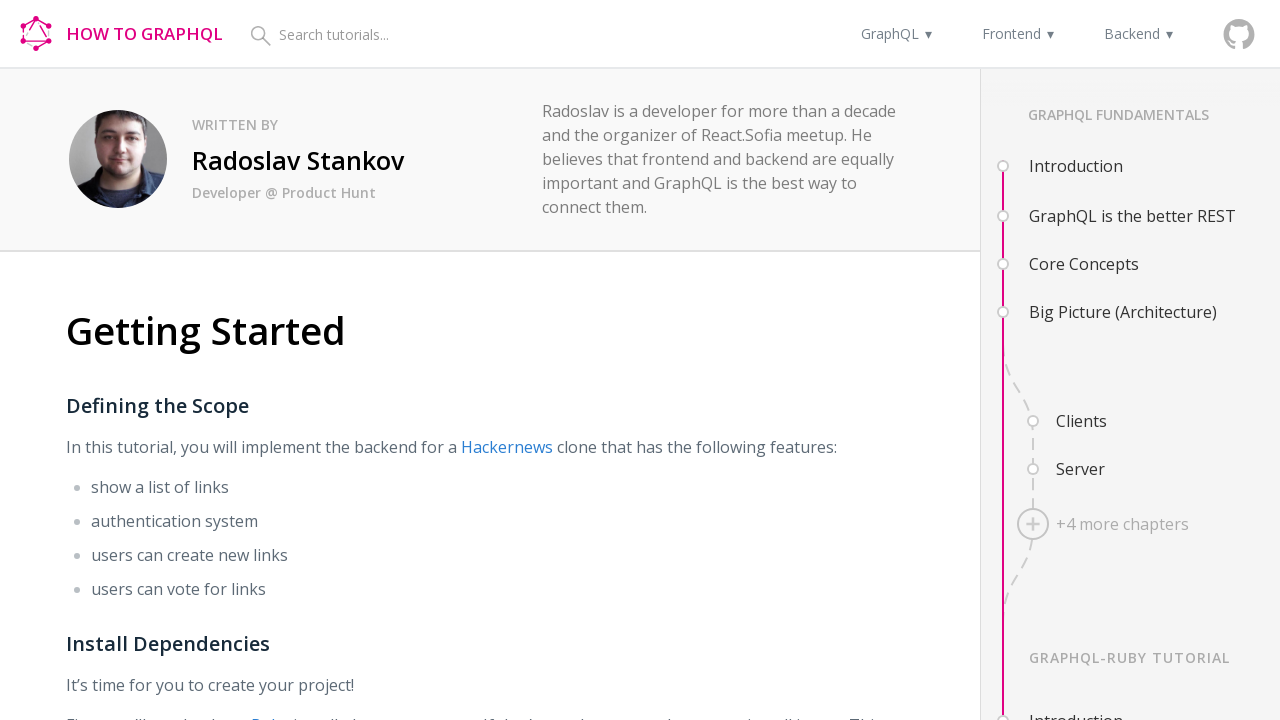

Clicked external link 1 on page 1-getting-started at (180, 394) on a.path span >> nth=0
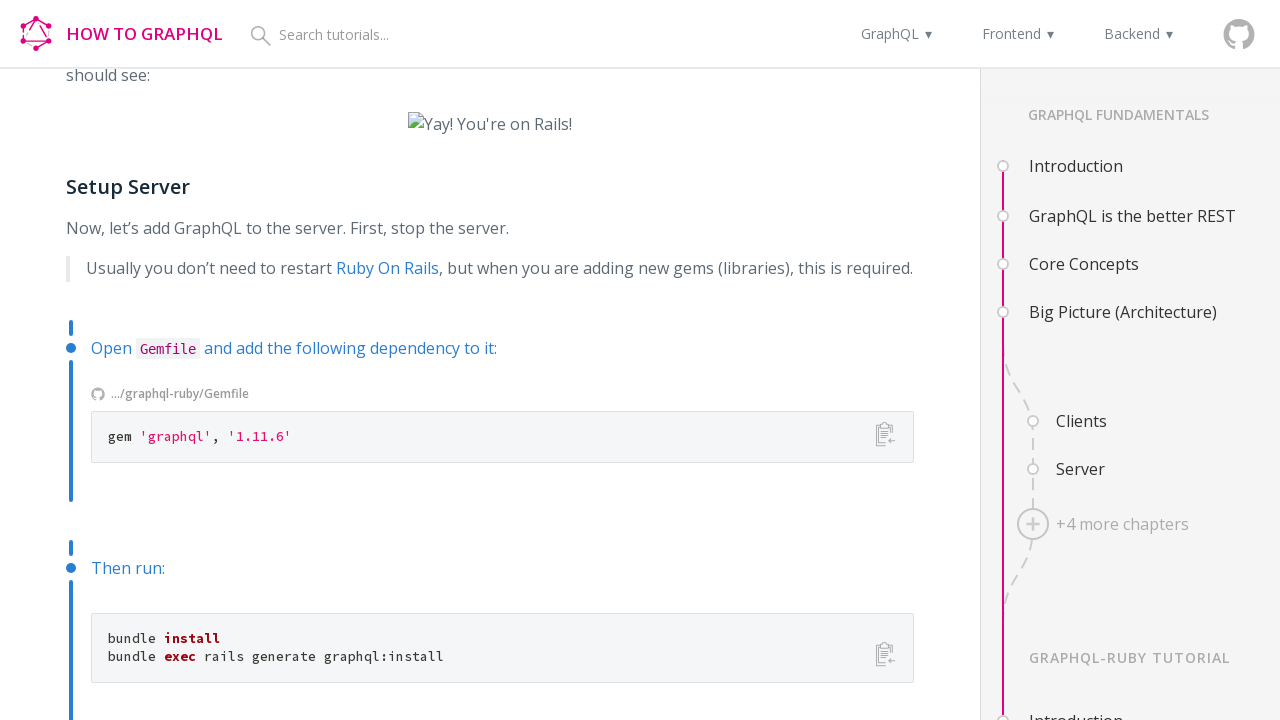

New tab loaded for external link 1
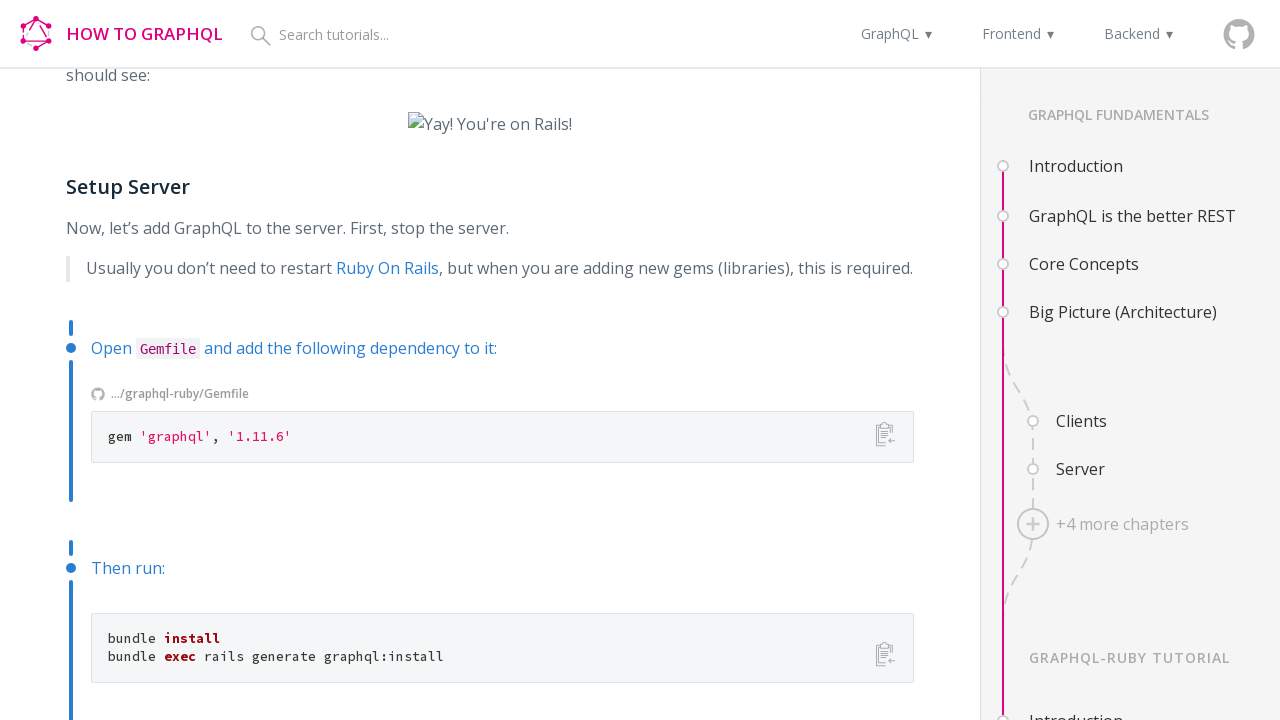

Verified external link 1 - page title: graphql-ruby/Gemfile at master · howtographql/graphql-ruby · GitHub
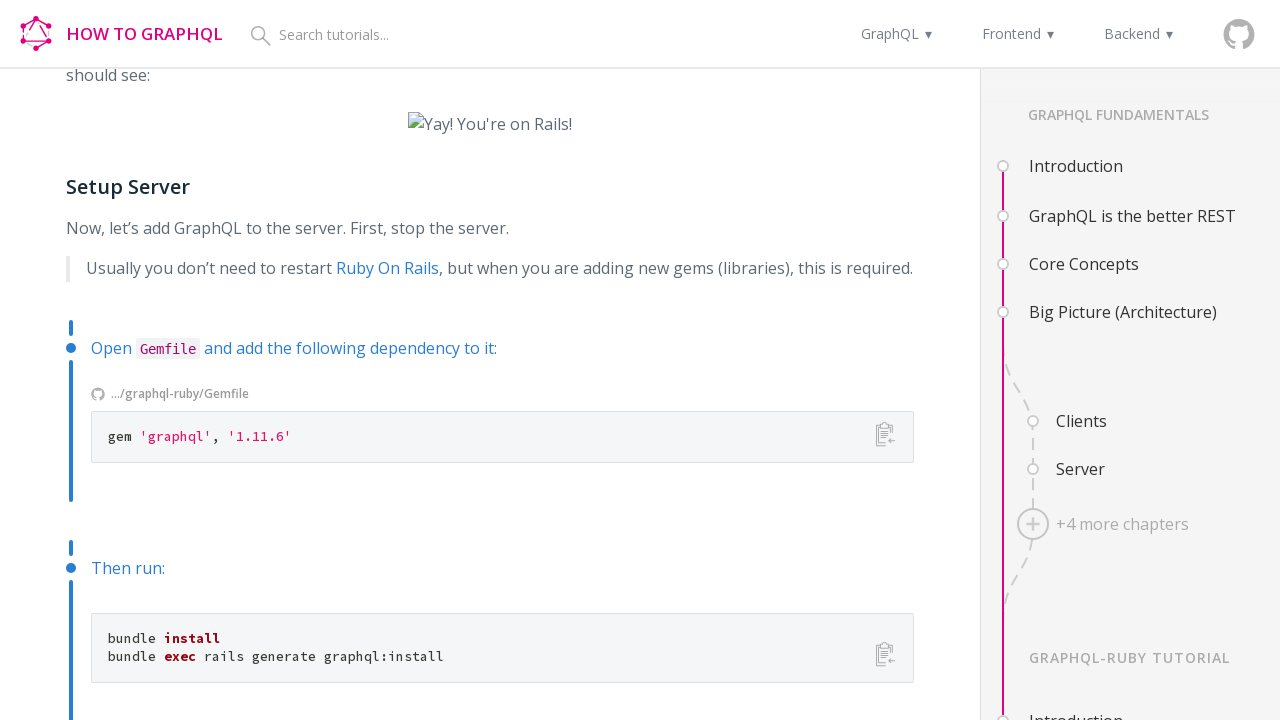

Closed external link tab 1
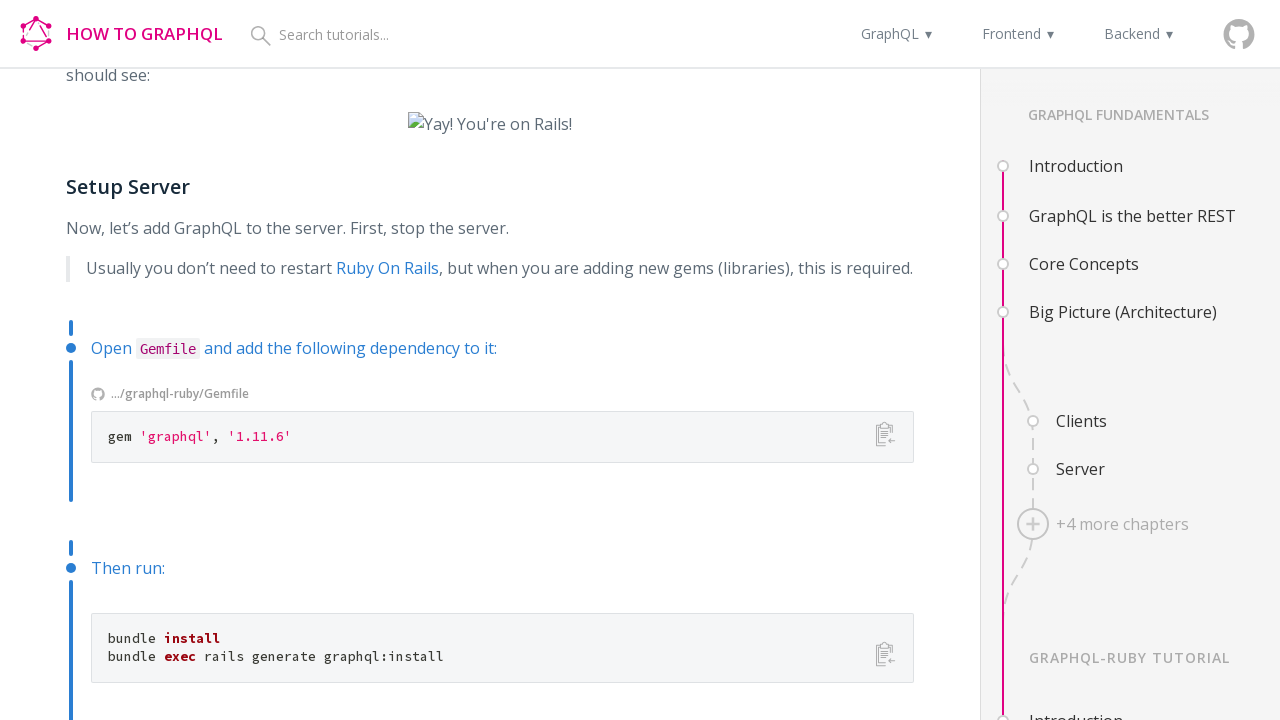

Clicked external link 2 on page 1-getting-started at (155, 394) on a.path span >> nth=1
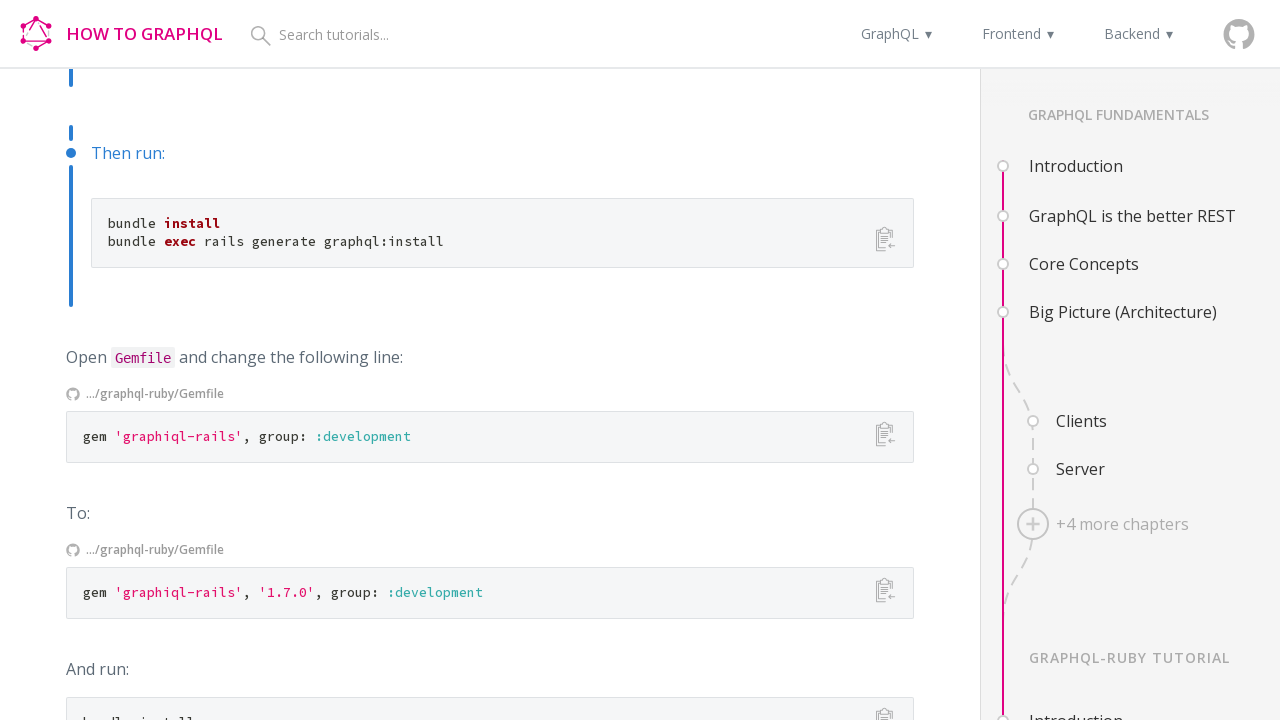

New tab loaded for external link 2
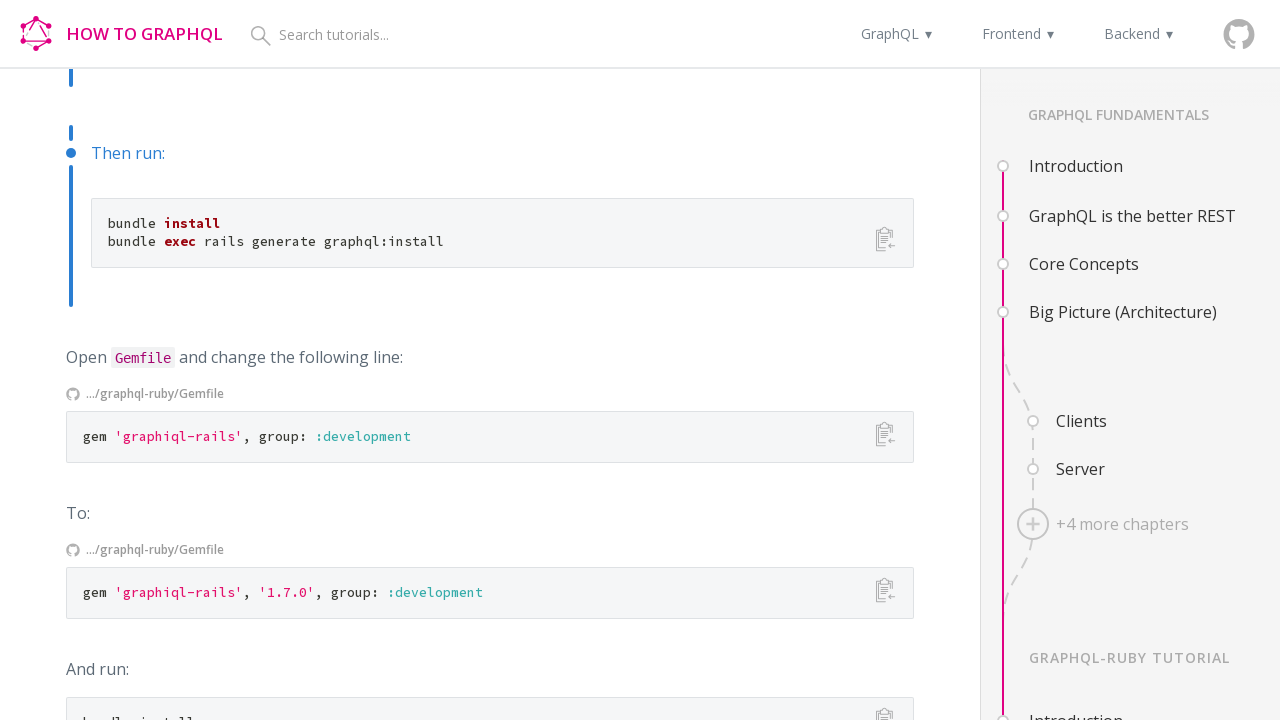

Verified external link 2 - page title: graphql-ruby/Gemfile at master · howtographql/graphql-ruby · GitHub
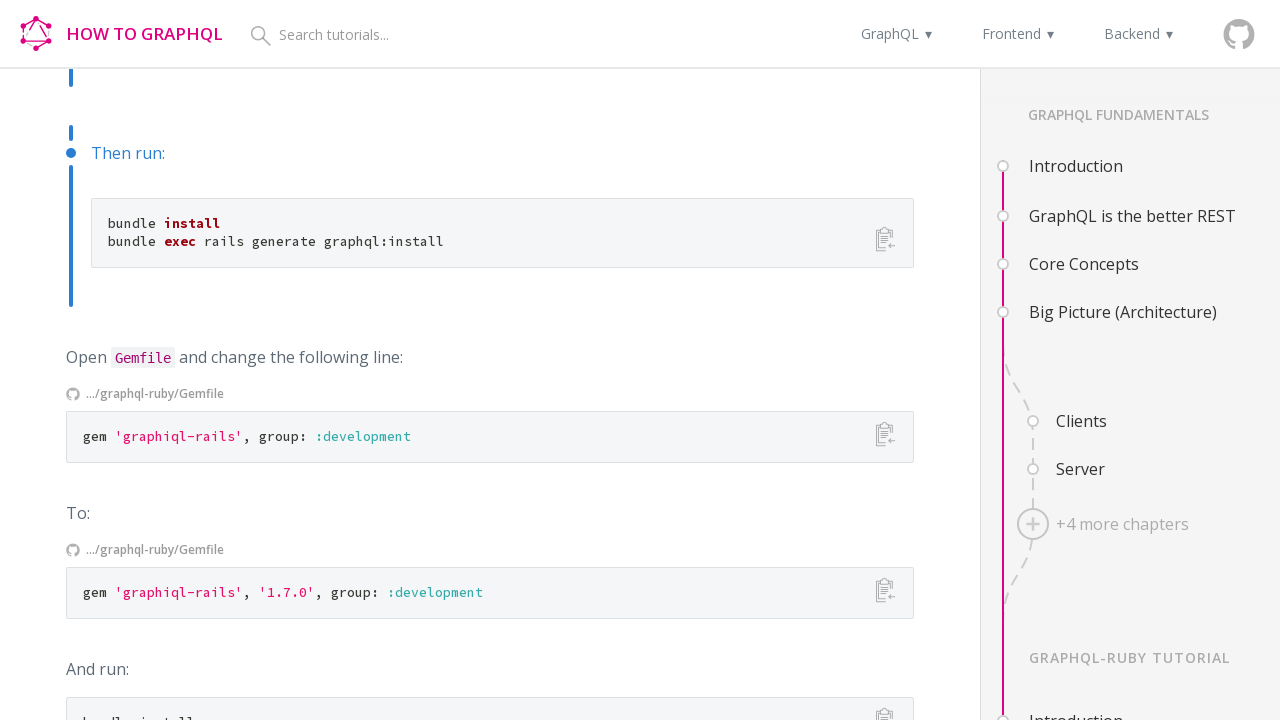

Closed external link tab 2
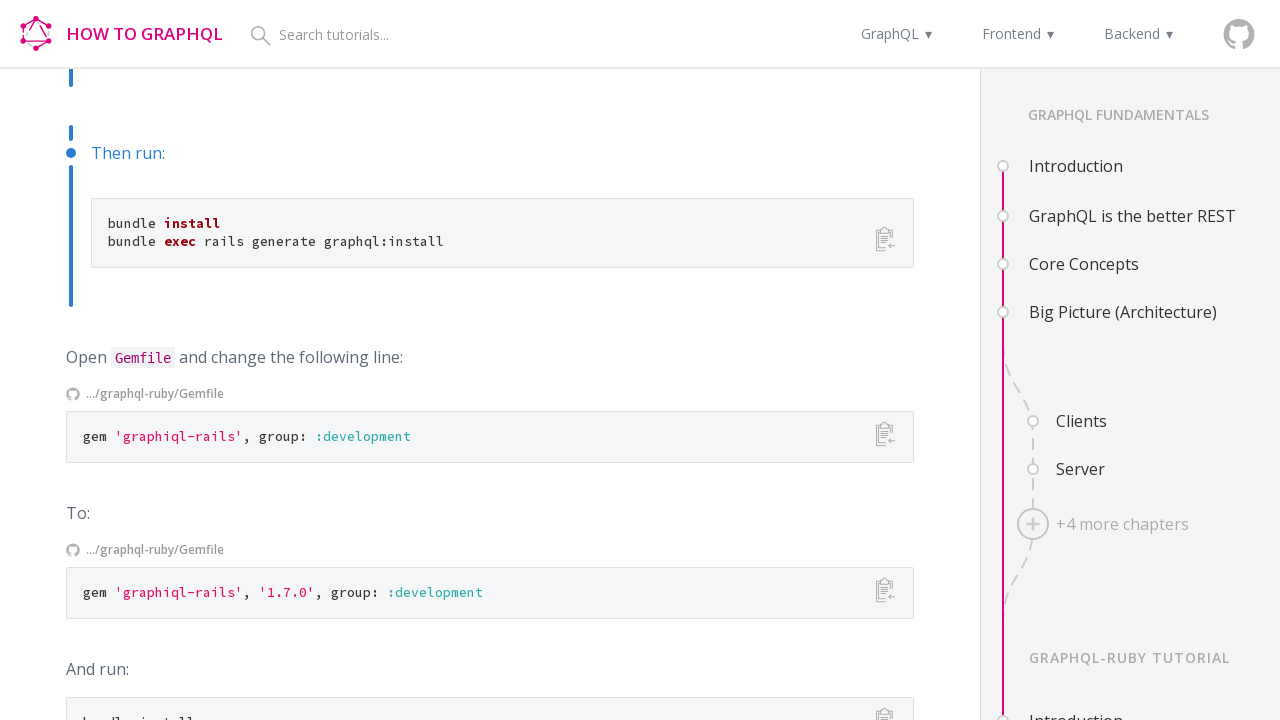

Clicked external link 3 on page 1-getting-started at (155, 550) on a.path span >> nth=2
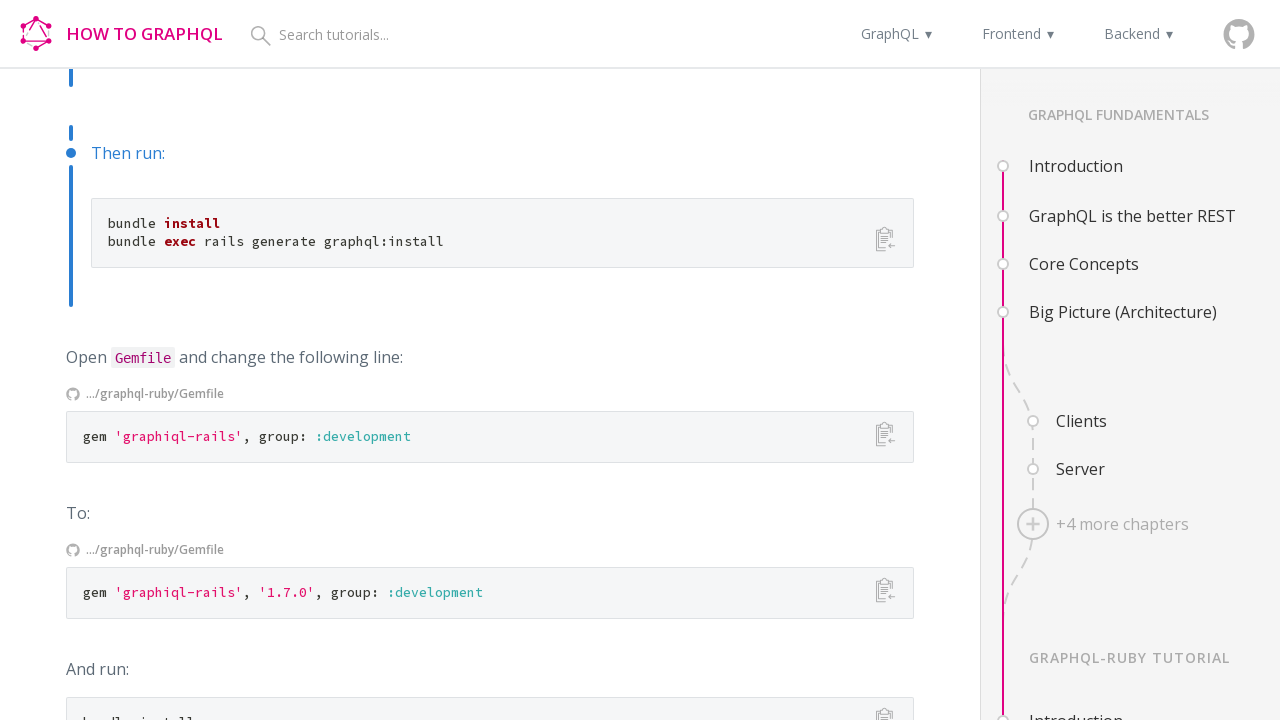

New tab loaded for external link 3
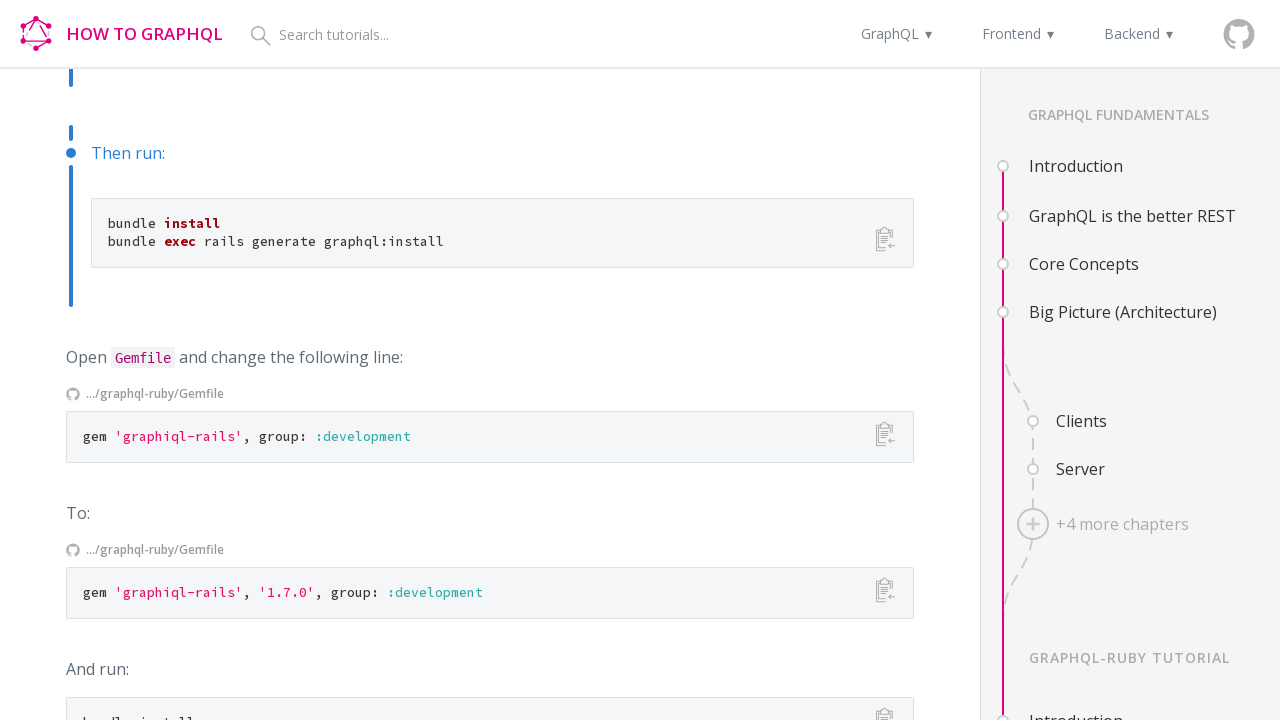

Verified external link 3 - page title: graphql-ruby/Gemfile at master · howtographql/graphql-ruby · GitHub
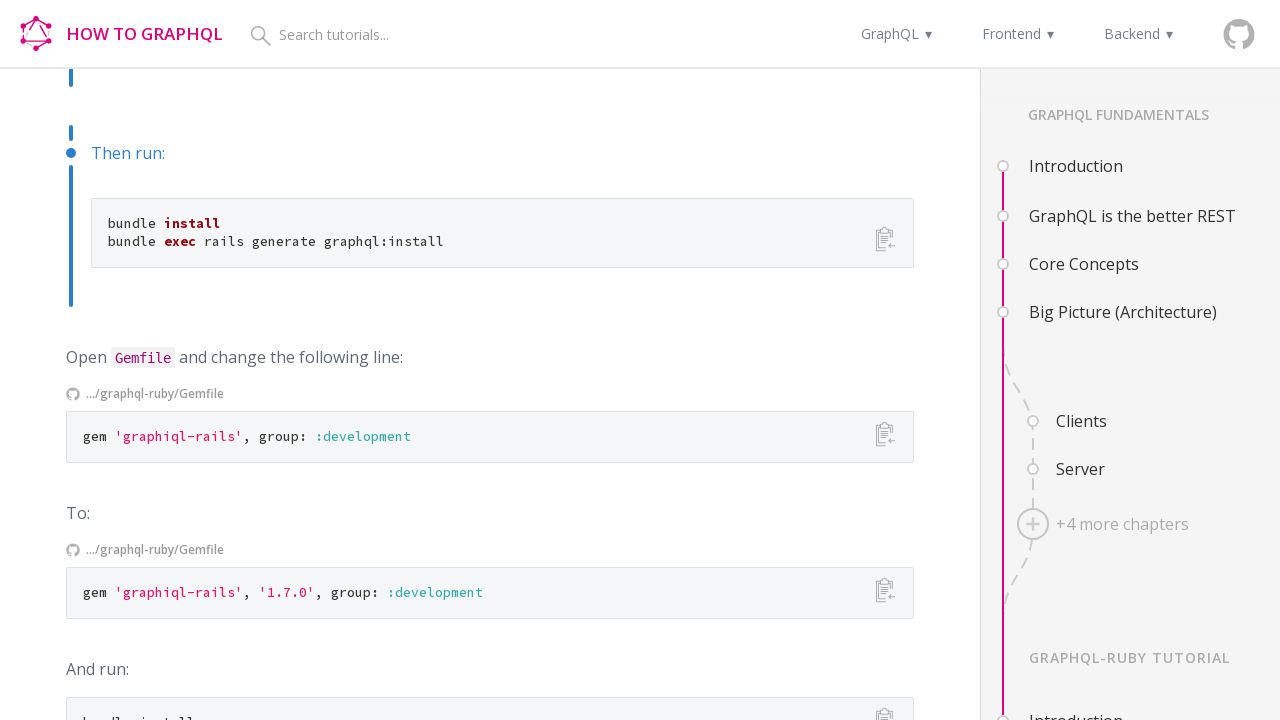

Closed external link tab 3
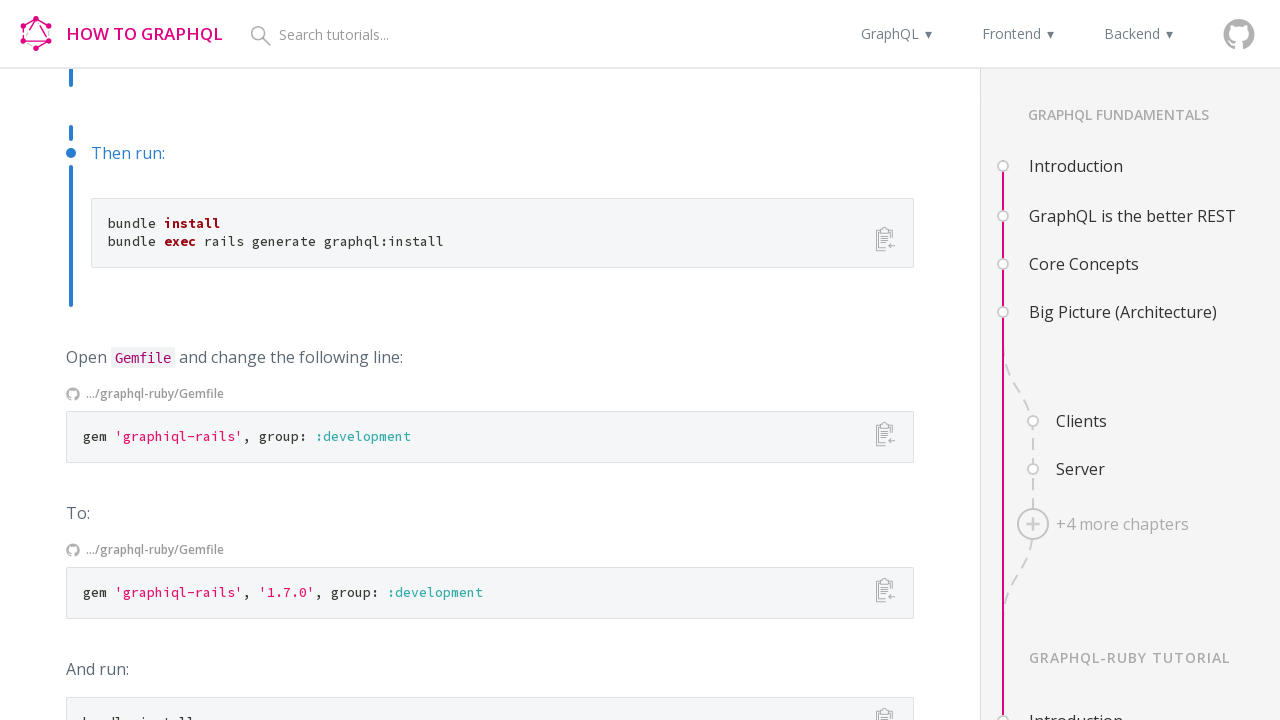

Navigated to GraphQL Ruby tutorial page: 2-queries
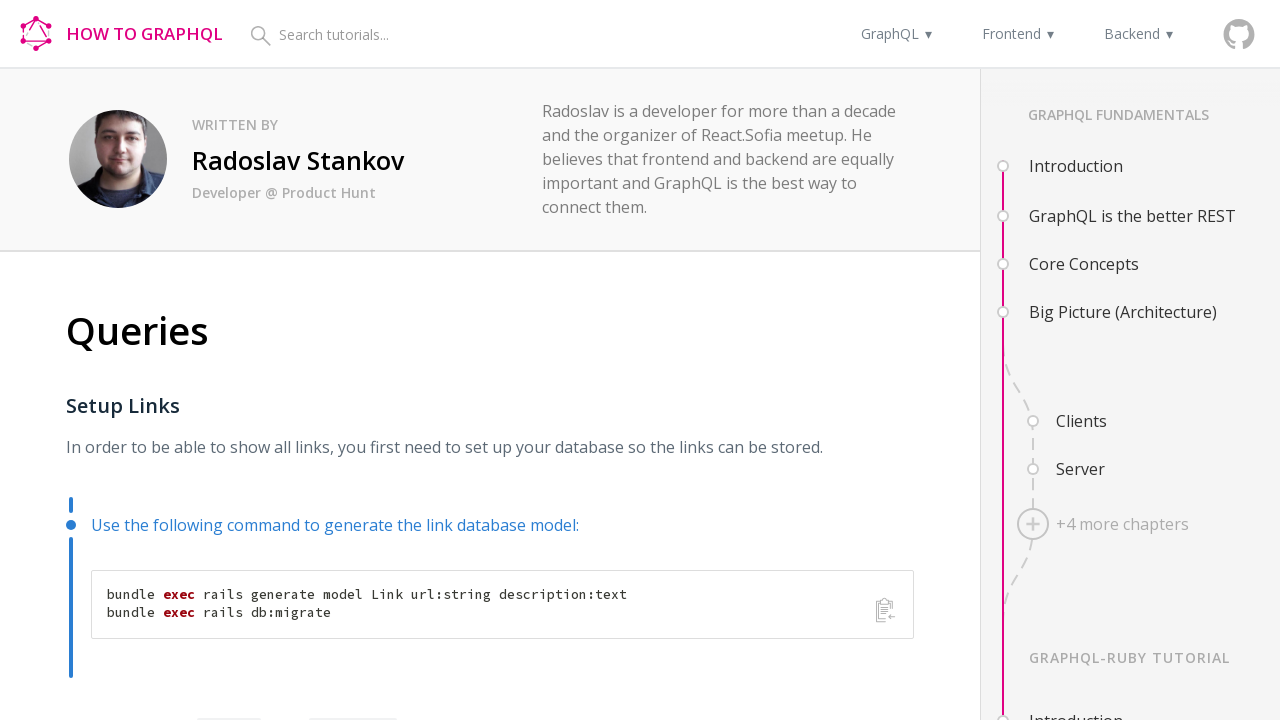

Tutorial page 2-queries loaded completely
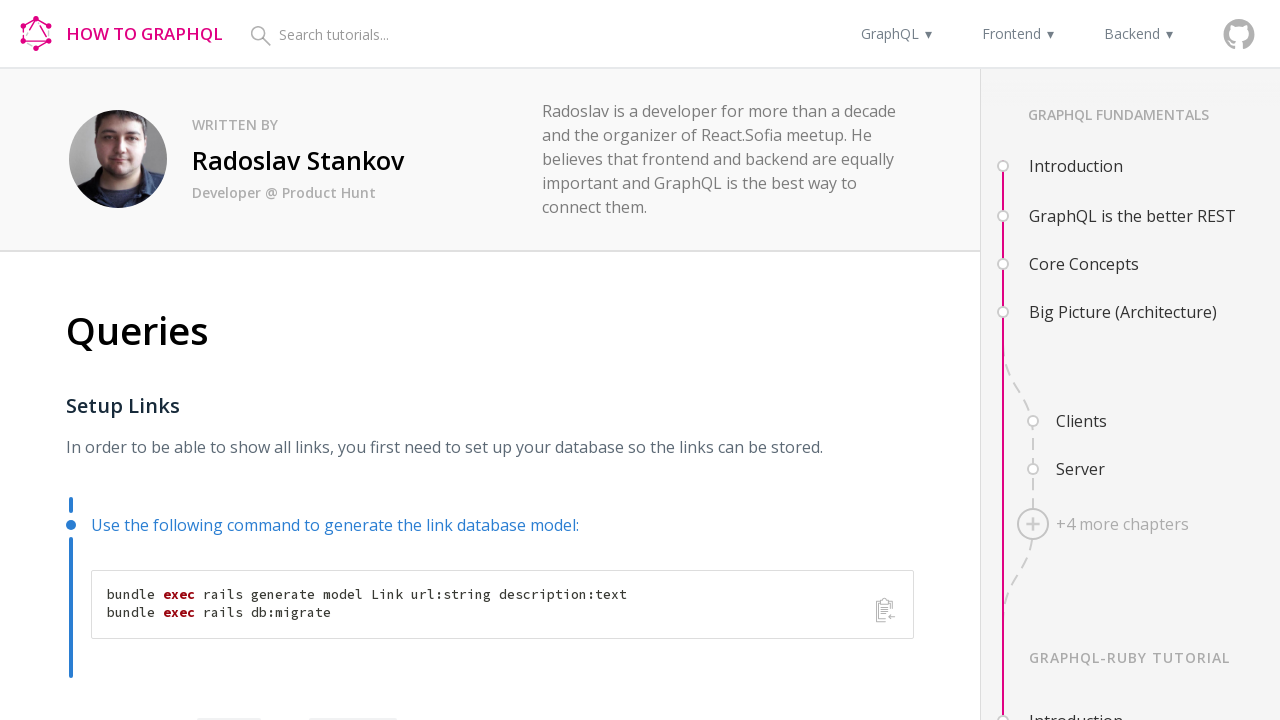

Found 3 external links on page 2-queries
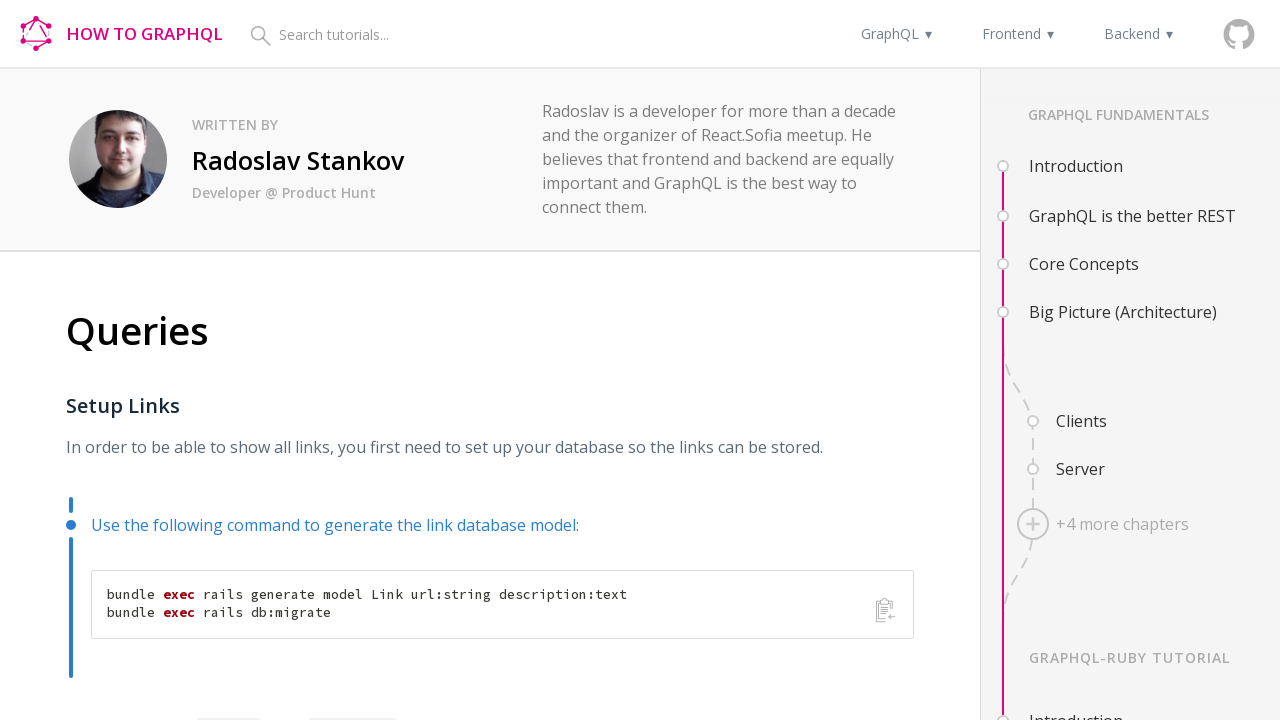

Clicked external link 1 on page 2-queries at (186, 394) on a.path span >> nth=0
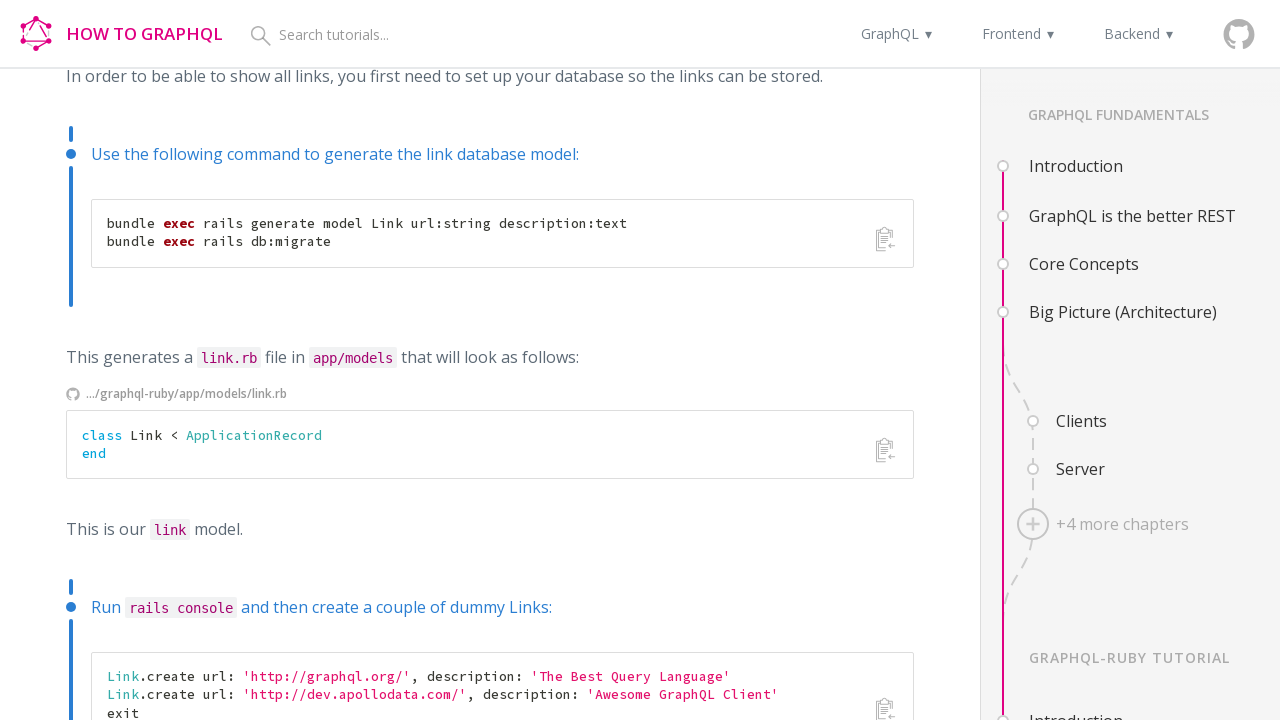

New tab loaded for external link 1
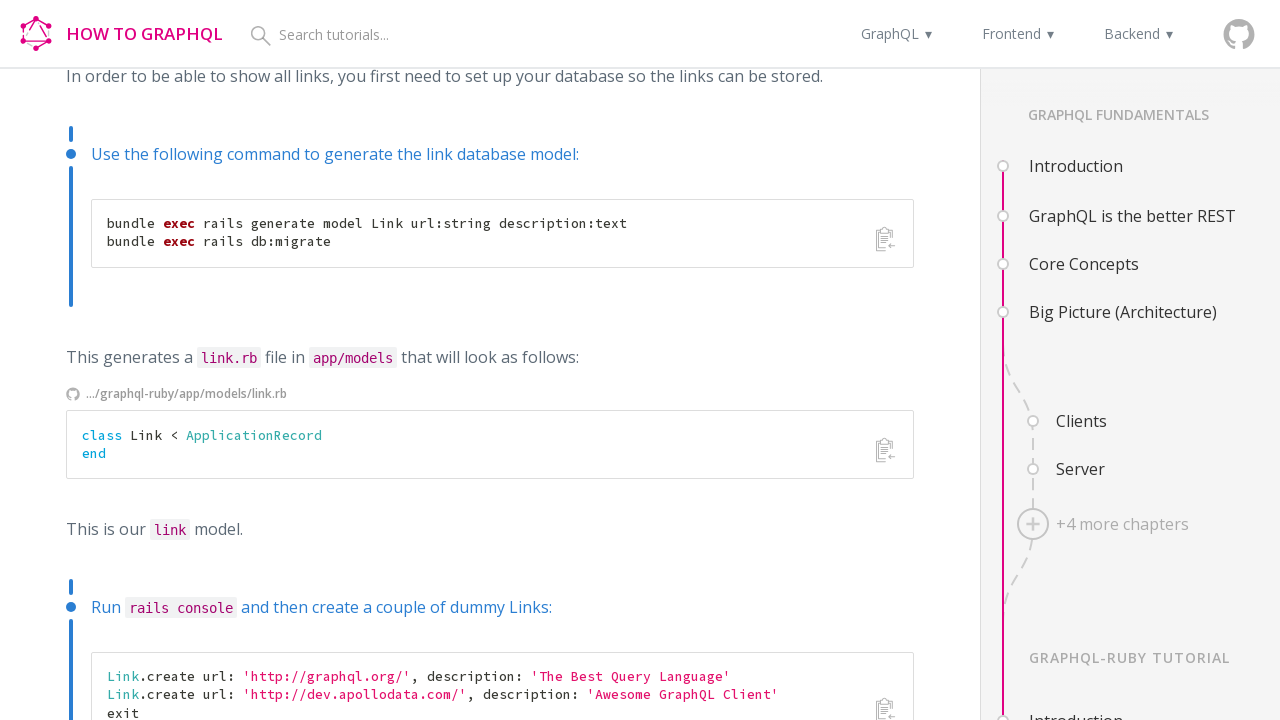

Verified external link 1 - page title: graphql-ruby/app/models/link.rb at master · howtographql/graphql-ruby · GitHub
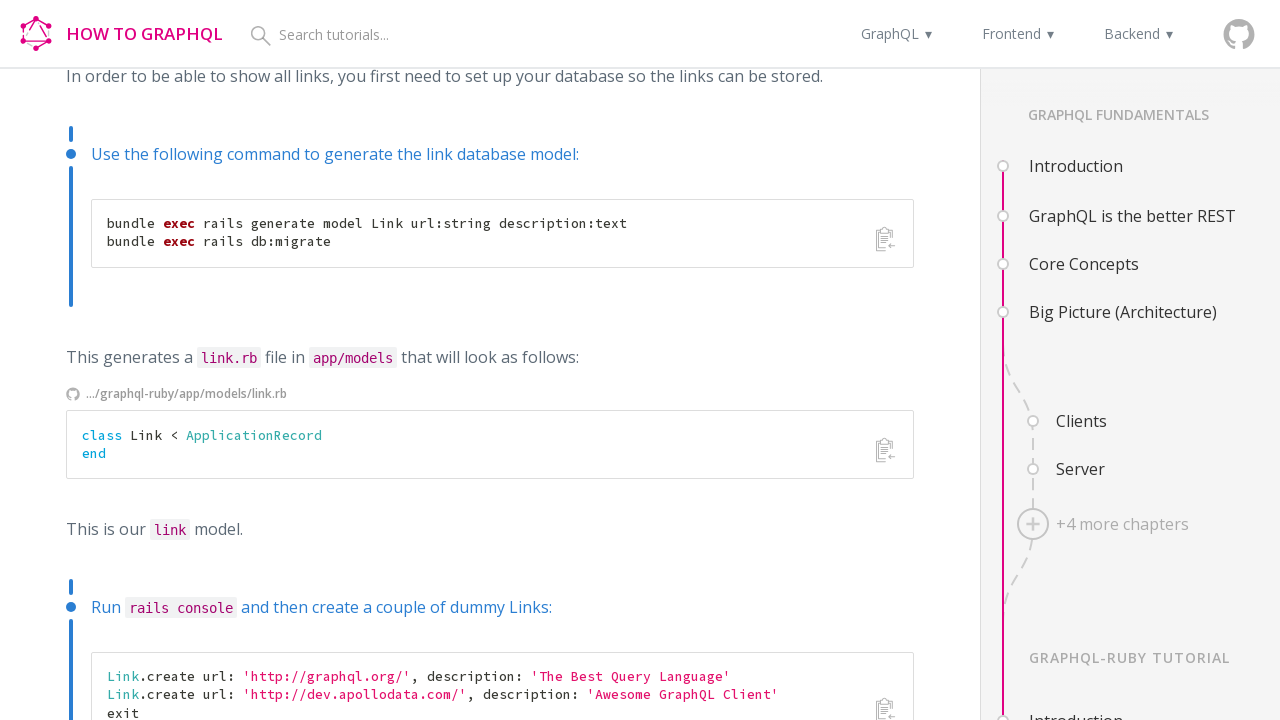

Closed external link tab 1
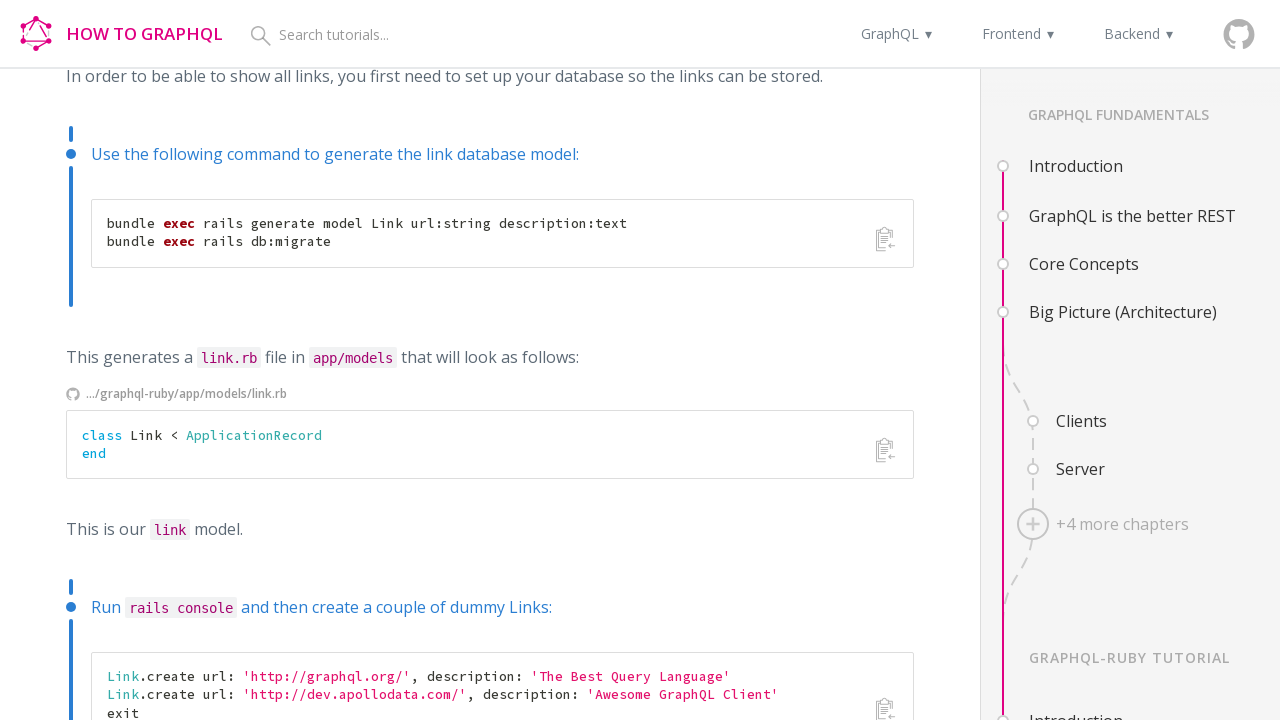

Clicked external link 2 on page 2-queries at (258, 394) on a.path span >> nth=1
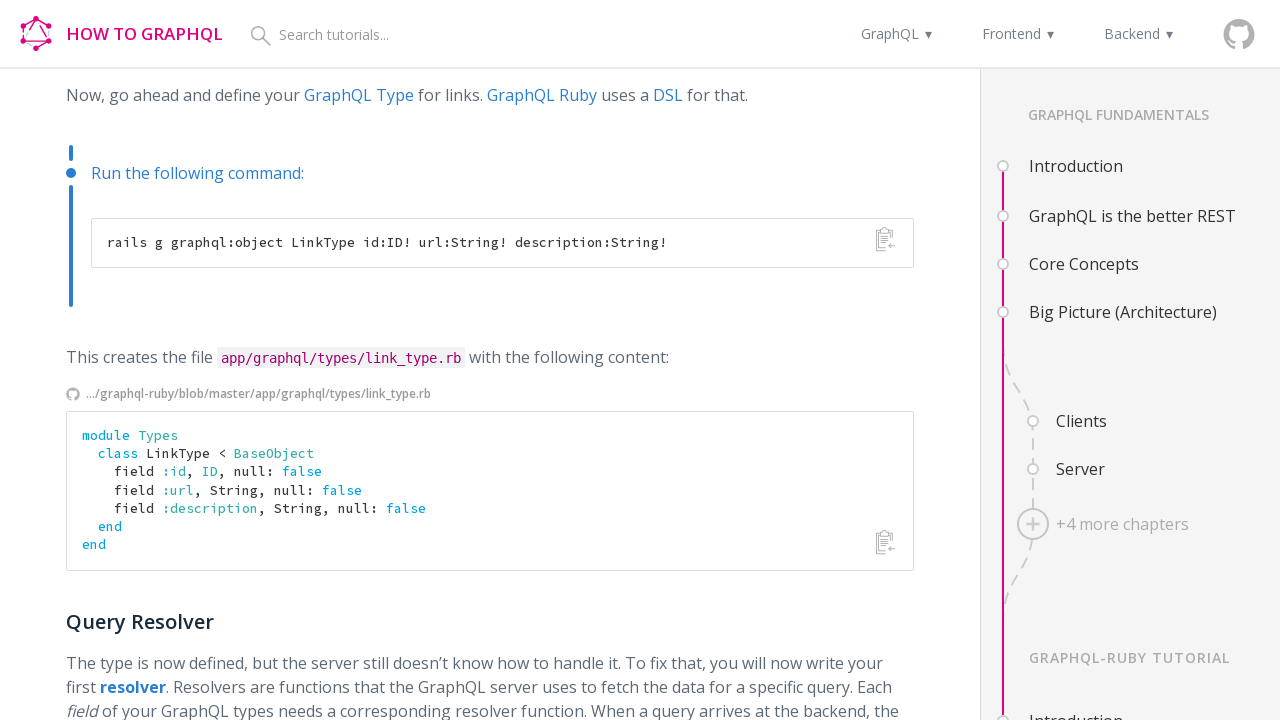

New tab loaded for external link 2
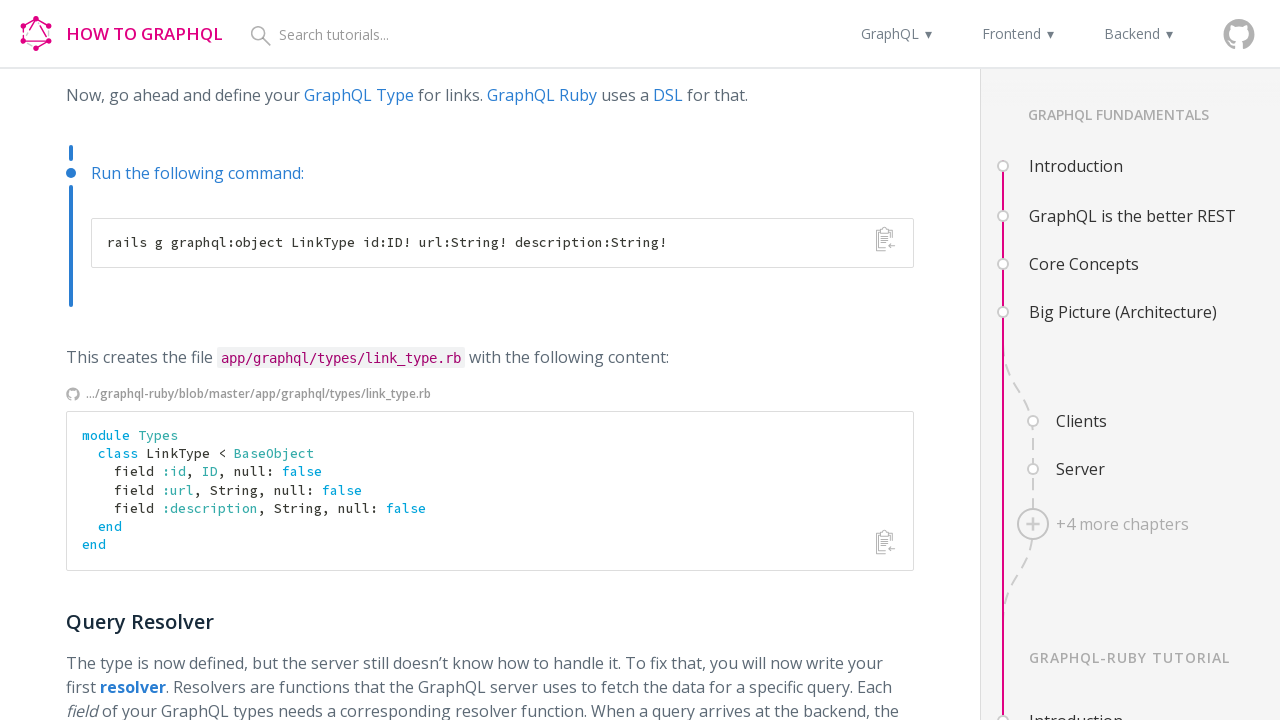

Verified external link 2 - page title: File not found · GitHub
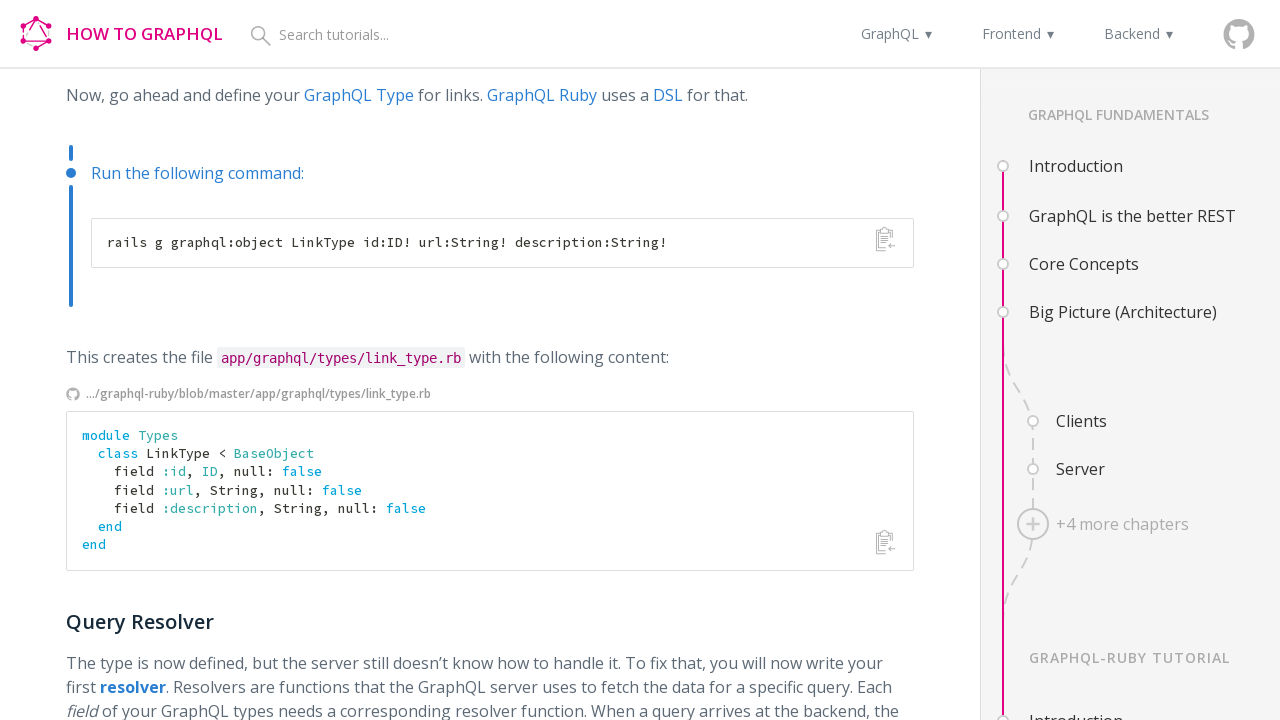

Closed external link tab 2
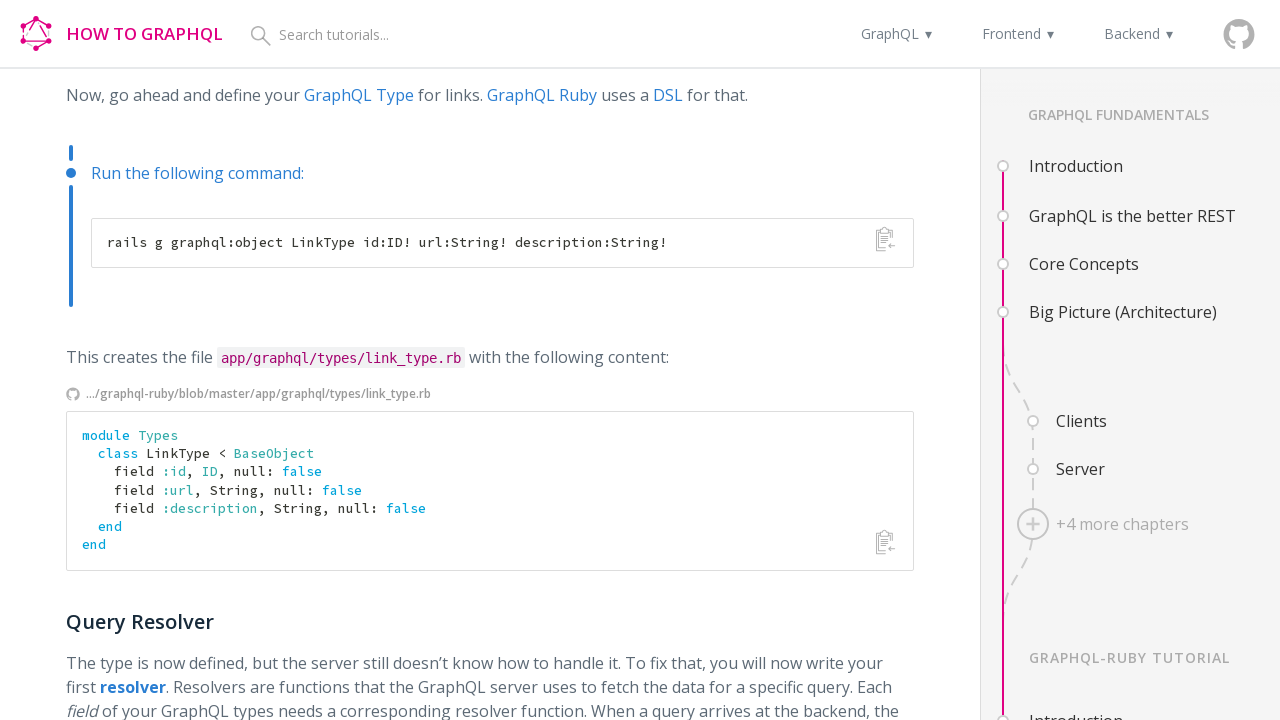

Clicked external link 3 on page 2-queries at (252, 394) on a.path span >> nth=2
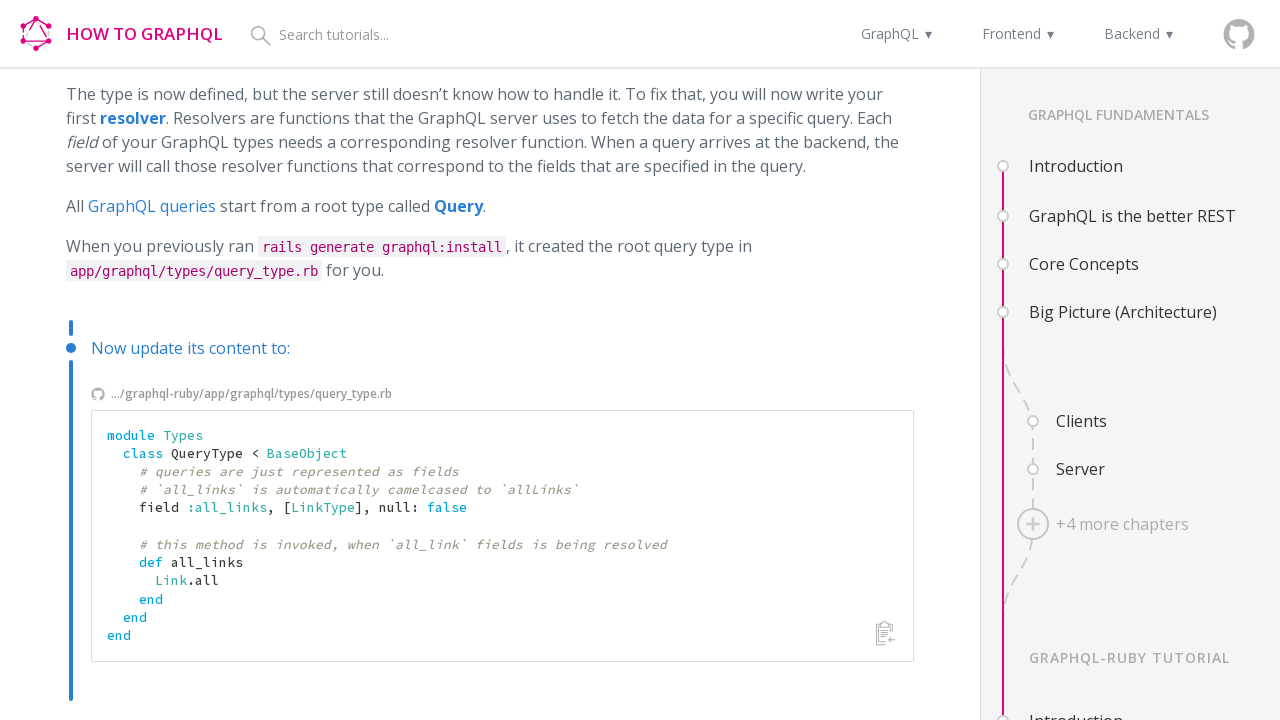

New tab loaded for external link 3
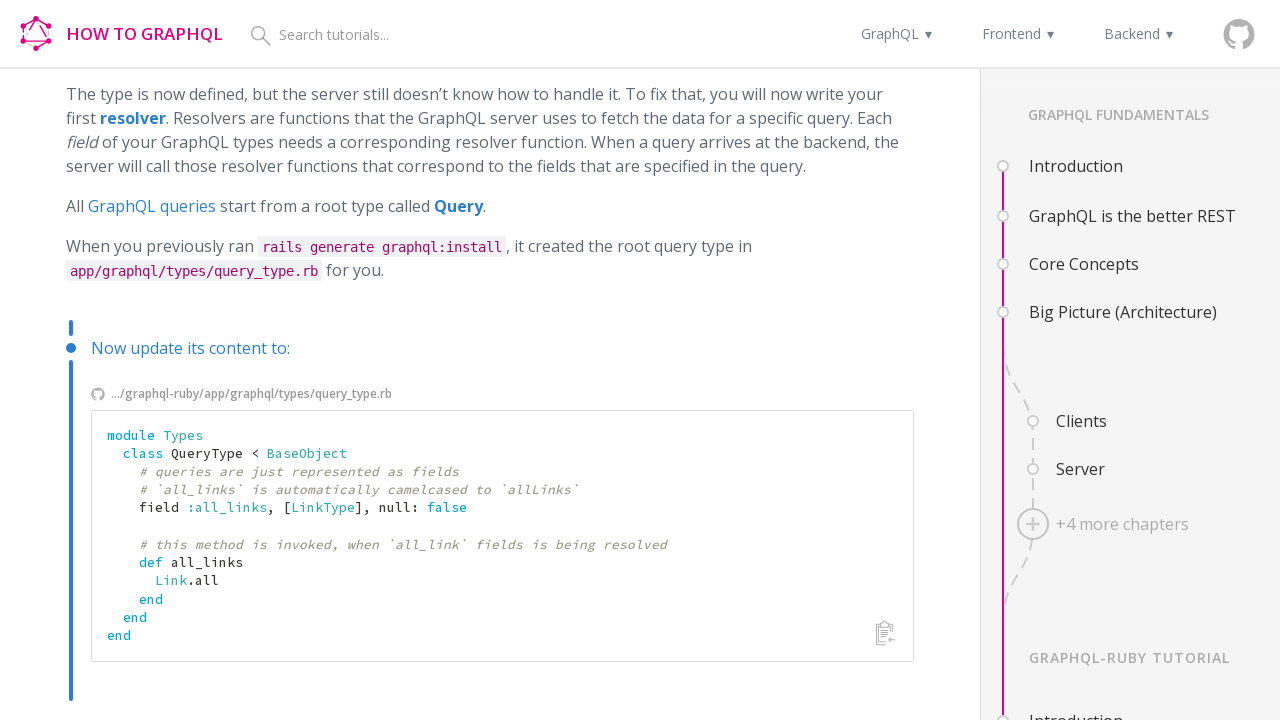

Verified external link 3 - page title: graphql-ruby/app/graphql/types/query_type.rb at master · howtographql/graphql-ruby · GitHub
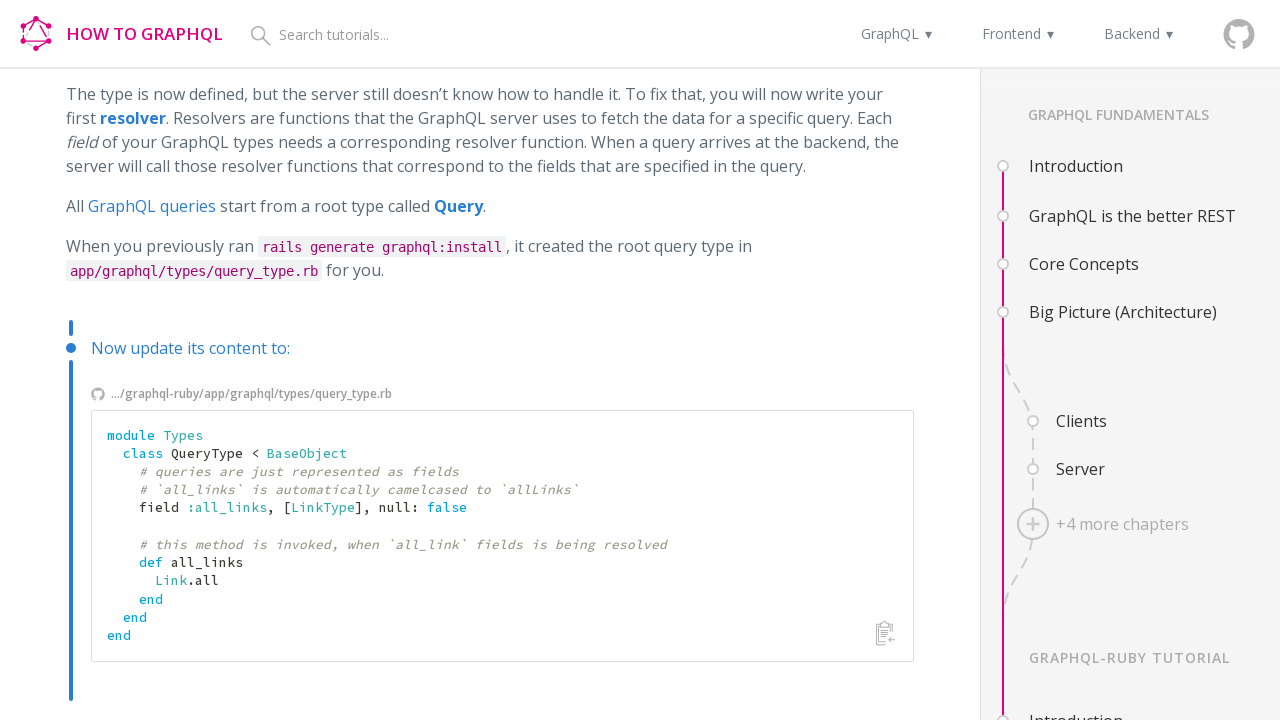

Closed external link tab 3
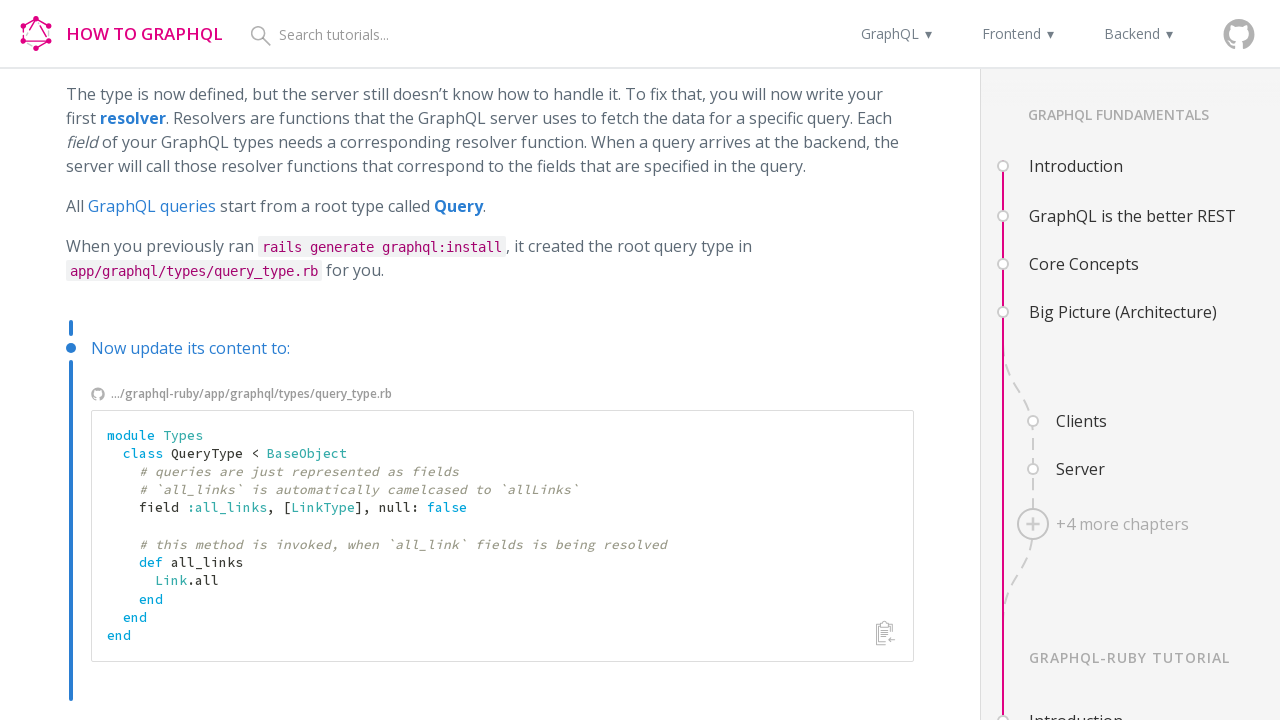

Navigated to GraphQL Ruby tutorial page: 3-mutations
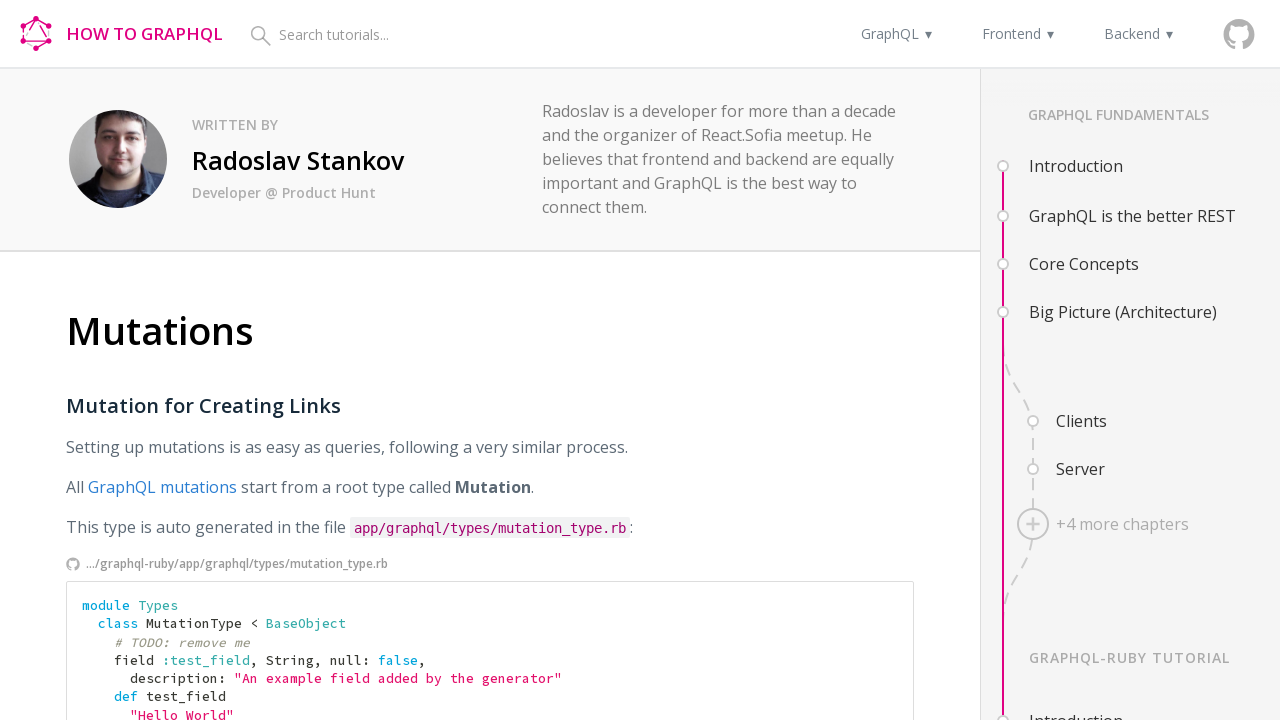

Tutorial page 3-mutations loaded completely
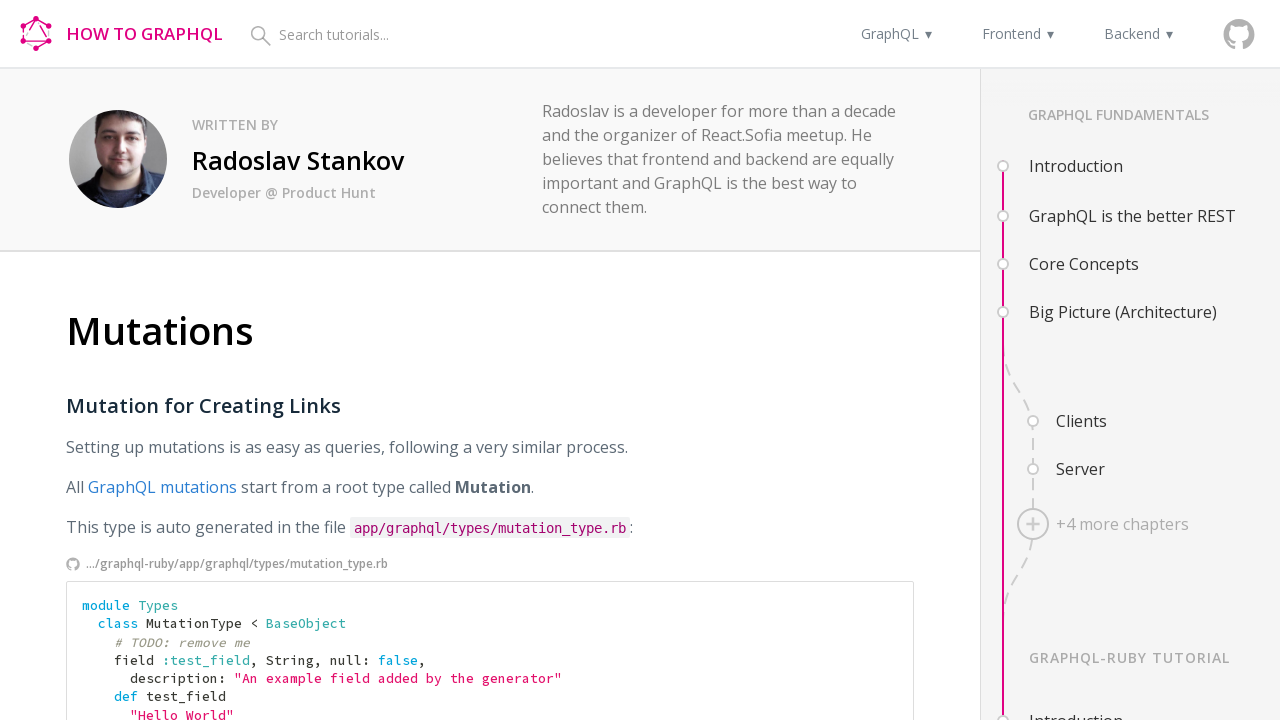

Found 6 external links on page 3-mutations
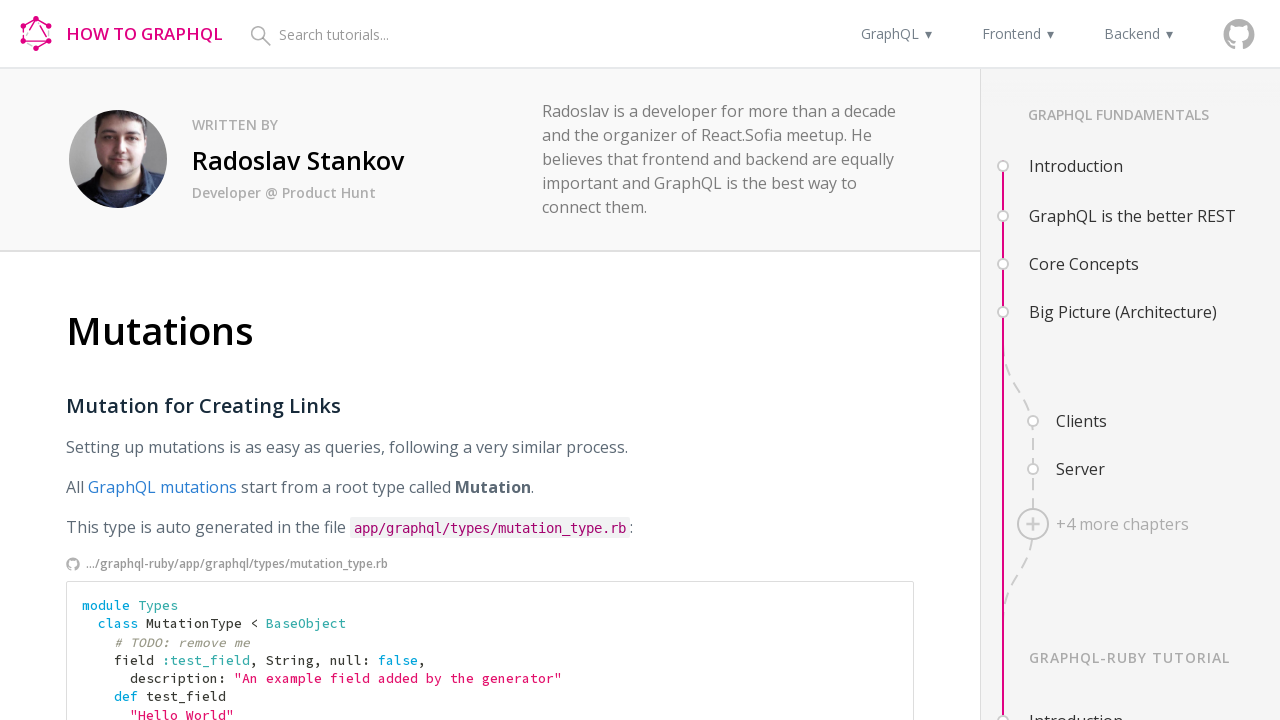

Clicked external link 1 on page 3-mutations at (237, 564) on a.path span >> nth=0
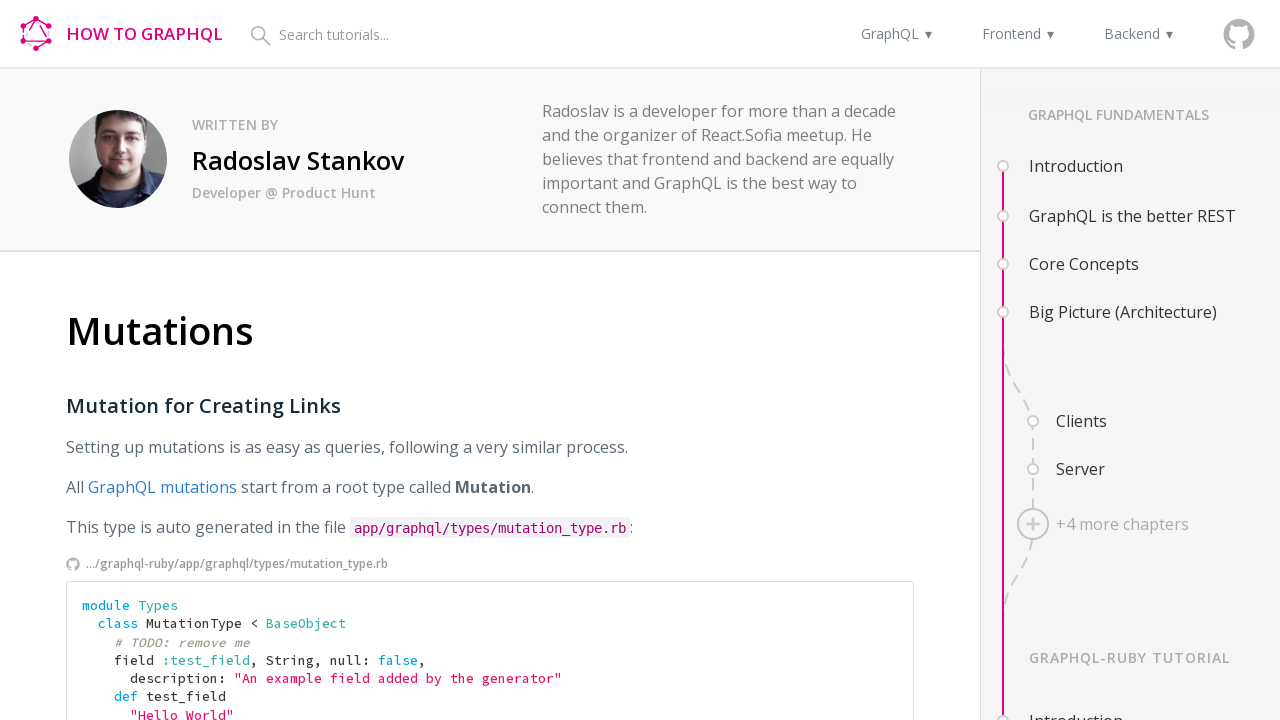

New tab loaded for external link 1
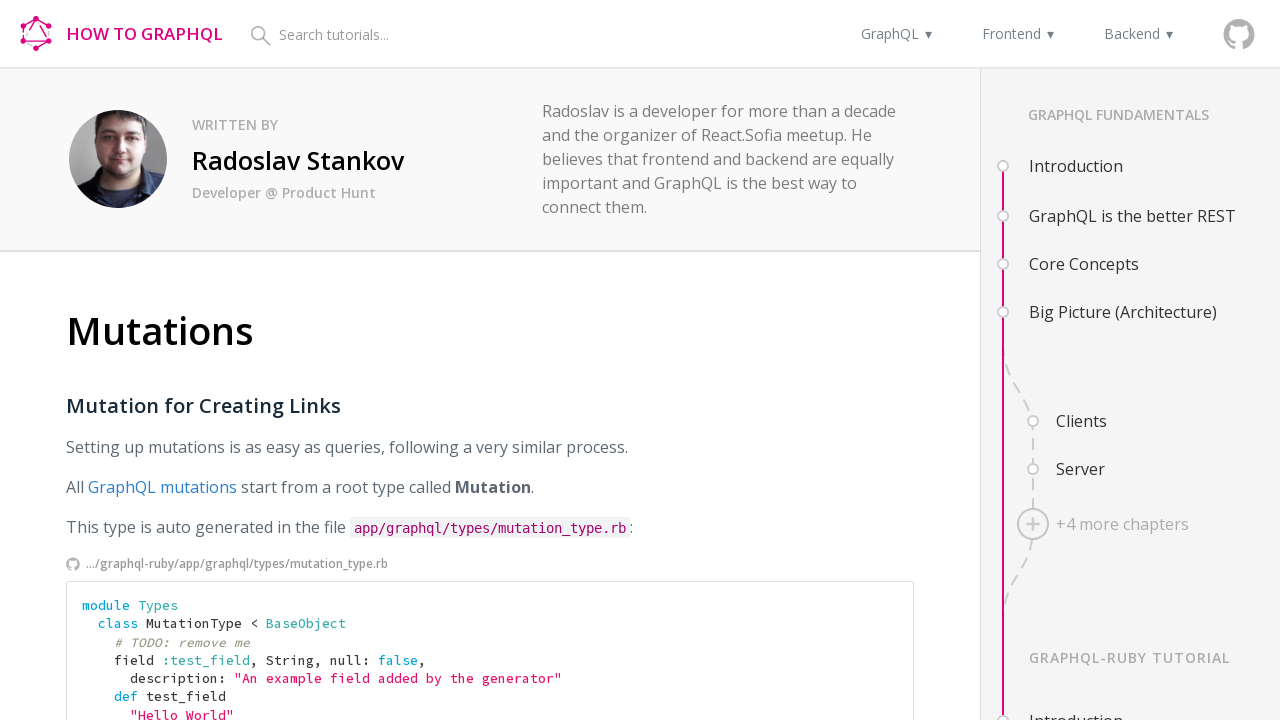

Verified external link 1 - page title: graphql-ruby/app/graphql/types/mutation_type.rb at master · howtographql/graphql-ruby · GitHub
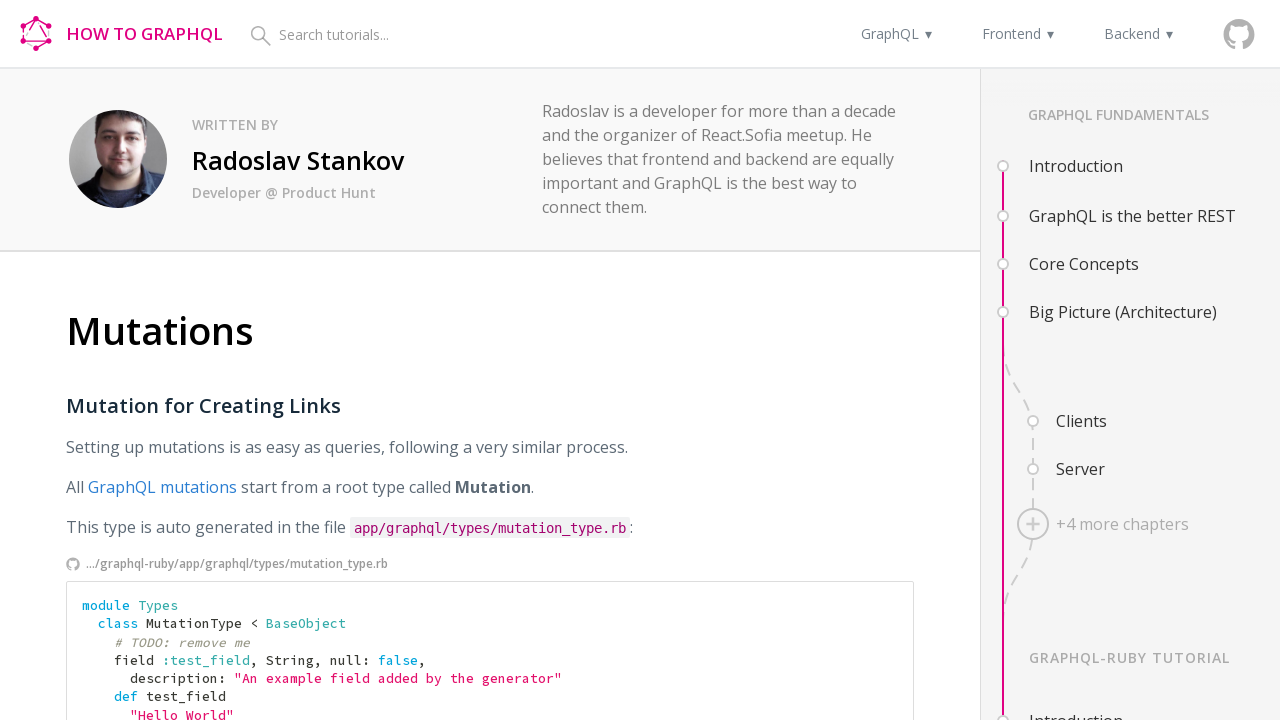

Closed external link tab 1
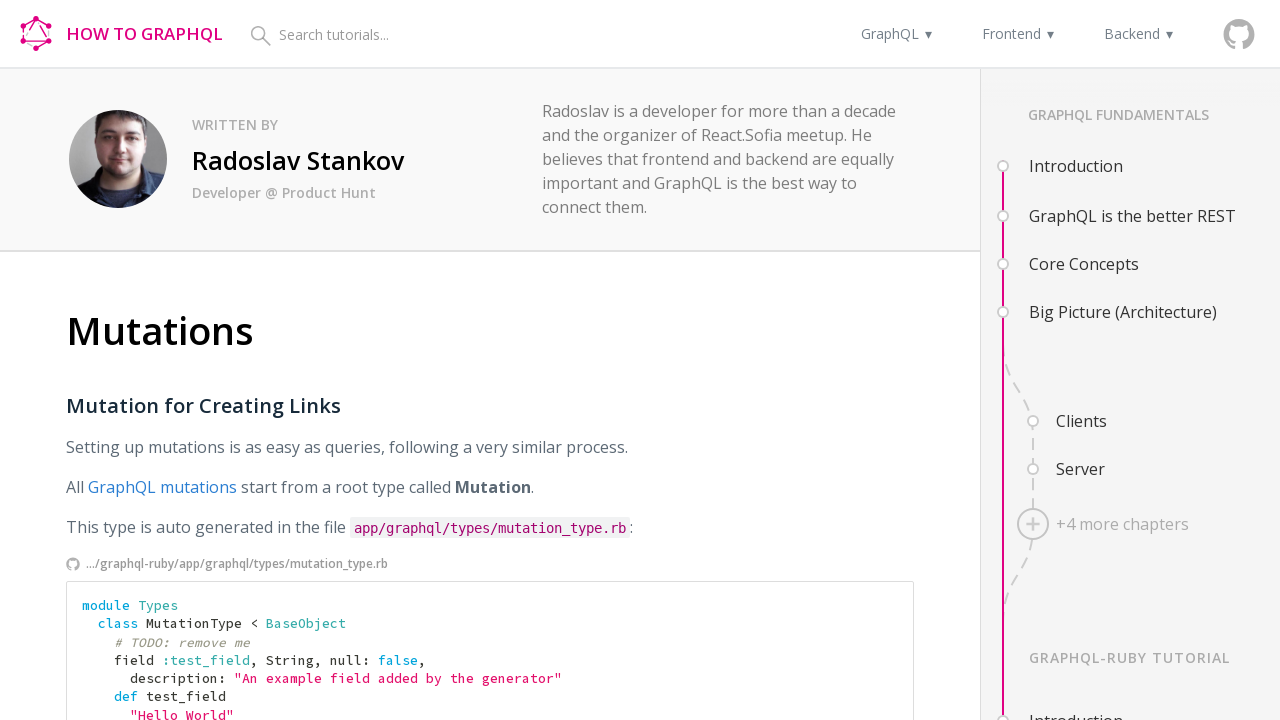

Clicked external link 2 on page 3-mutations at (286, 394) on a.path span >> nth=1
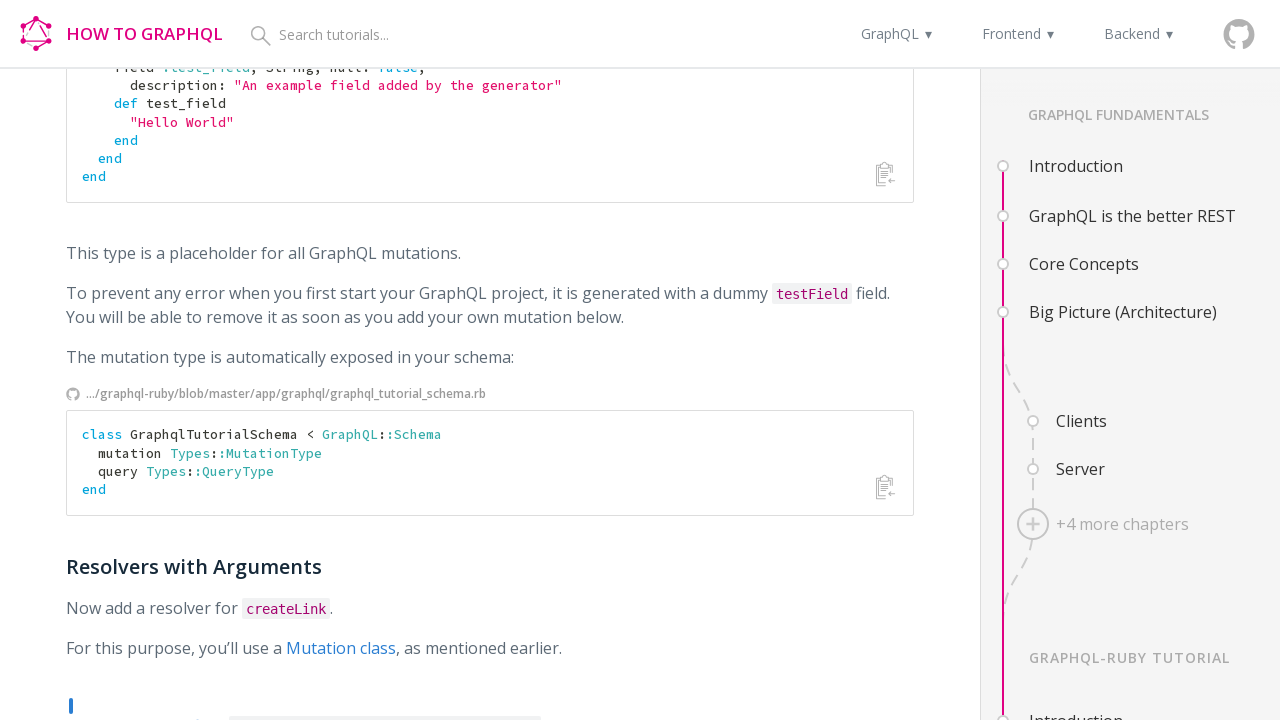

New tab loaded for external link 2
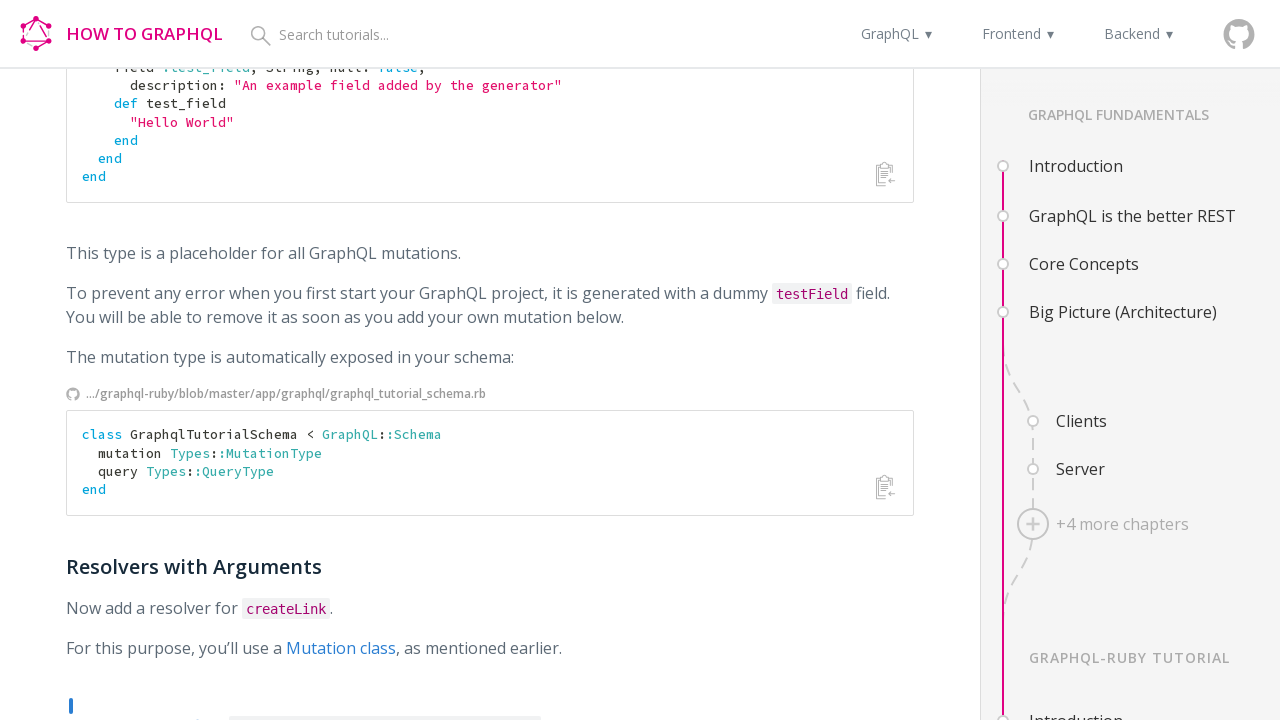

Verified external link 2 - page title: File not found · GitHub
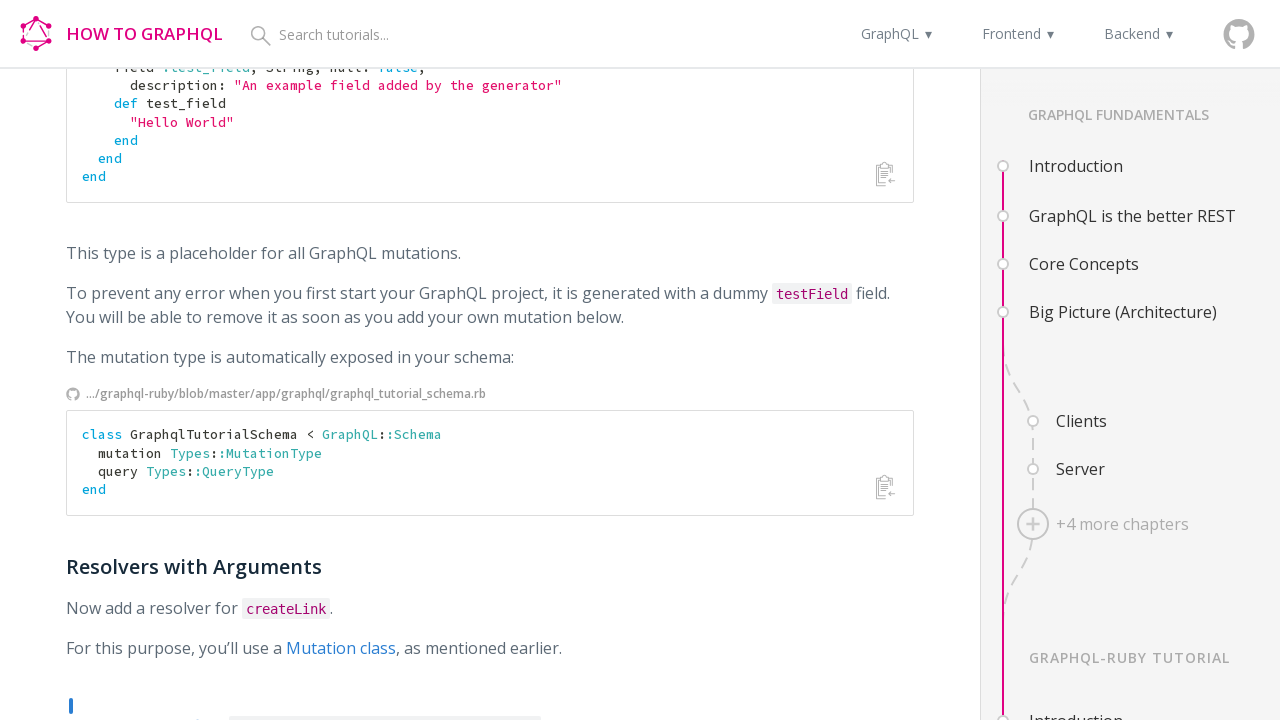

Closed external link tab 2
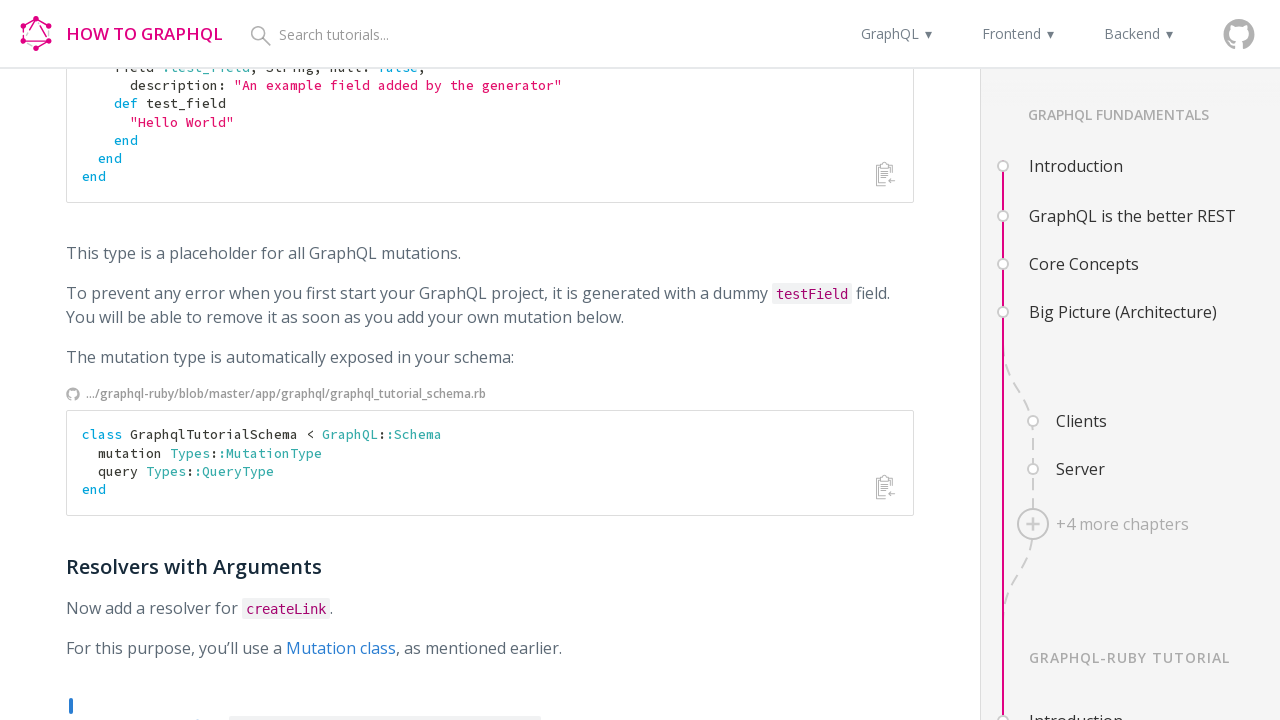

Clicked external link 3 on page 3-mutations at (277, 394) on a.path span >> nth=2
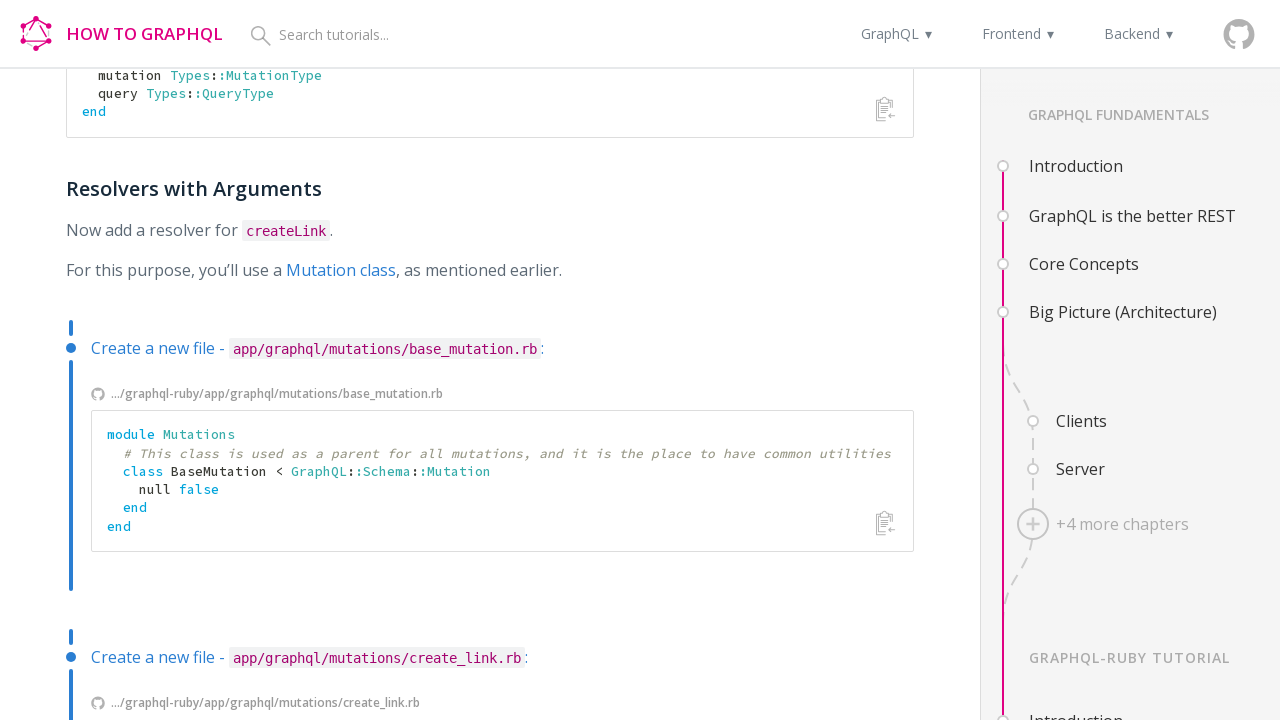

New tab loaded for external link 3
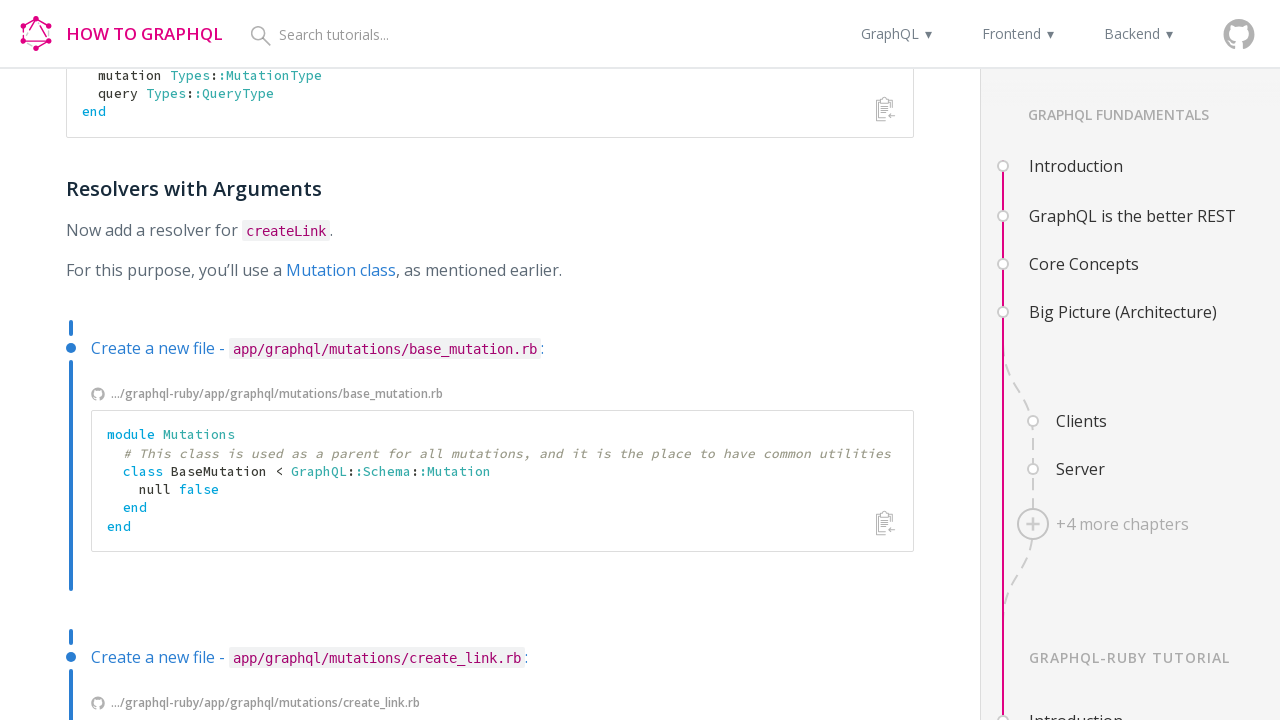

Verified external link 3 - page title: graphql-ruby/app/graphql/mutations/base_mutation.rb at master · howtographql/graphql-ruby · GitHub
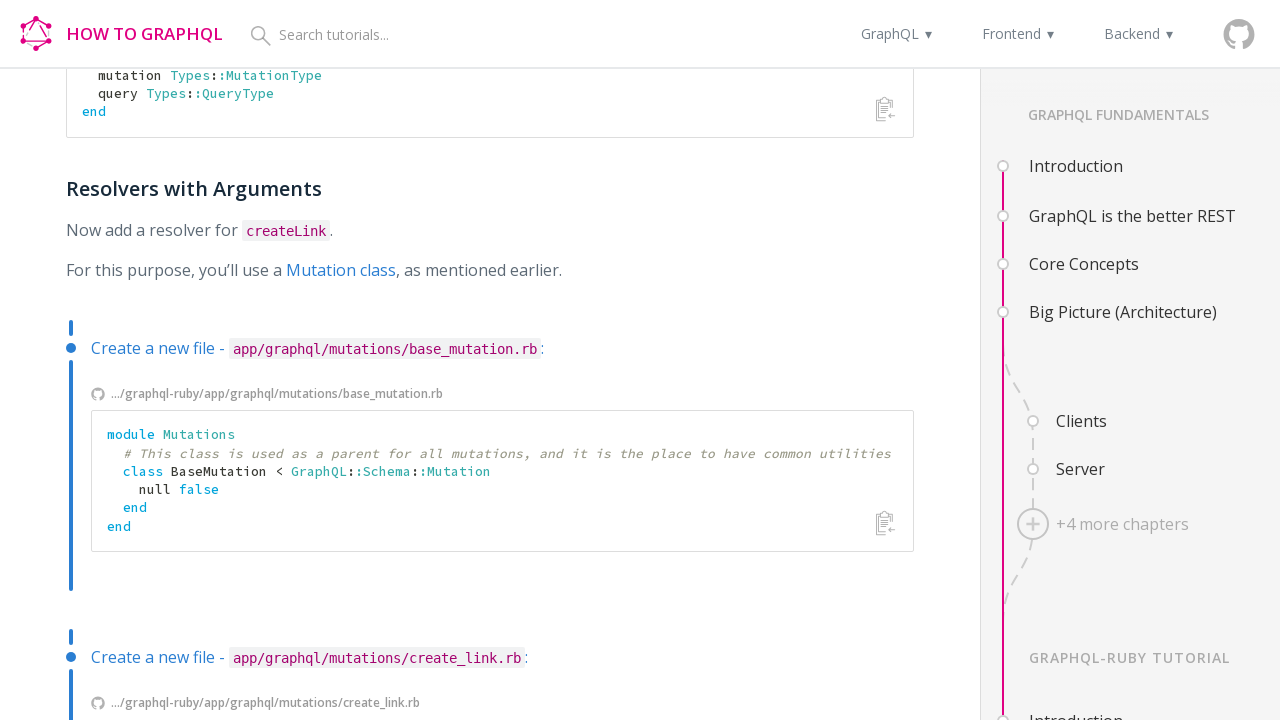

Closed external link tab 3
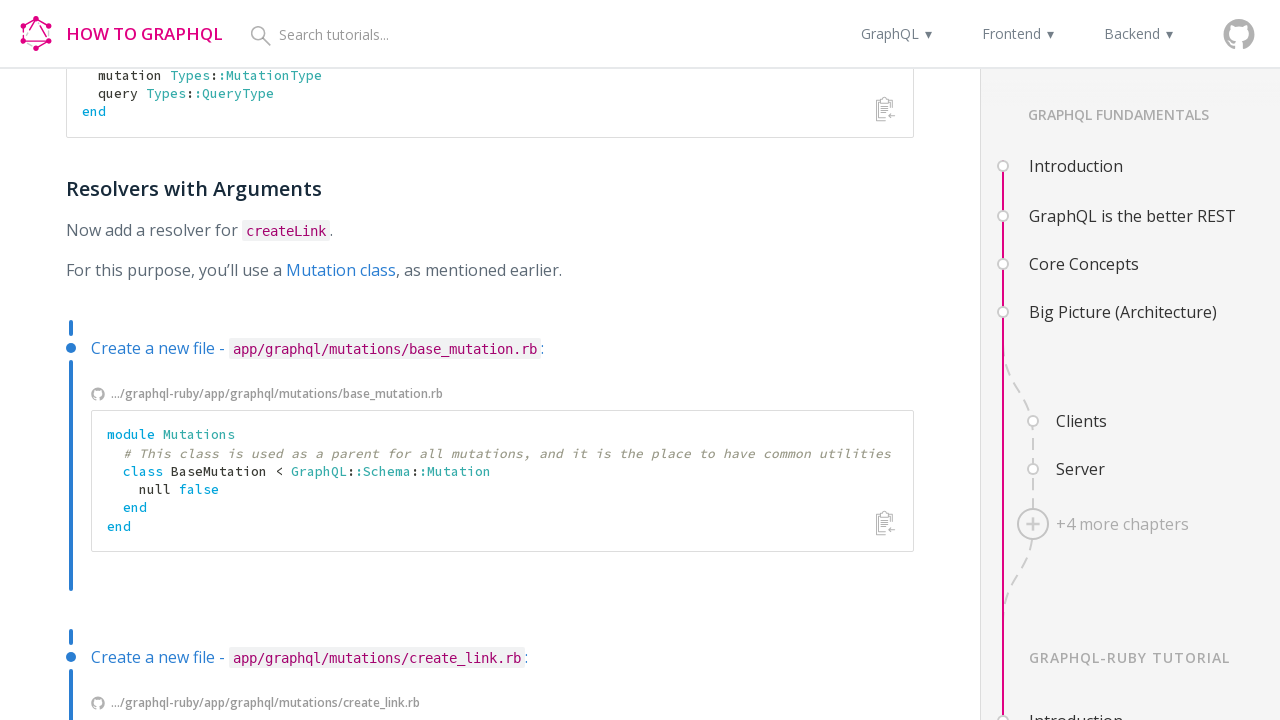

Clicked external link 4 on page 3-mutations at (266, 703) on a.path span >> nth=3
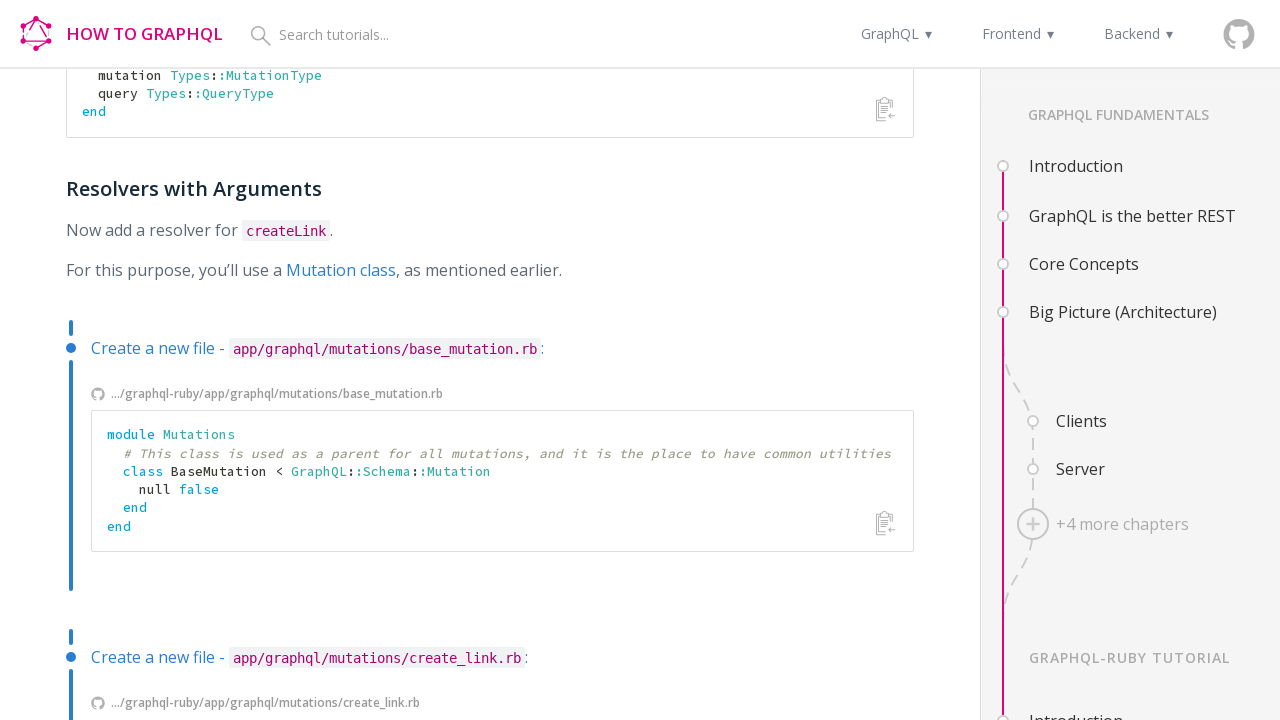

New tab loaded for external link 4
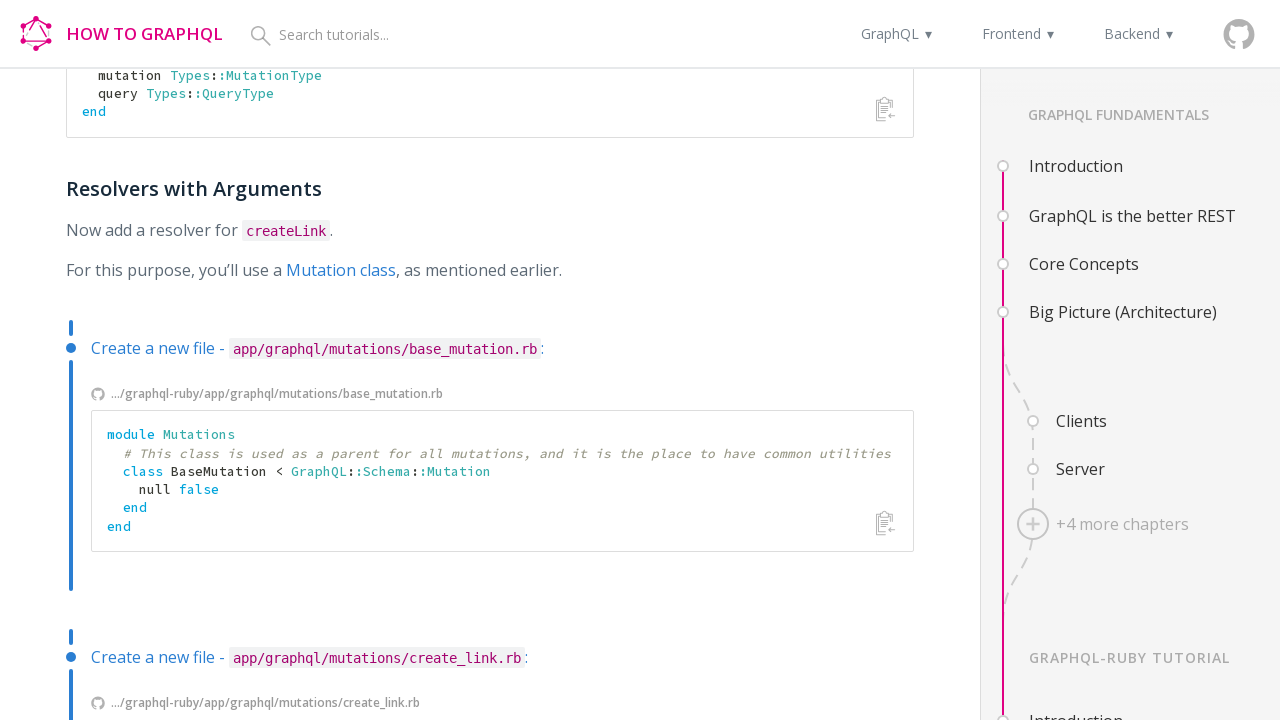

Verified external link 4 - page title: graphql-ruby/app/graphql/mutations/create_link.rb at master · howtographql/graphql-ruby · GitHub
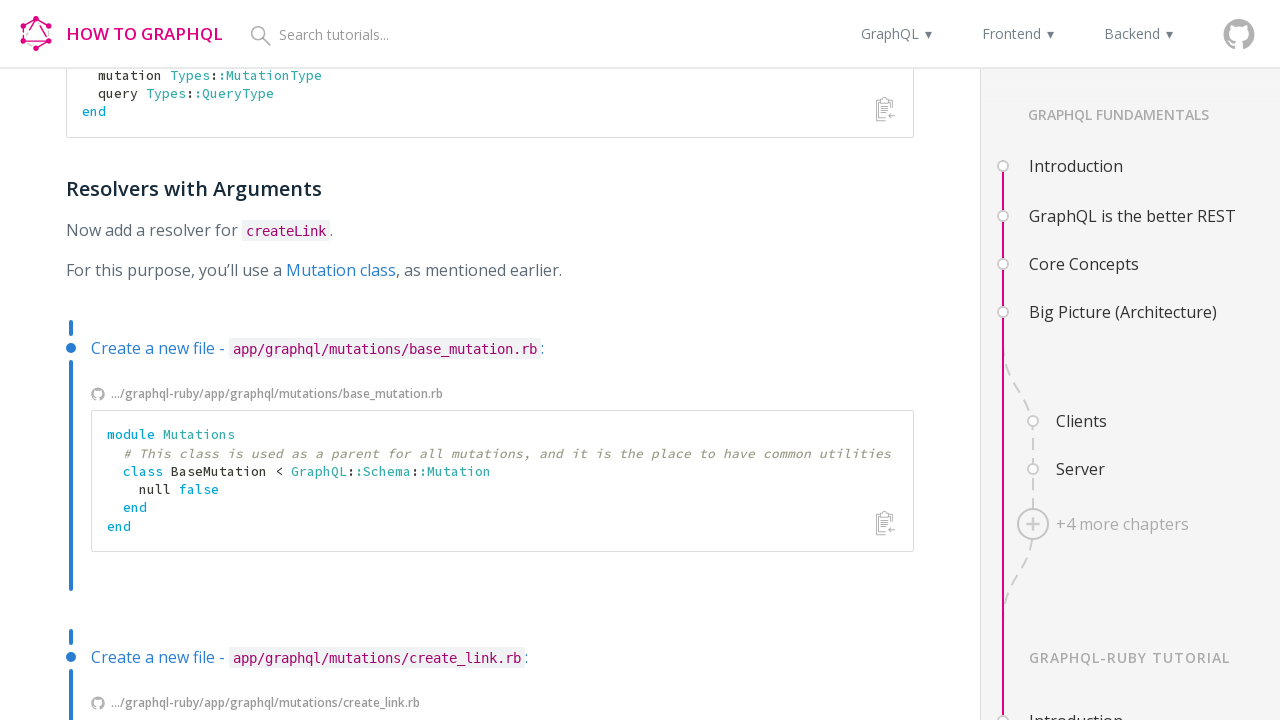

Closed external link tab 4
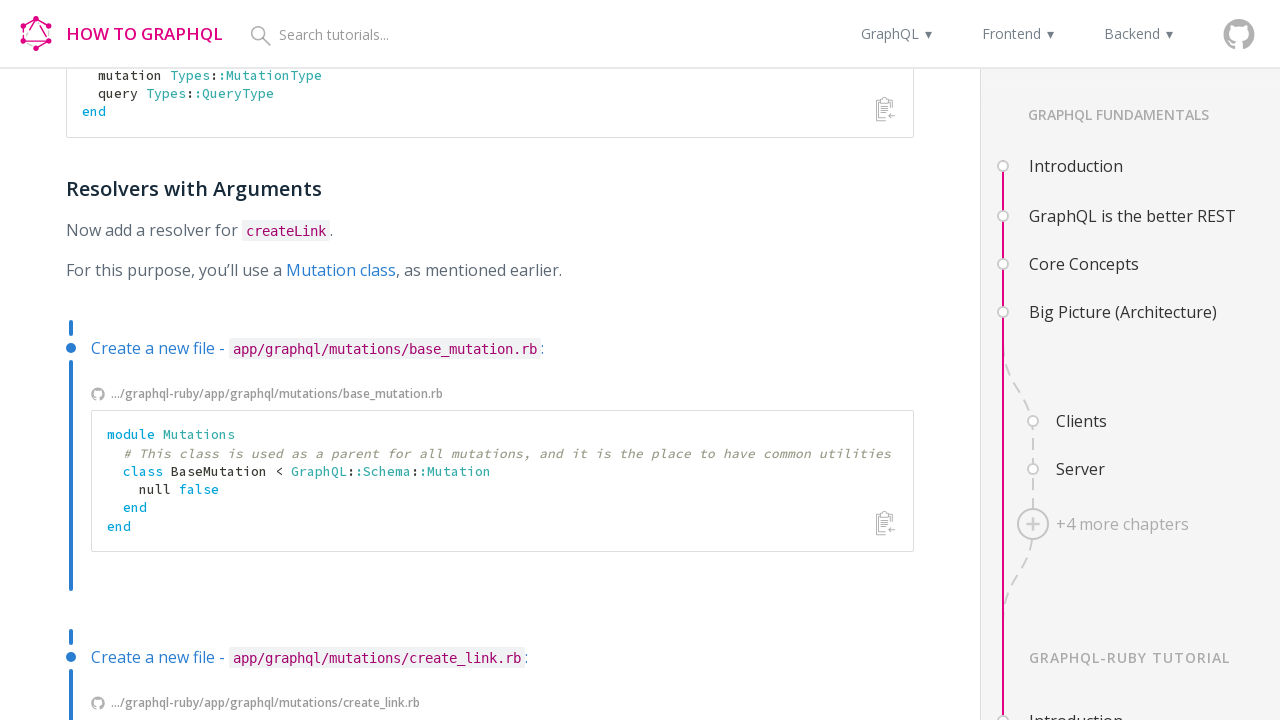

Clicked external link 5 on page 3-mutations at (262, 394) on a.path span >> nth=4
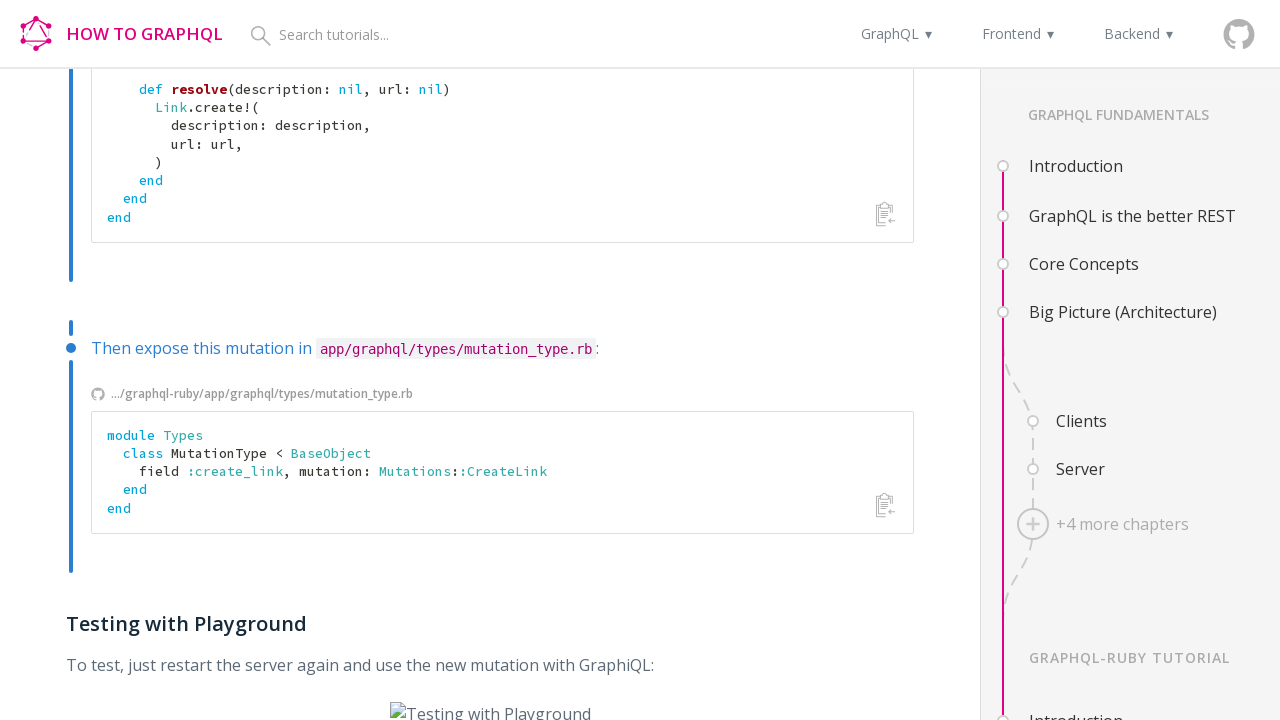

New tab loaded for external link 5
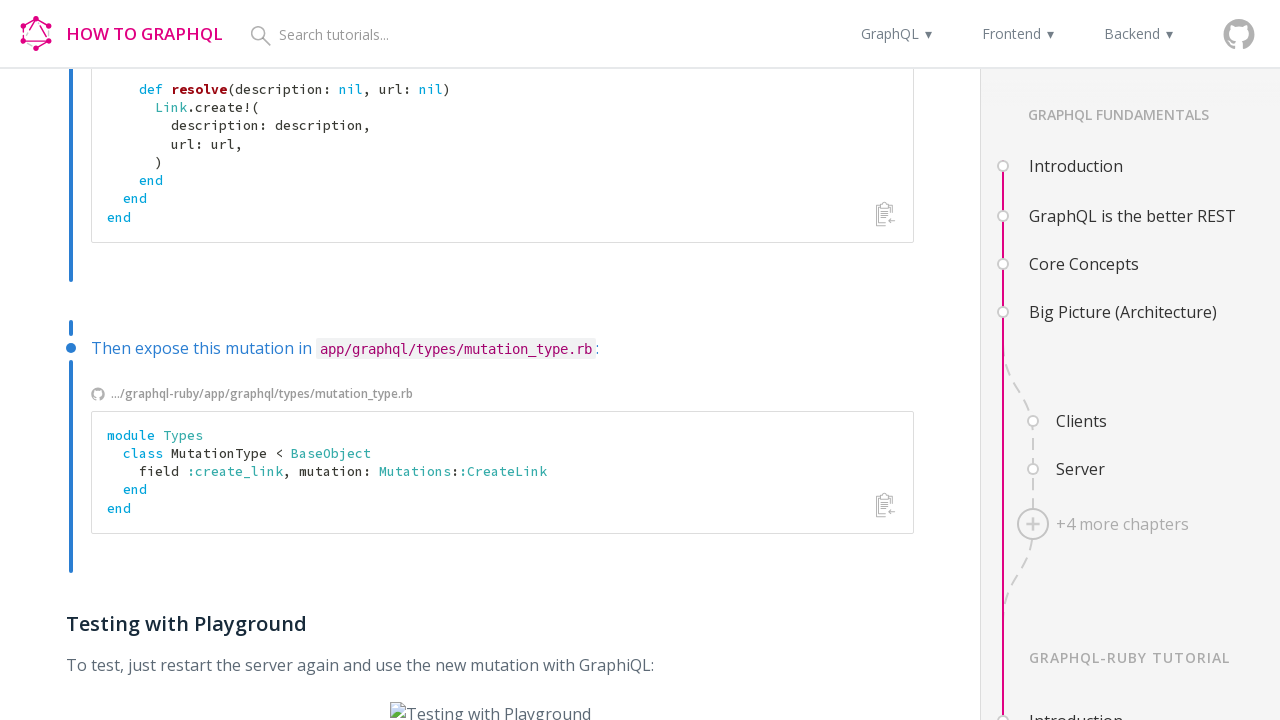

Verified external link 5 - page title: graphql-ruby/app/graphql/types/mutation_type.rb at master · howtographql/graphql-ruby · GitHub
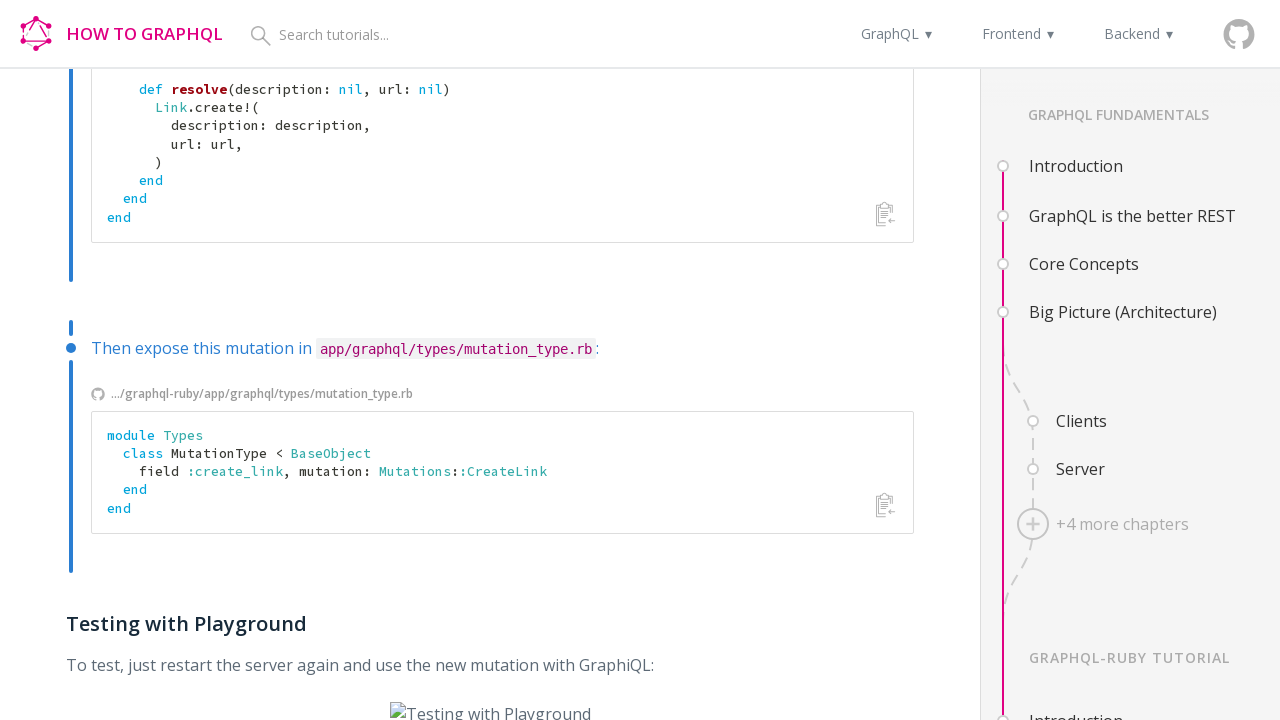

Closed external link tab 5
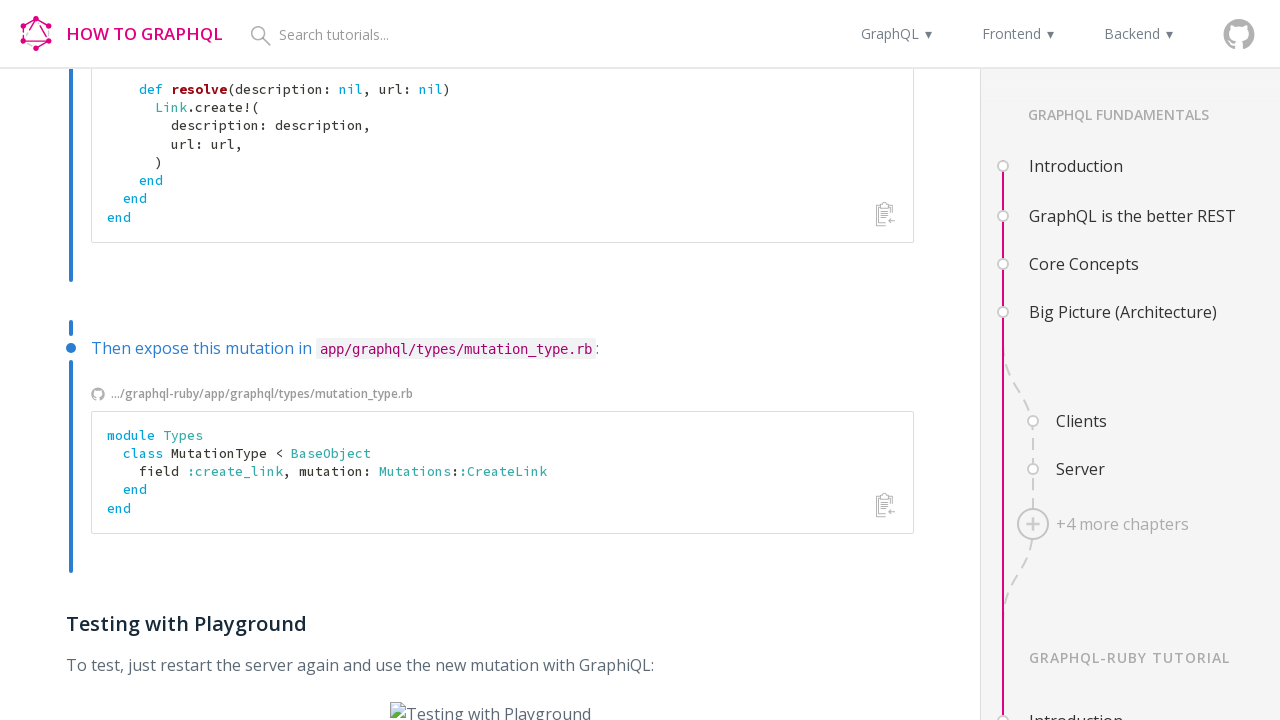

Clicked external link 6 on page 3-mutations at (256, 394) on a.path span >> nth=5
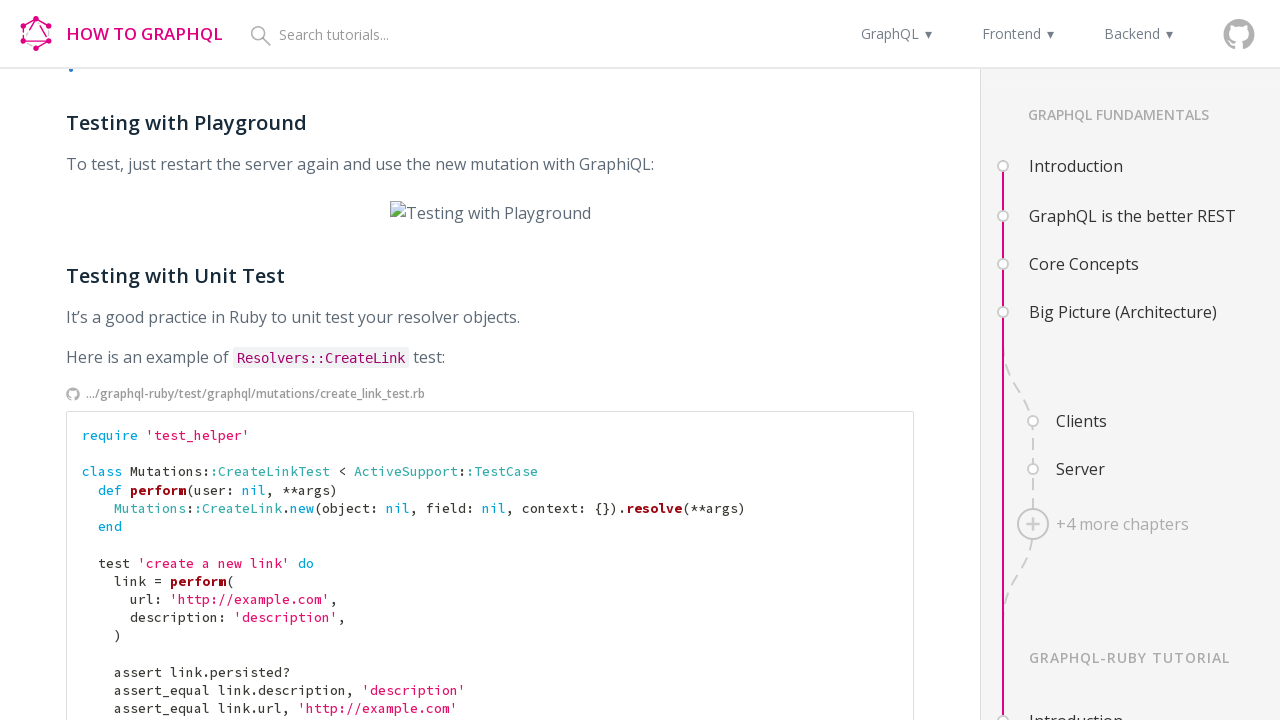

New tab loaded for external link 6
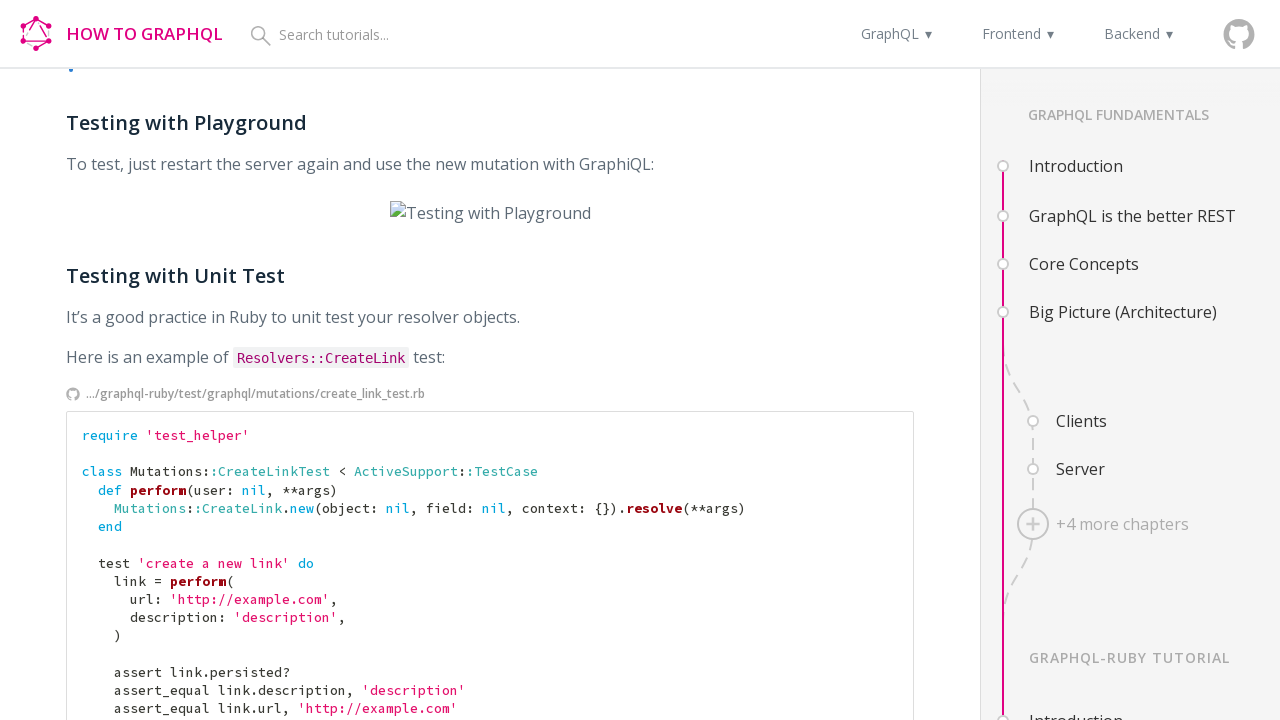

Verified external link 6 - page title: graphql-ruby/test/graphql/mutations/create_link_test.rb at master · howtographql/graphql-ruby · GitHub
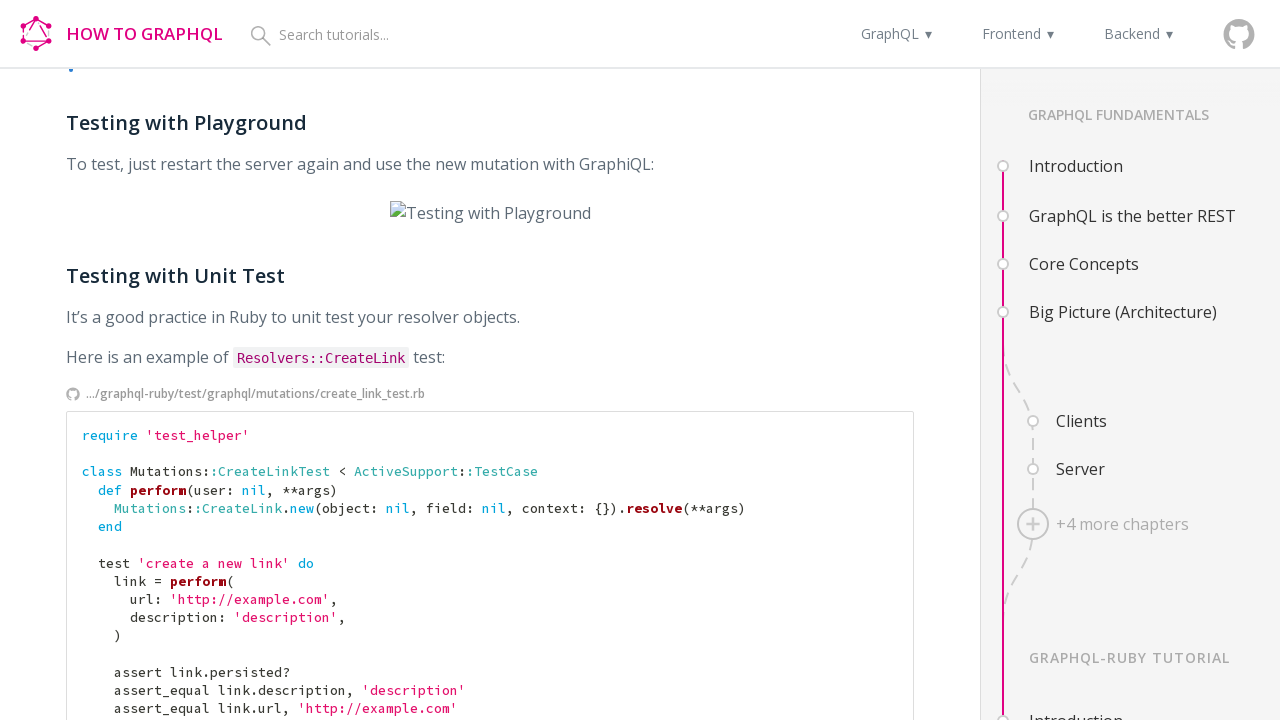

Closed external link tab 6
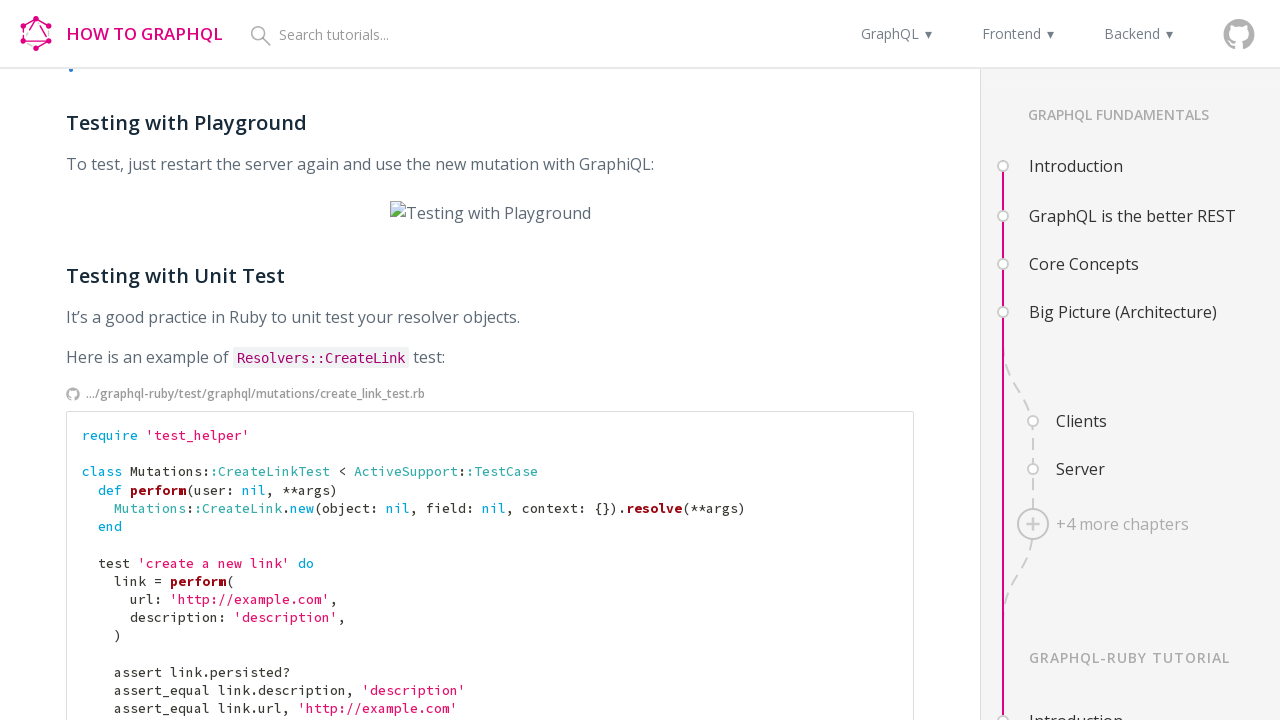

Navigated to GraphQL Ruby tutorial page: 4-authentication
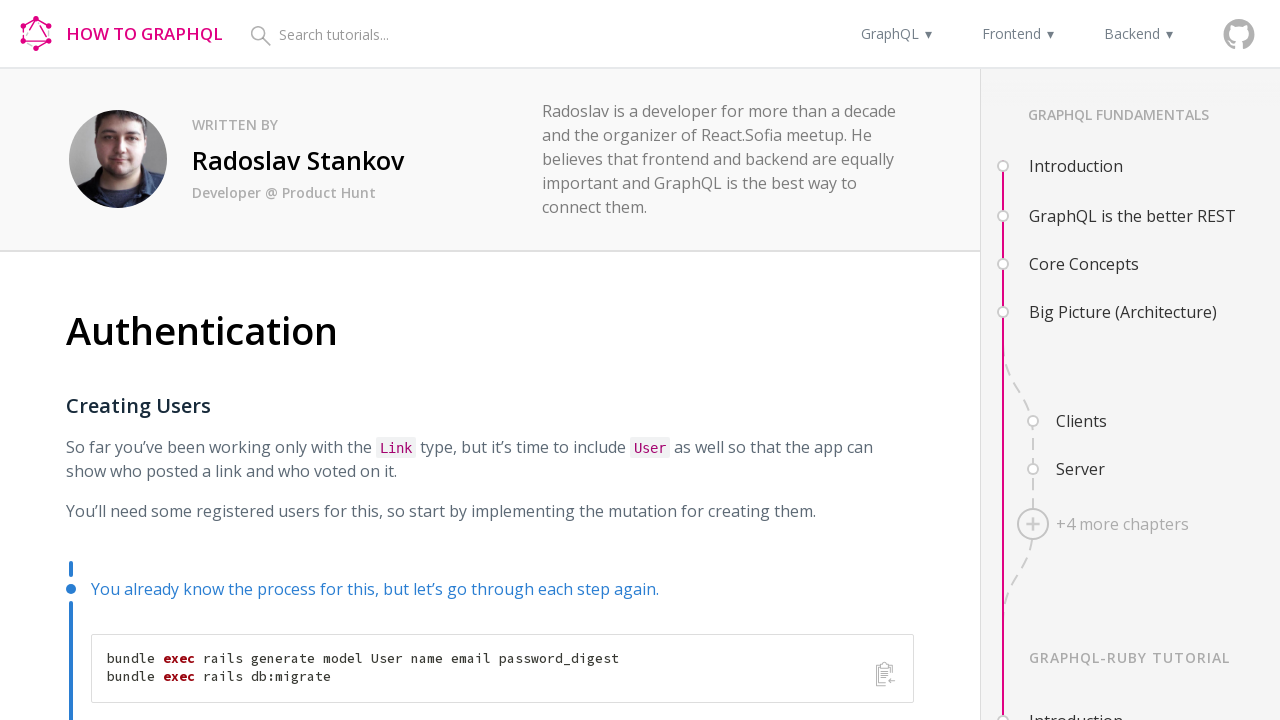

Tutorial page 4-authentication loaded completely
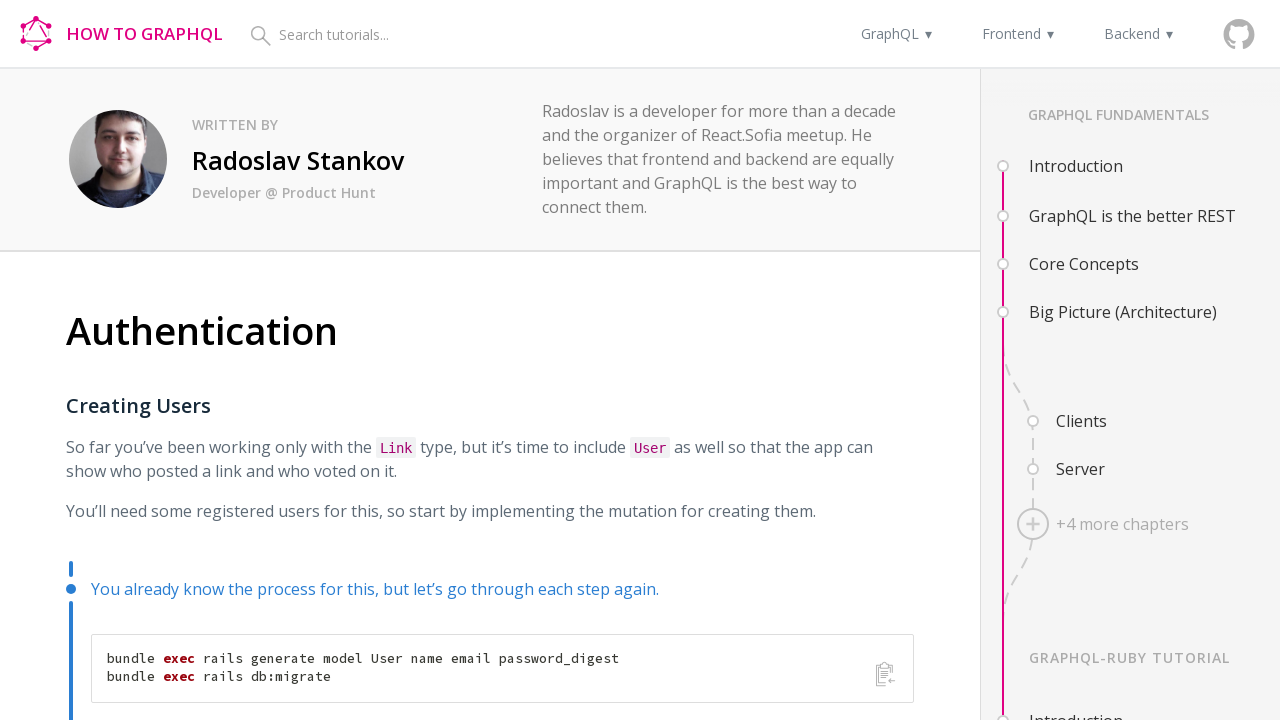

Found 14 external links on page 4-authentication
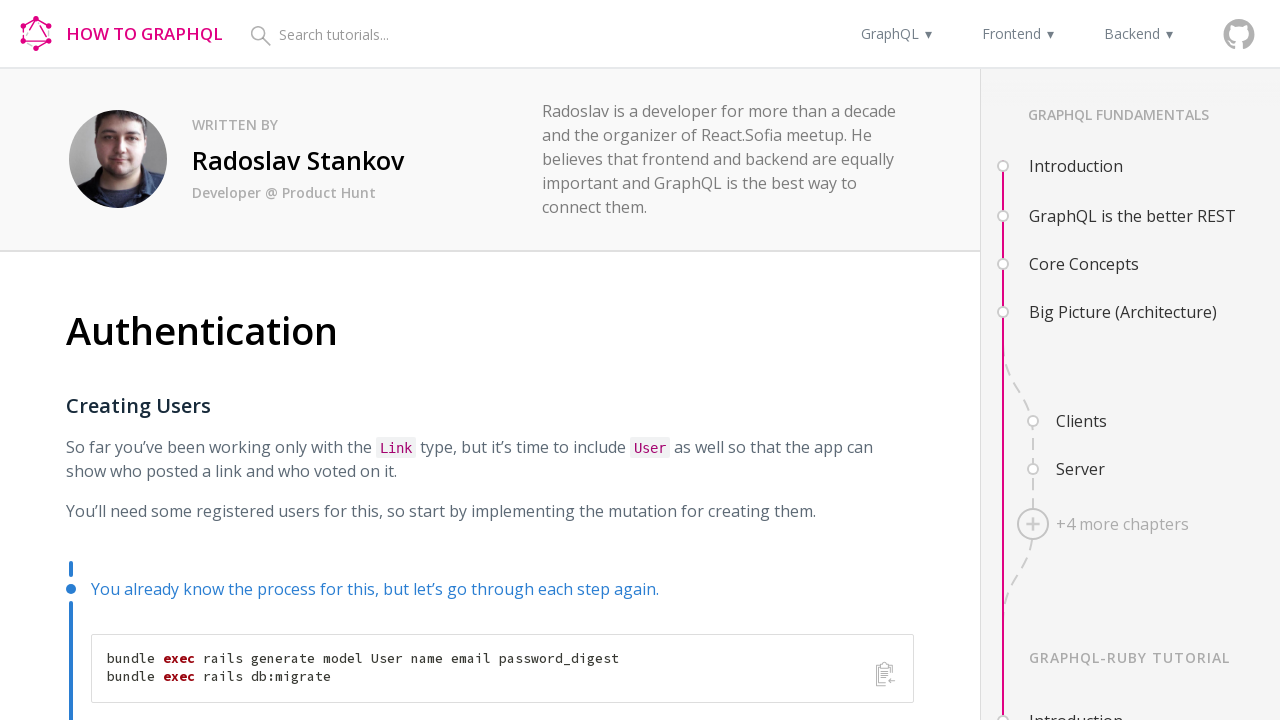

Clicked external link 1 on page 4-authentication at (214, 394) on a.path span >> nth=0
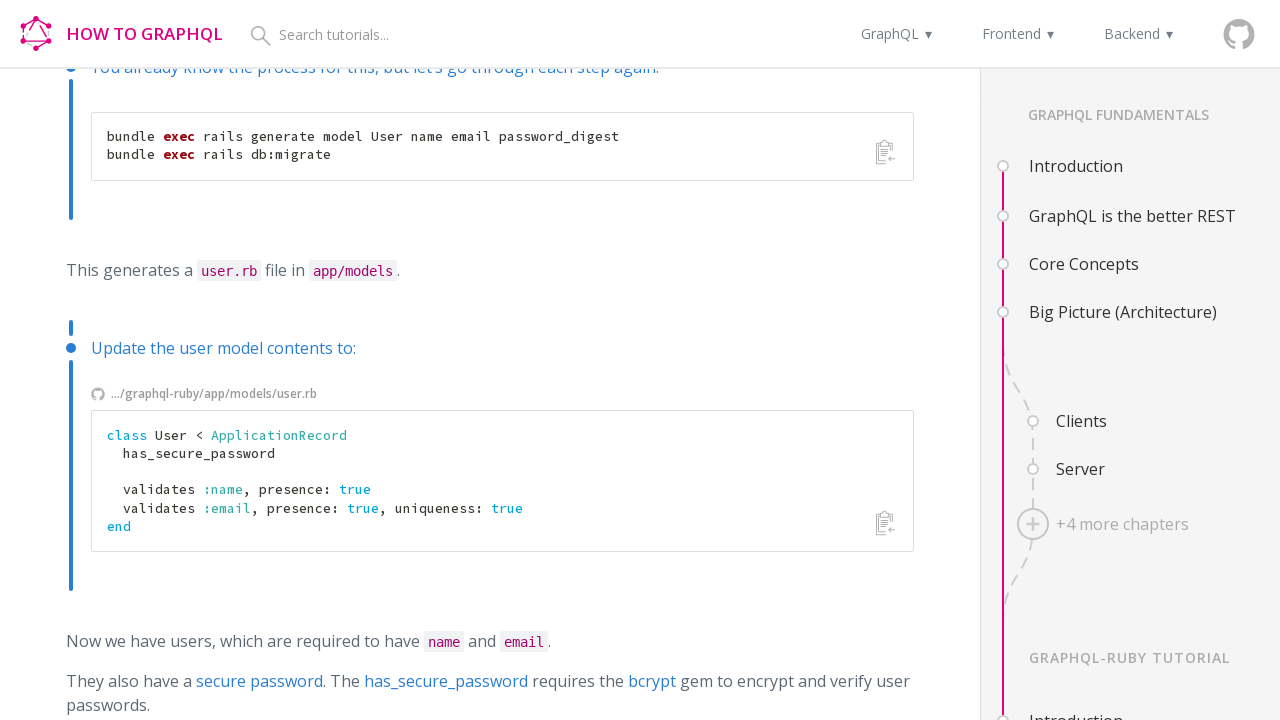

New tab loaded for external link 1
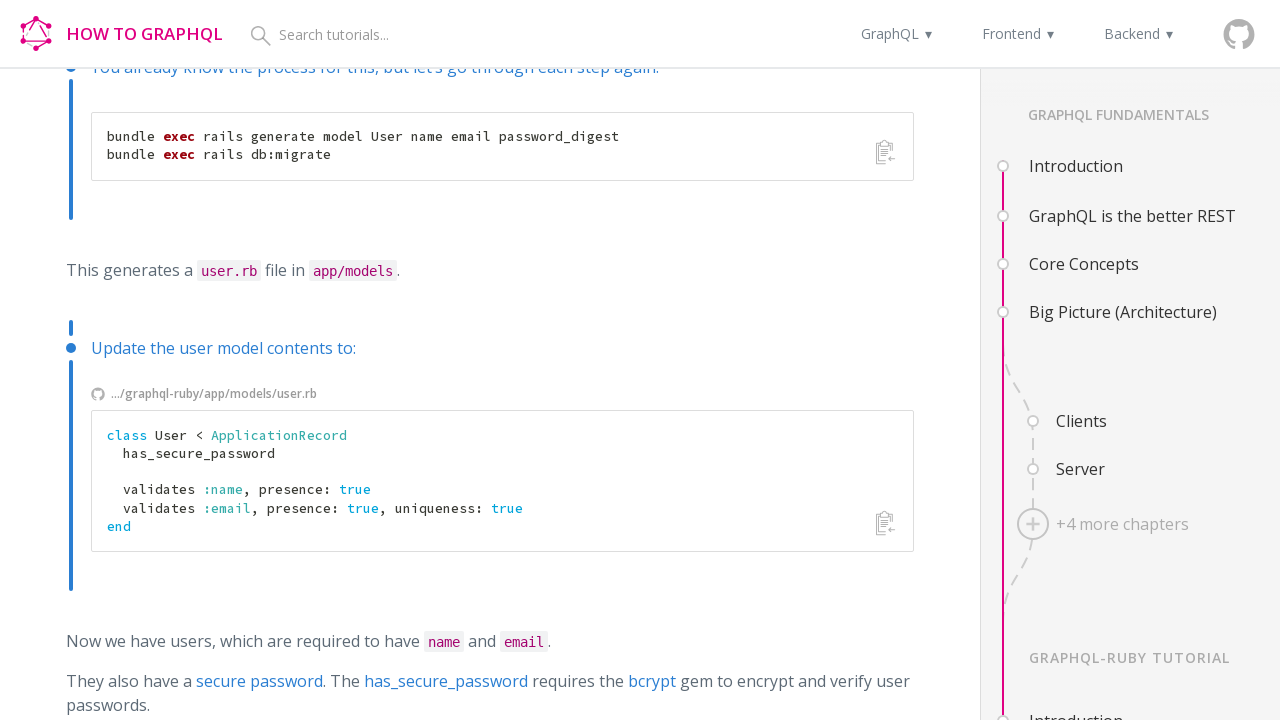

Verified external link 1 - page title: graphql-ruby/app/models/user.rb at master · howtographql/graphql-ruby · GitHub
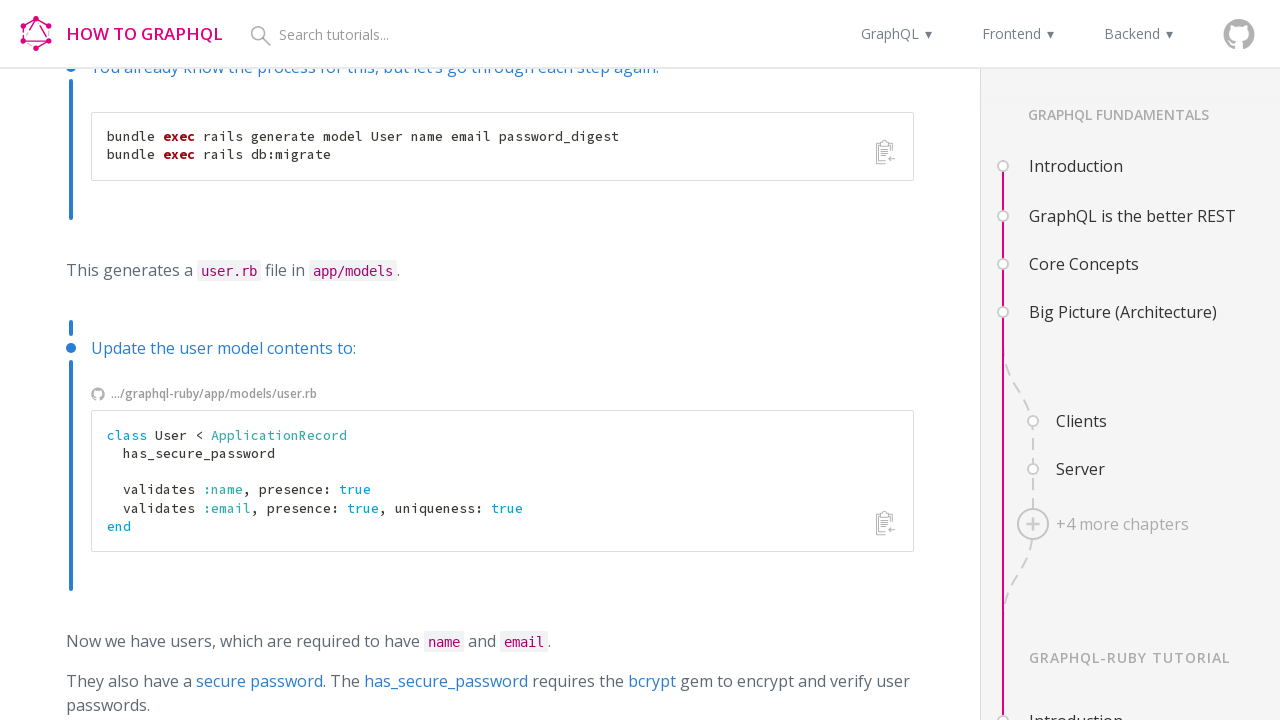

Closed external link tab 1
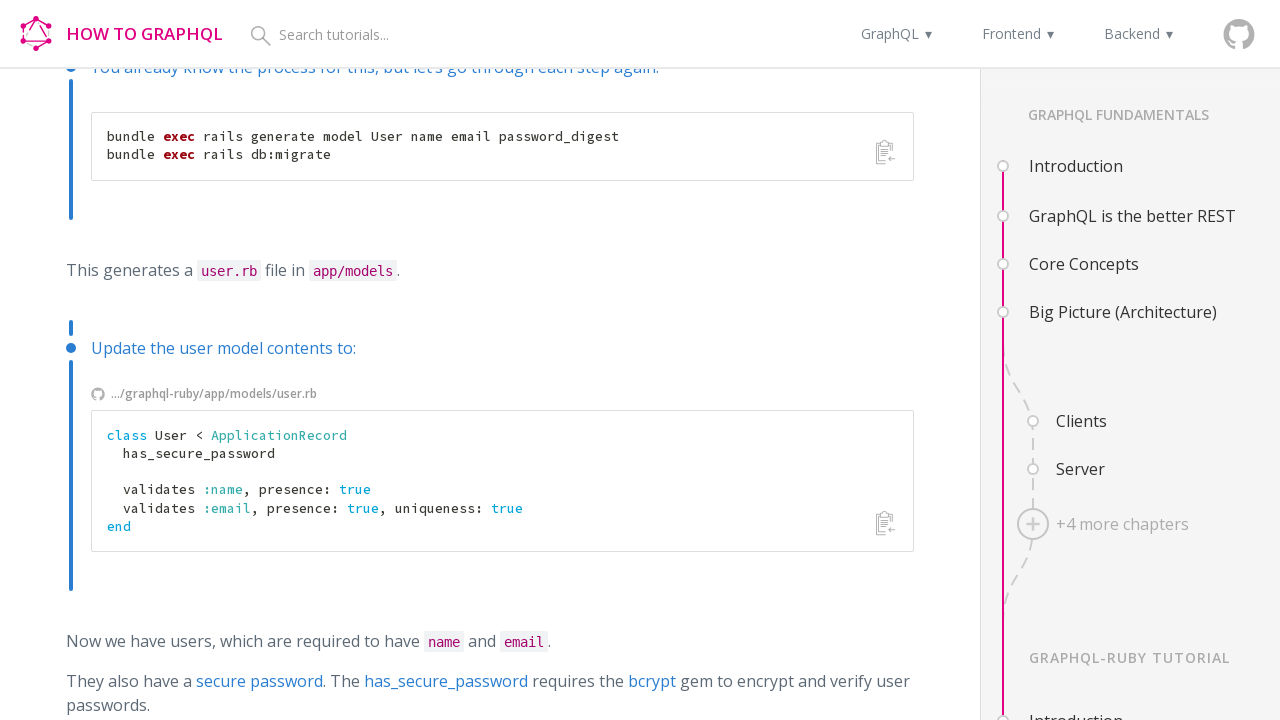

Clicked external link 2 on page 4-authentication at (180, 394) on a.path span >> nth=1
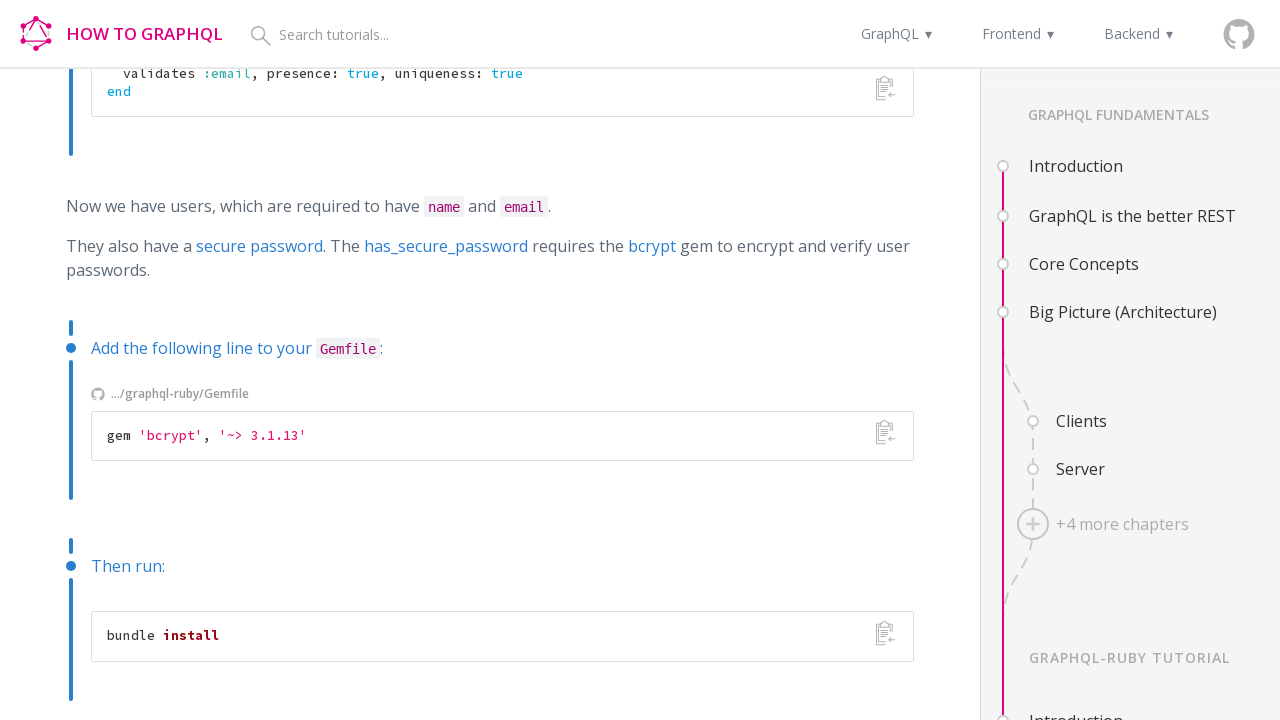

New tab loaded for external link 2
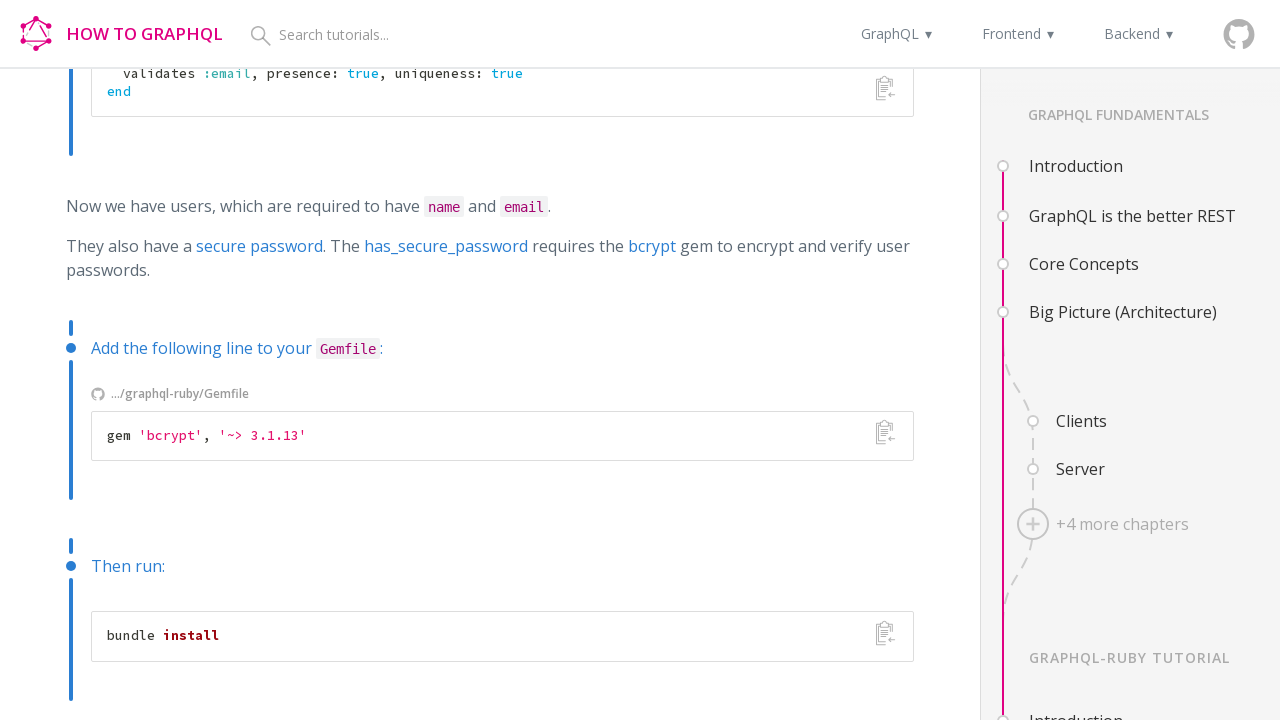

Verified external link 2 - page title: graphql-ruby/Gemfile at master · howtographql/graphql-ruby · GitHub
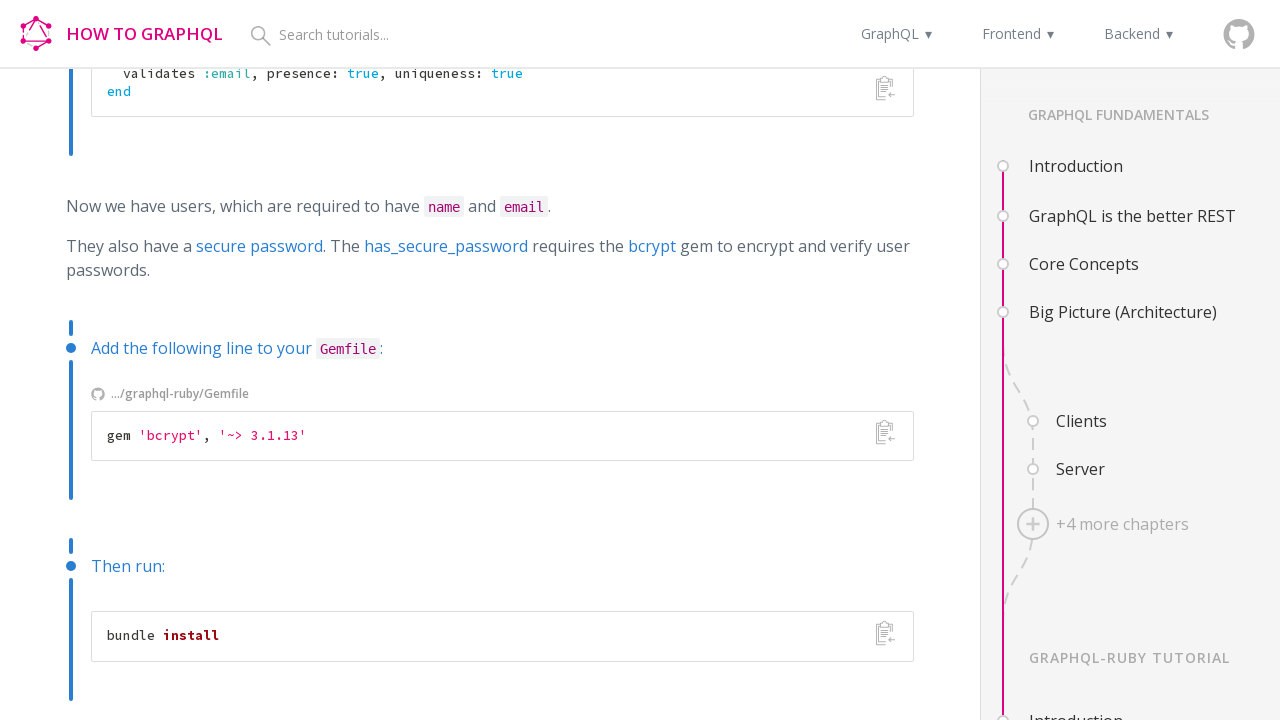

Closed external link tab 2
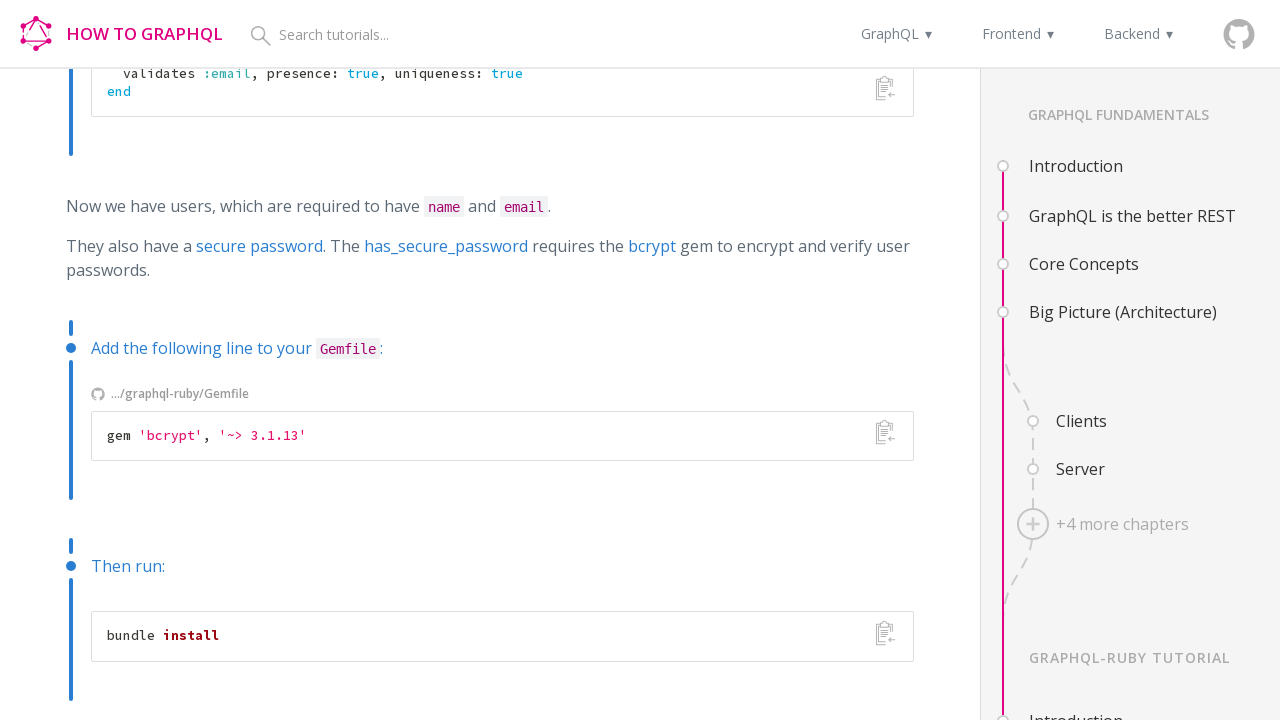

Clicked external link 3 on page 4-authentication at (311, 394) on a.path span >> nth=2
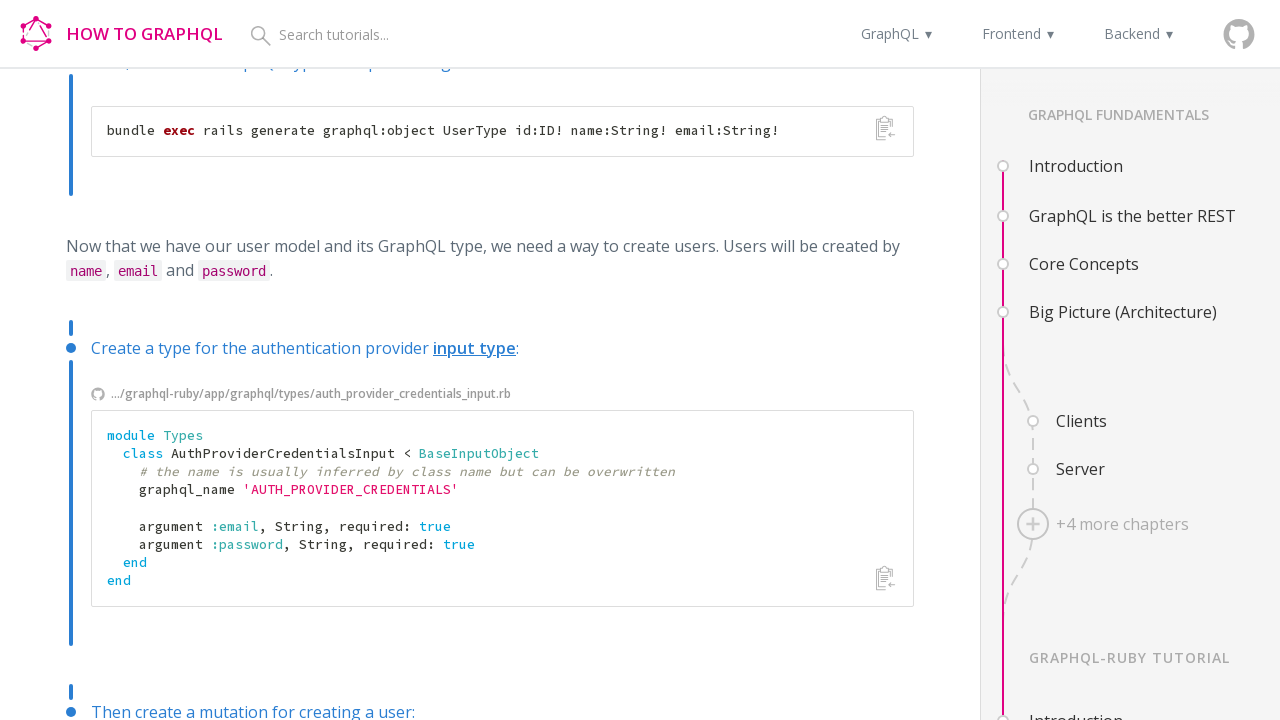

New tab loaded for external link 3
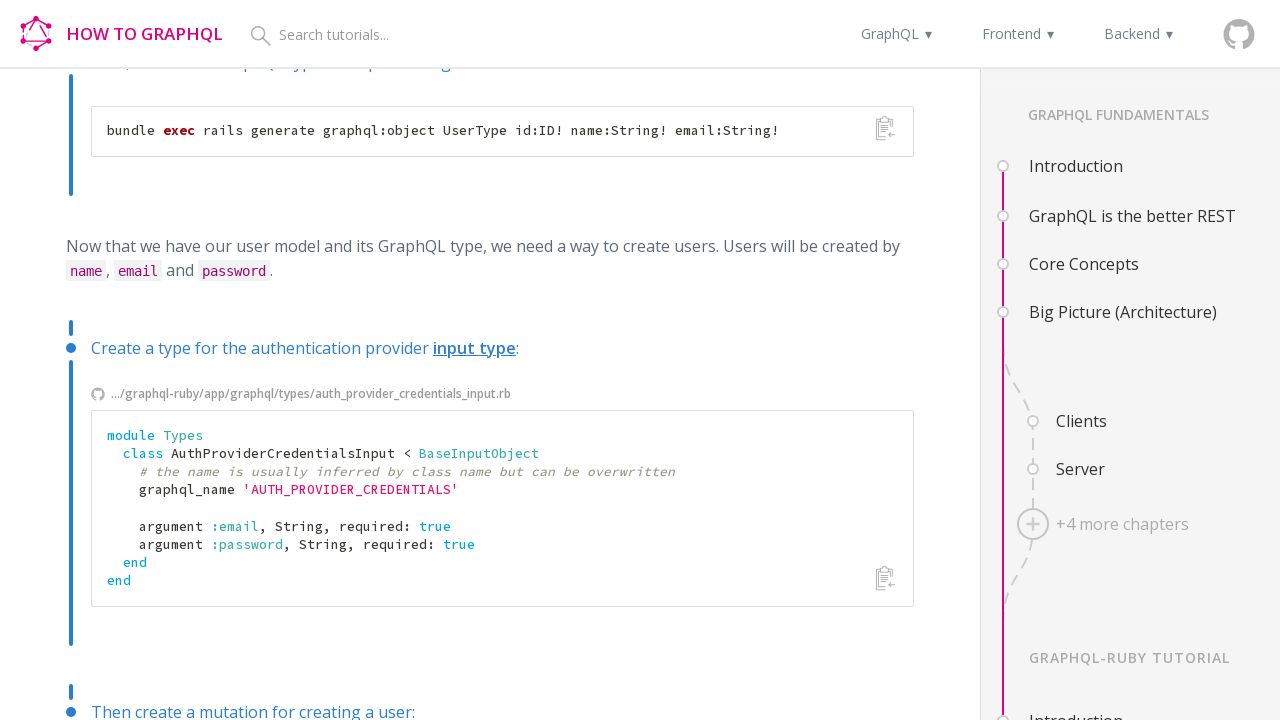

Verified external link 3 - page title: graphql-ruby/app/graphql/types/auth_provider_credentials_input.rb at master · howtographql/graphql-ruby · GitHub
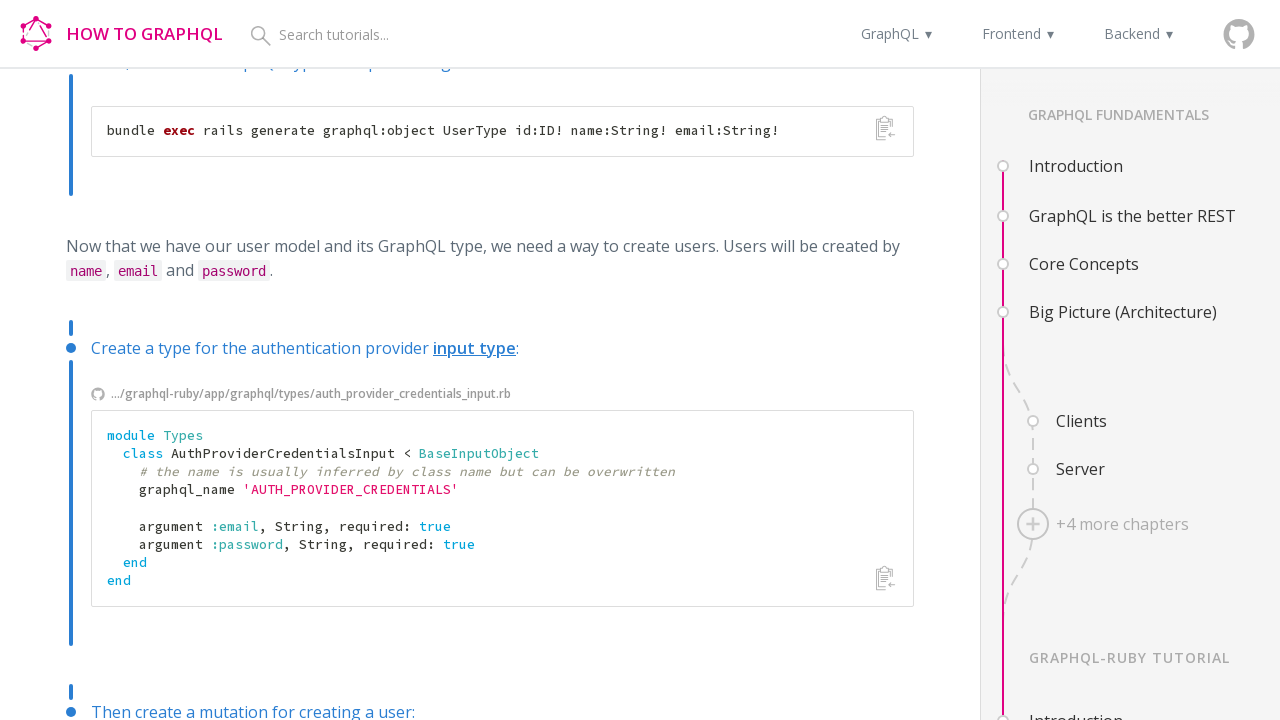

Closed external link tab 3
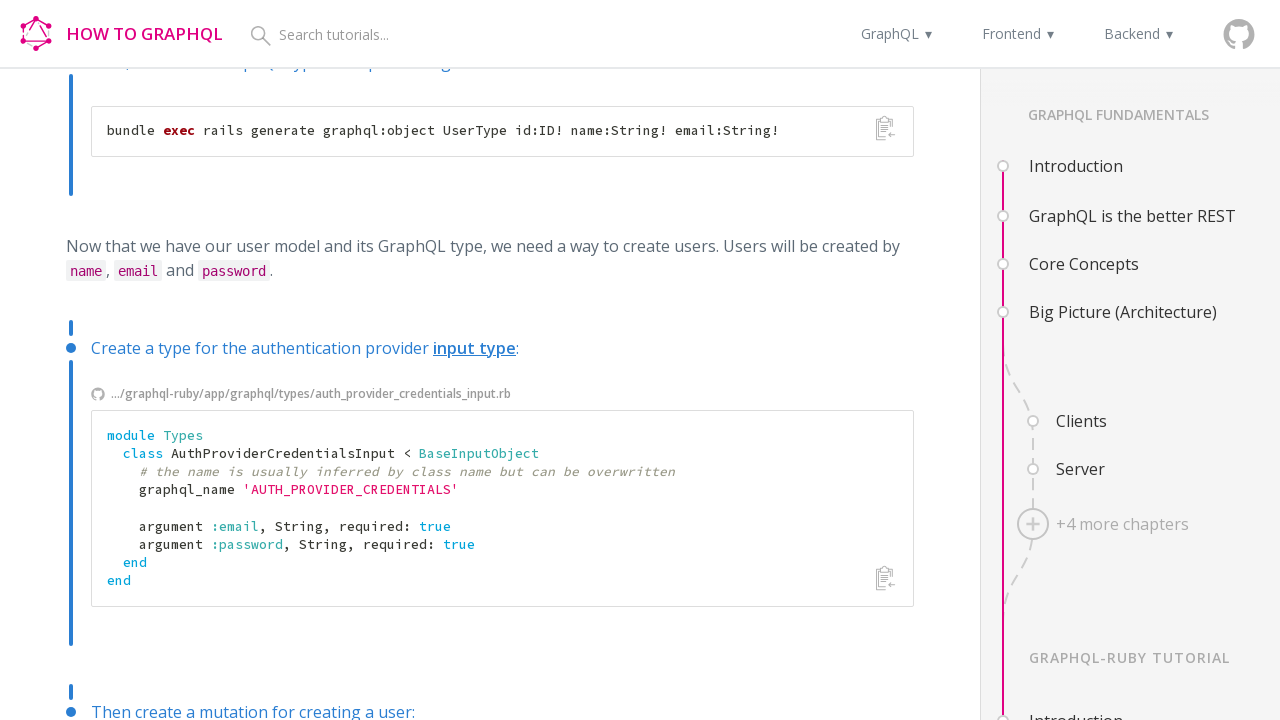

Clicked external link 4 on page 4-authentication at (268, 394) on a.path span >> nth=3
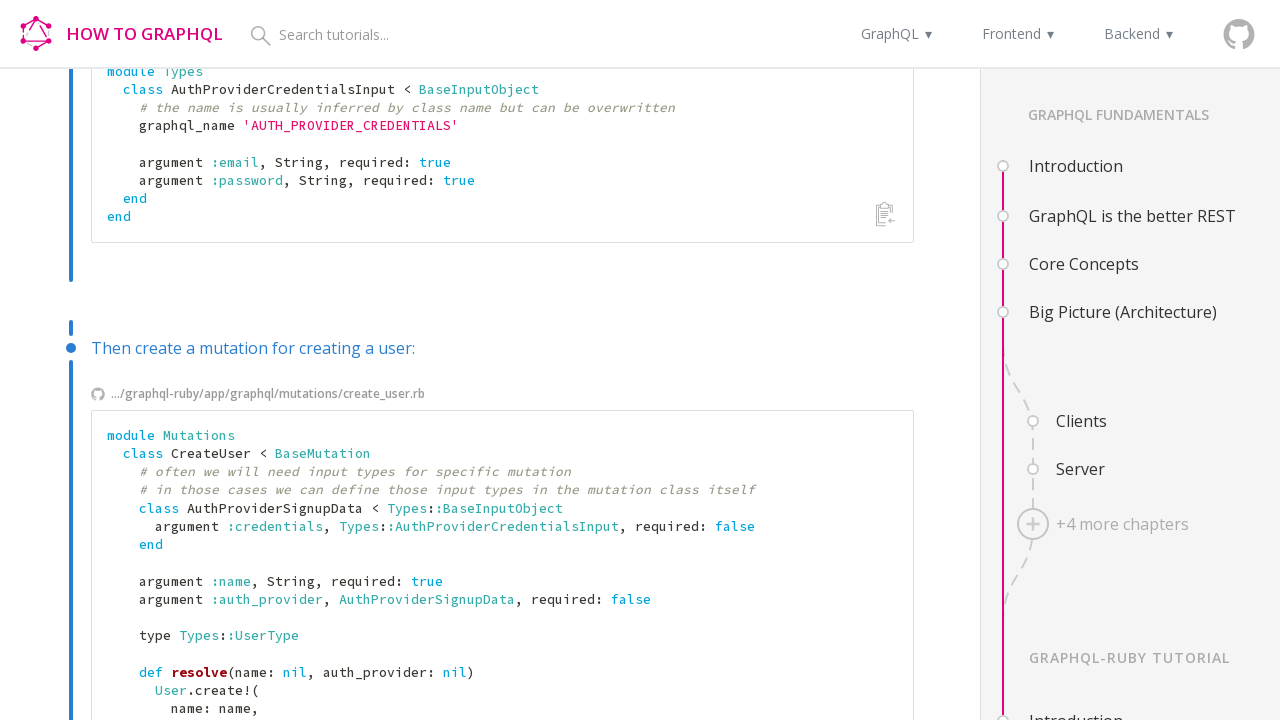

New tab loaded for external link 4
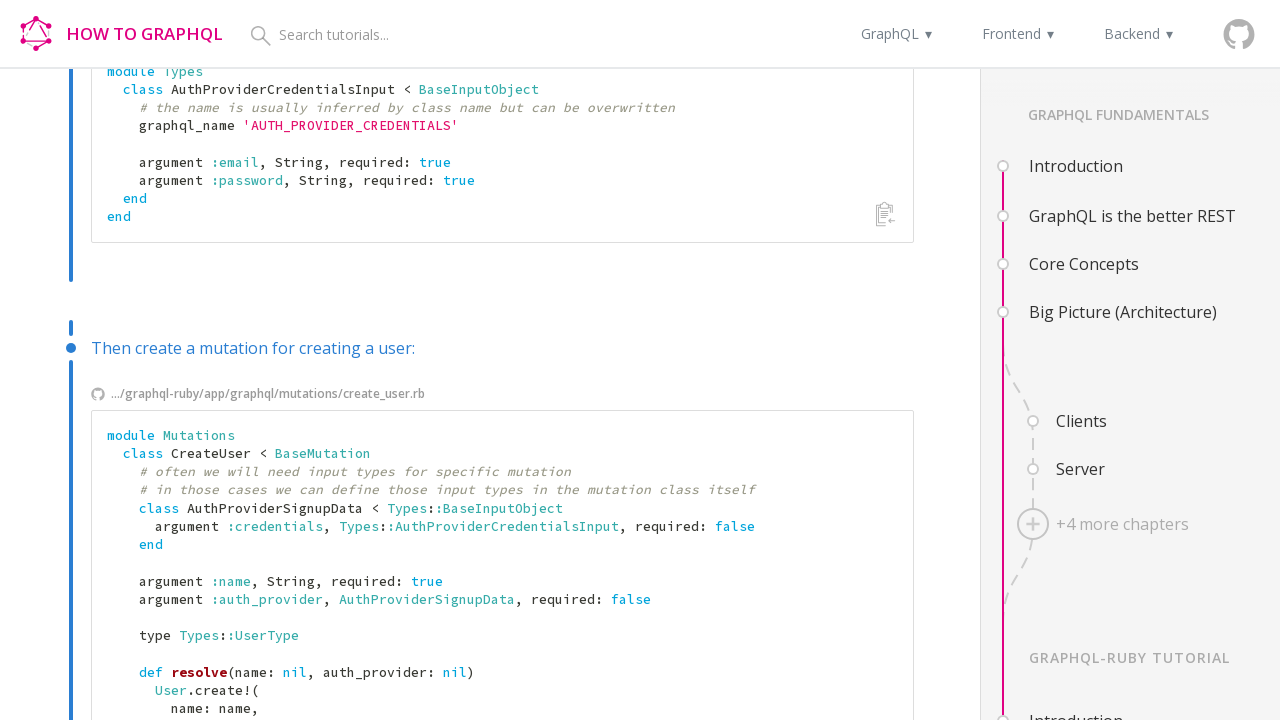

Verified external link 4 - page title: graphql-ruby/app/graphql/mutations/create_user.rb at master · howtographql/graphql-ruby · GitHub
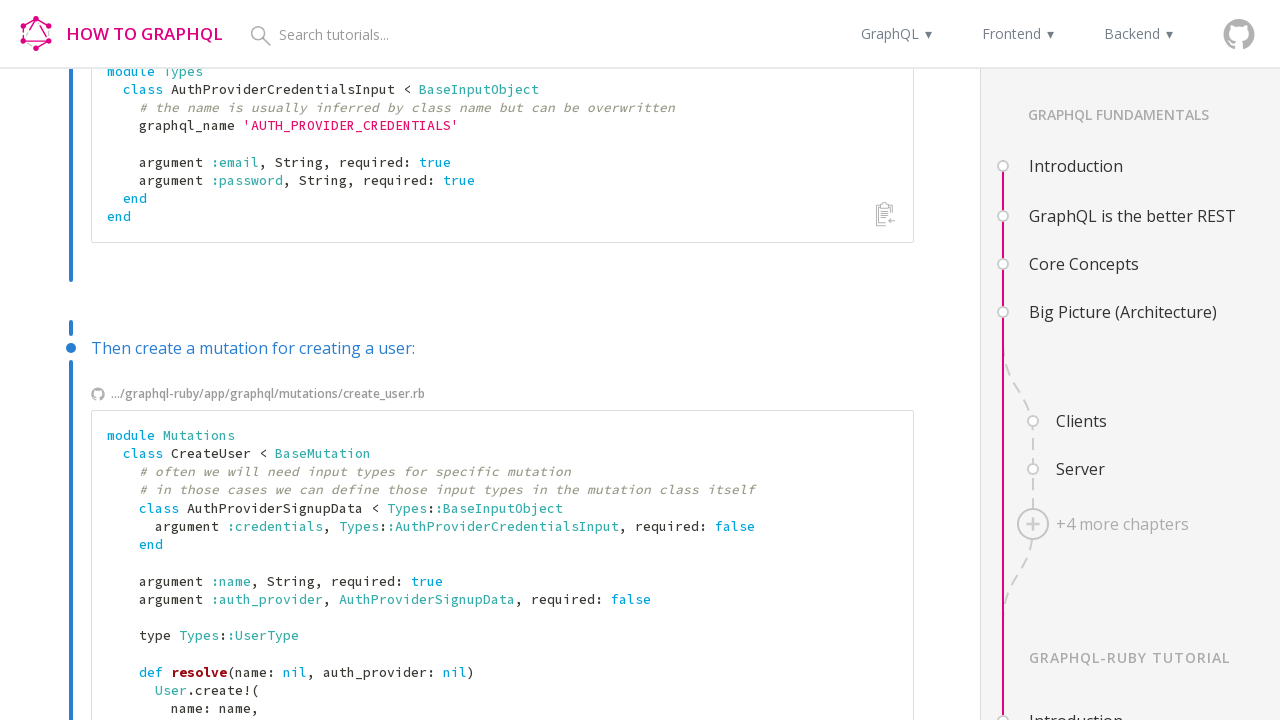

Closed external link tab 4
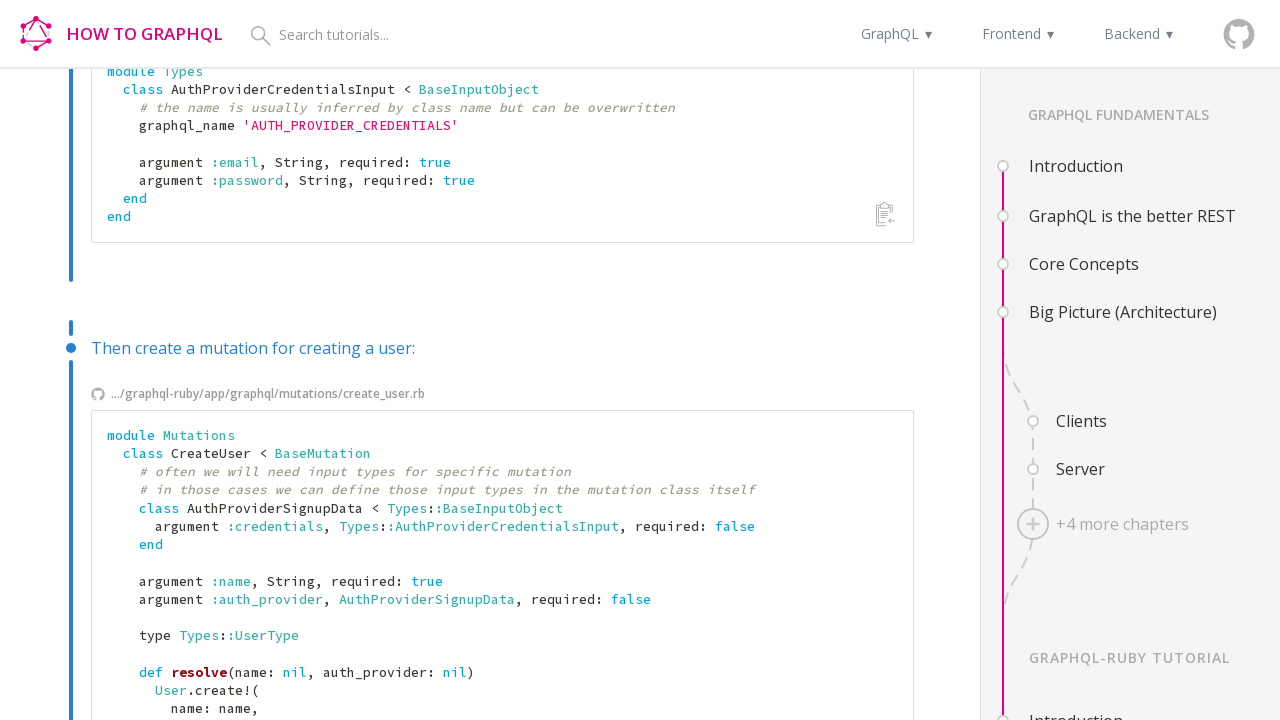

Clicked external link 5 on page 4-authentication at (262, 394) on a.path span >> nth=4
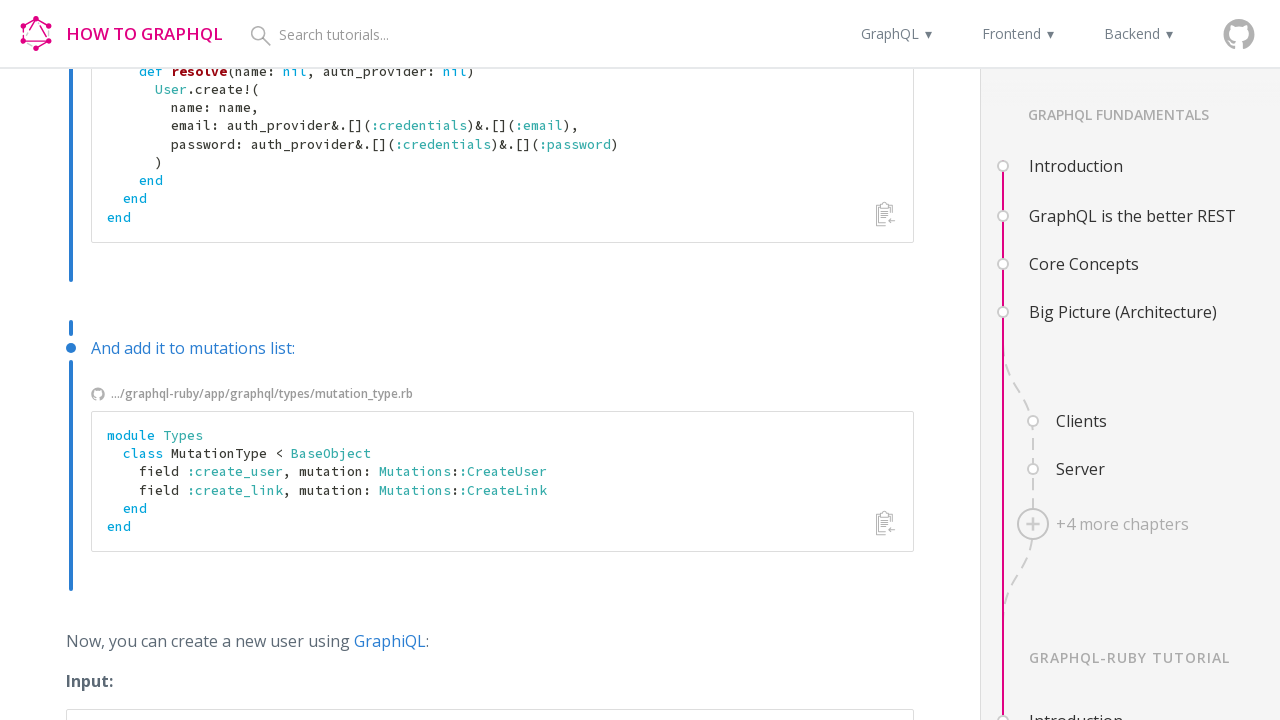

New tab loaded for external link 5
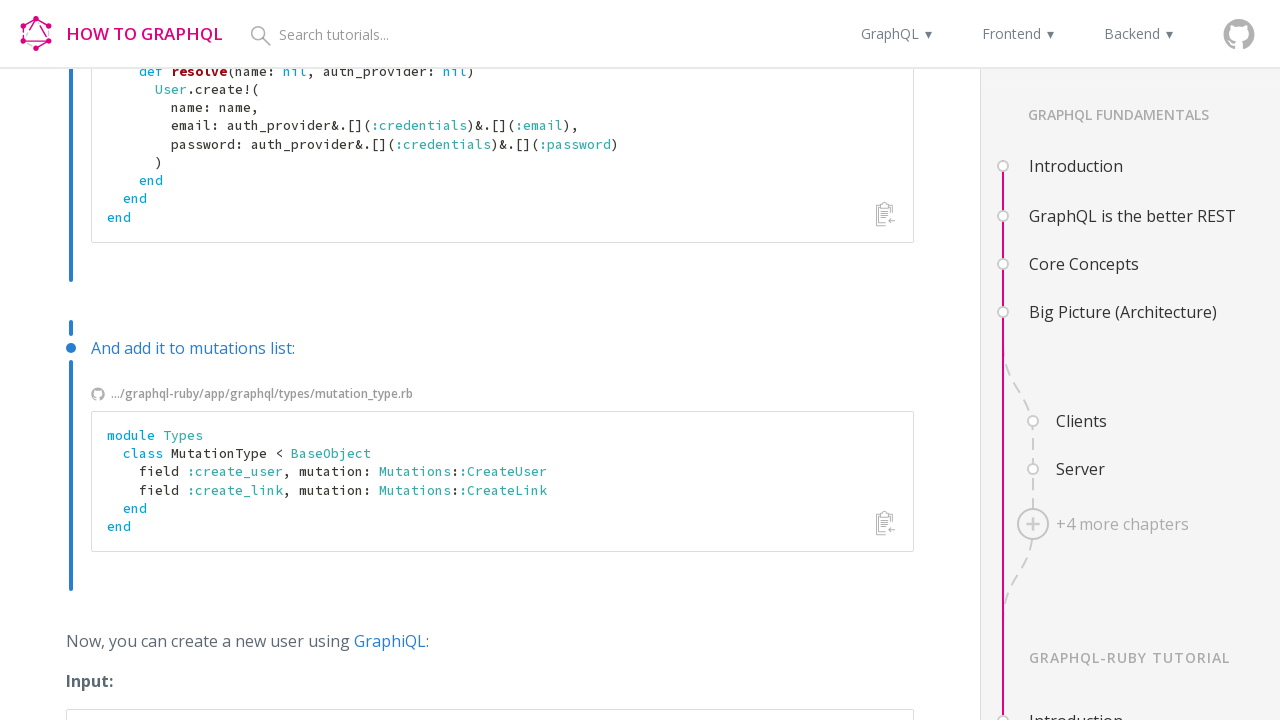

Verified external link 5 - page title: graphql-ruby/app/graphql/types/mutation_type.rb at master · howtographql/graphql-ruby · GitHub
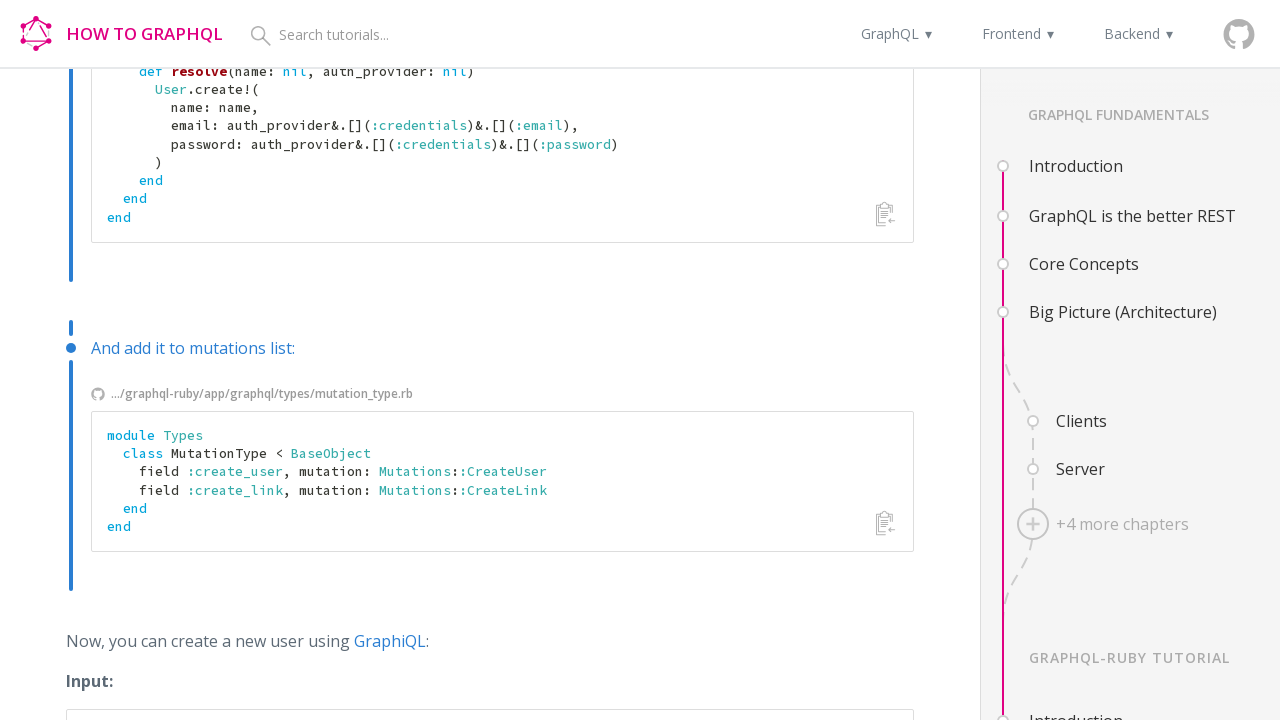

Closed external link tab 5
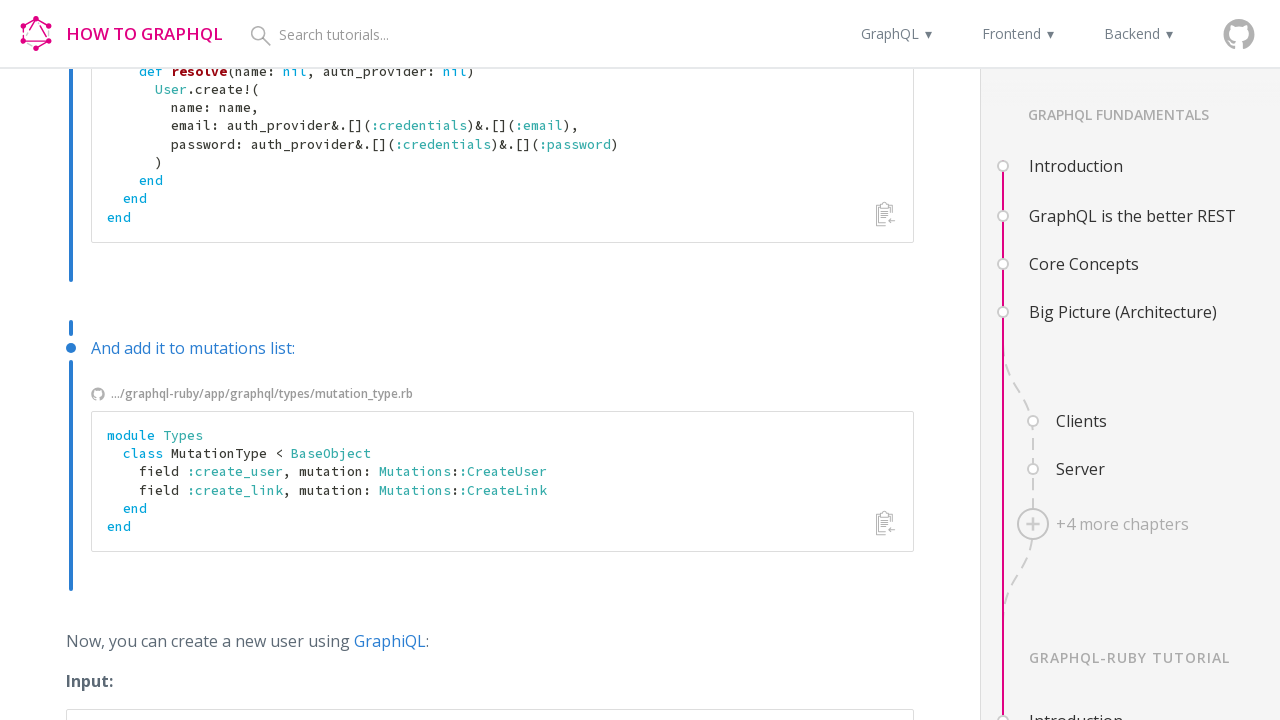

Clicked external link 6 on page 4-authentication at (258, 394) on a.path span >> nth=5
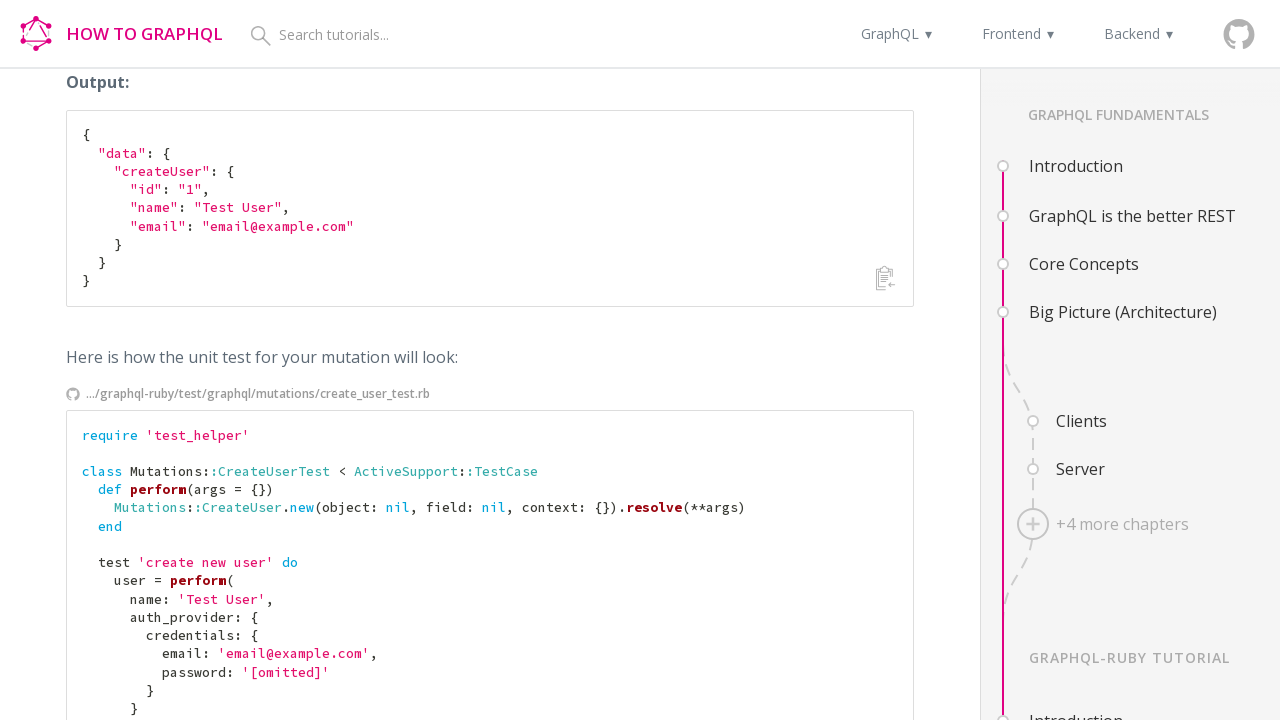

New tab loaded for external link 6
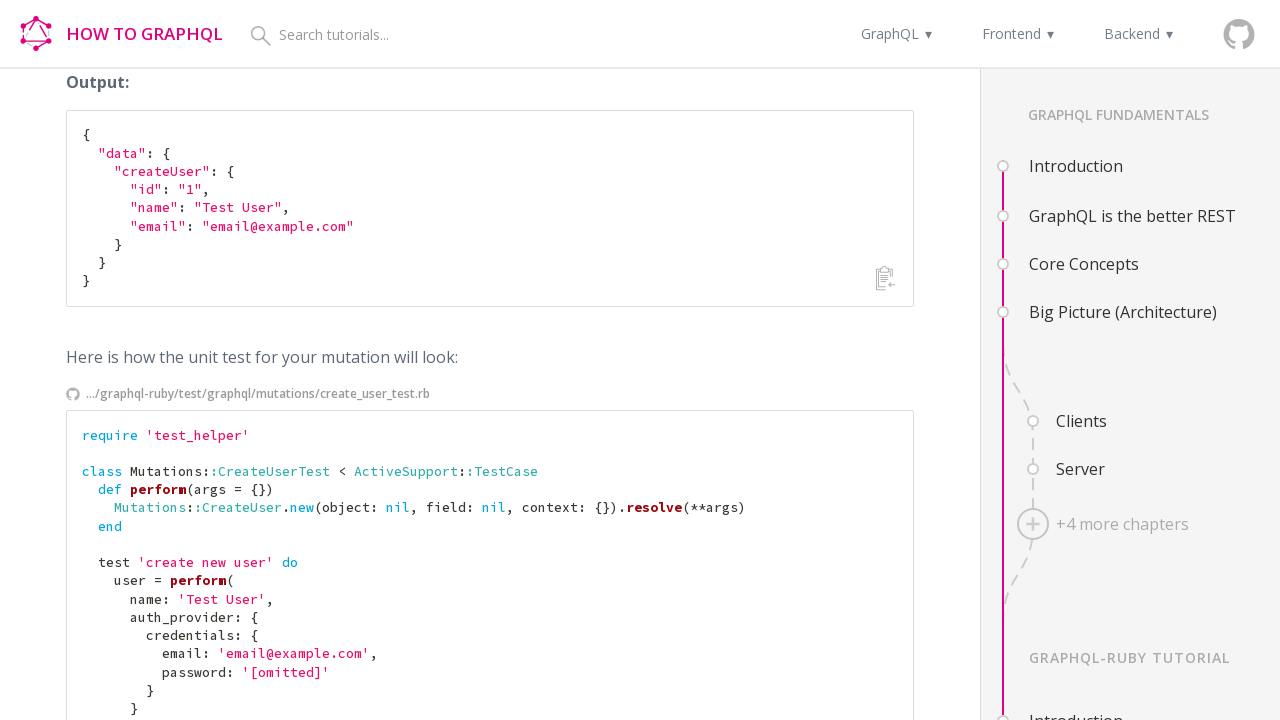

Verified external link 6 - page title: graphql-ruby/test/graphql/mutations/create_user_test.rb at master · howtographql/graphql-ruby · GitHub
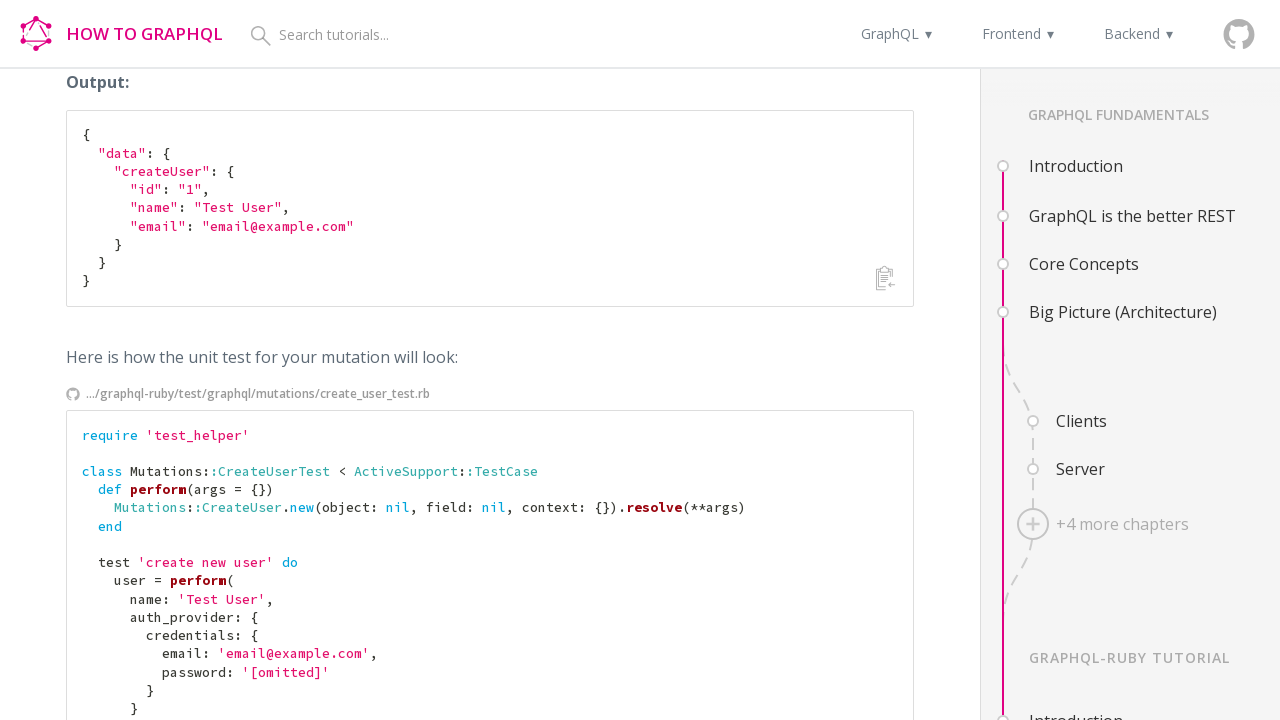

Closed external link tab 6
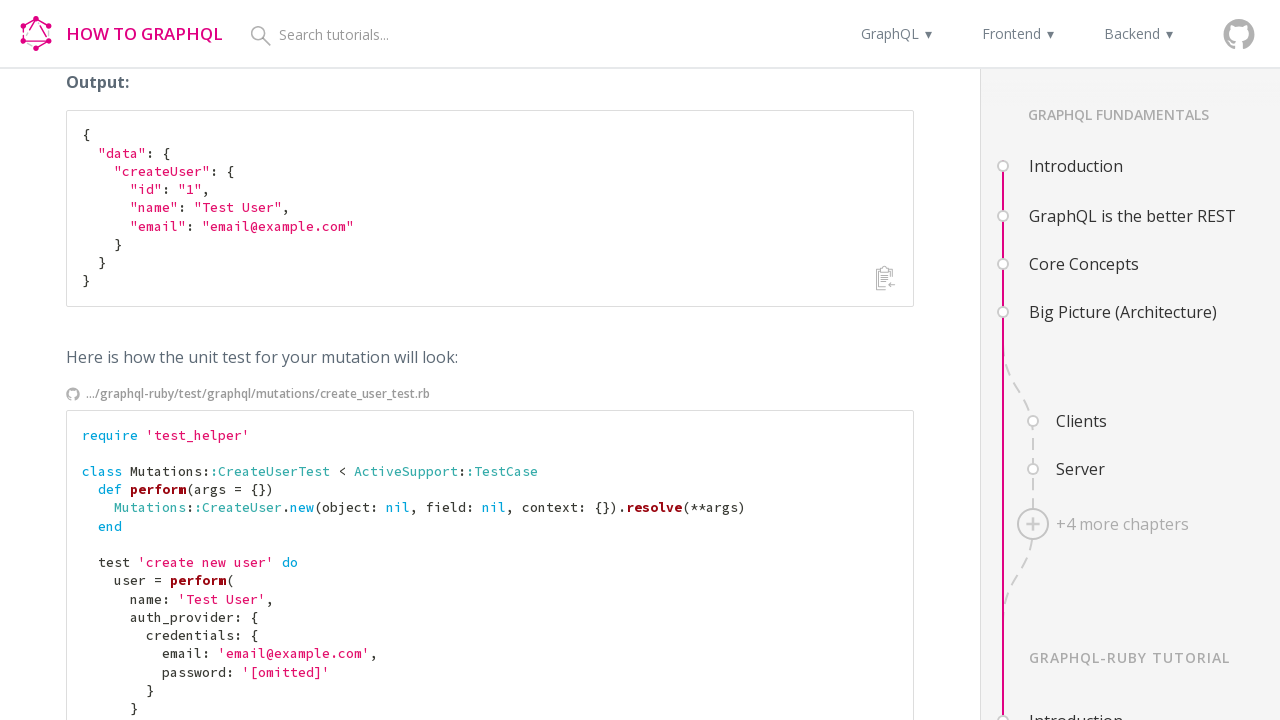

Clicked external link 7 on page 4-authentication at (269, 394) on a.path span >> nth=6
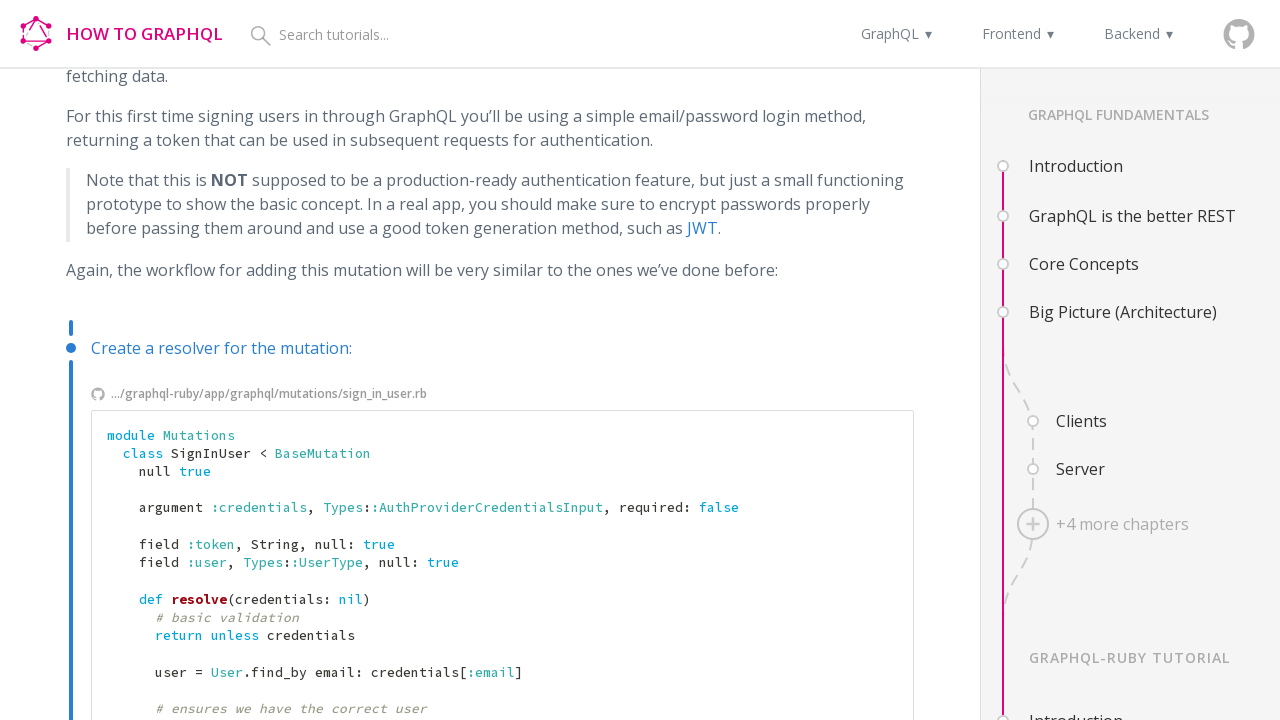

New tab loaded for external link 7
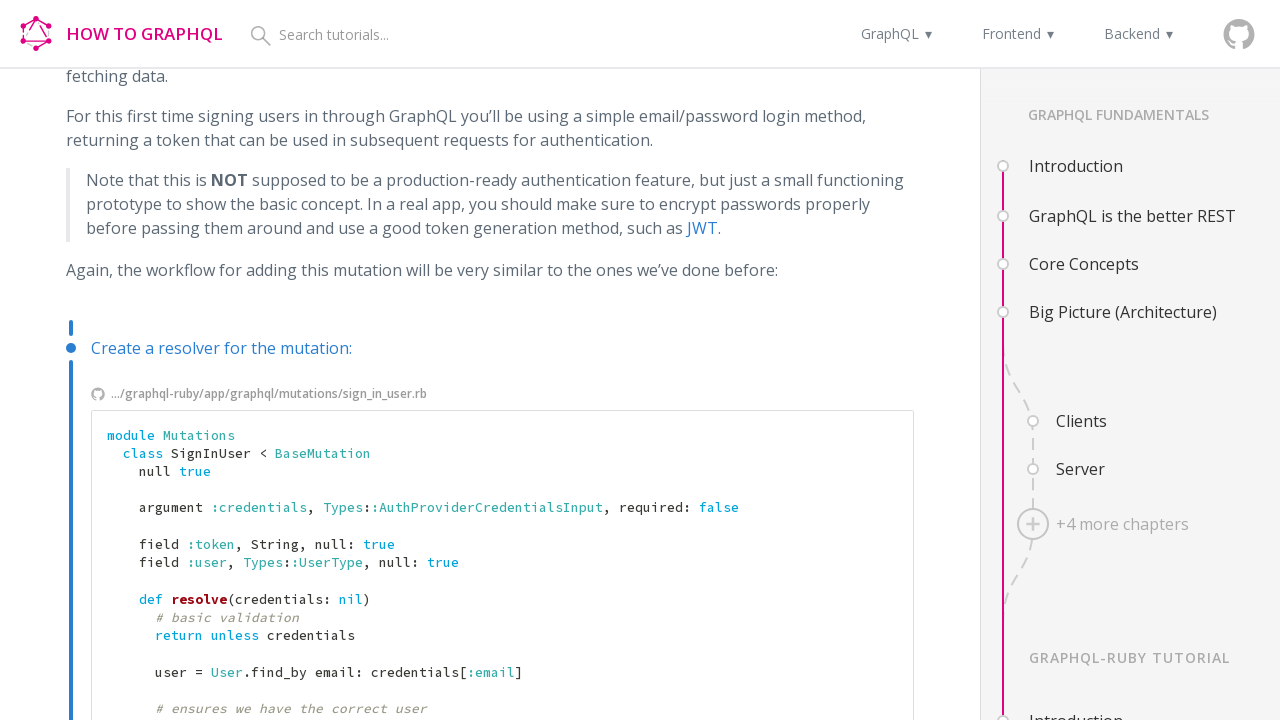

Verified external link 7 - page title: graphql-ruby/app/graphql/mutations/sign_in_user.rb at master · howtographql/graphql-ruby · GitHub
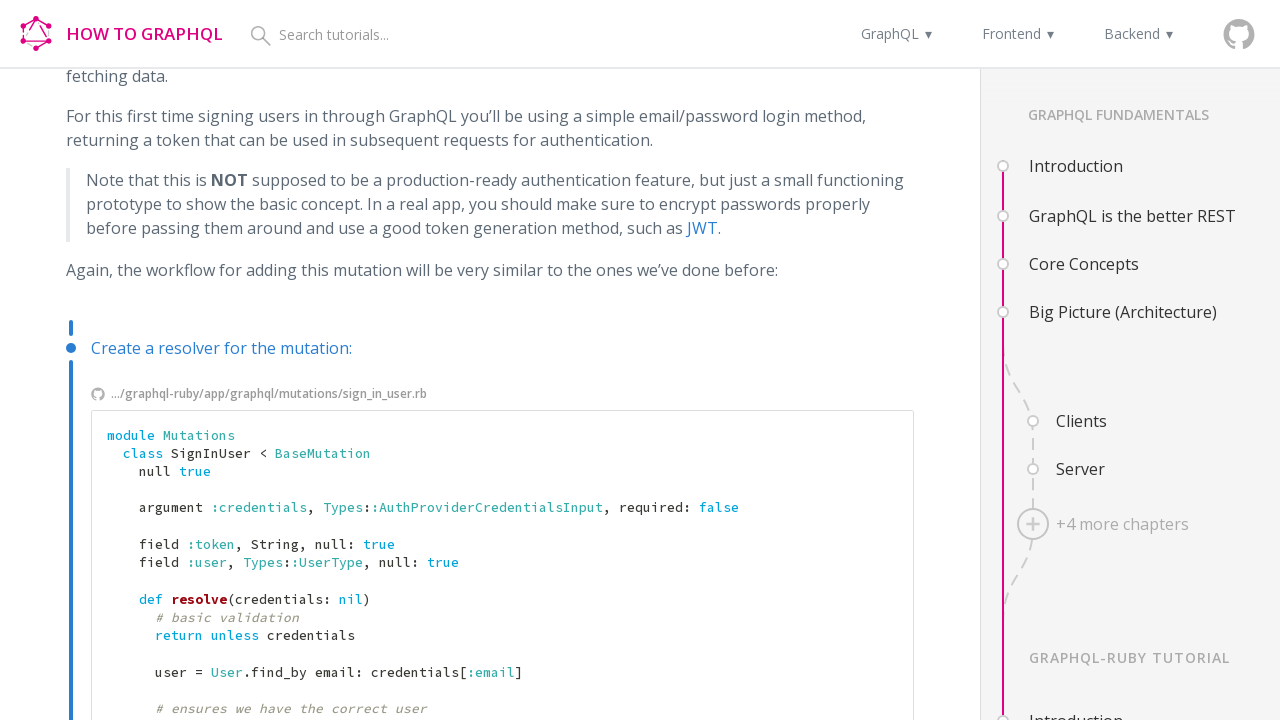

Closed external link tab 7
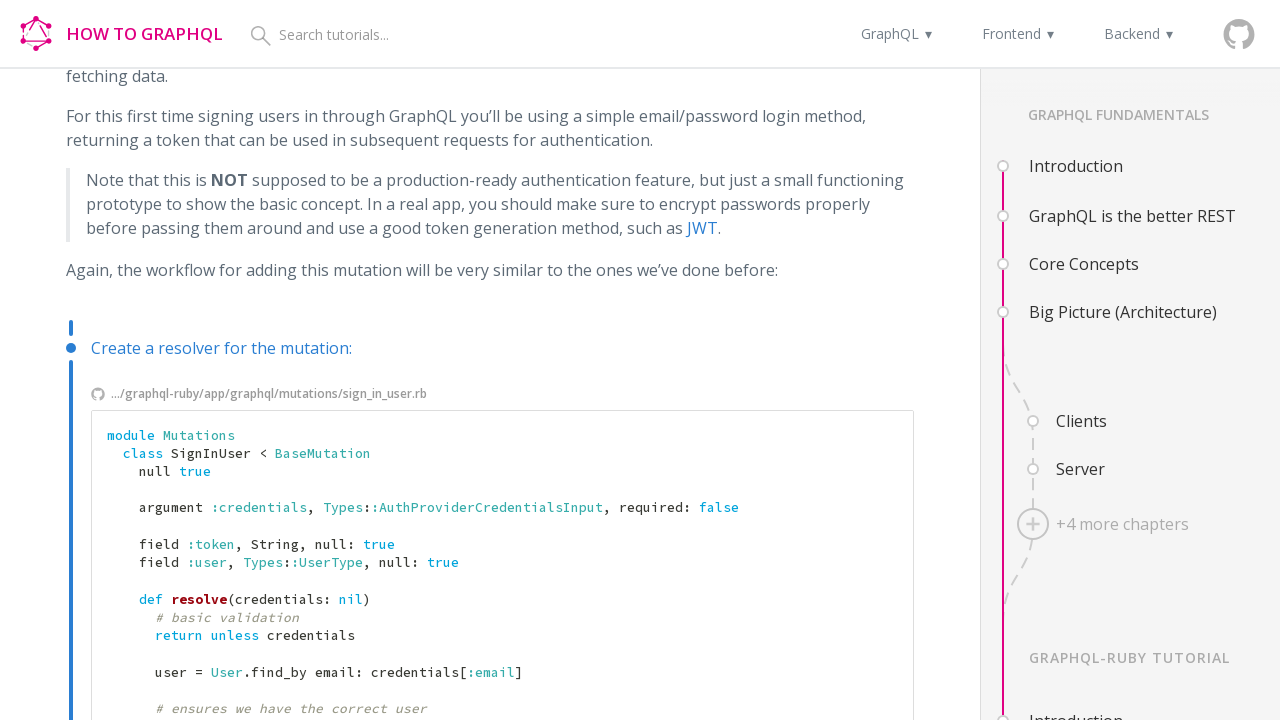

Clicked external link 8 on page 4-authentication at (262, 394) on a.path span >> nth=7
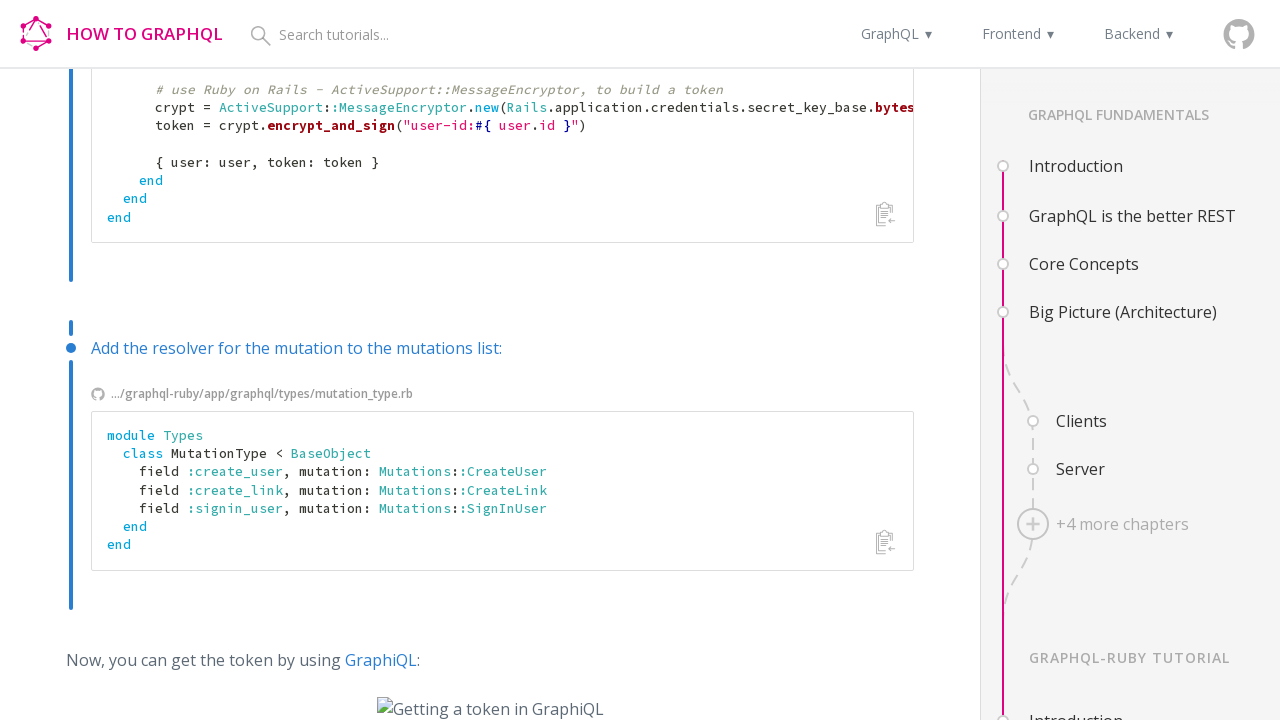

New tab loaded for external link 8
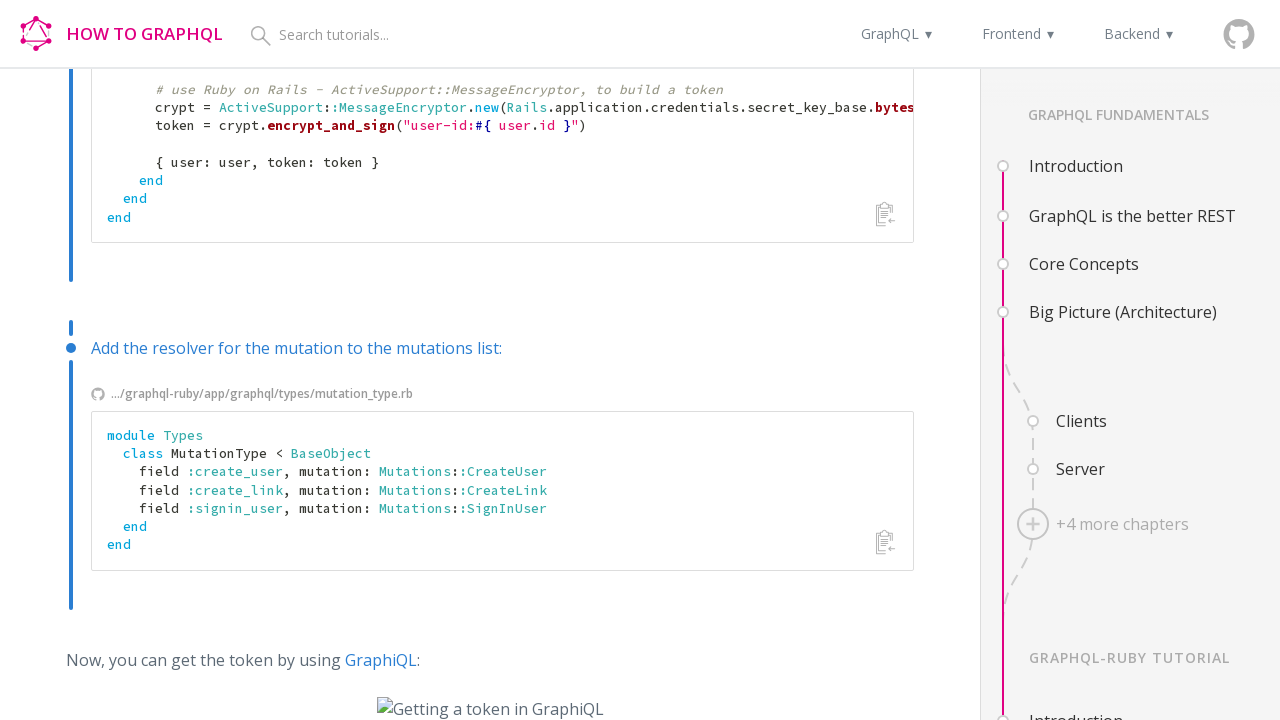

Verified external link 8 - page title: graphql-ruby/app/graphql/types/mutation_type.rb at master · howtographql/graphql-ruby · GitHub
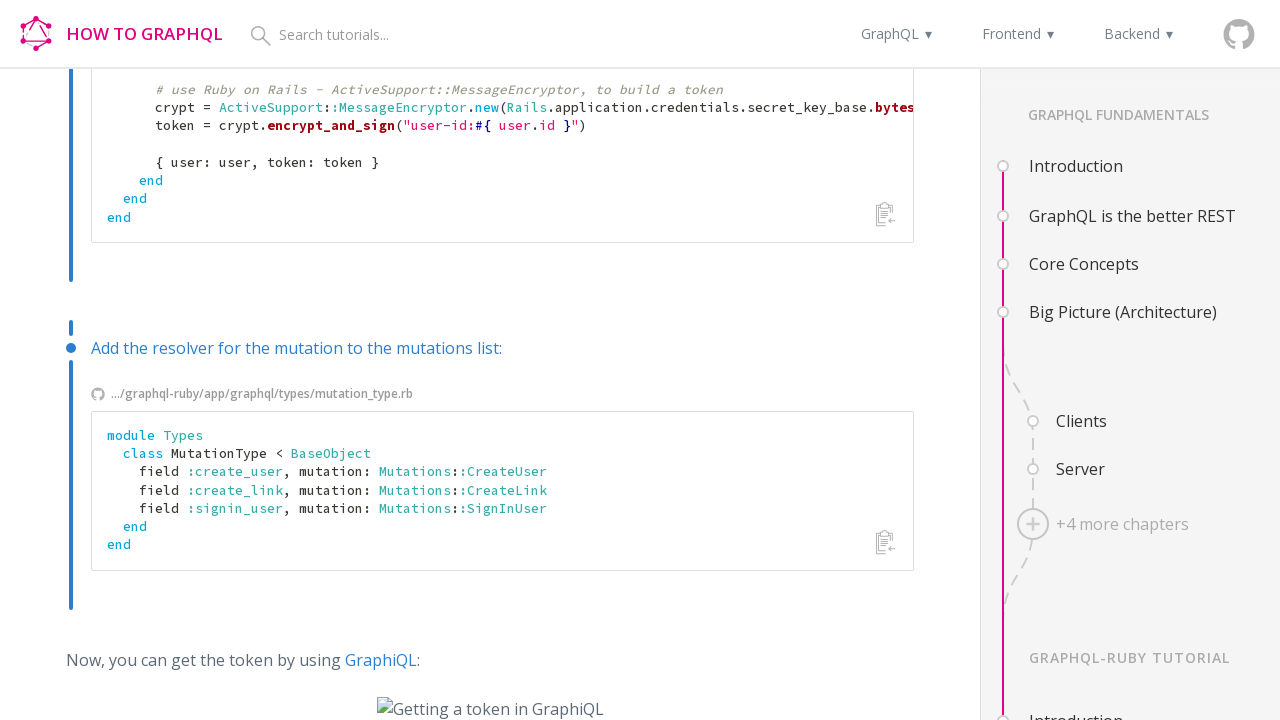

Closed external link tab 8
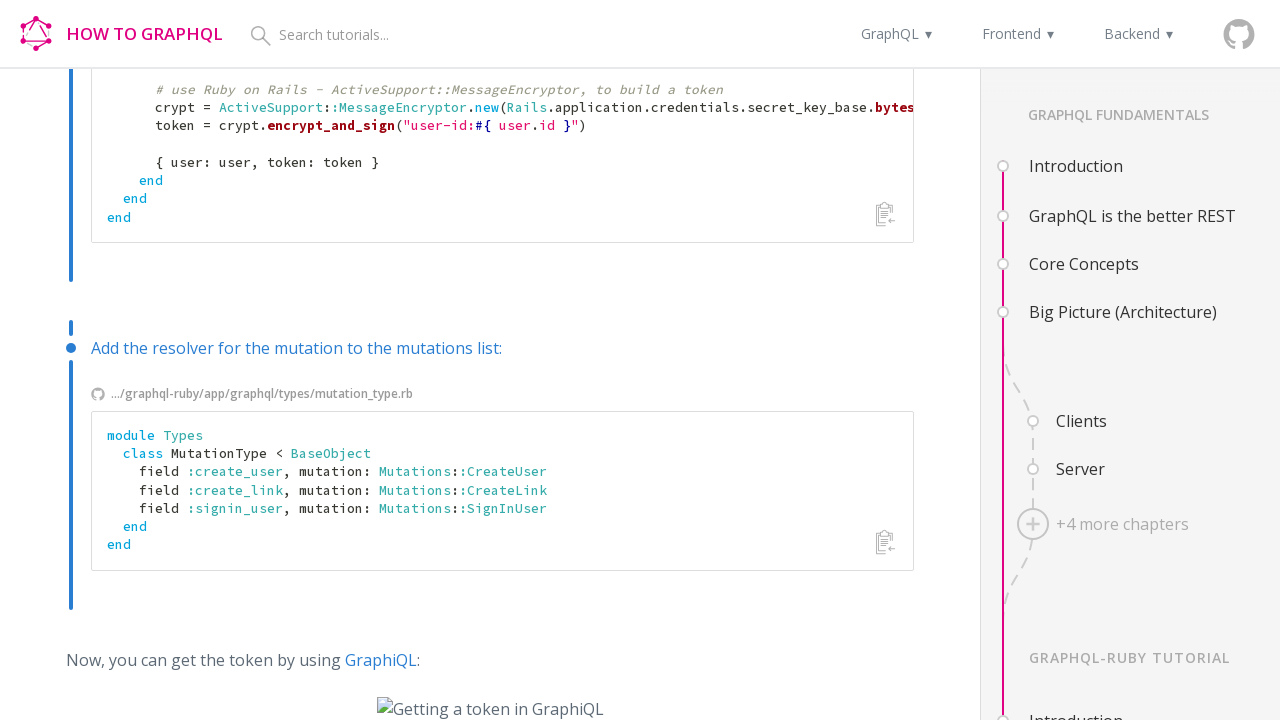

Clicked external link 9 on page 4-authentication at (259, 394) on a.path span >> nth=8
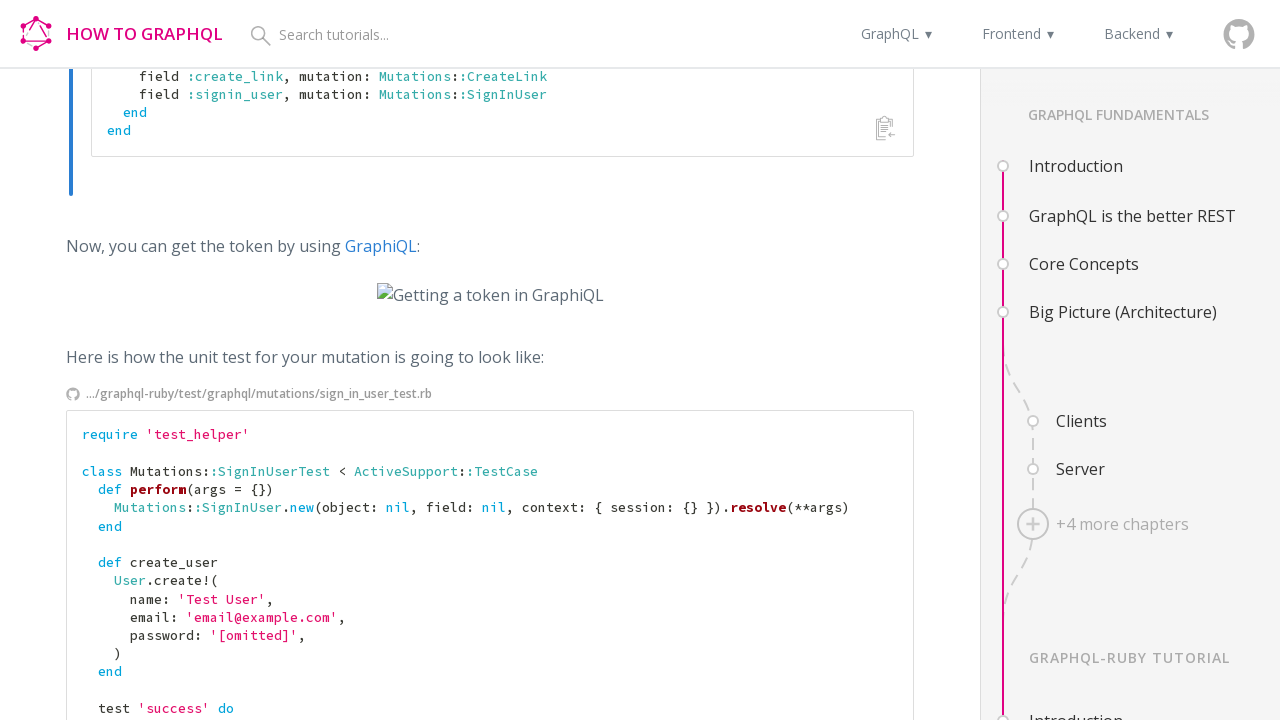

New tab loaded for external link 9
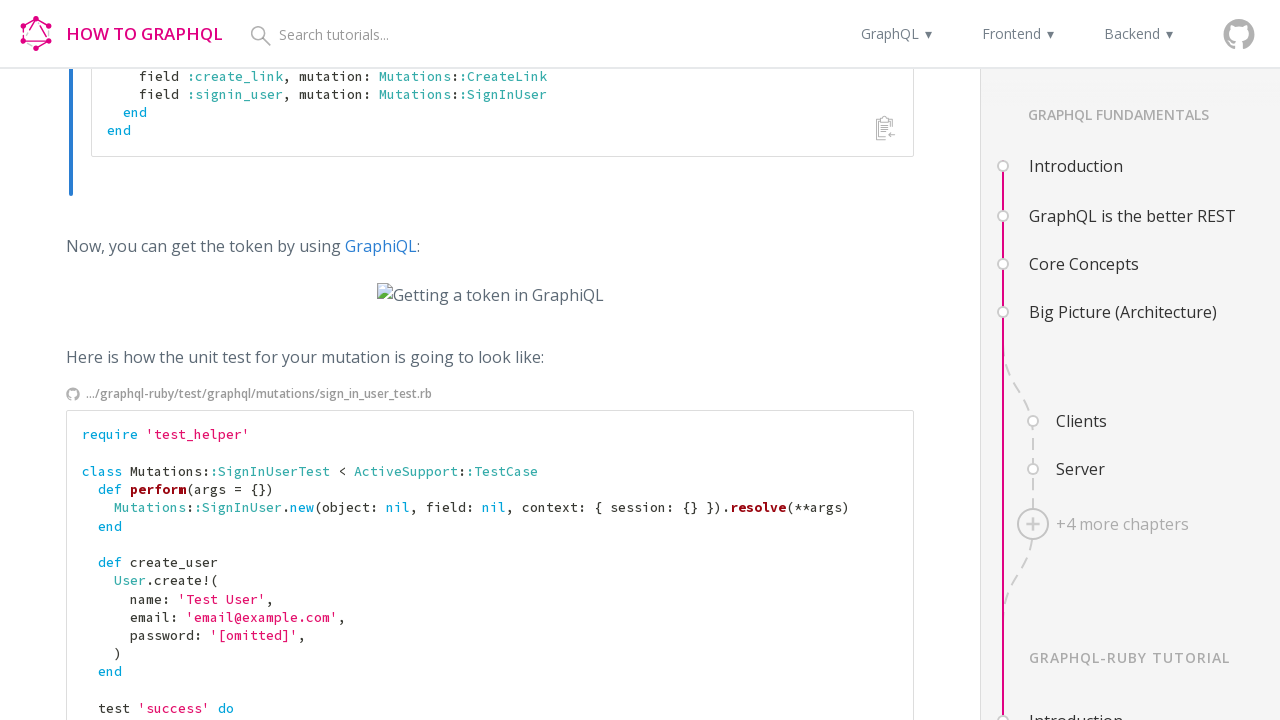

Verified external link 9 - page title: graphql-ruby/test/graphql/mutations/sign_in_user_test.rb at master · howtographql/graphql-ruby · GitHub
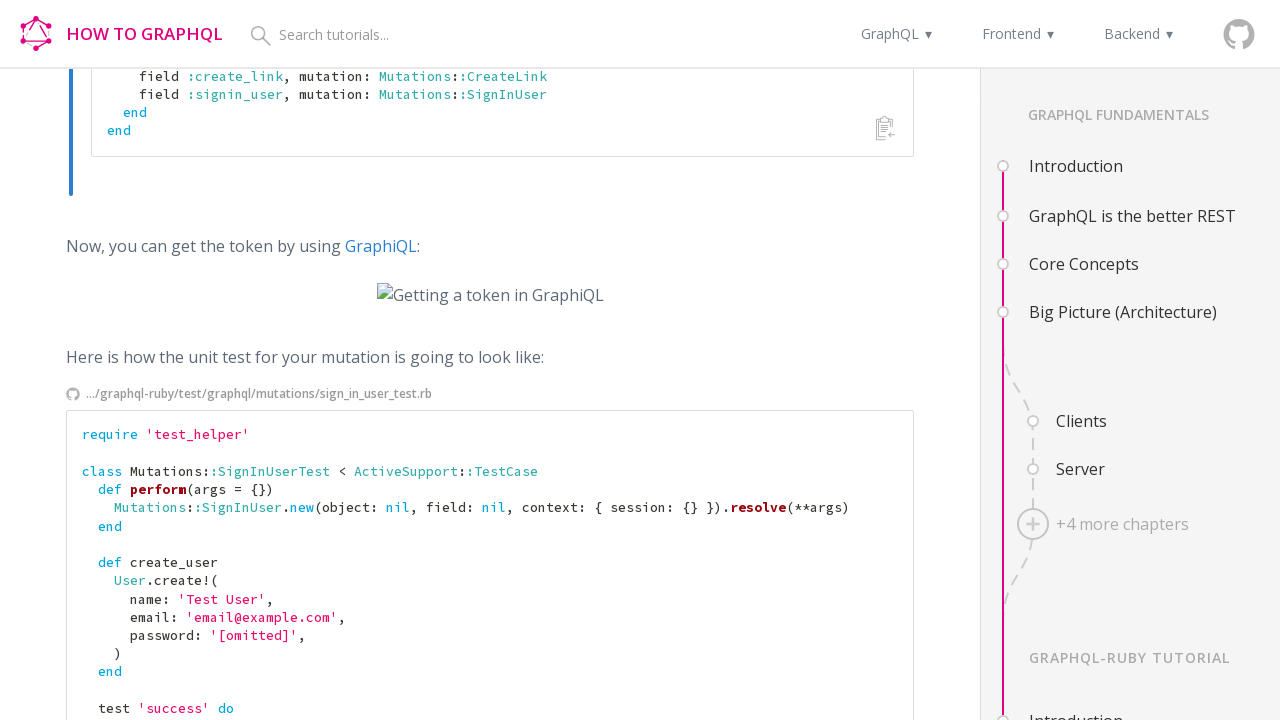

Closed external link tab 9
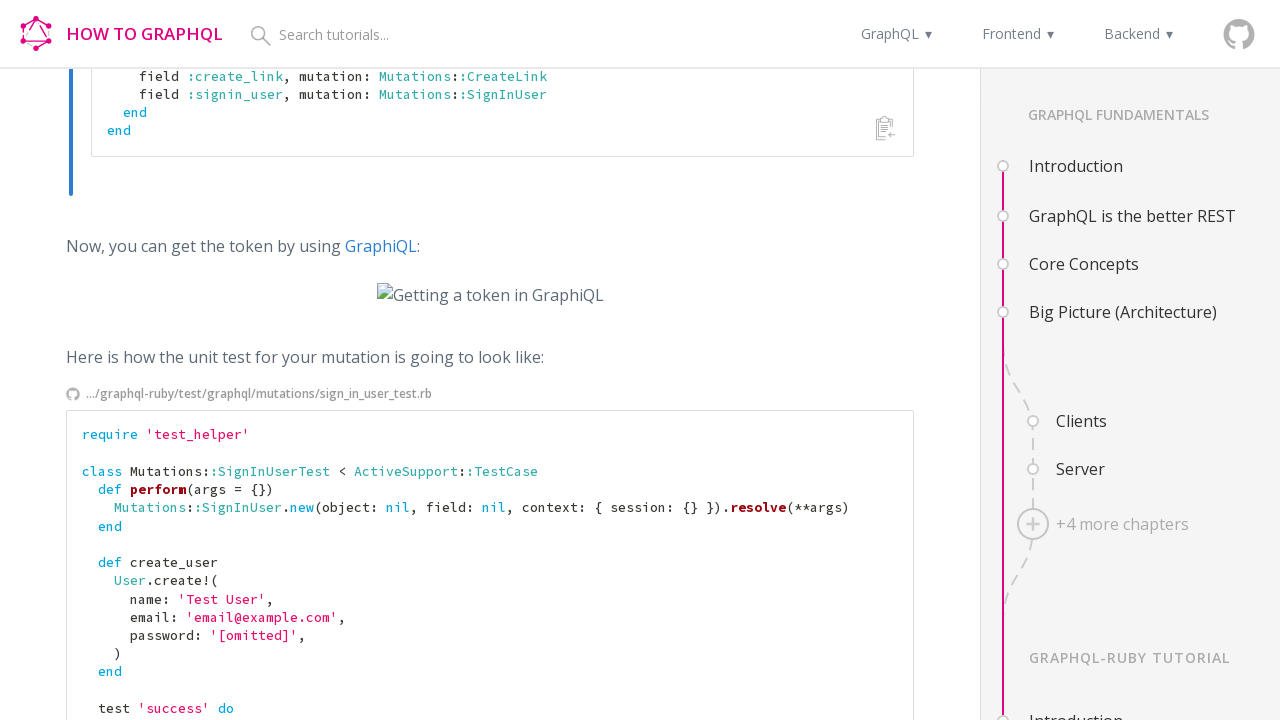

Clicked external link 10 on page 4-authentication at (265, 394) on a.path span >> nth=9
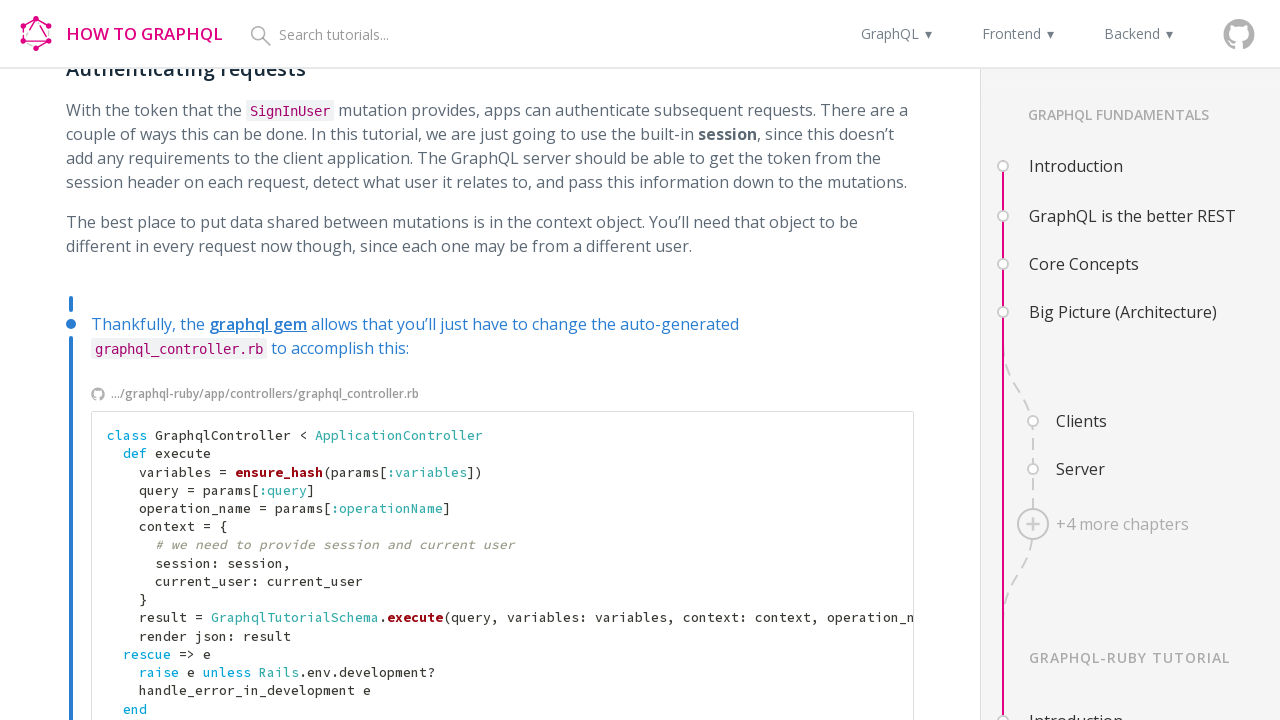

New tab loaded for external link 10
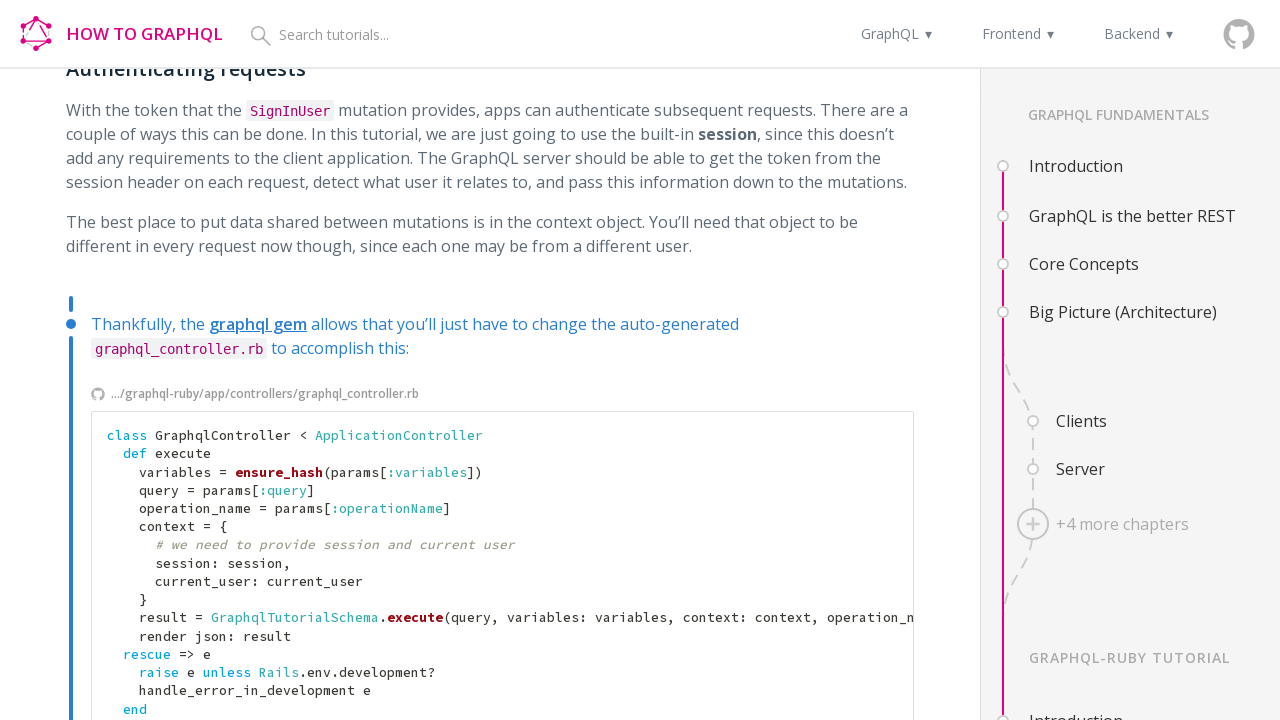

Verified external link 10 - page title: graphql-ruby/app/controllers/graphql_controller.rb at master · howtographql/graphql-ruby · GitHub
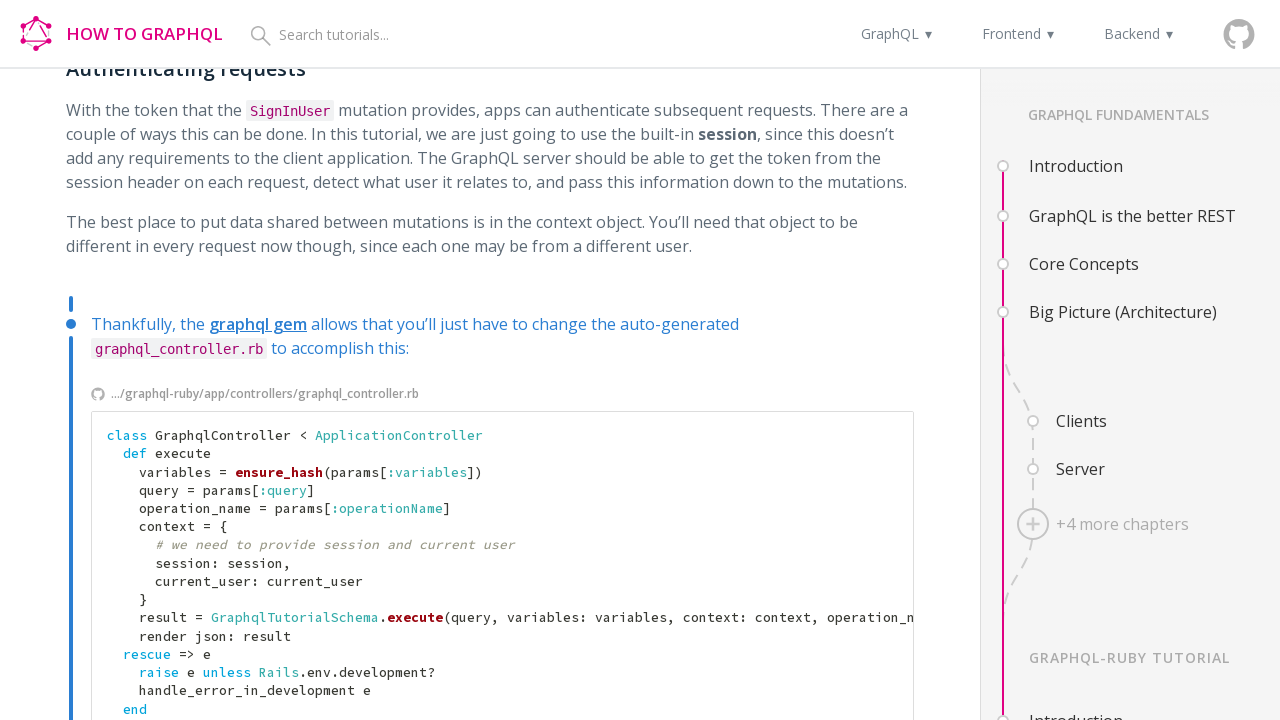

Closed external link tab 10
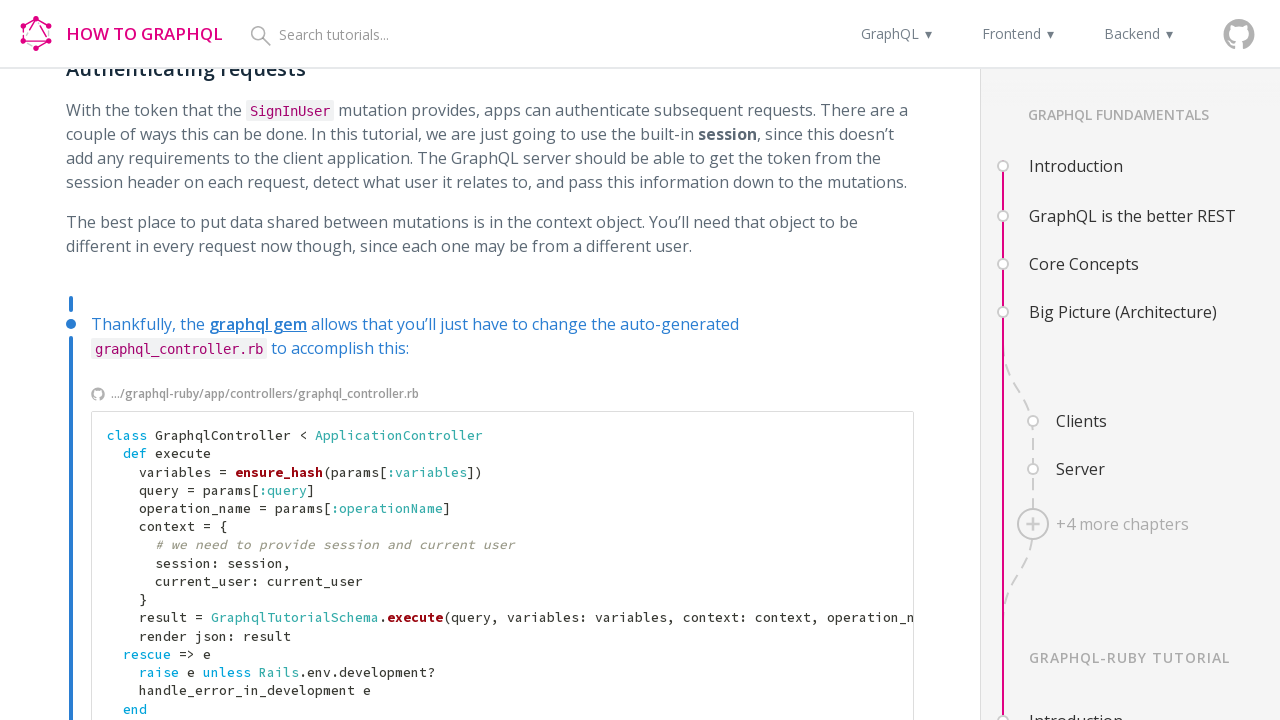

Clicked external link 11 on page 4-authentication at (269, 394) on a.path span >> nth=10
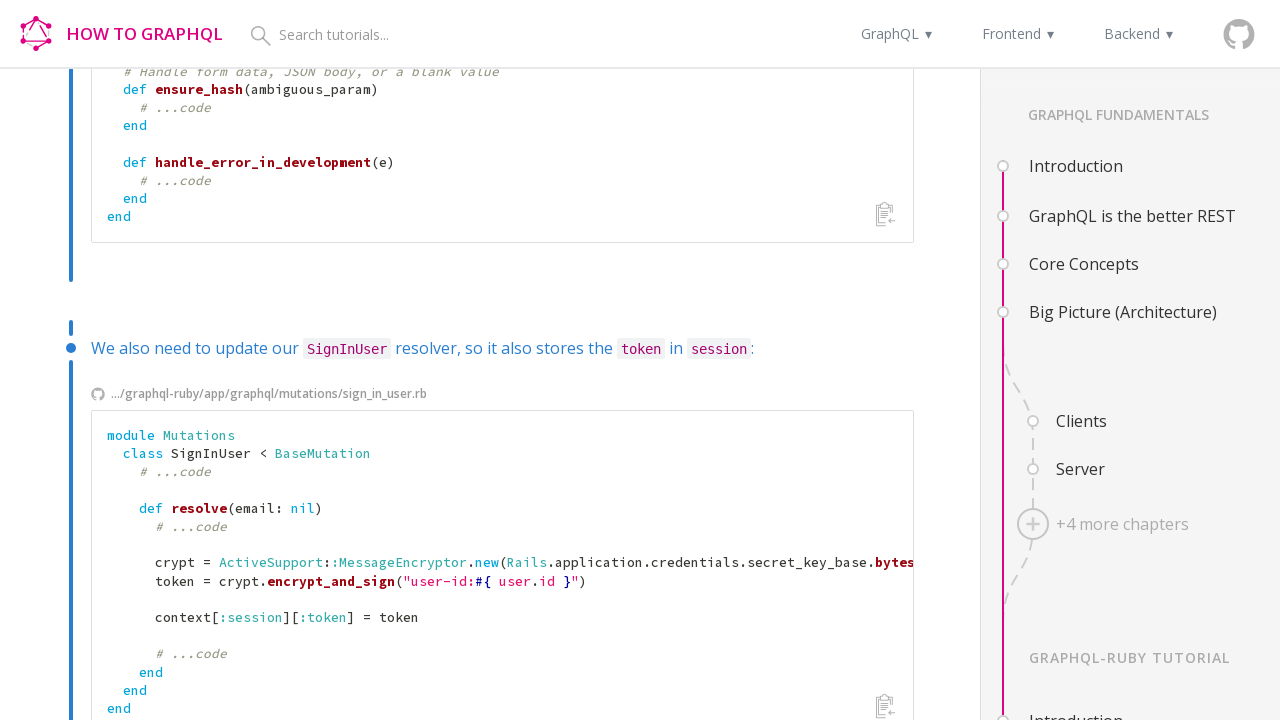

New tab loaded for external link 11
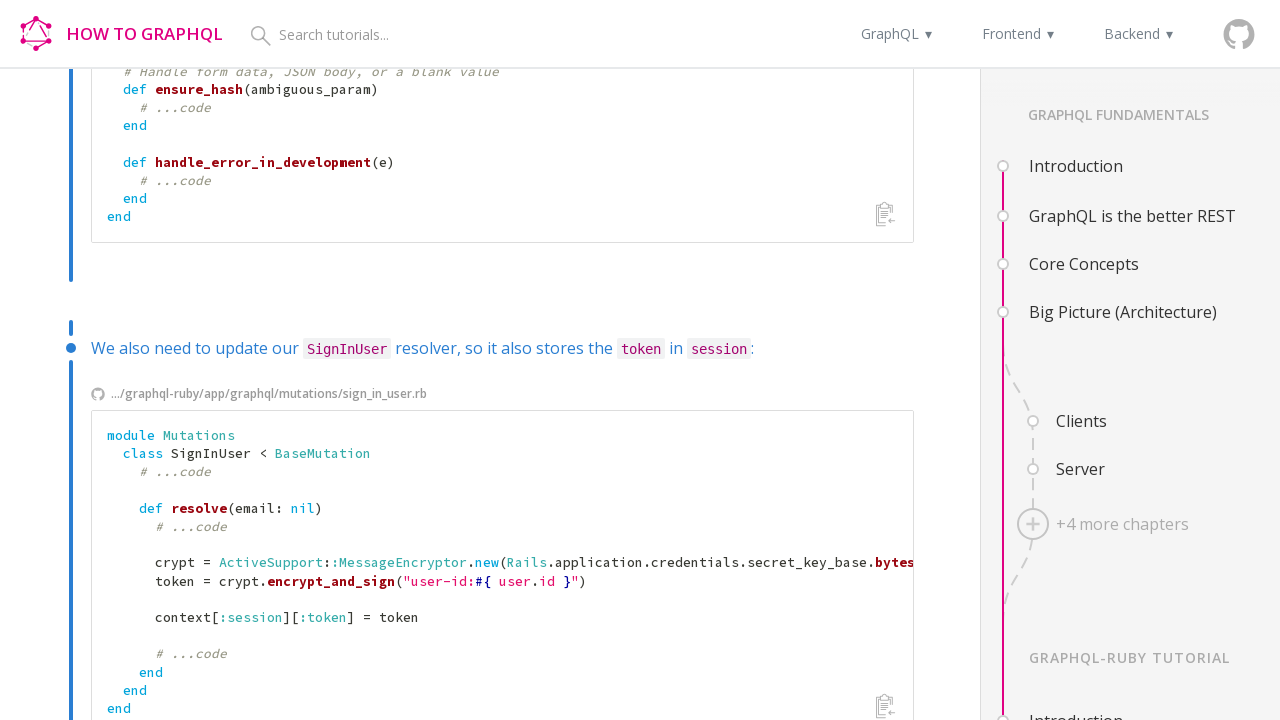

Verified external link 11 - page title: graphql-ruby/app/graphql/mutations/sign_in_user.rb at master · howtographql/graphql-ruby · GitHub
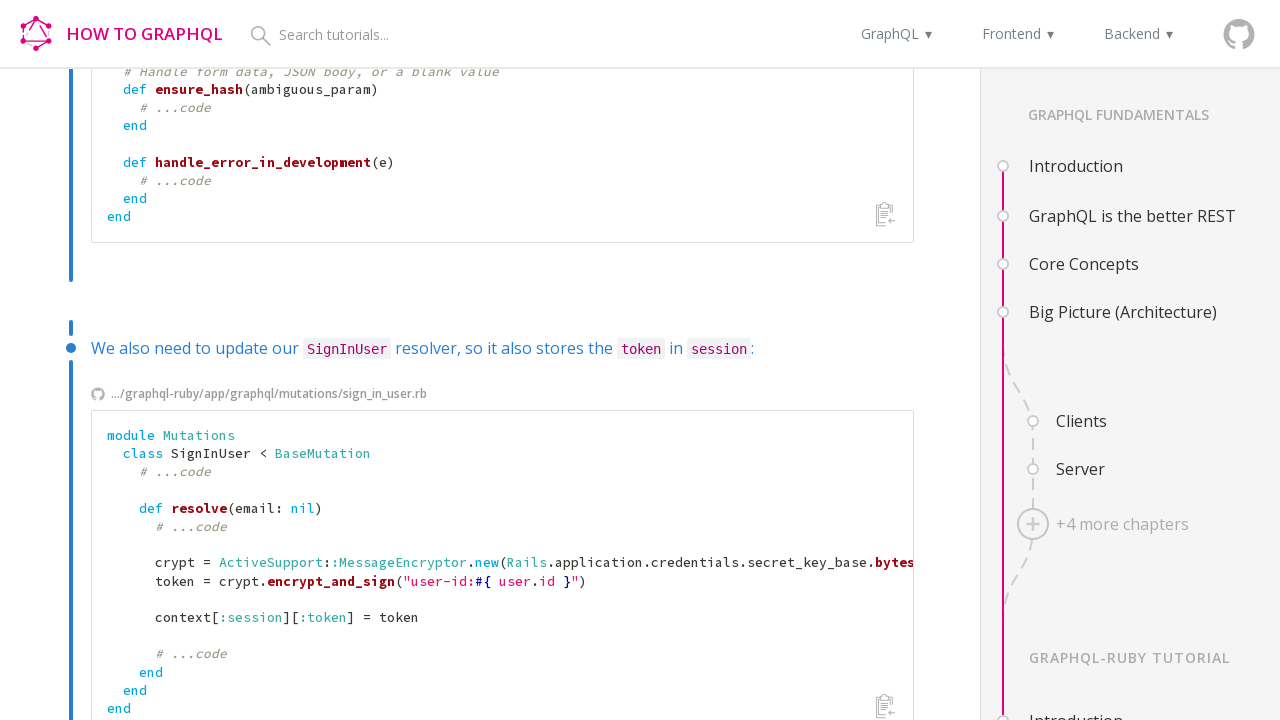

Closed external link tab 11
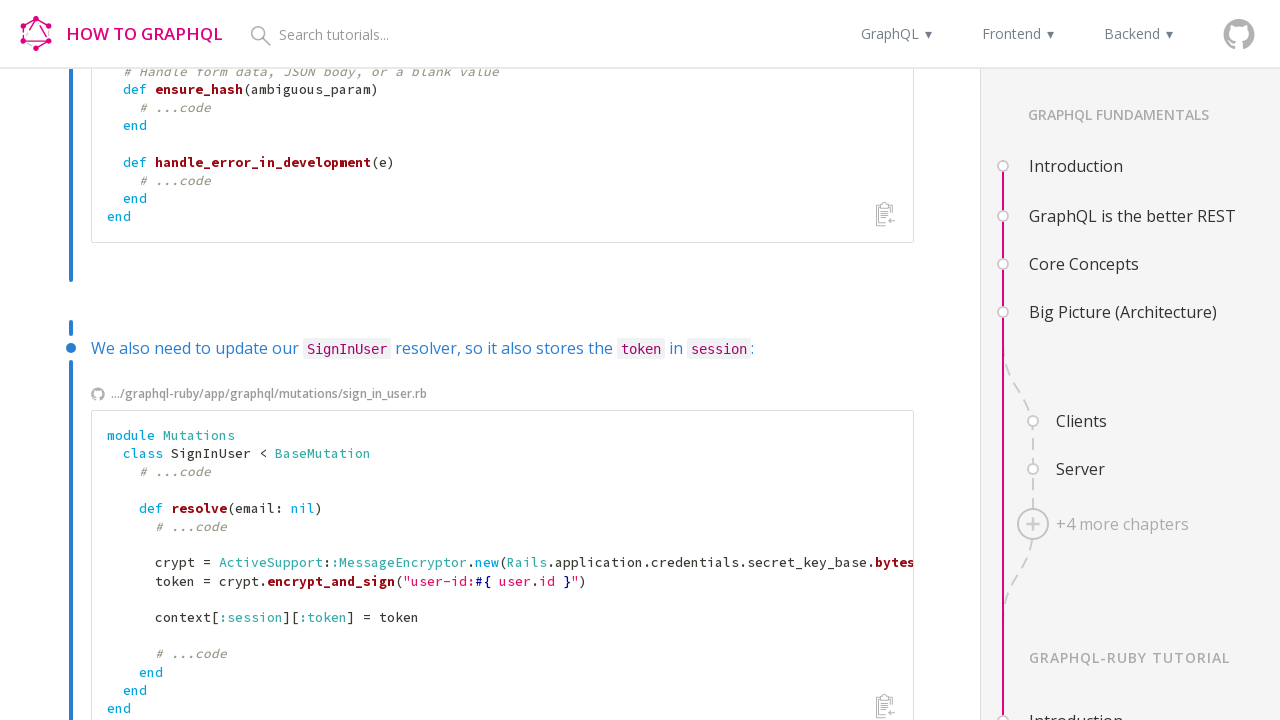

Clicked external link 12 on page 4-authentication at (212, 394) on a.path span >> nth=11
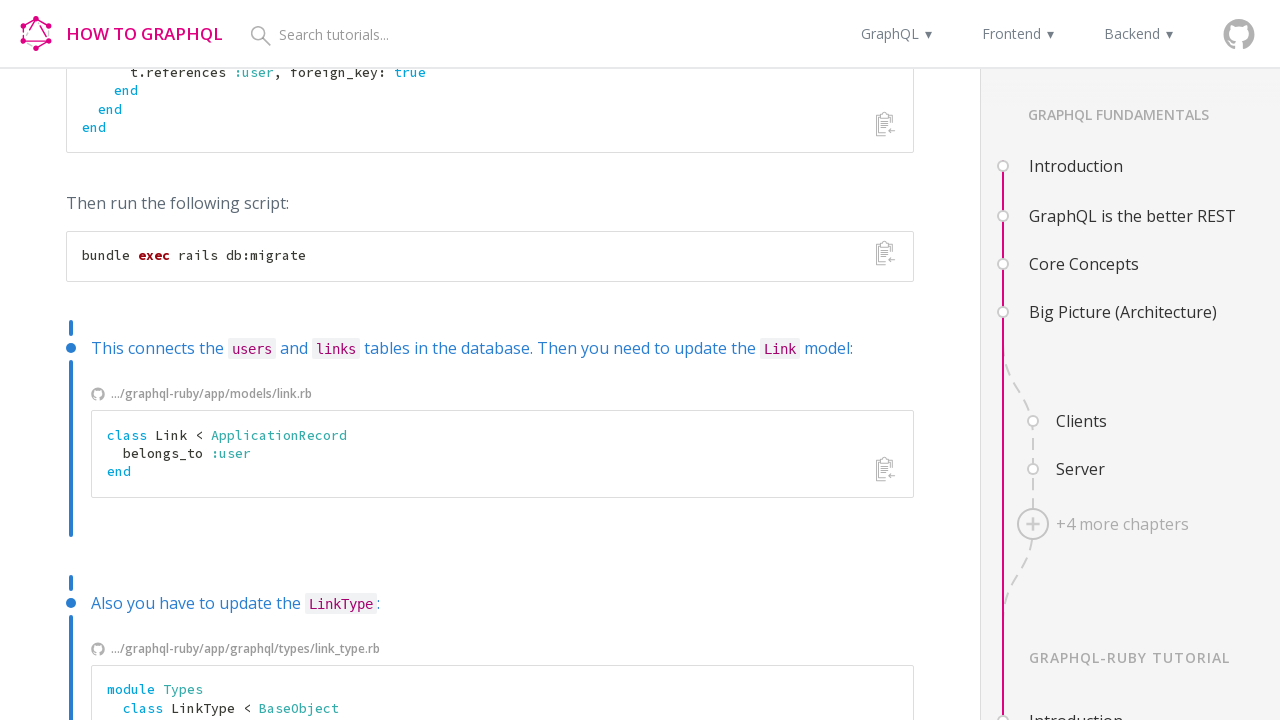

New tab loaded for external link 12
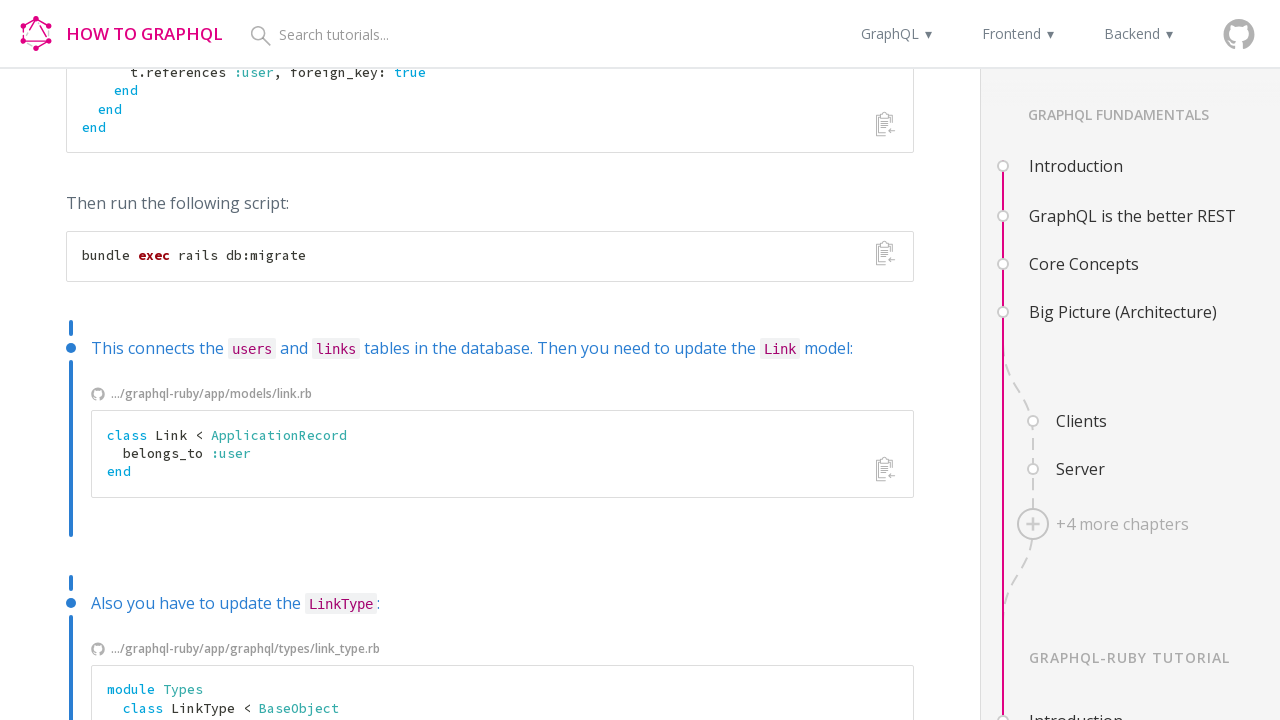

Verified external link 12 - page title: graphql-ruby/app/models/link.rb at master · howtographql/graphql-ruby · GitHub
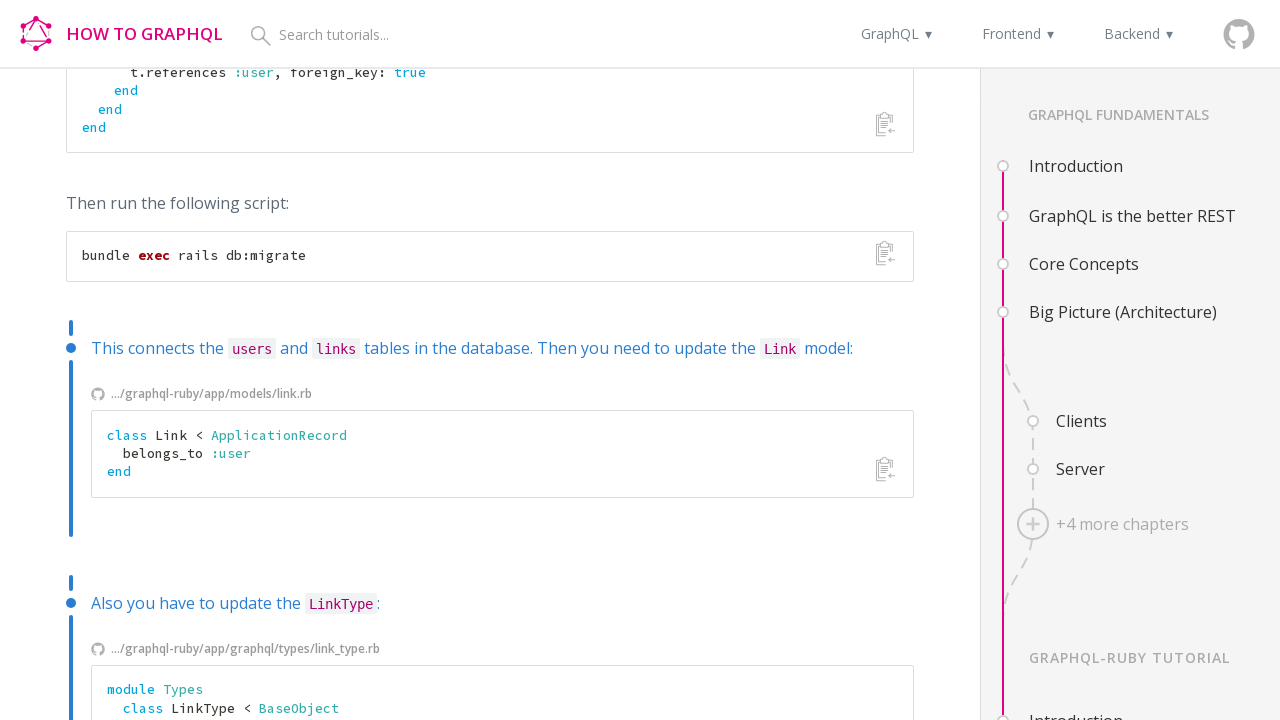

Closed external link tab 12
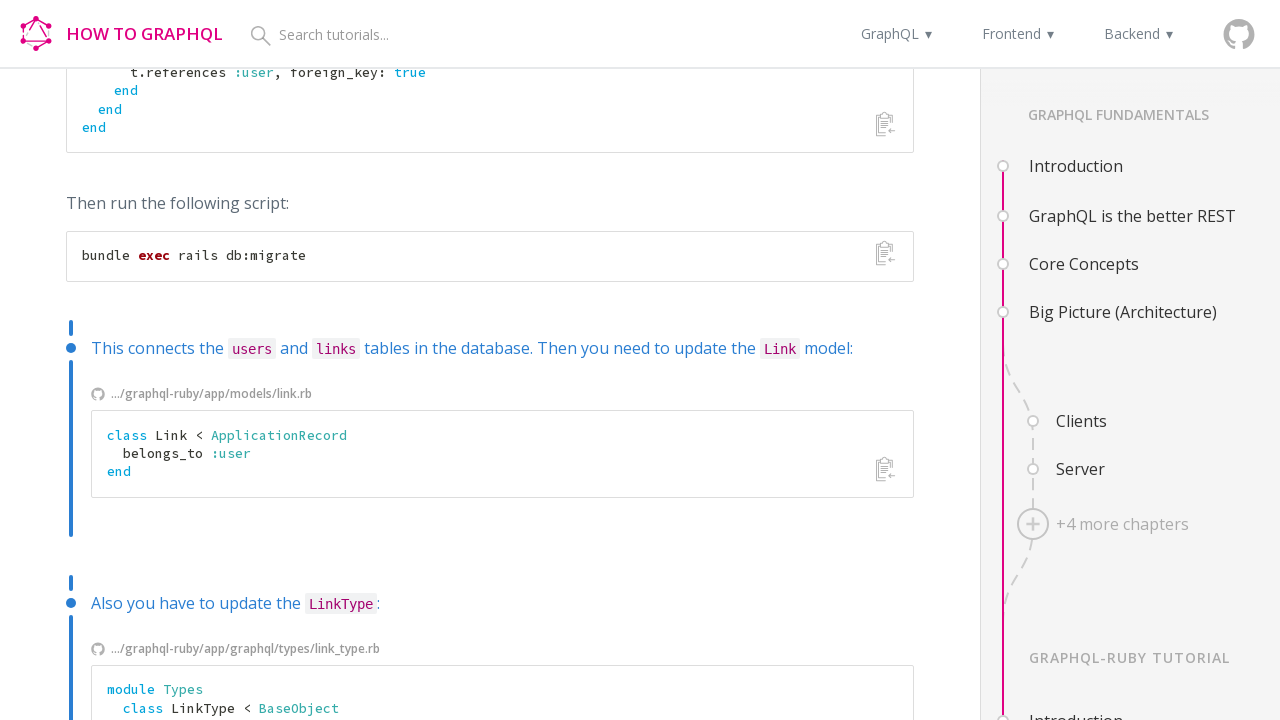

Clicked external link 13 on page 4-authentication at (246, 648) on a.path span >> nth=12
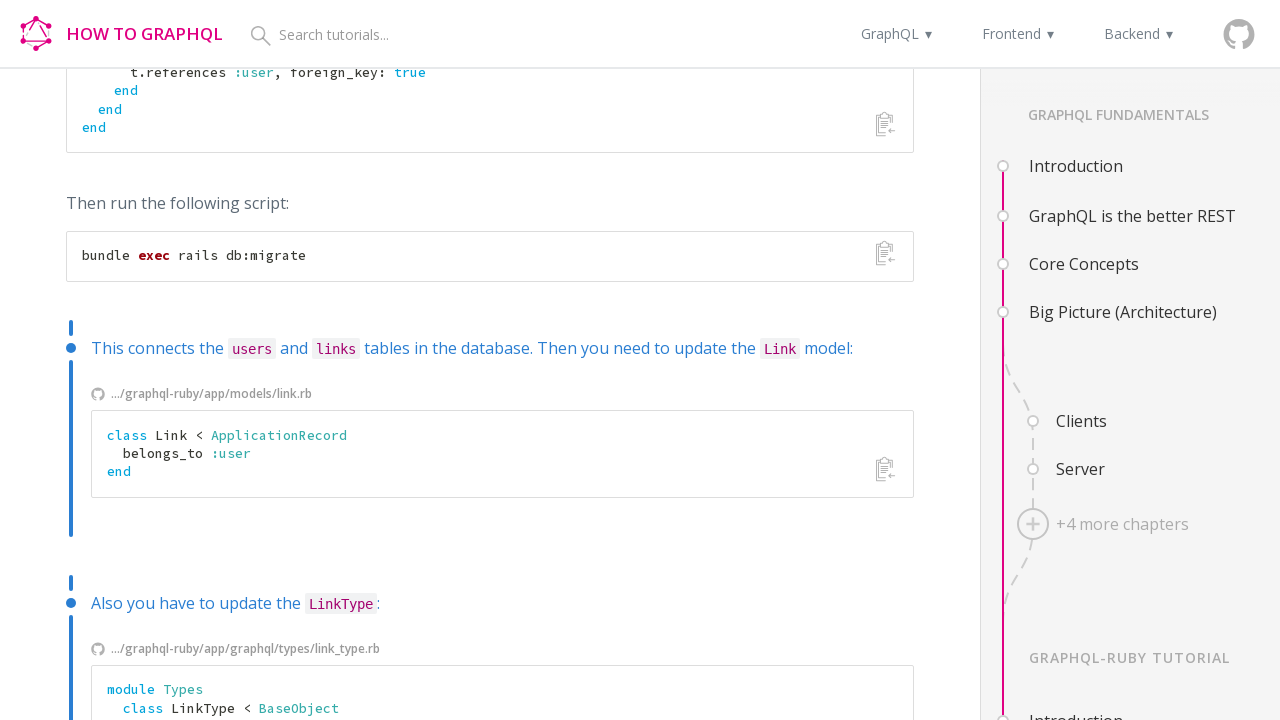

New tab loaded for external link 13
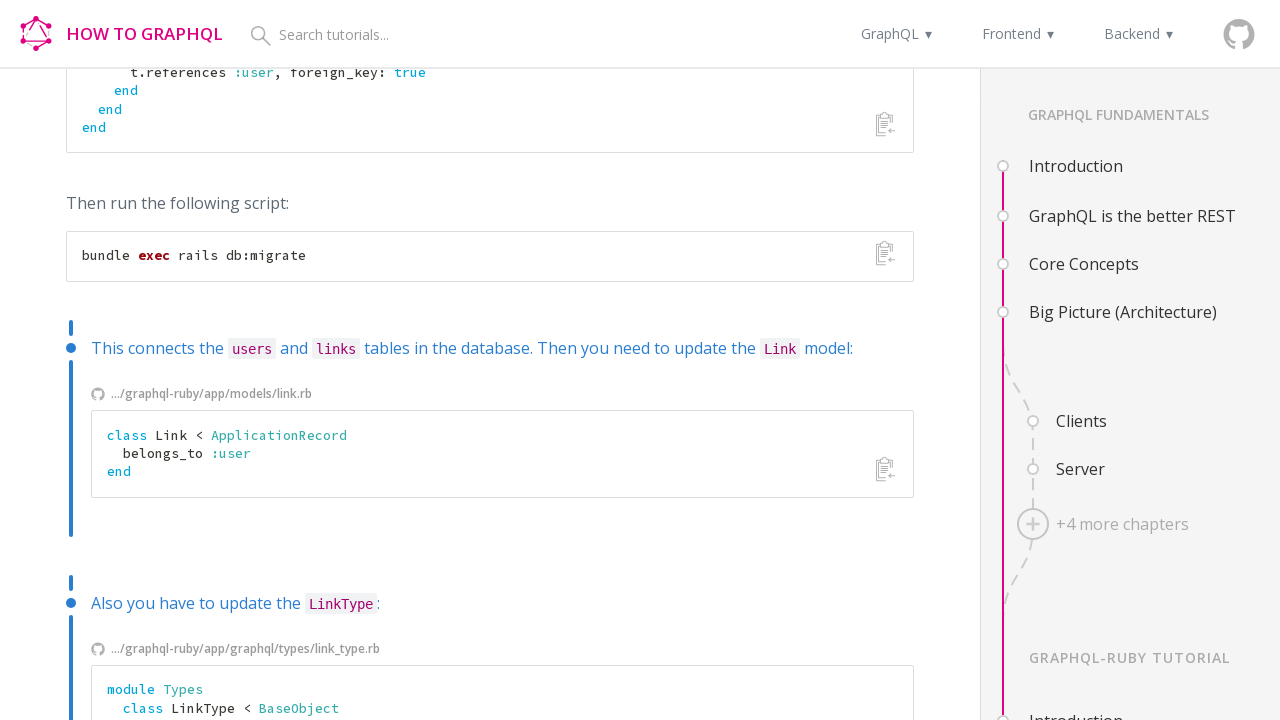

Verified external link 13 - page title: graphql-ruby/app/graphql/types/link_type.rb at master · howtographql/graphql-ruby · GitHub
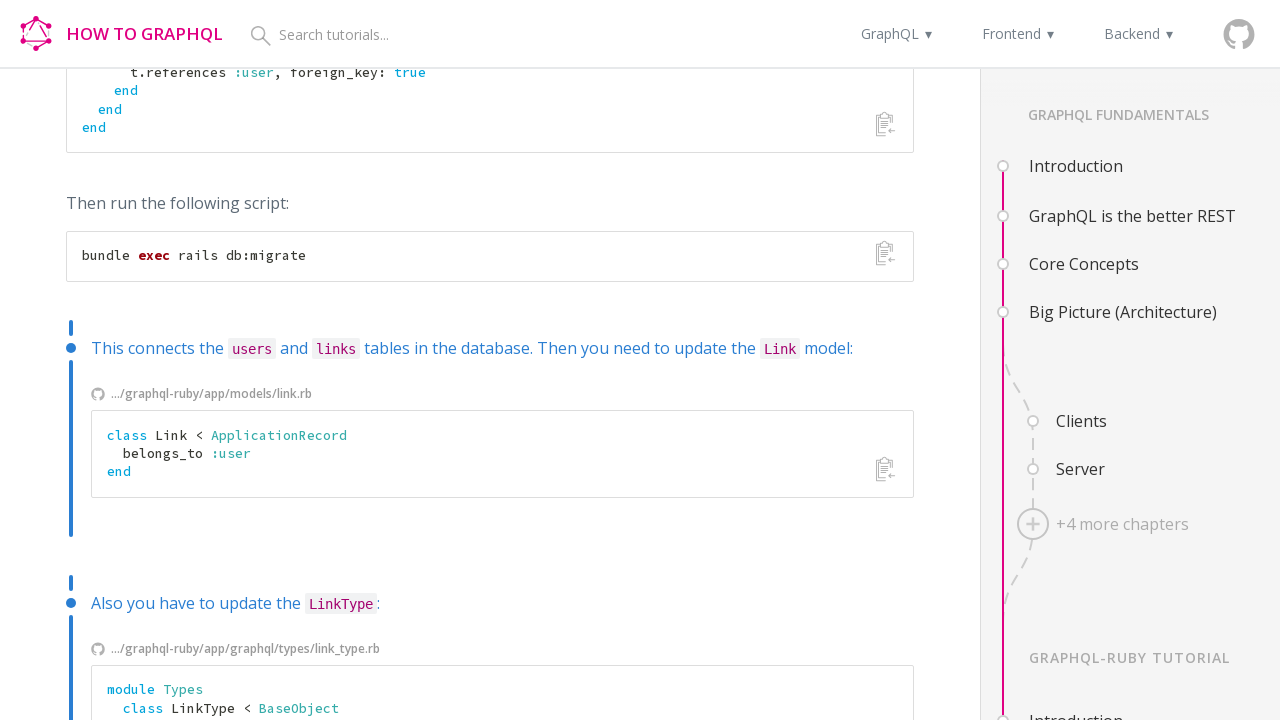

Closed external link tab 13
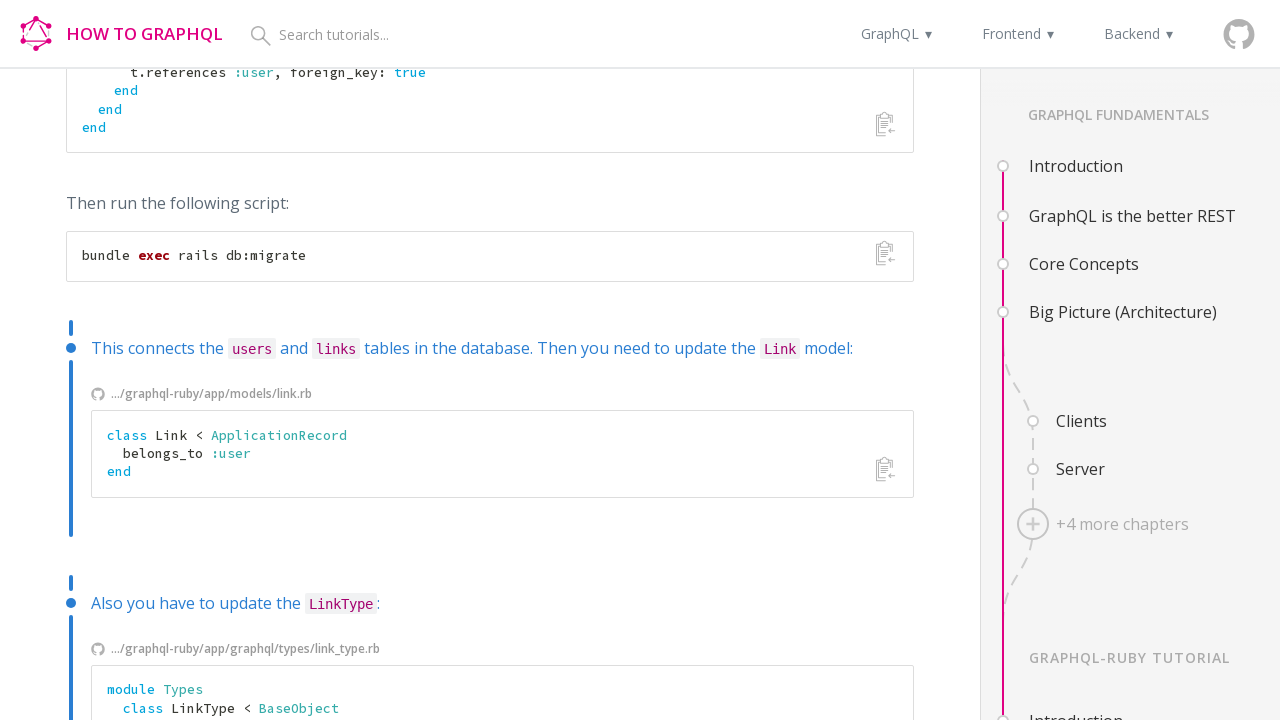

Clicked external link 14 on page 4-authentication at (266, 394) on a.path span >> nth=13
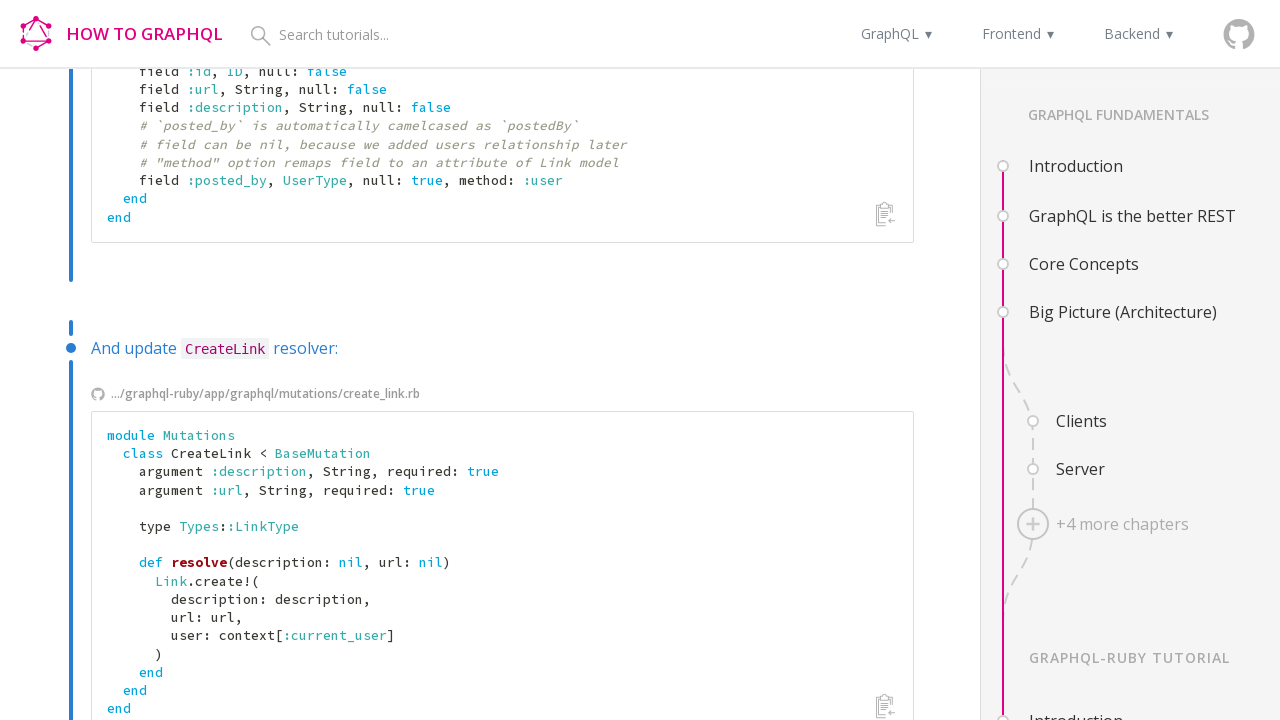

New tab loaded for external link 14
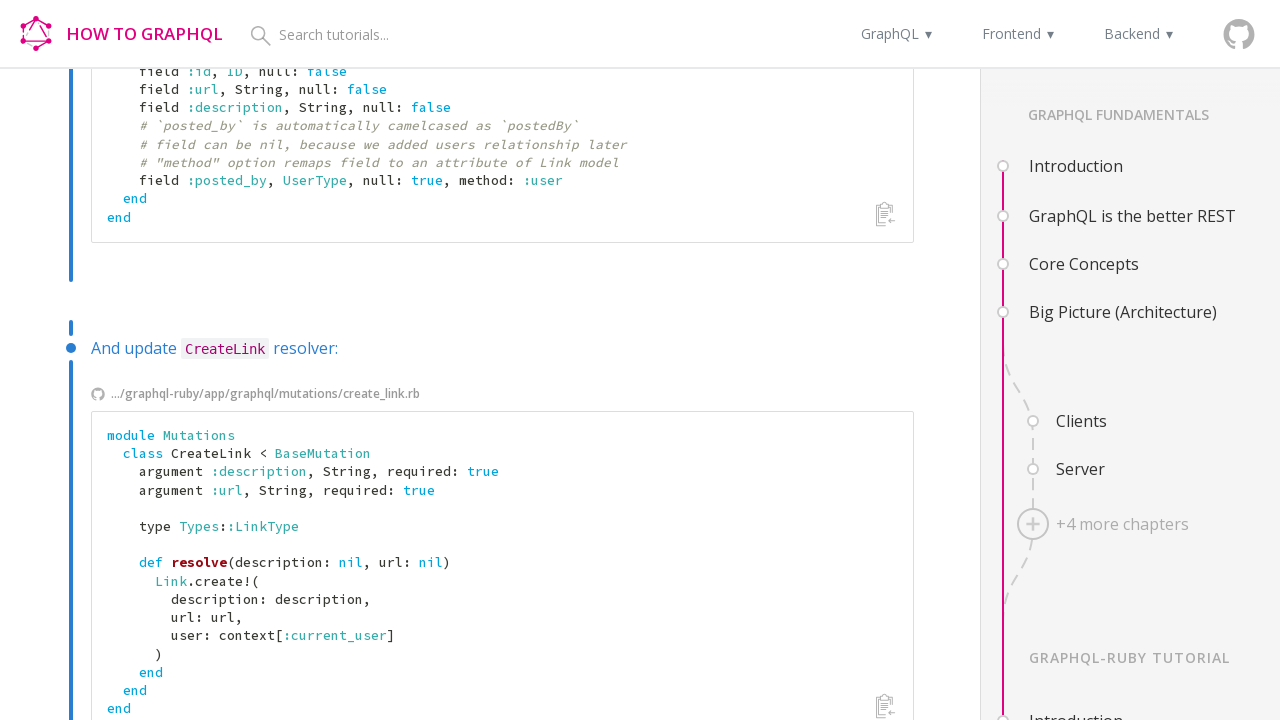

Verified external link 14 - page title: graphql-ruby/app/graphql/mutations/create_link.rb at master · howtographql/graphql-ruby · GitHub
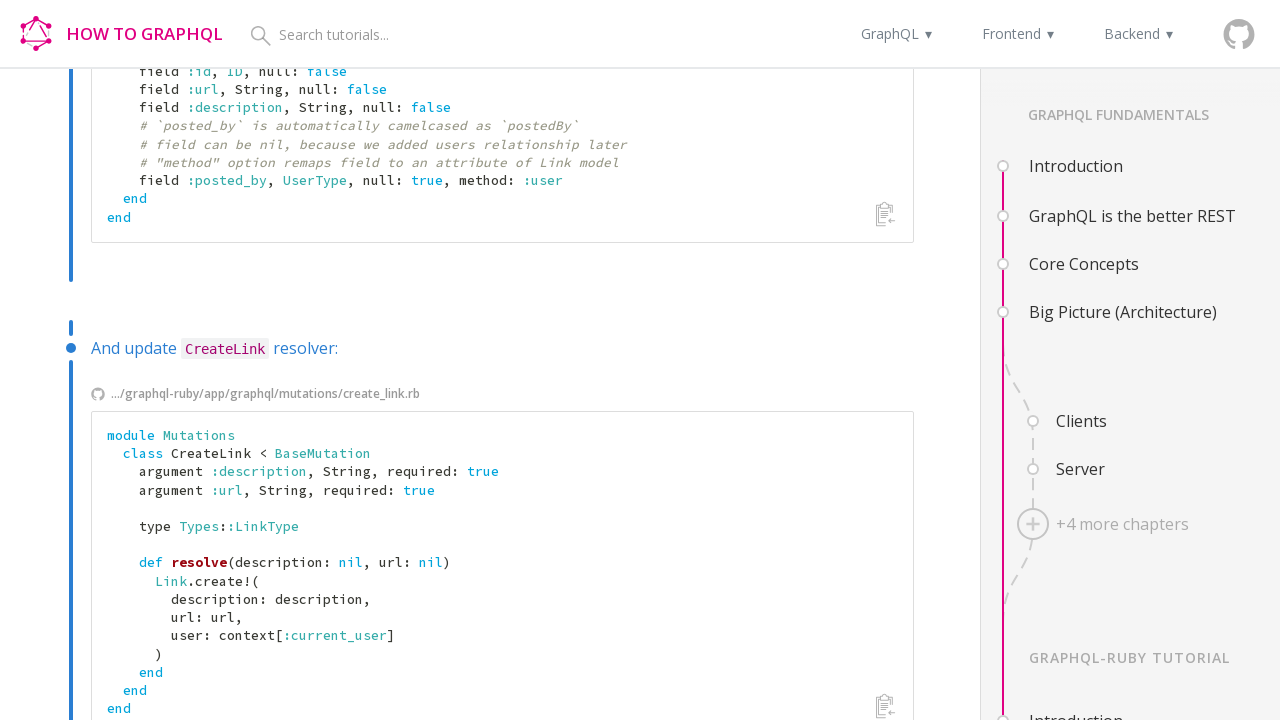

Closed external link tab 14
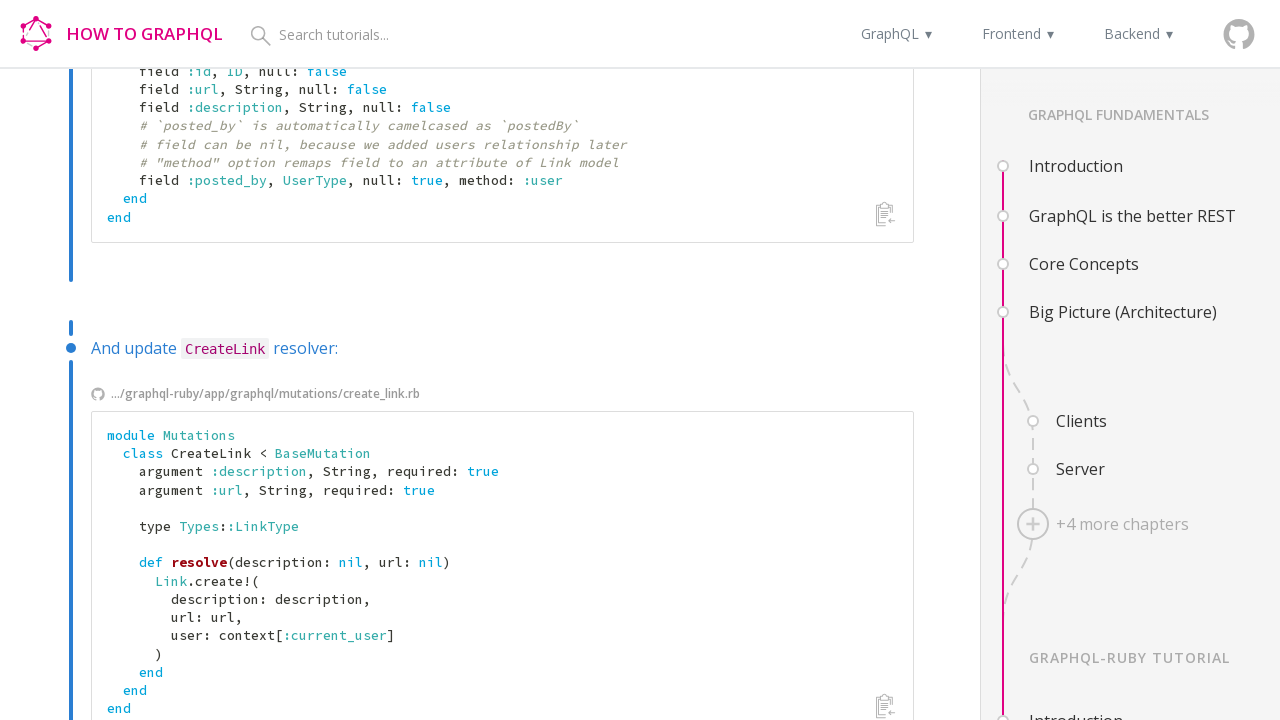

Navigated to GraphQL Ruby tutorial page: 5-connecting-nodes
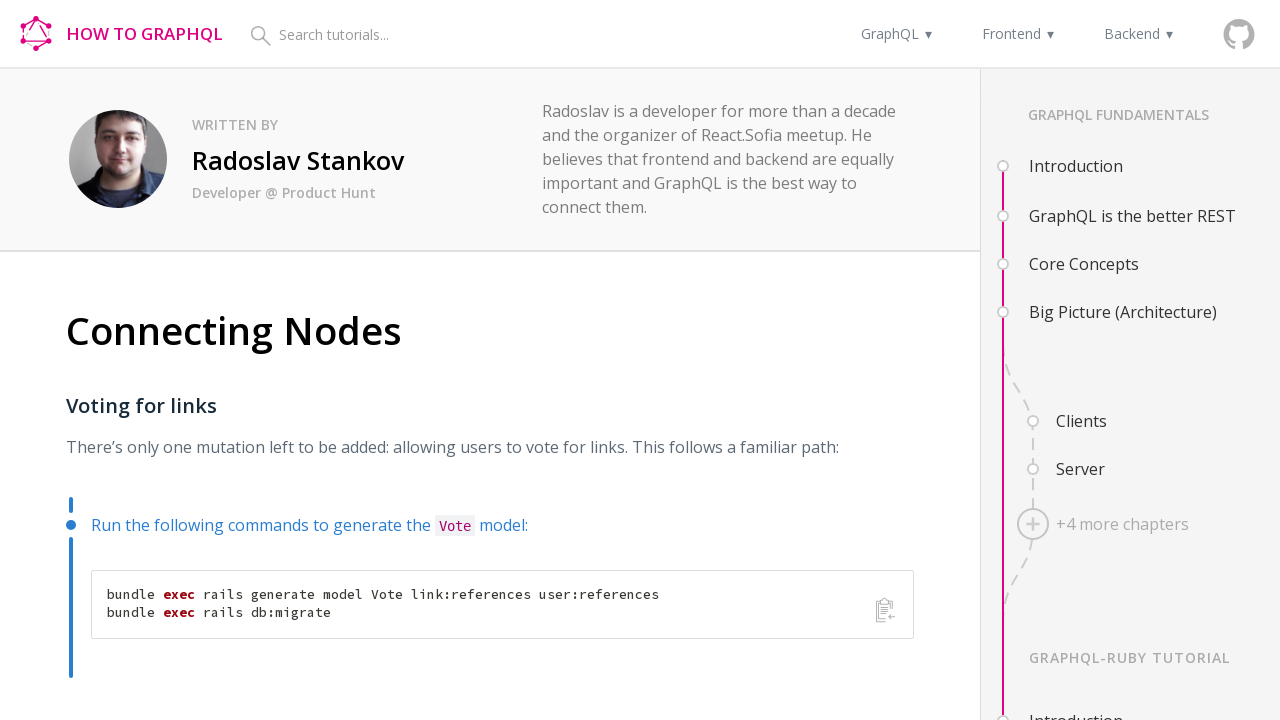

Tutorial page 5-connecting-nodes loaded completely
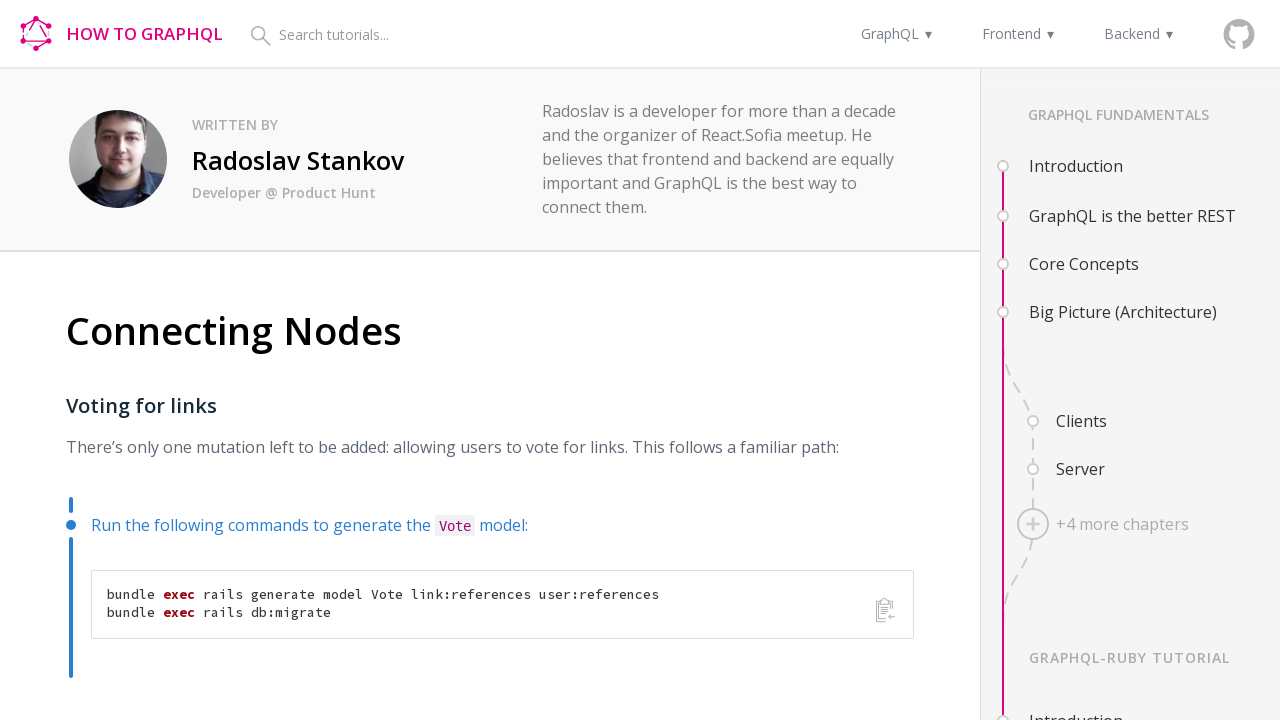

Found 7 external links on page 5-connecting-nodes
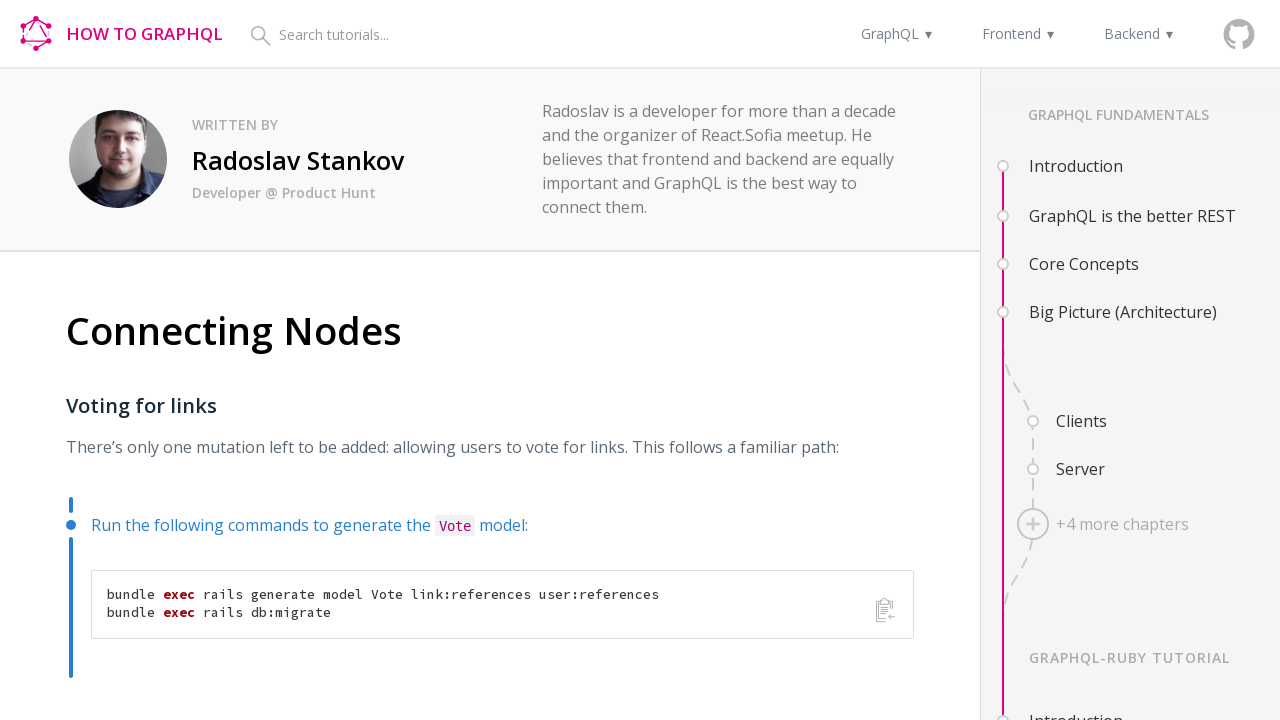

Clicked external link 1 on page 5-connecting-nodes at (228, 394) on a.path span >> nth=0
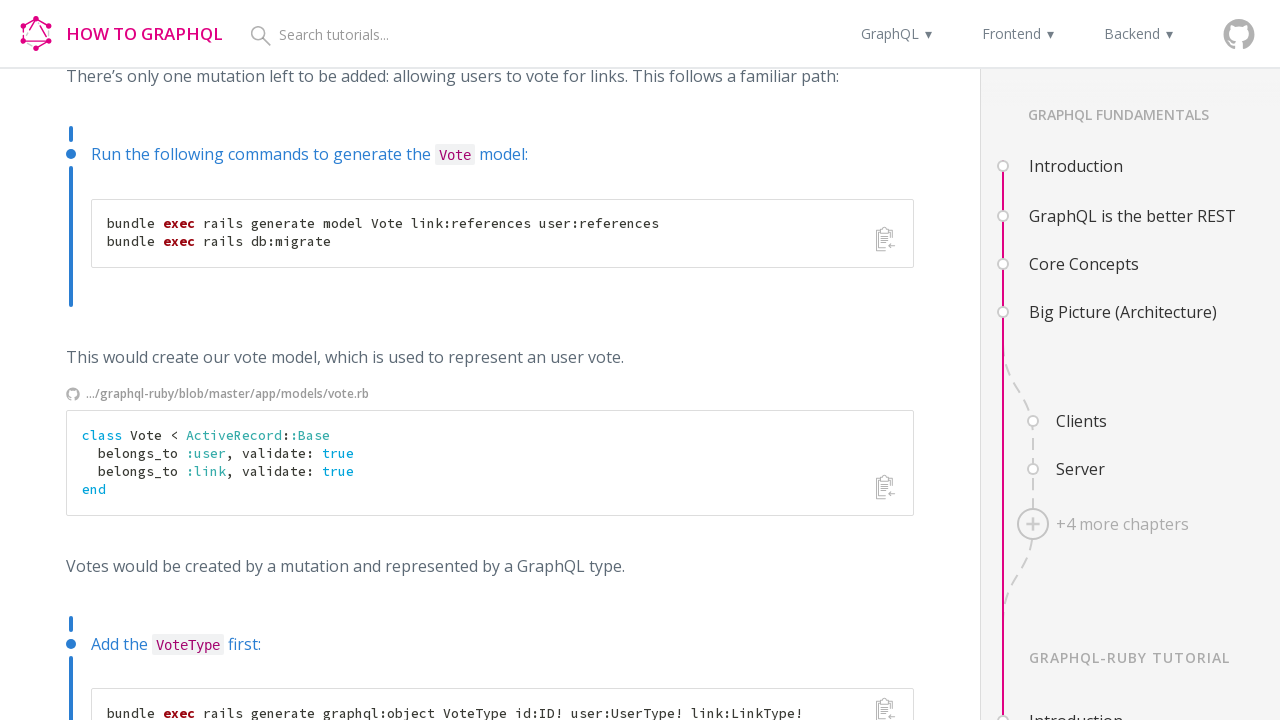

New tab loaded for external link 1
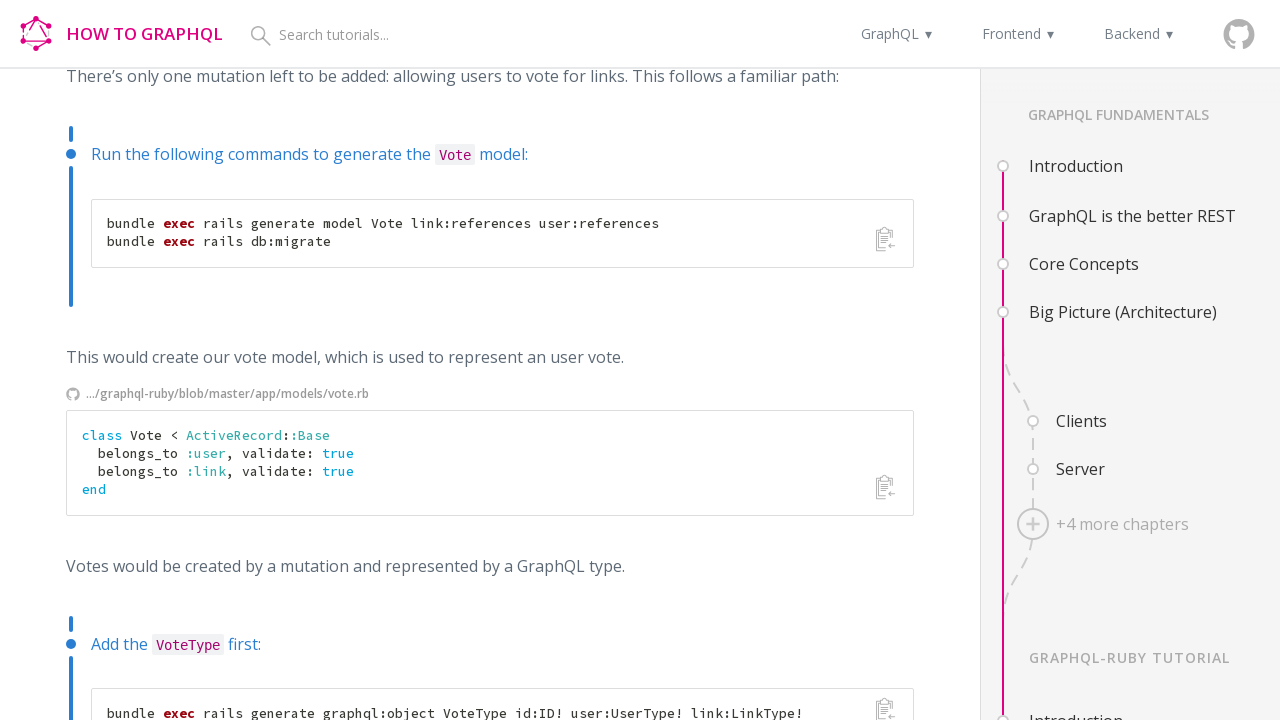

Verified external link 1 - page title: File not found · GitHub
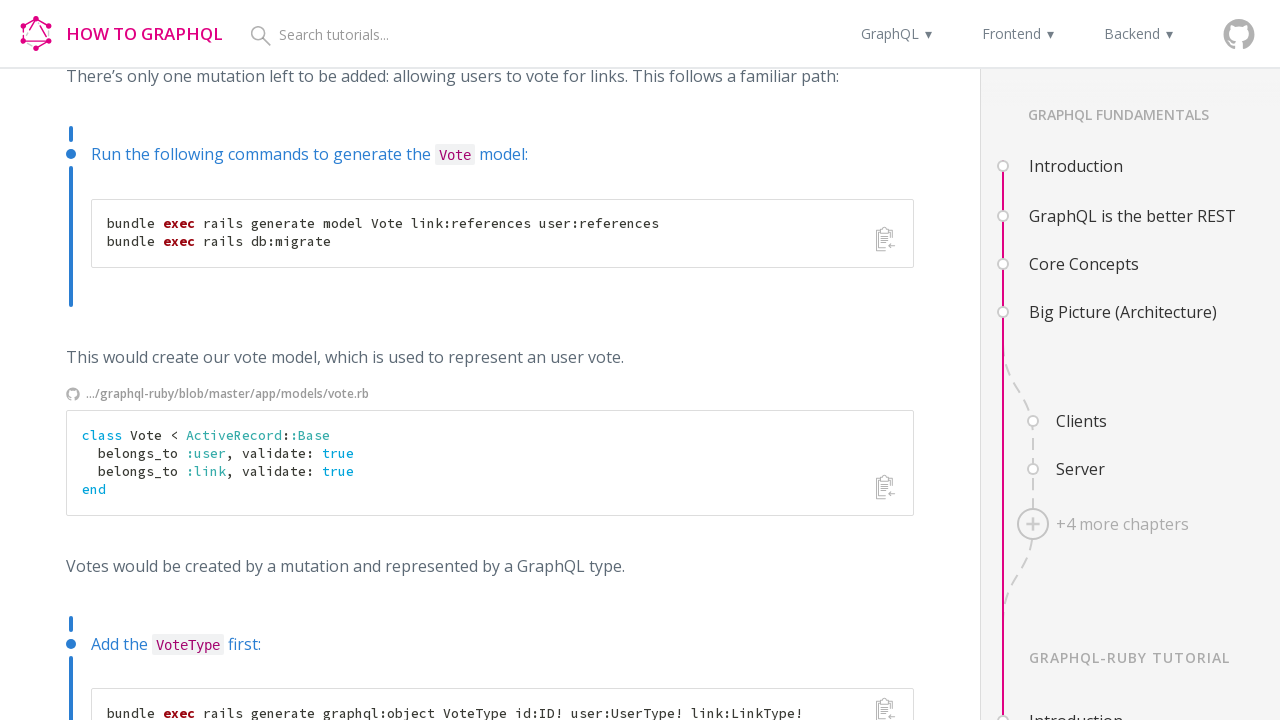

Closed external link tab 1
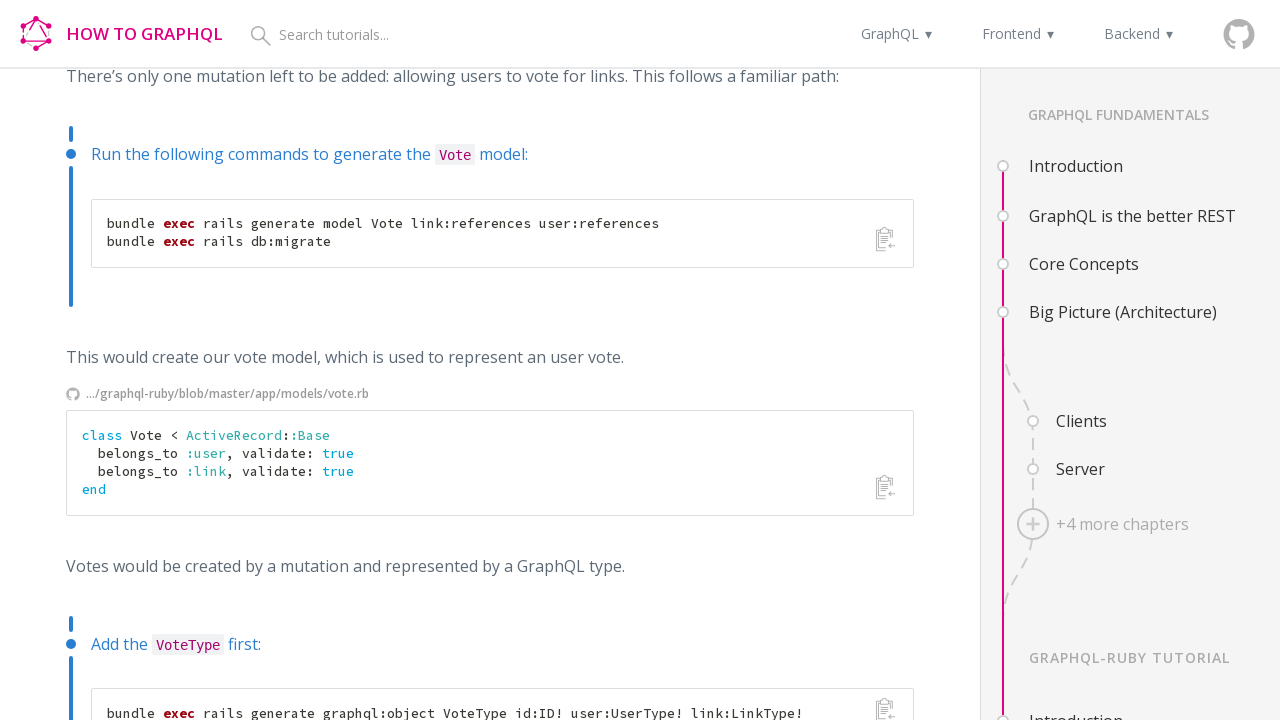

Clicked external link 2 on page 5-connecting-nodes at (268, 394) on a.path span >> nth=1
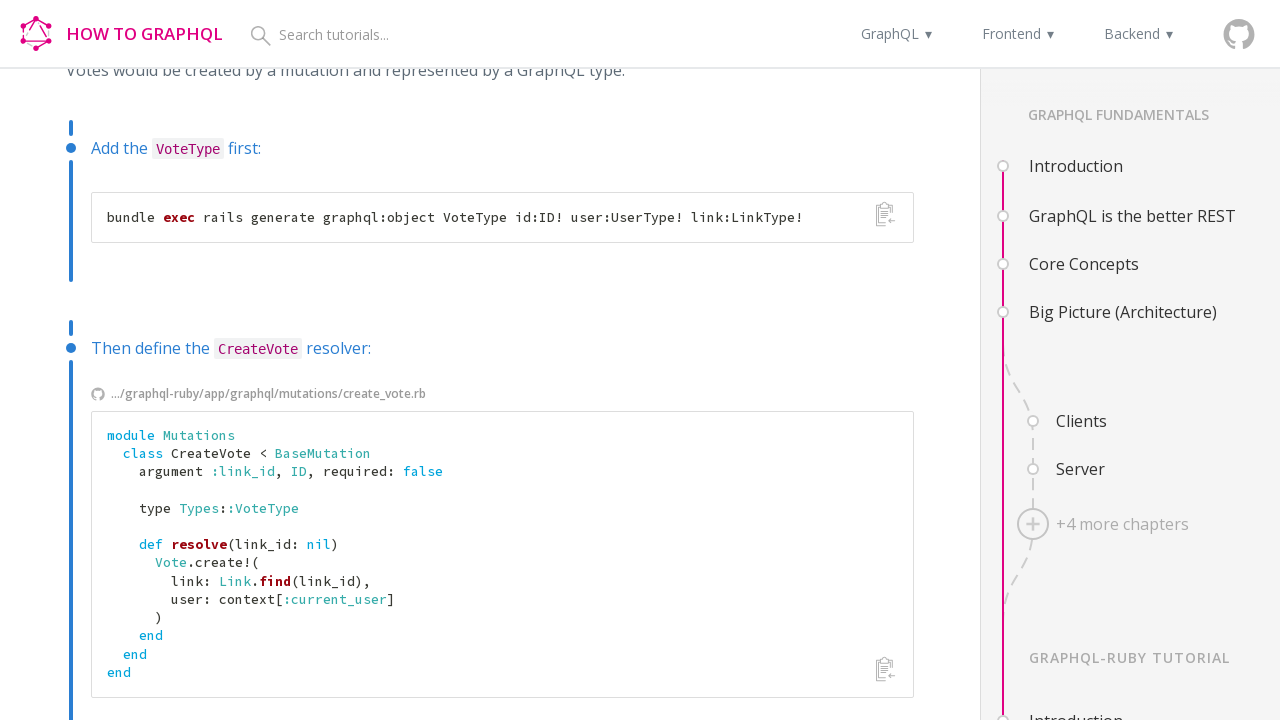

New tab loaded for external link 2
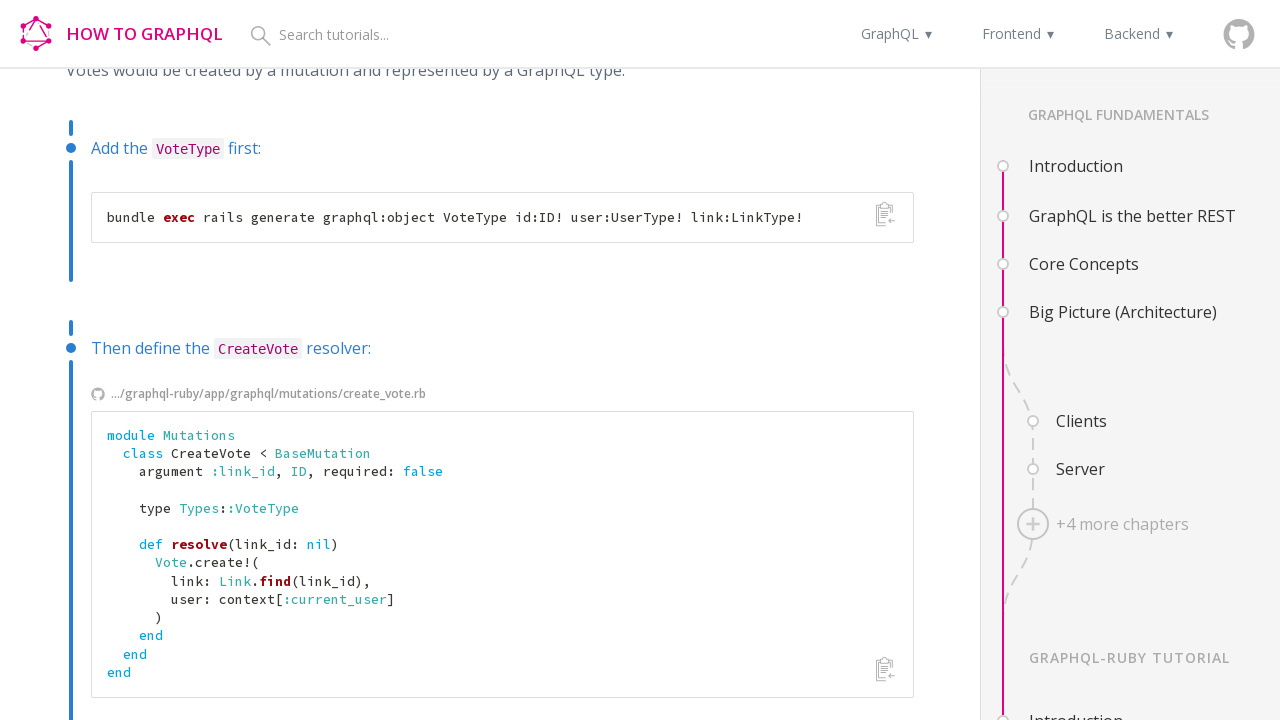

Verified external link 2 - page title: graphql-ruby/app/graphql/mutations/create_vote.rb at master · howtographql/graphql-ruby · GitHub
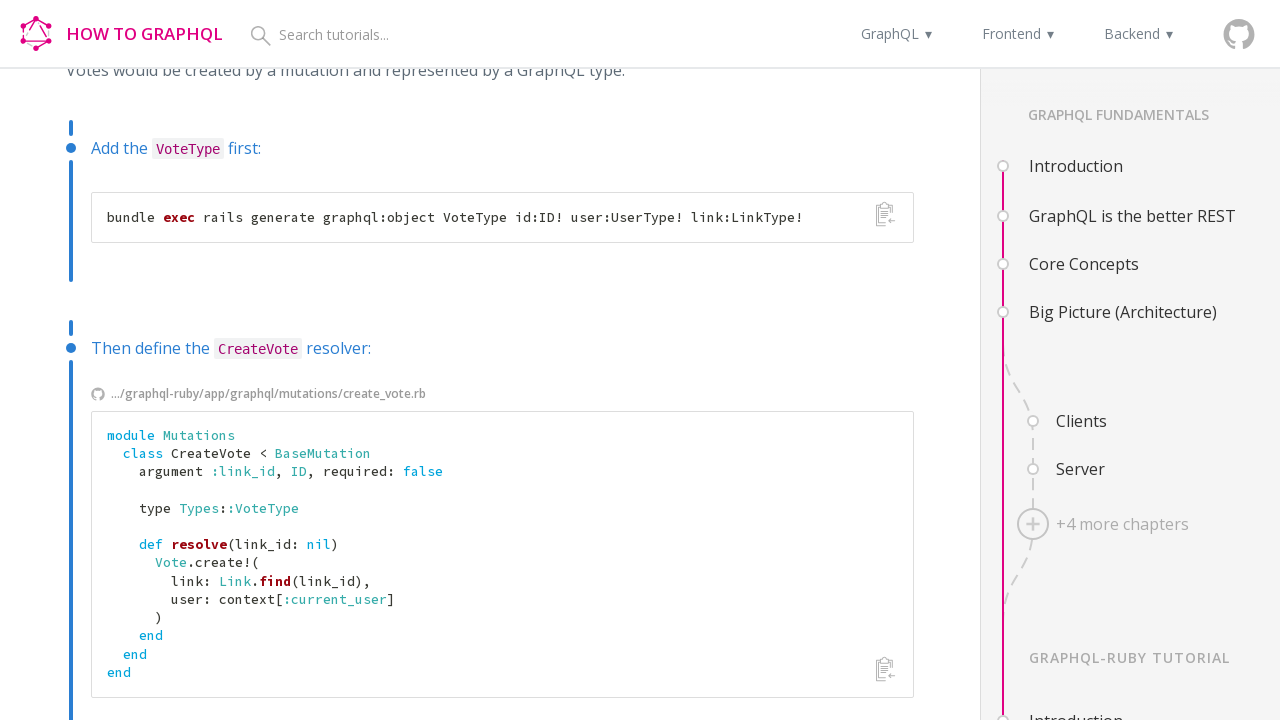

Closed external link tab 2
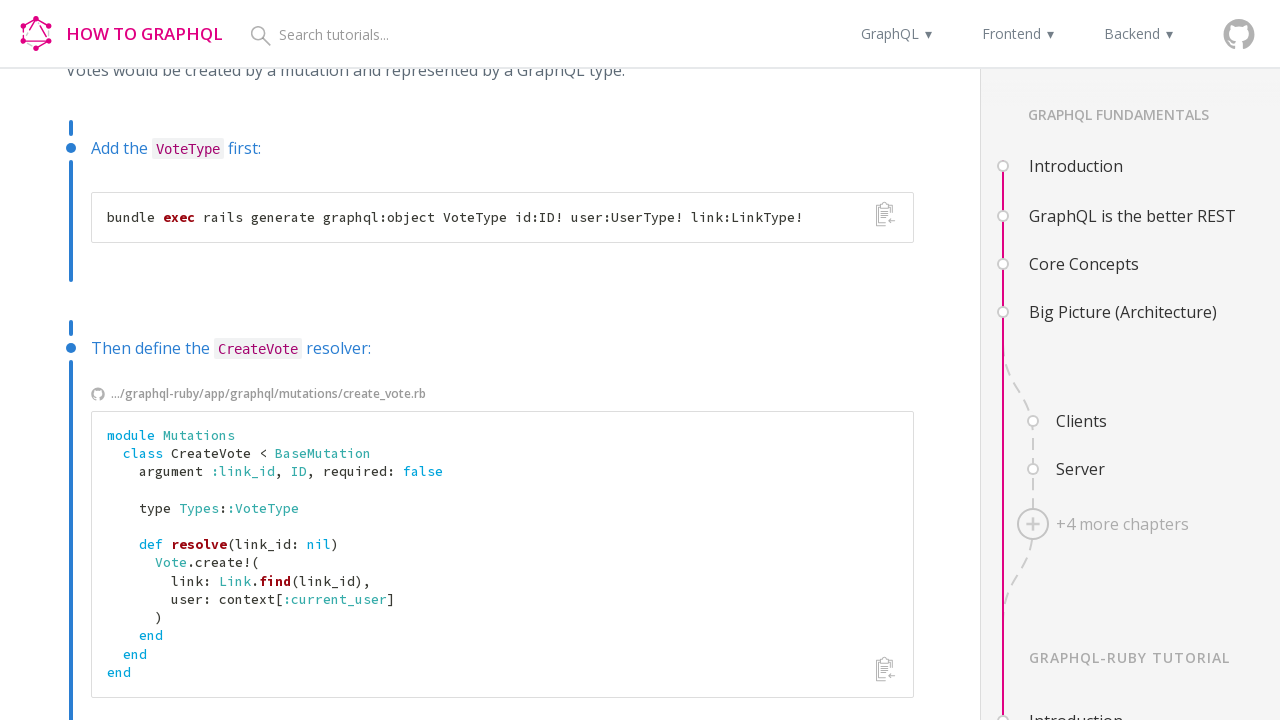

Clicked external link 3 on page 5-connecting-nodes at (262, 394) on a.path span >> nth=2
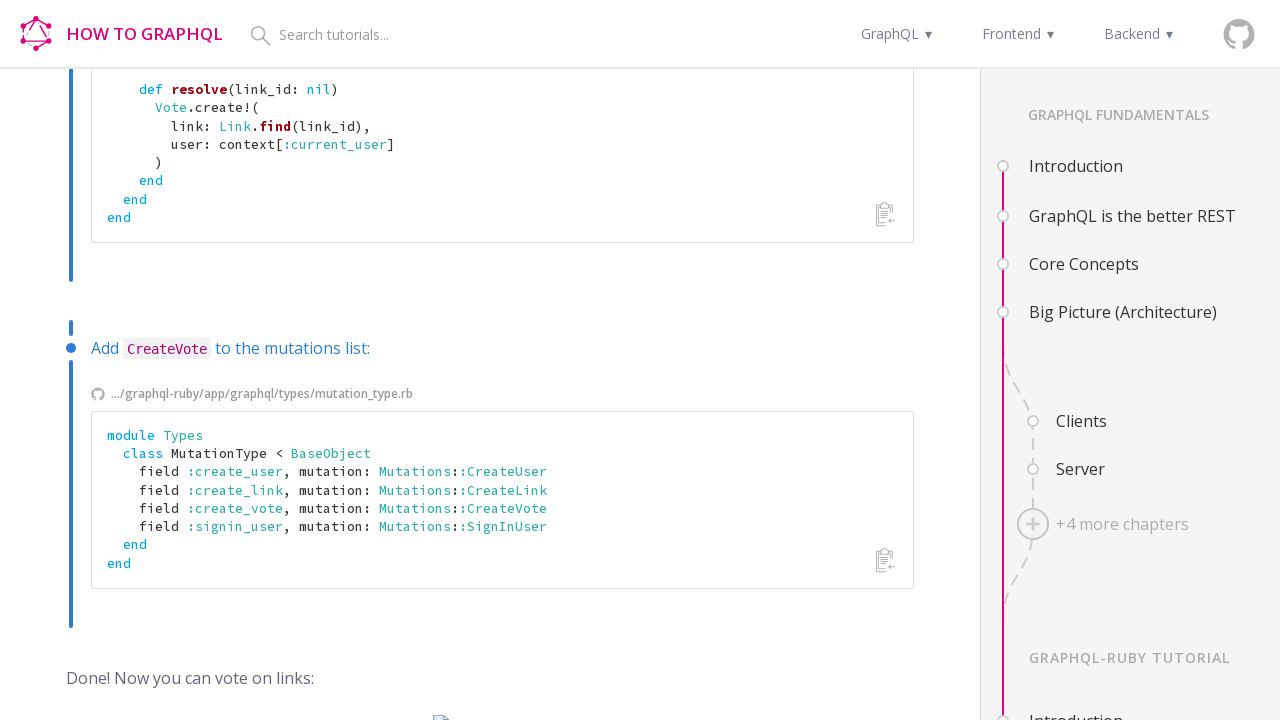

New tab loaded for external link 3
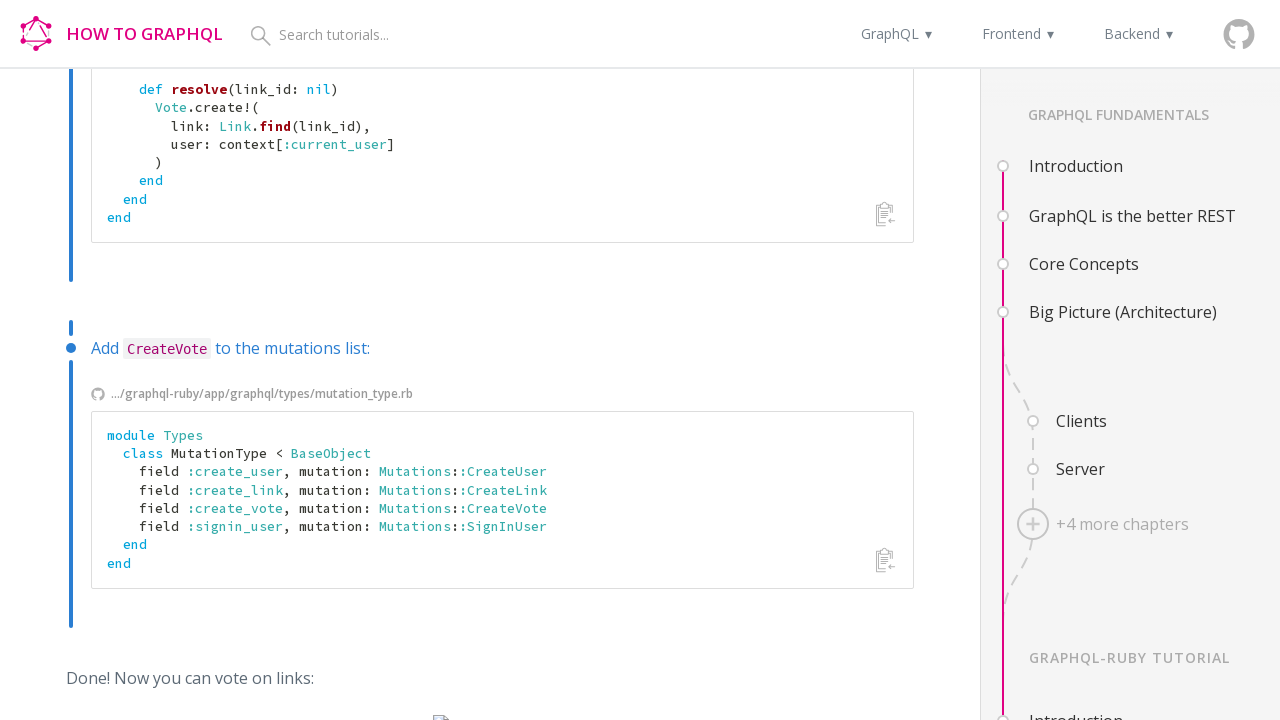

Verified external link 3 - page title: graphql-ruby/app/graphql/types/mutation_type.rb at master · howtographql/graphql-ruby · GitHub
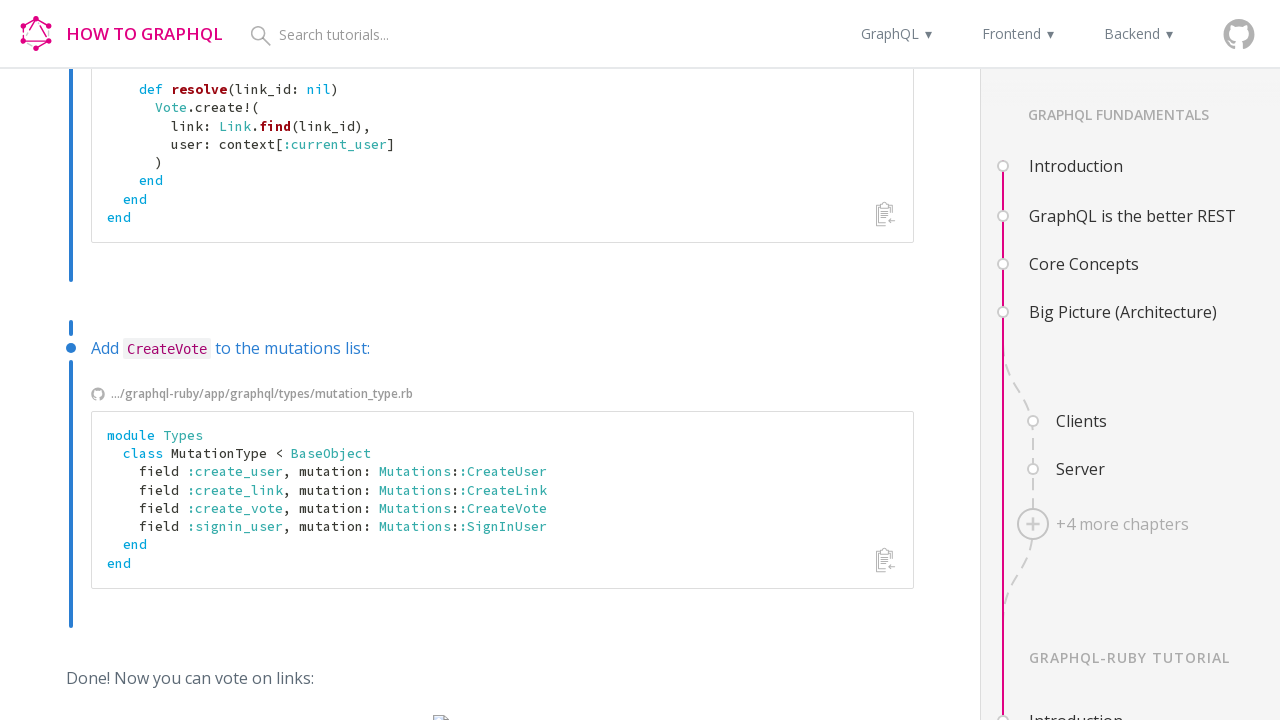

Closed external link tab 3
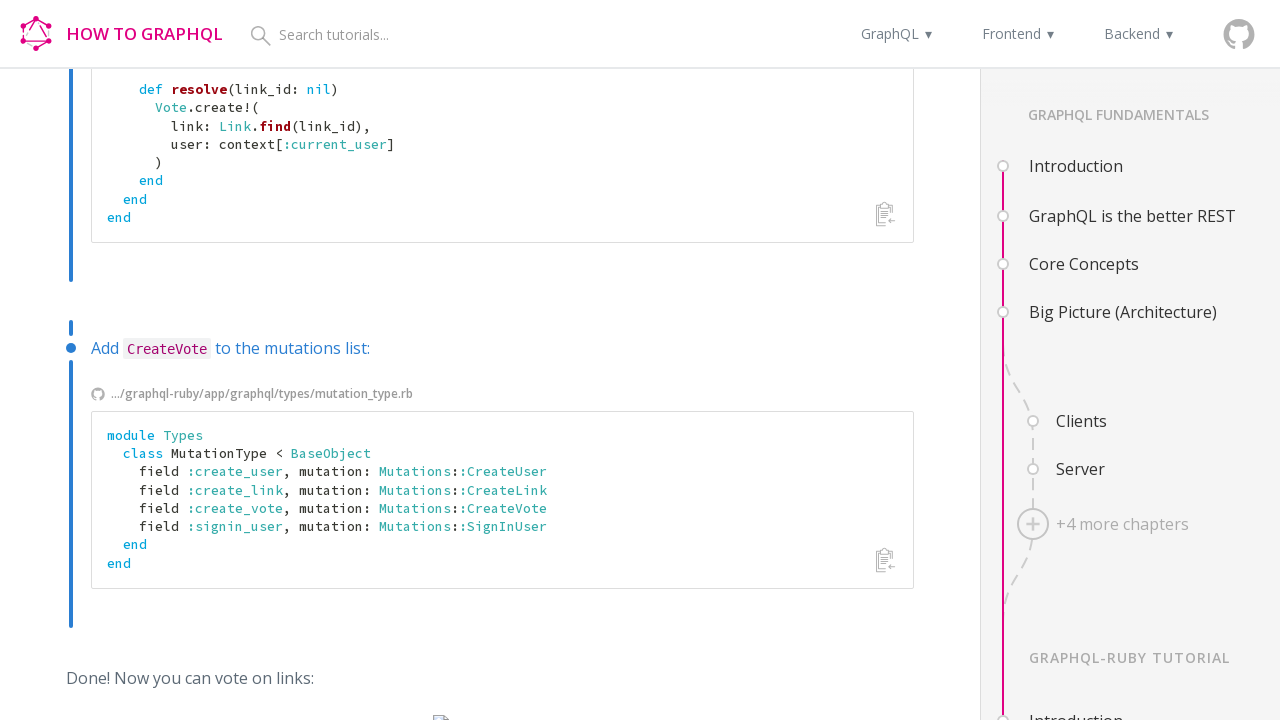

Clicked external link 4 on page 5-connecting-nodes at (212, 394) on a.path span >> nth=3
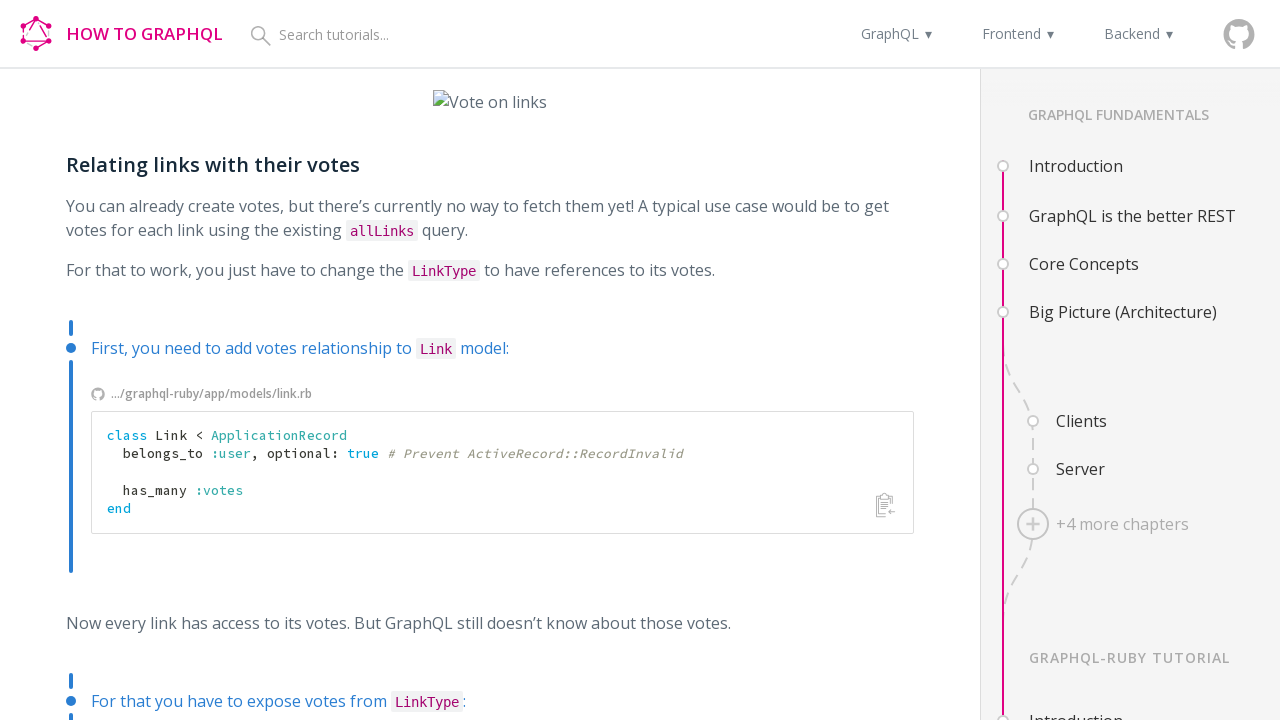

New tab loaded for external link 4
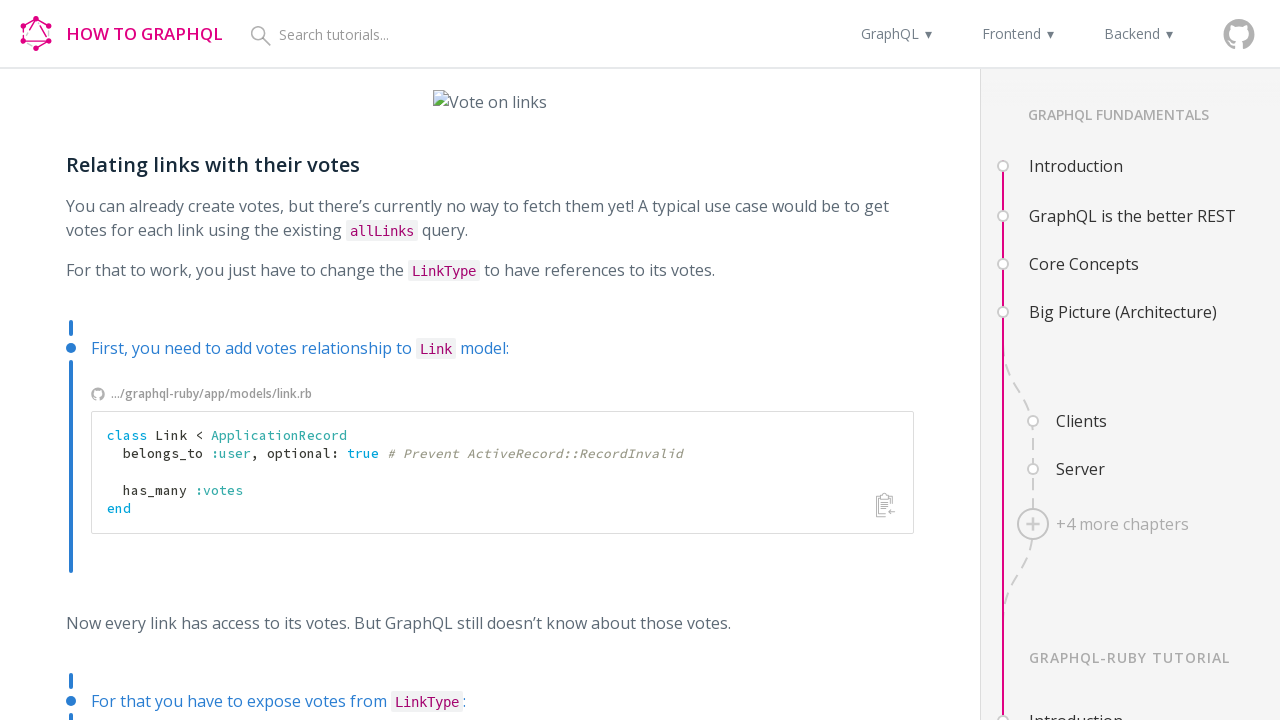

Verified external link 4 - page title: graphql-ruby/app/models/link.rb at master · howtographql/graphql-ruby · GitHub
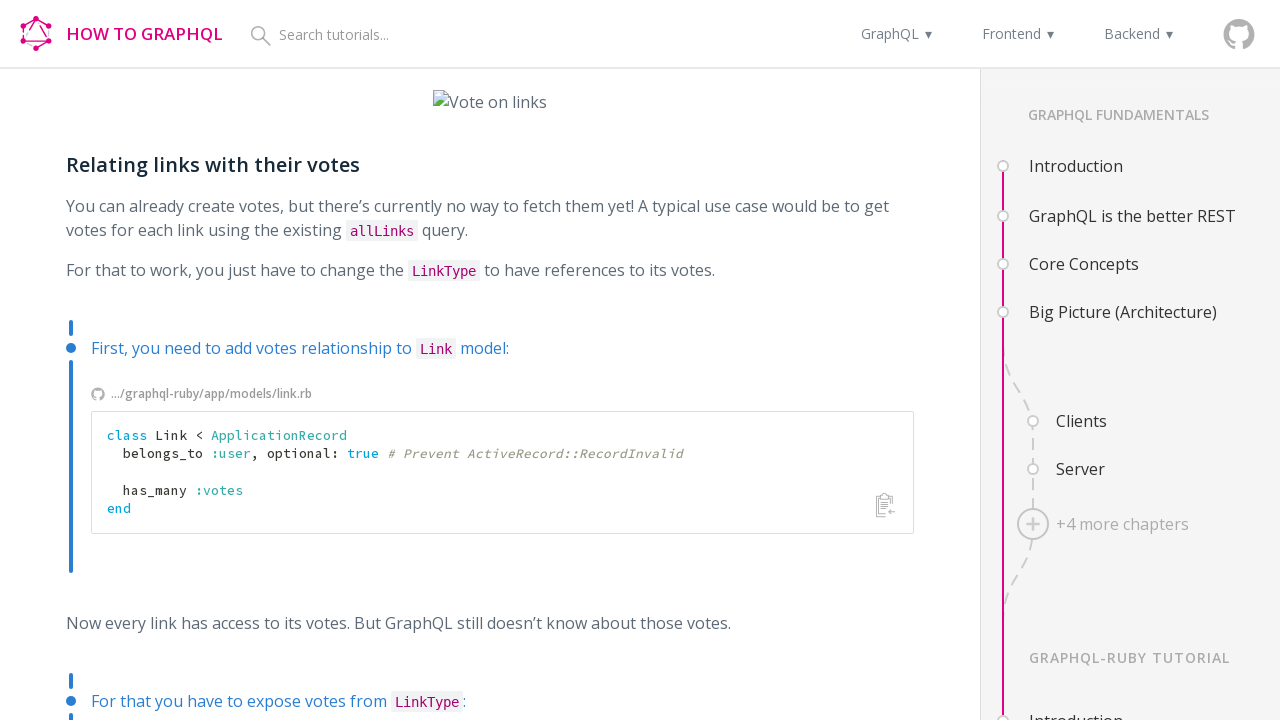

Closed external link tab 4
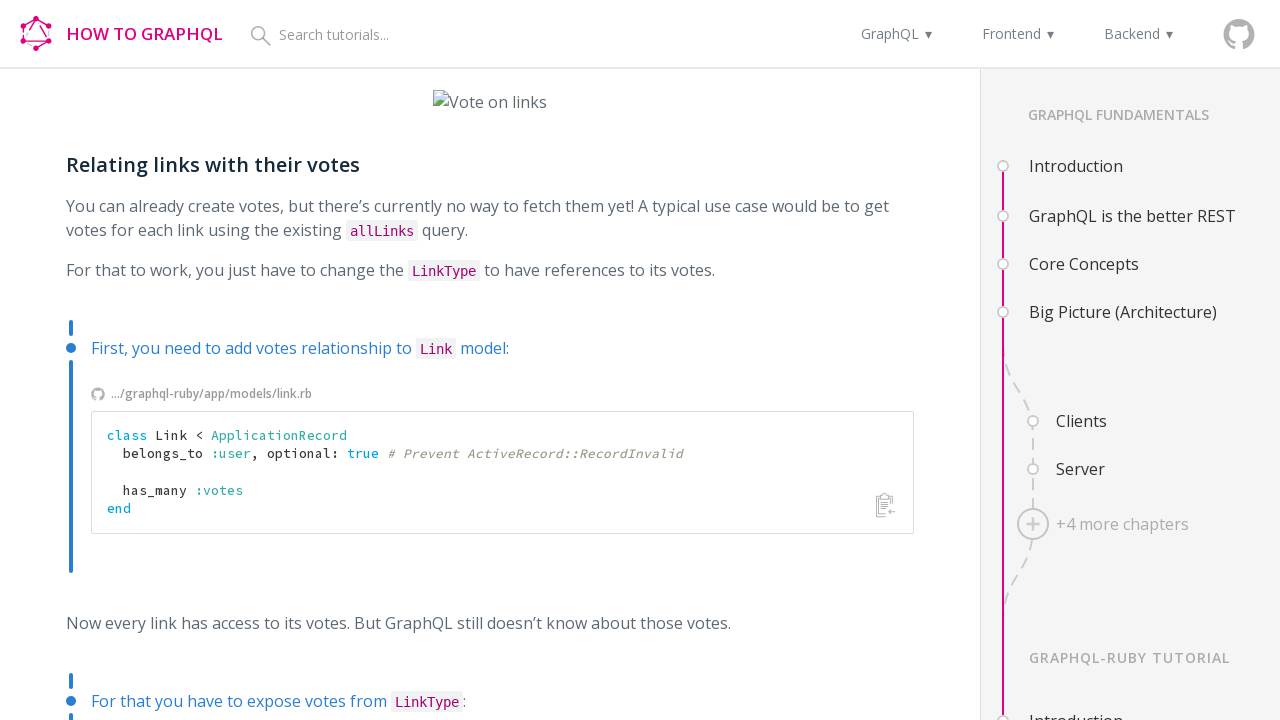

Clicked external link 5 on page 5-connecting-nodes at (246, 394) on a.path span >> nth=4
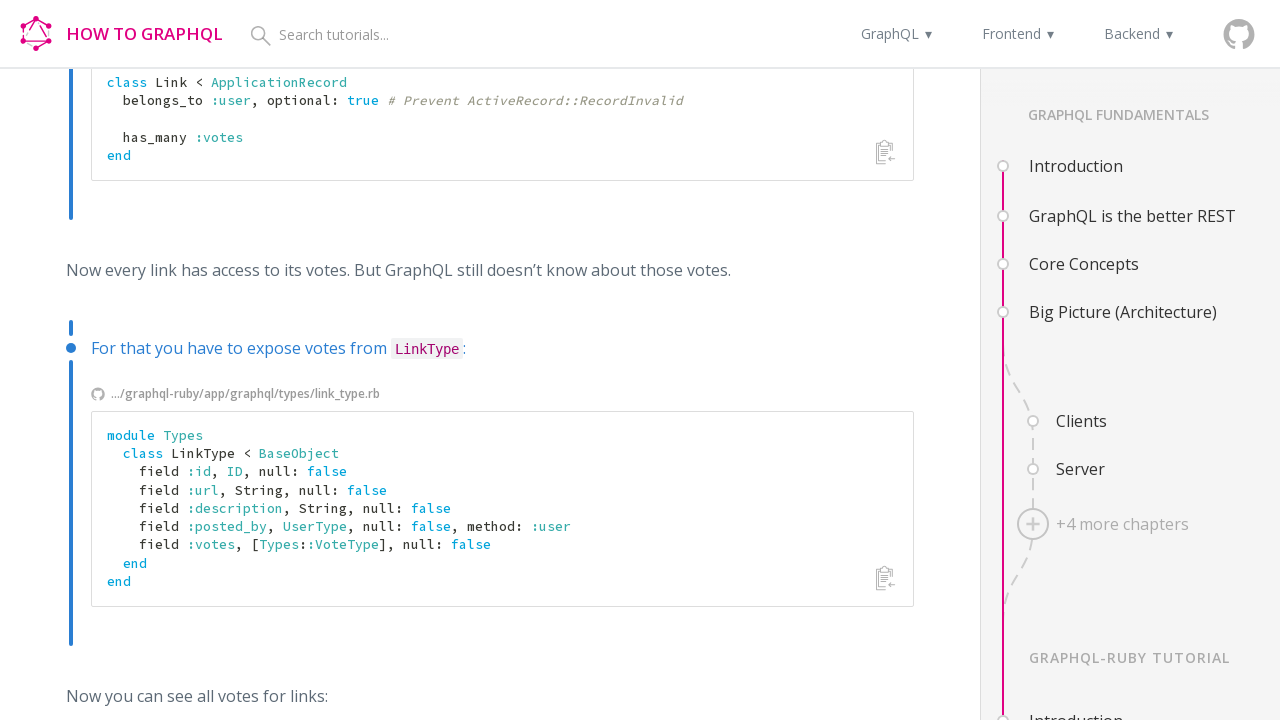

New tab loaded for external link 5
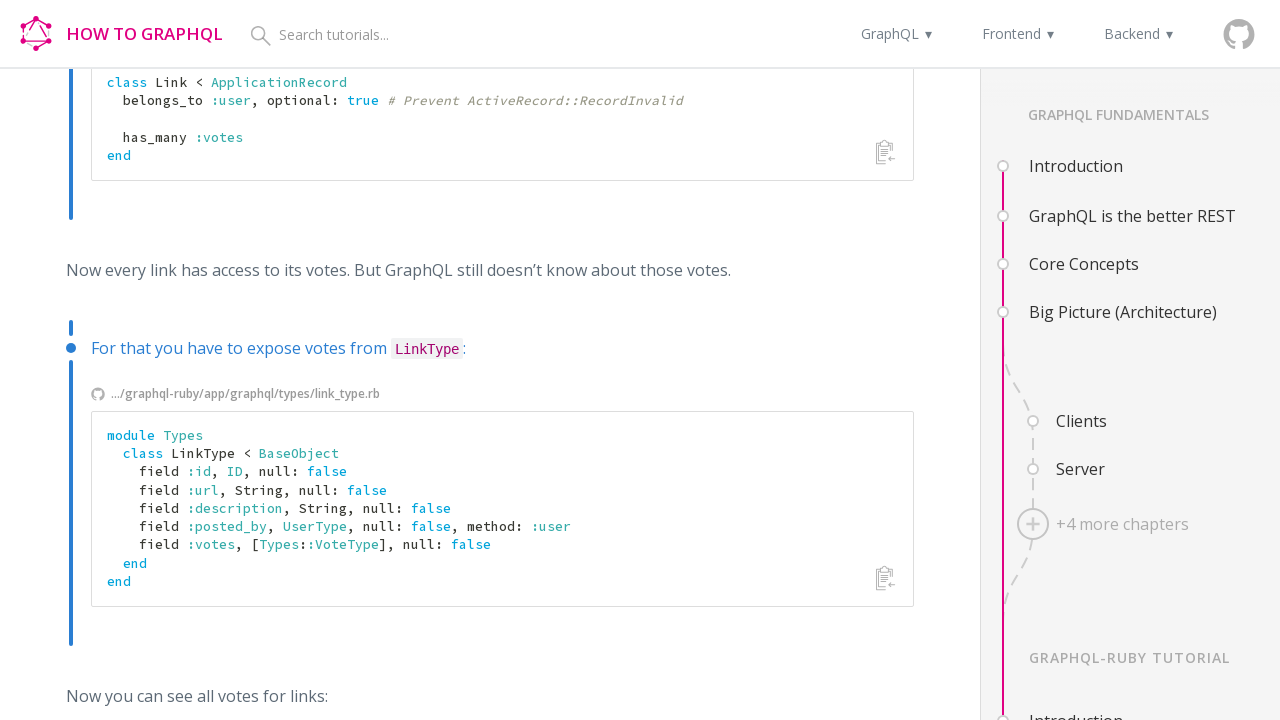

Verified external link 5 - page title: graphql-ruby/app/graphql/types/link_type.rb at master · howtographql/graphql-ruby · GitHub
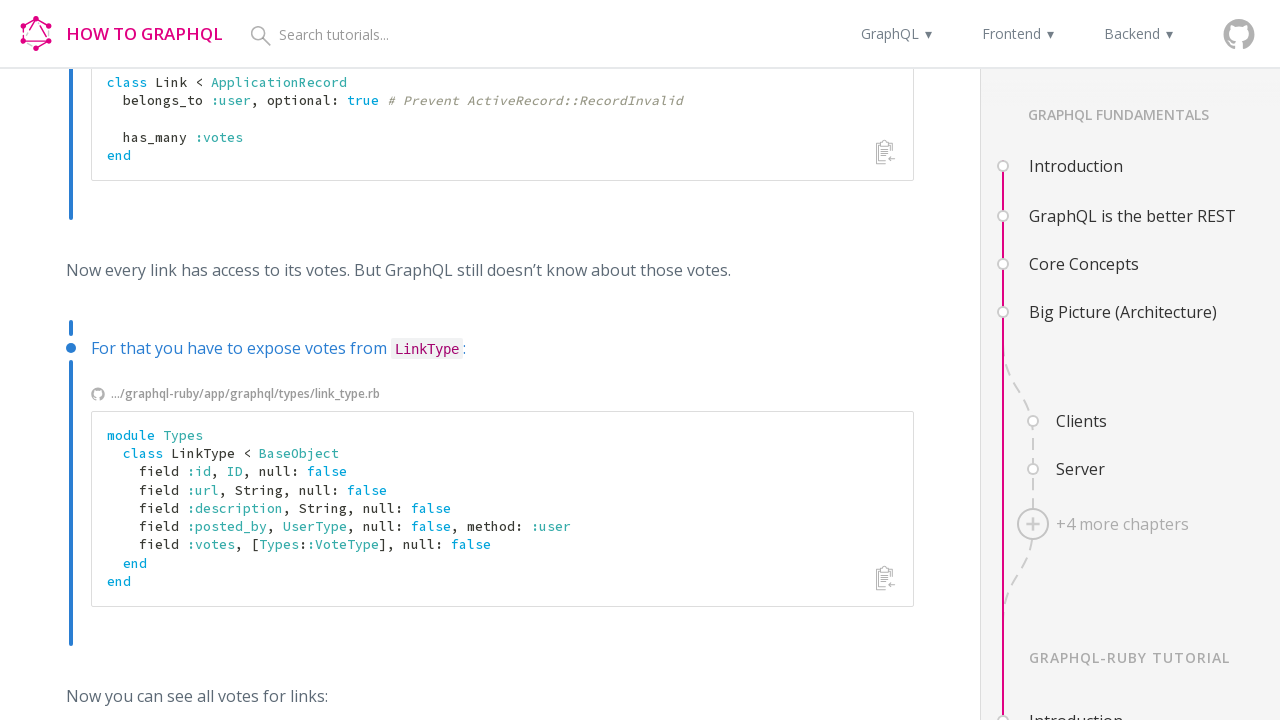

Closed external link tab 5
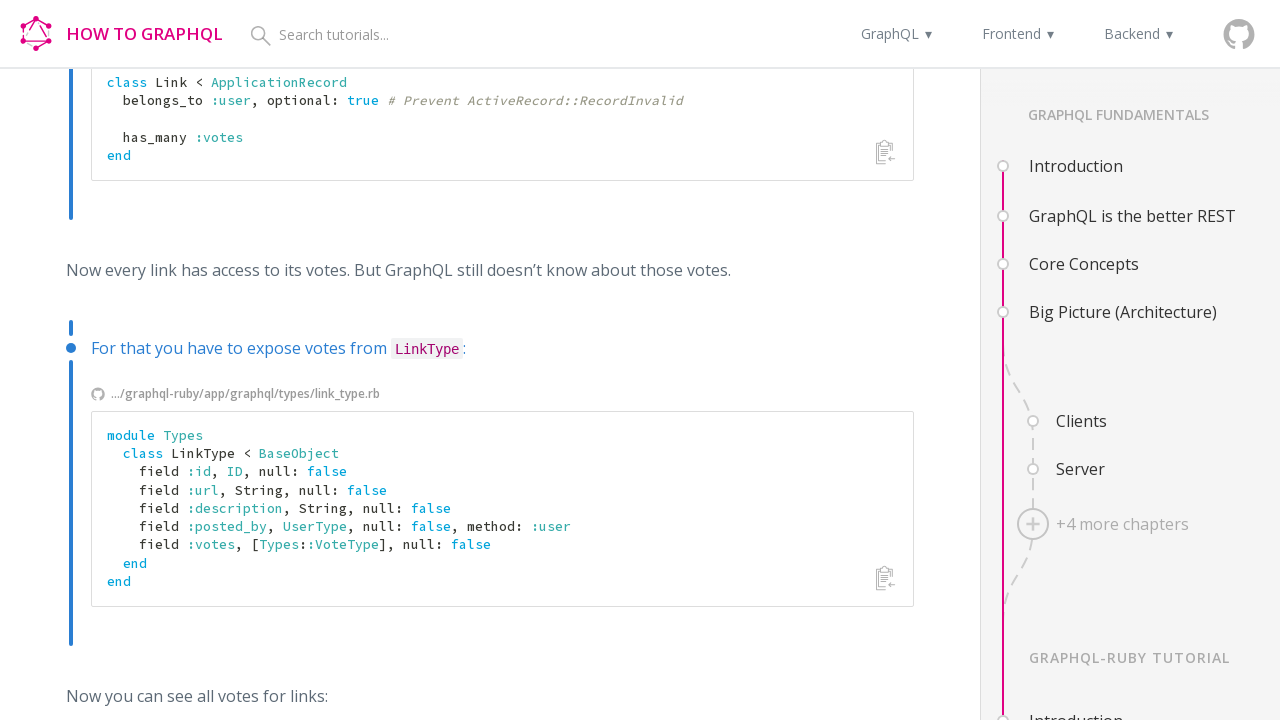

Clicked external link 6 on page 5-connecting-nodes at (214, 394) on a.path span >> nth=5
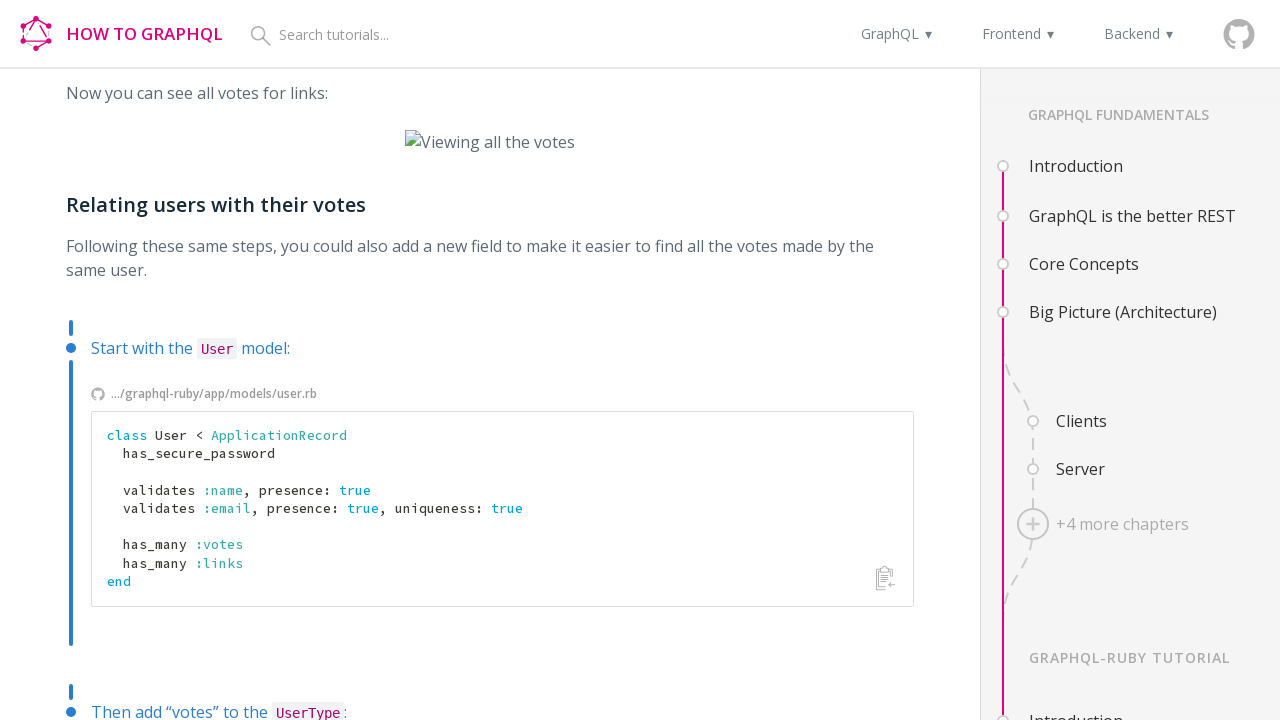

New tab loaded for external link 6
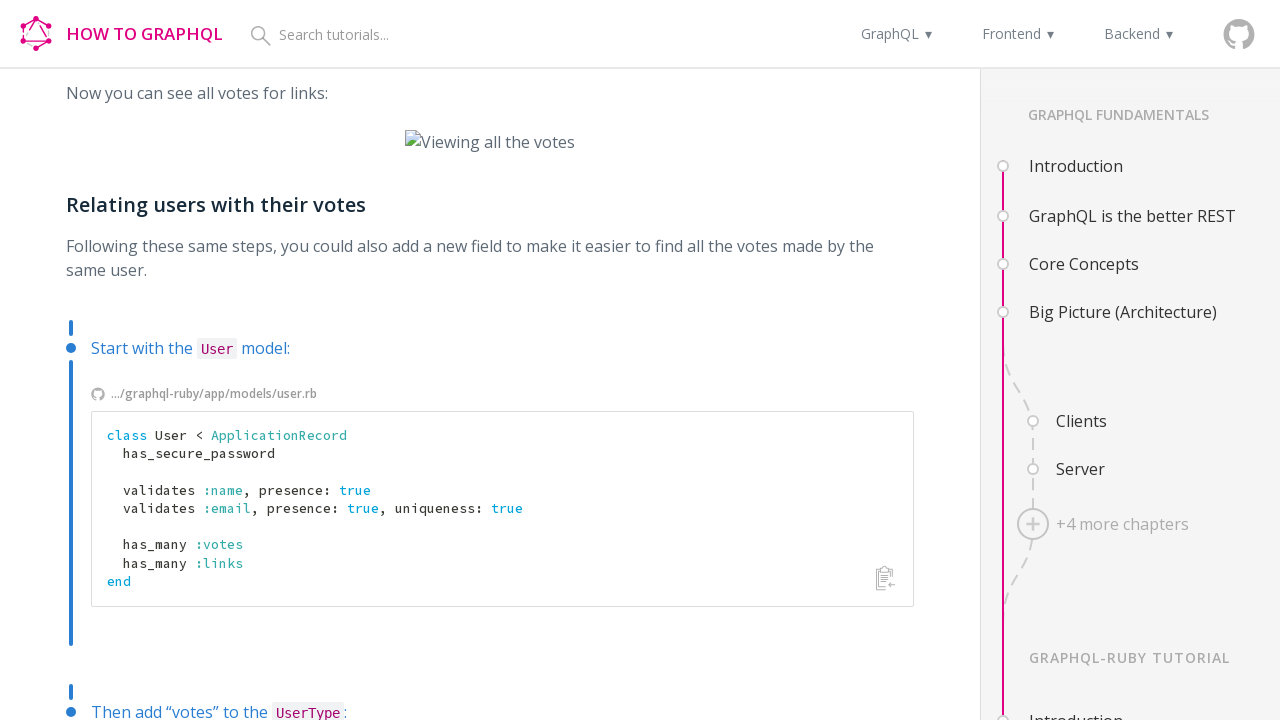

Verified external link 6 - page title: graphql-ruby/app/models/user.rb at master · howtographql/graphql-ruby · GitHub
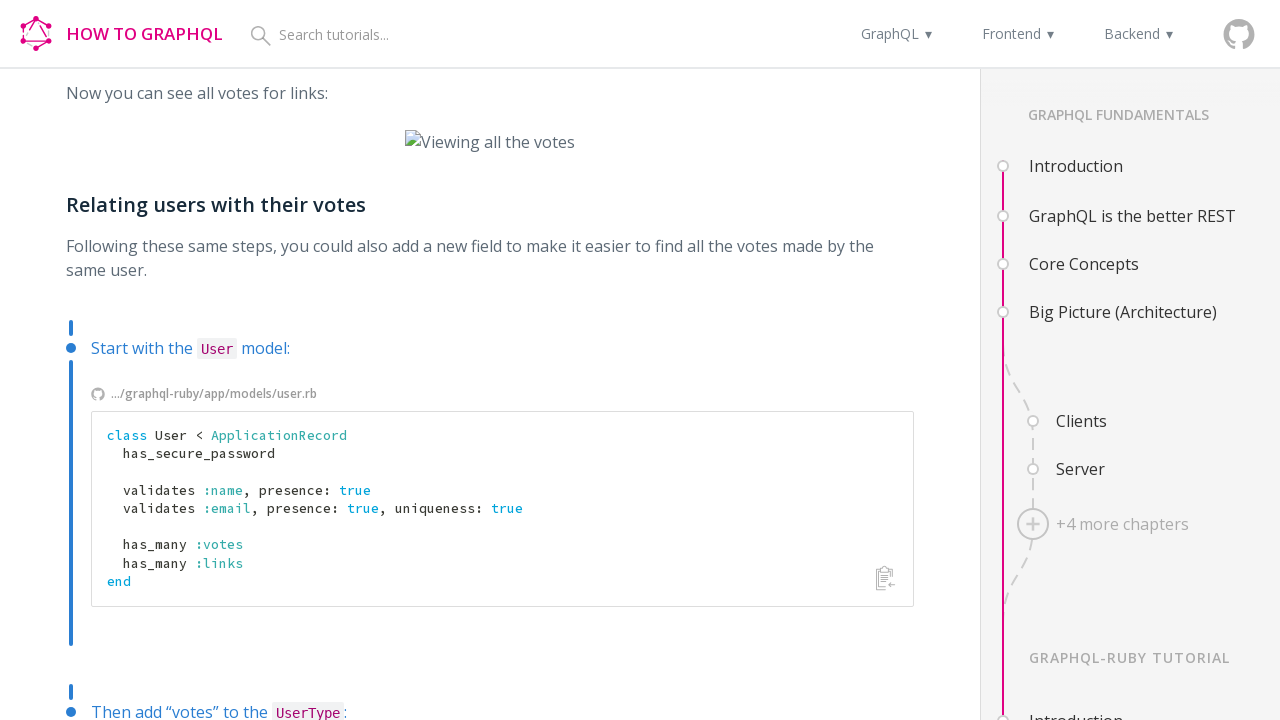

Closed external link tab 6
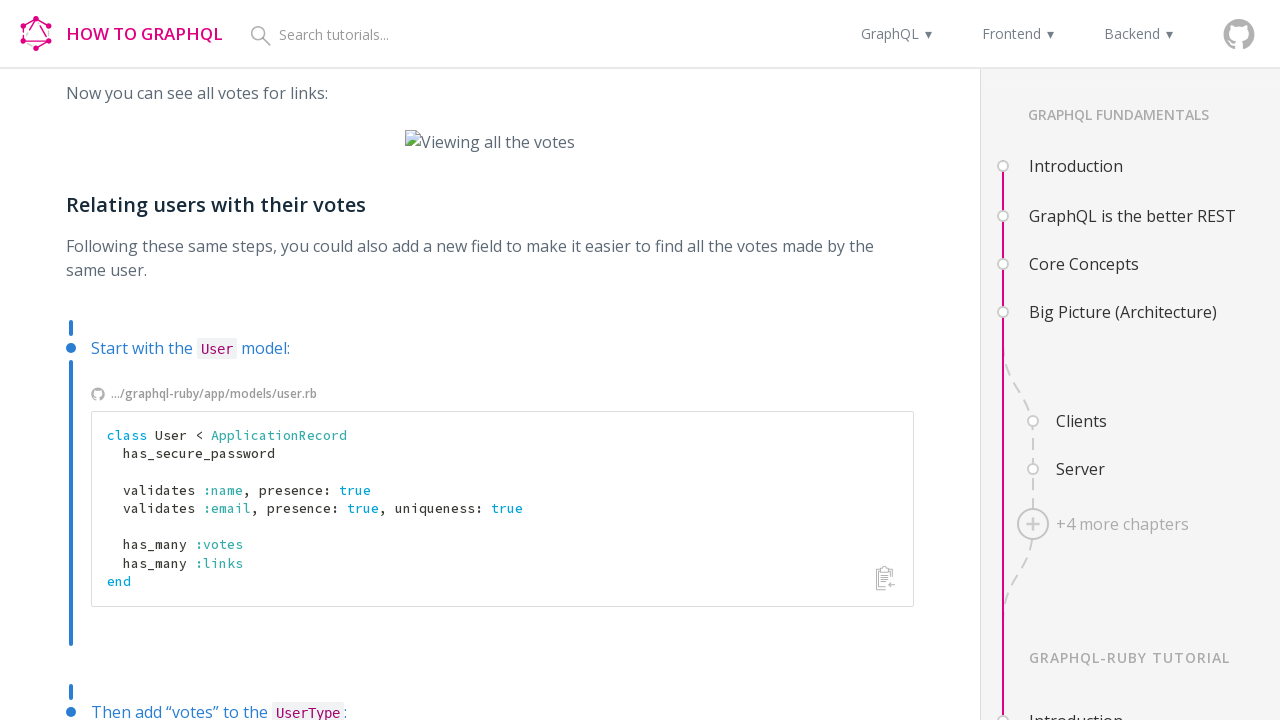

Clicked external link 7 on page 5-connecting-nodes at (248, 394) on a.path span >> nth=6
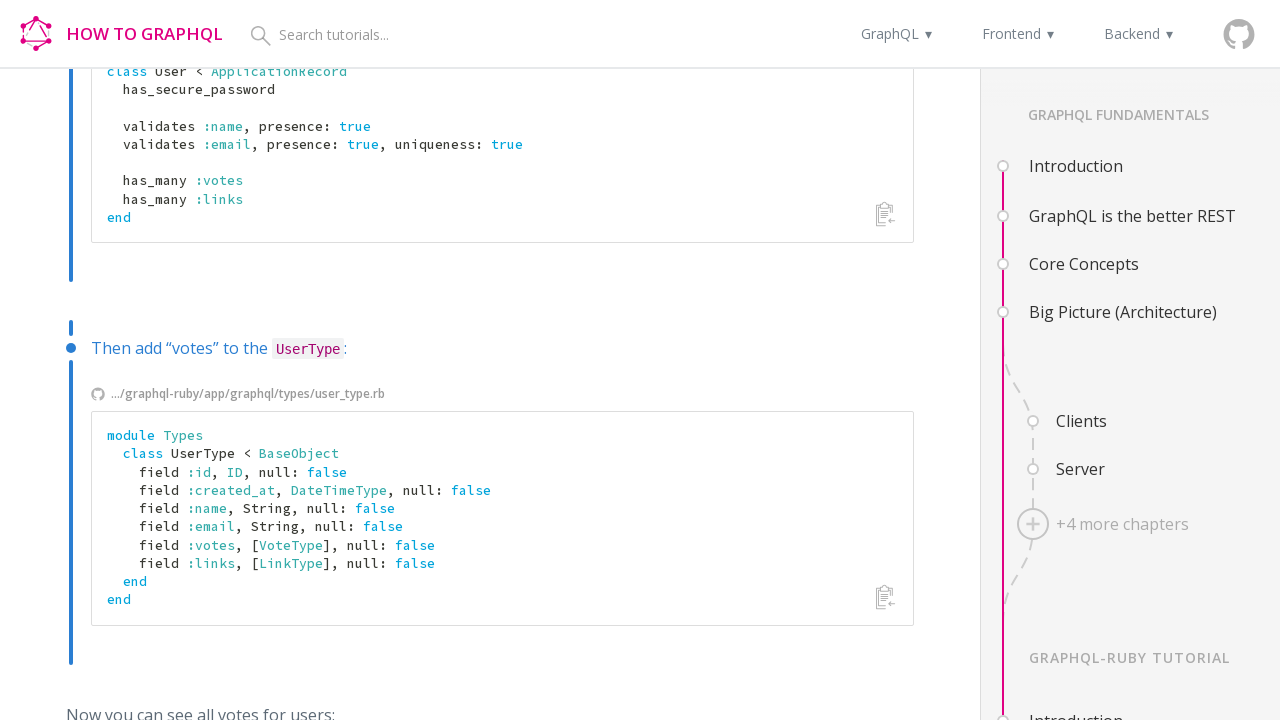

New tab loaded for external link 7
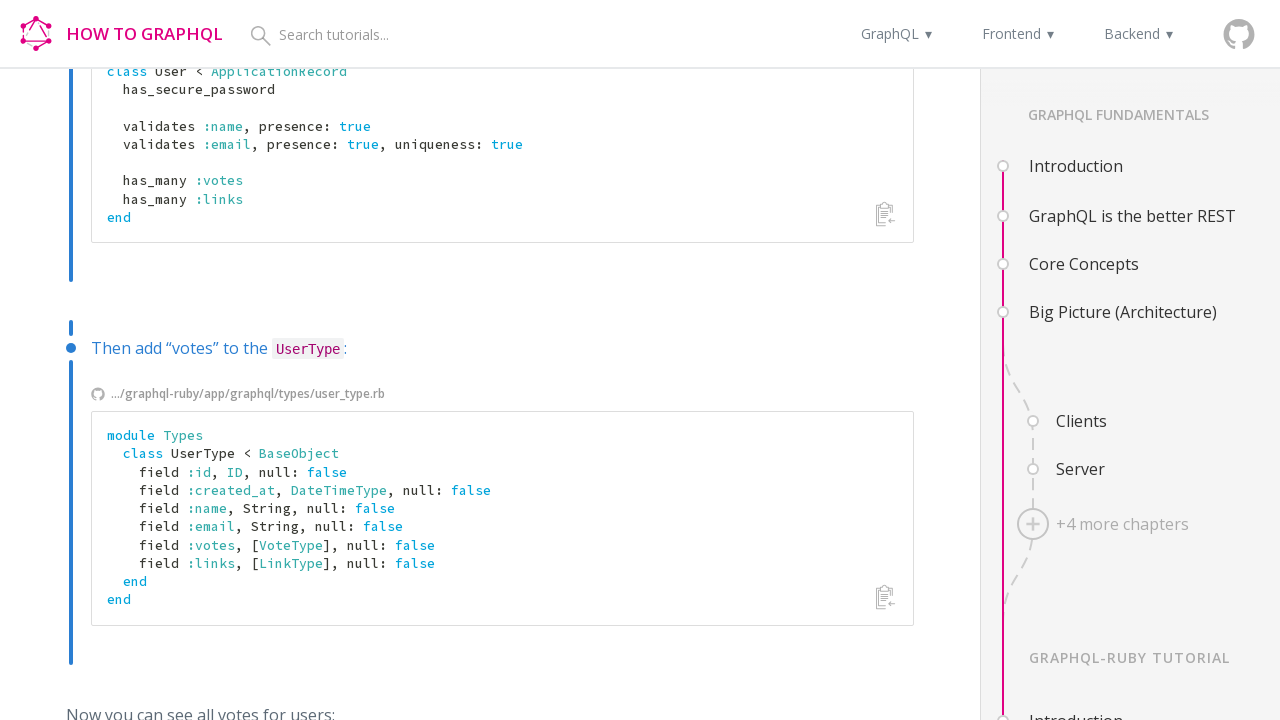

Verified external link 7 - page title: graphql-ruby/app/graphql/types/user_type.rb at master · howtographql/graphql-ruby · GitHub
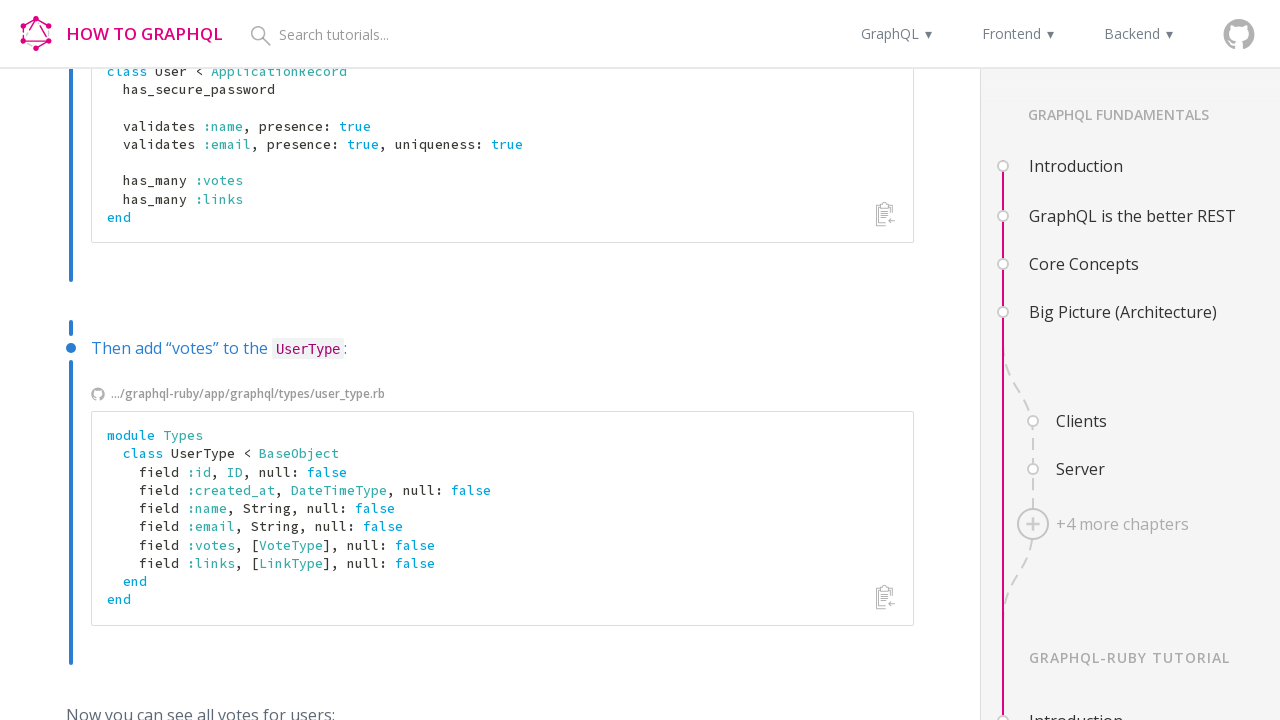

Closed external link tab 7
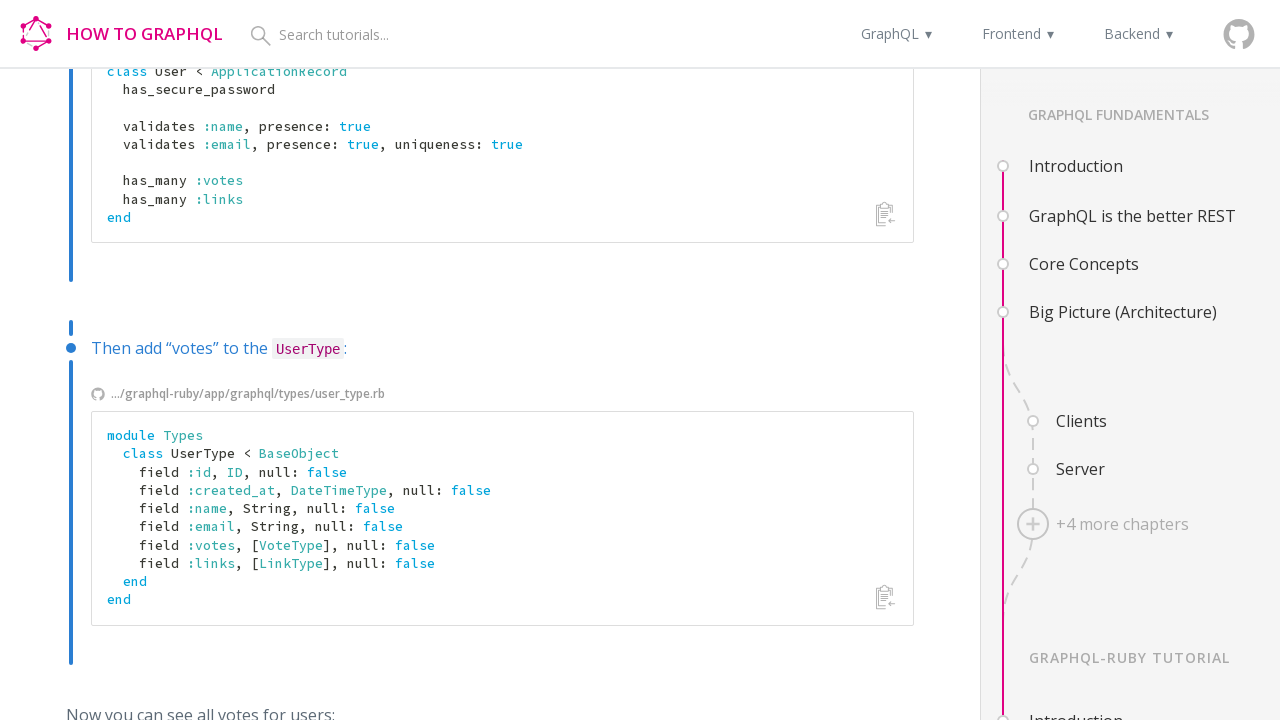

Navigated to GraphQL Ruby tutorial page: 6-error-handling
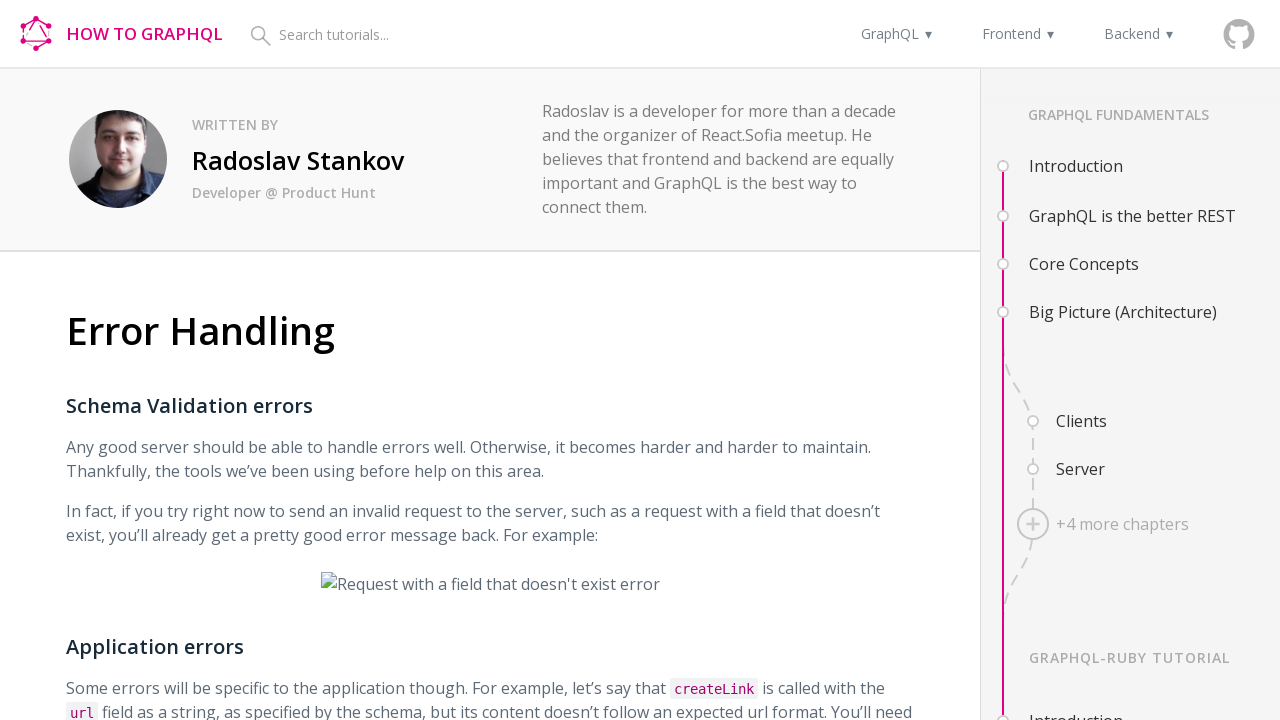

Tutorial page 6-error-handling loaded completely
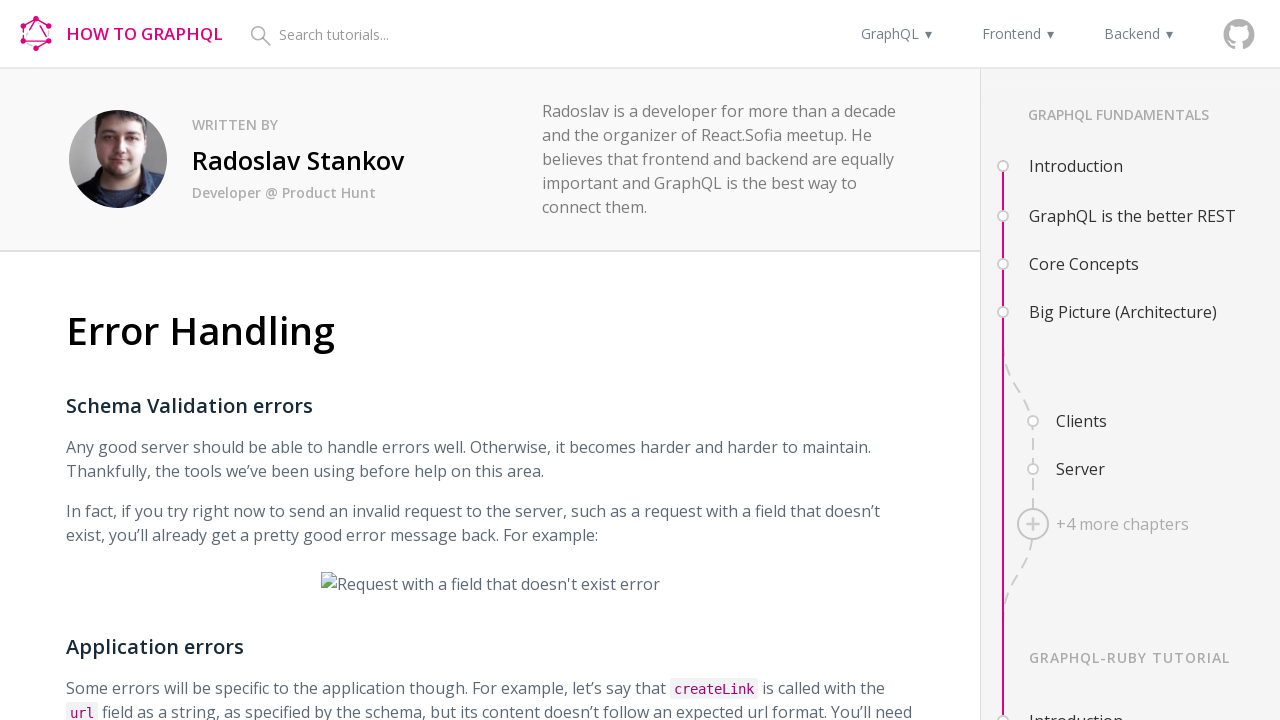

Found 2 external links on page 6-error-handling
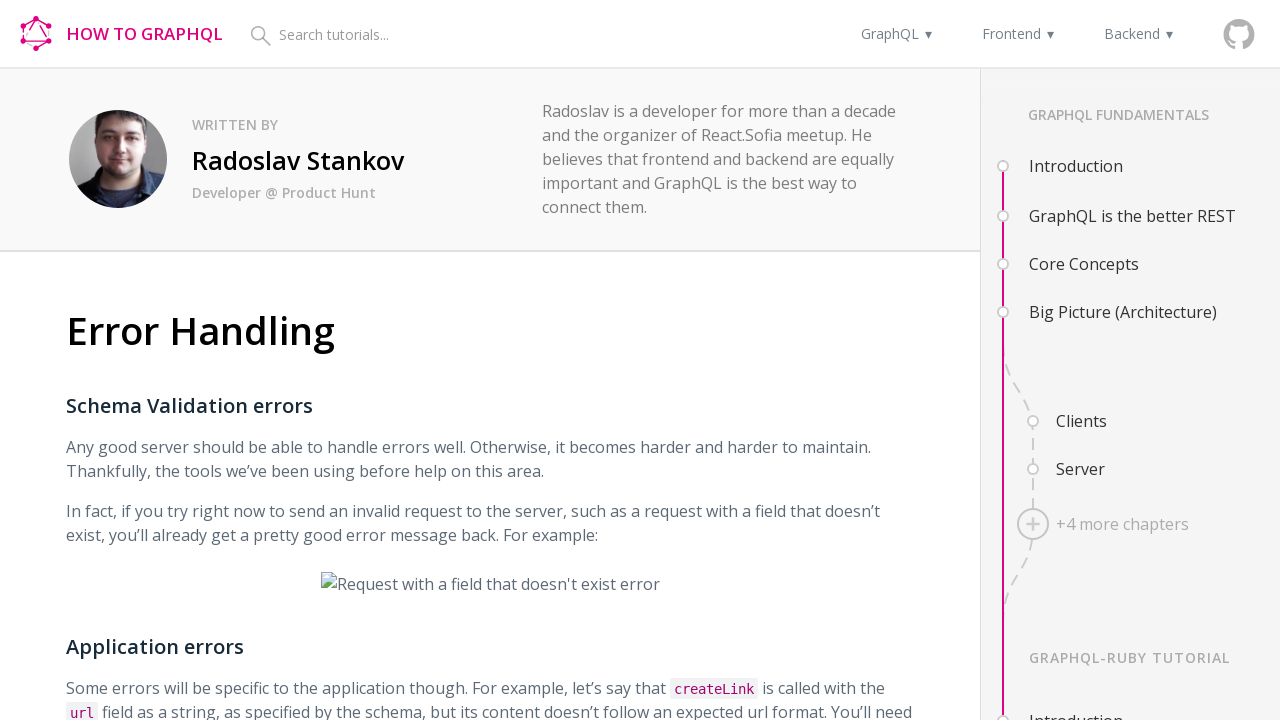

Clicked external link 1 on page 6-error-handling at (212, 394) on a.path span >> nth=0
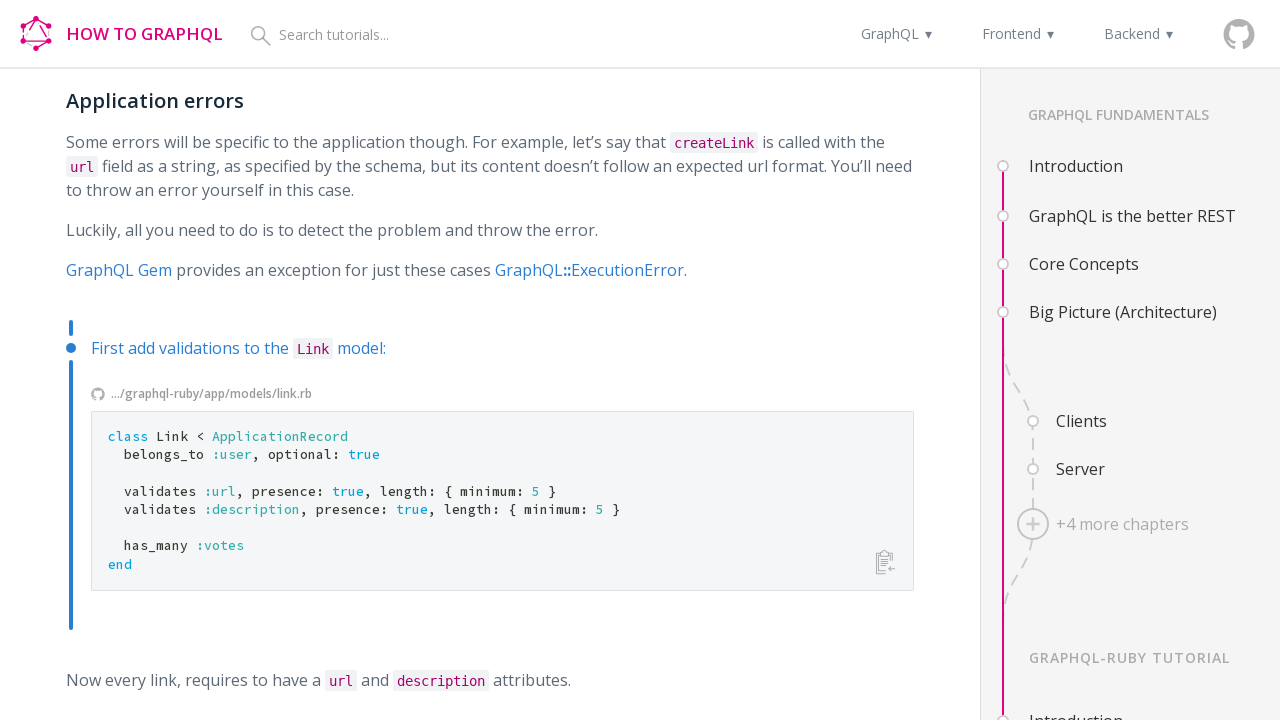

New tab loaded for external link 1
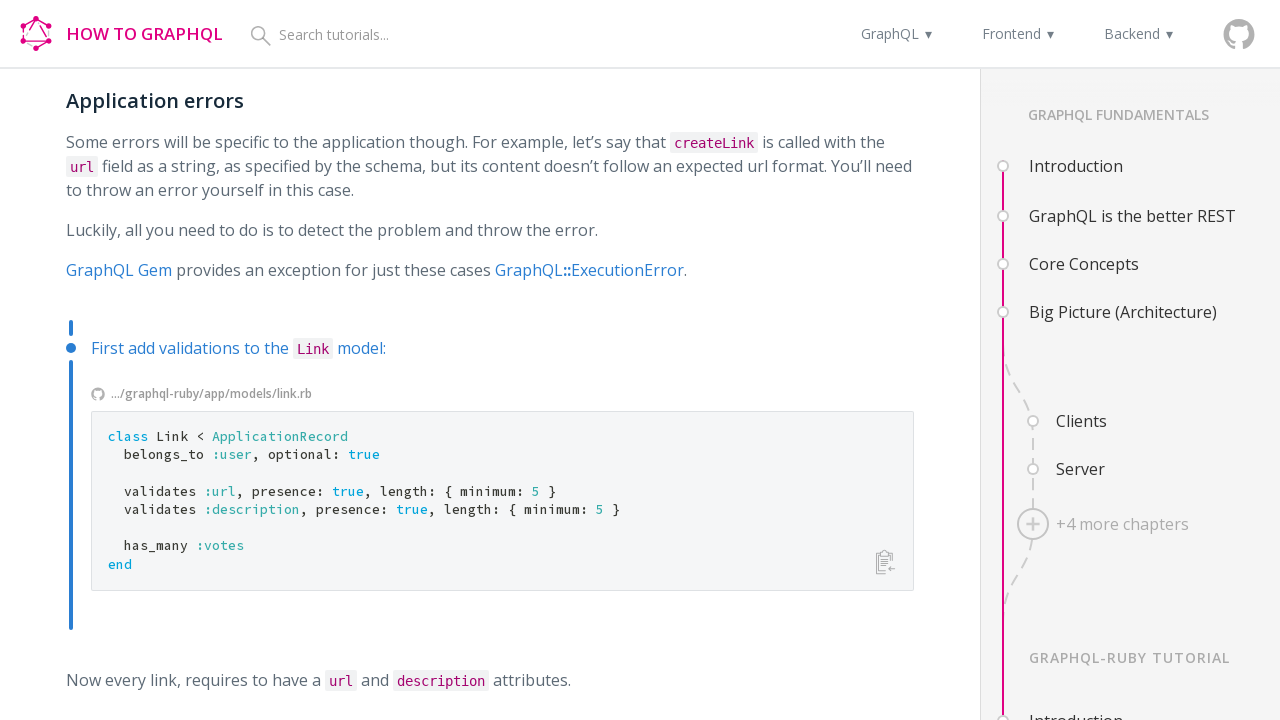

Verified external link 1 - page title: graphql-ruby/app/models/link.rb at master · howtographql/graphql-ruby · GitHub
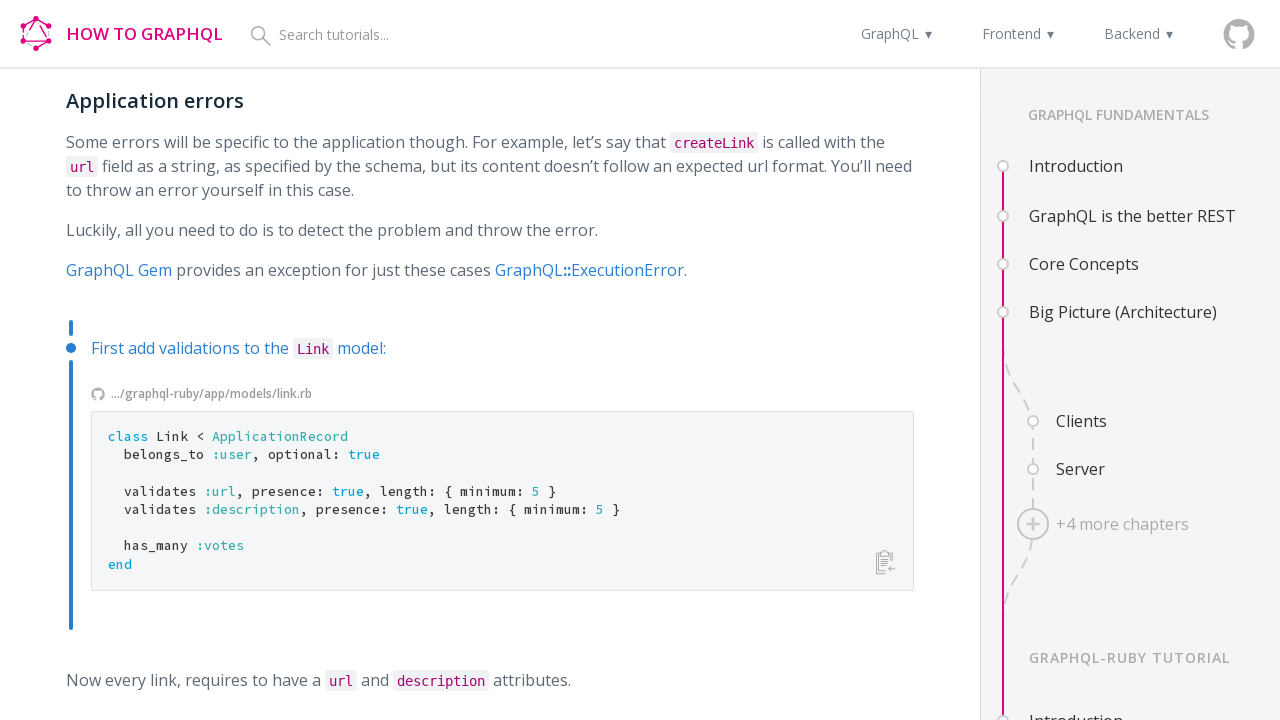

Closed external link tab 1
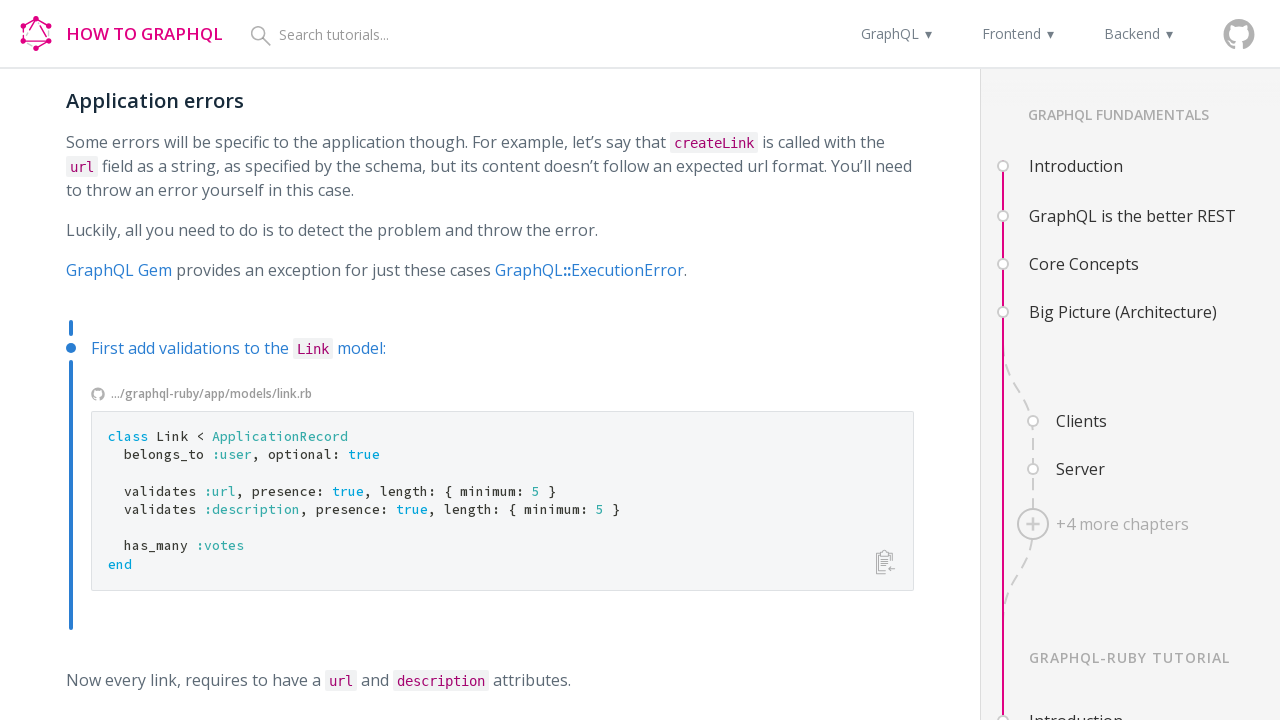

Clicked external link 2 on page 6-error-handling at (266, 394) on a.path span >> nth=1
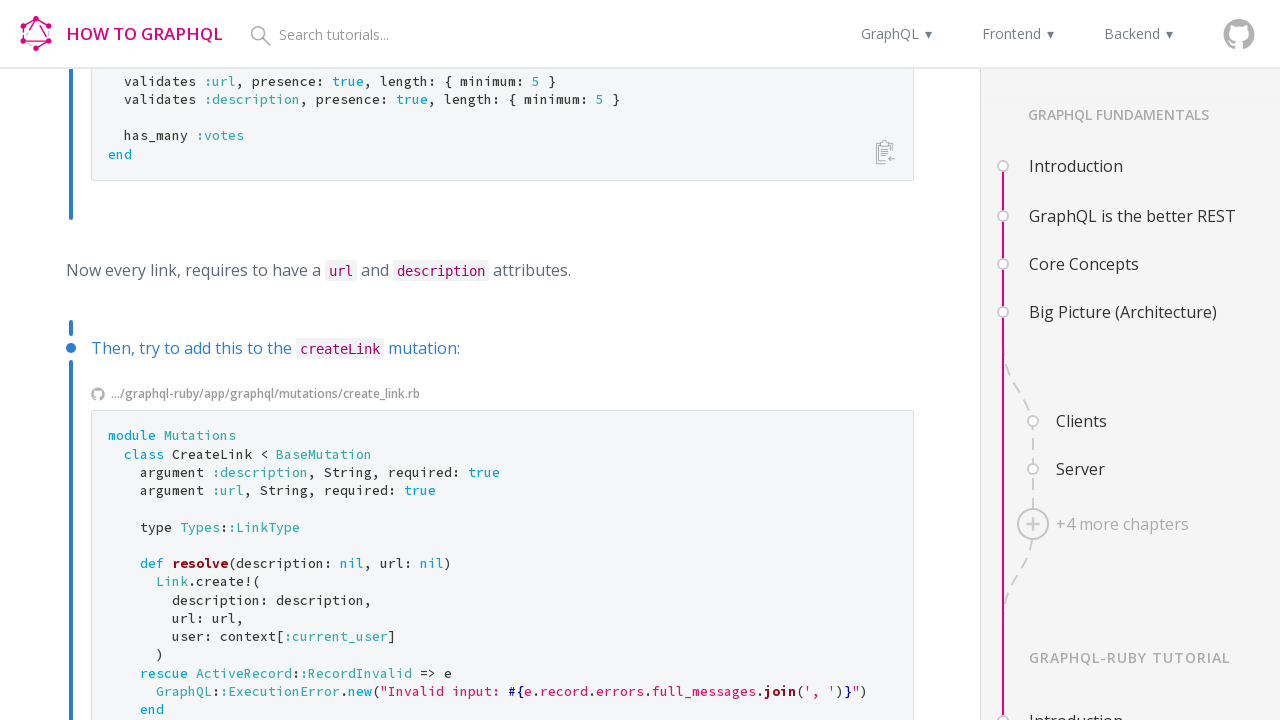

New tab loaded for external link 2
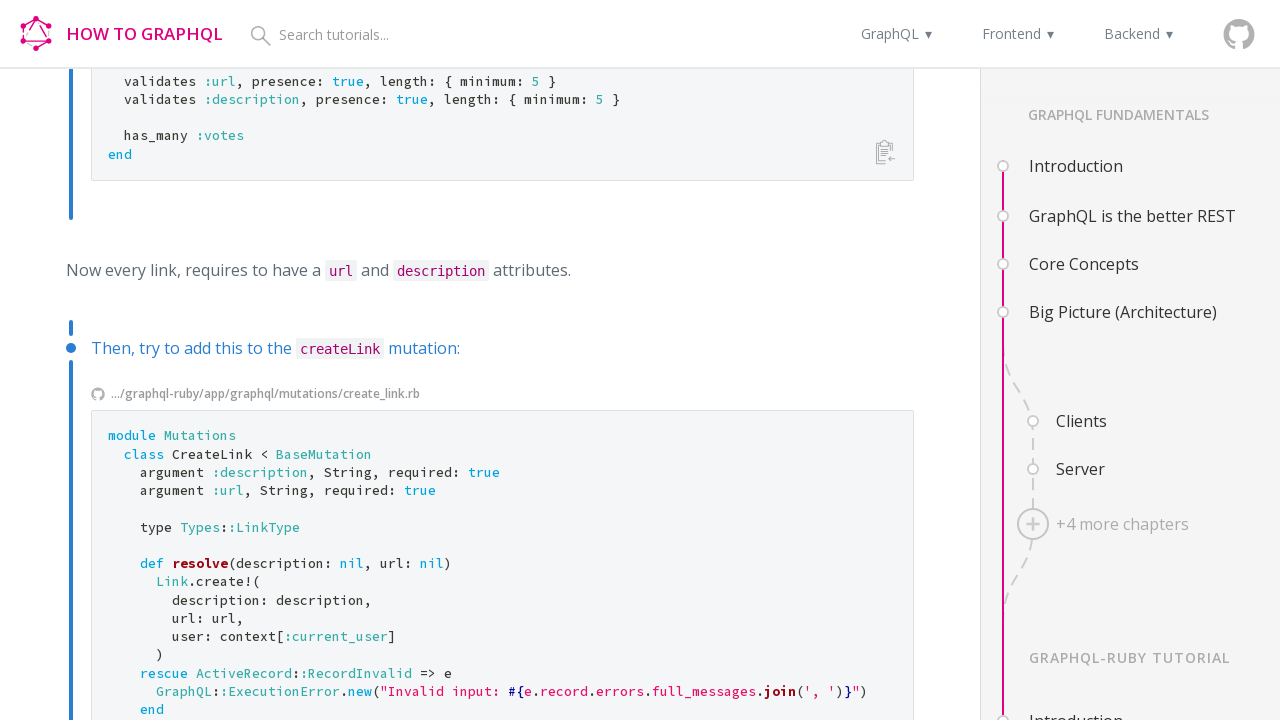

Verified external link 2 - page title: graphql-ruby/app/graphql/mutations/create_link.rb at master · howtographql/graphql-ruby · GitHub
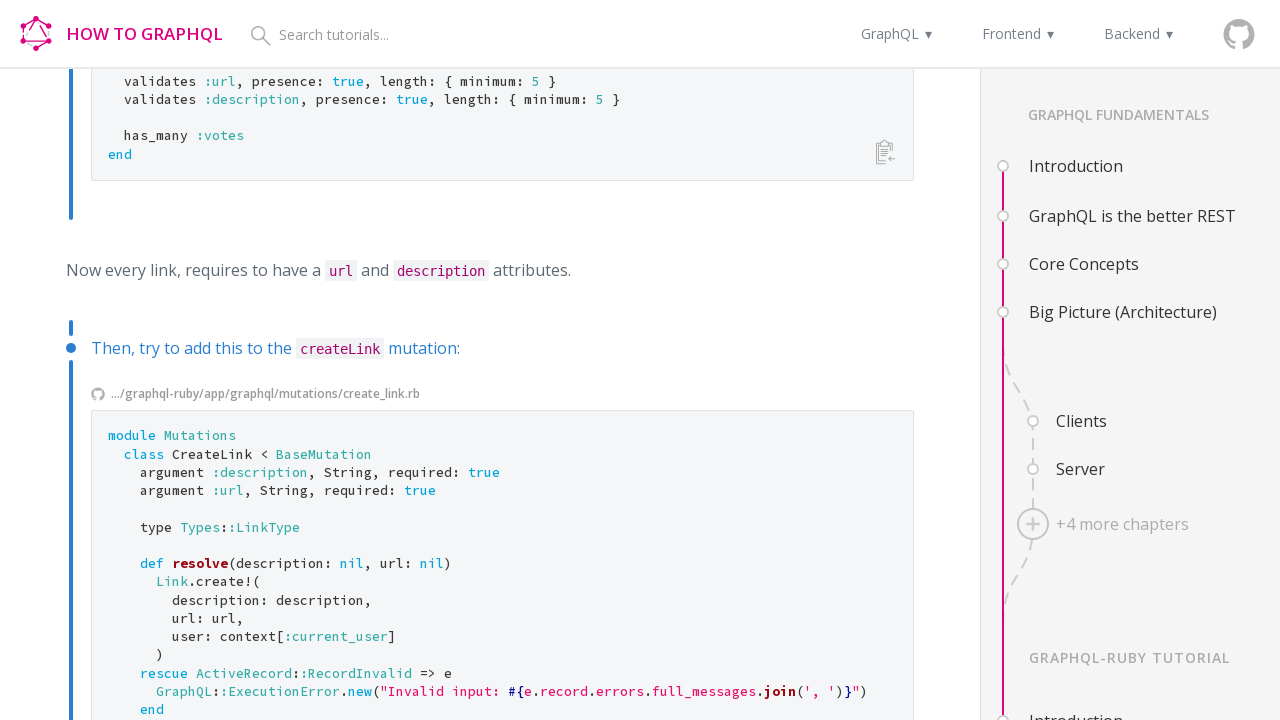

Closed external link tab 2
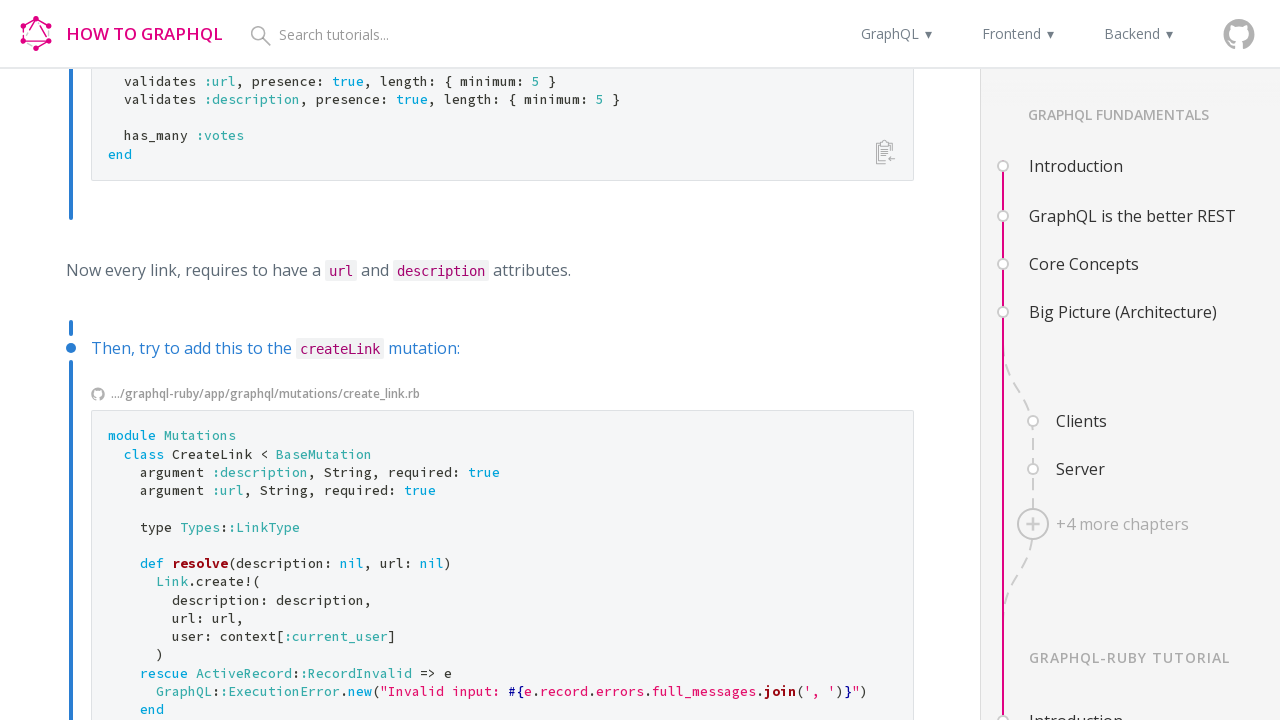

Navigated to GraphQL Ruby tutorial page: 7-filtering
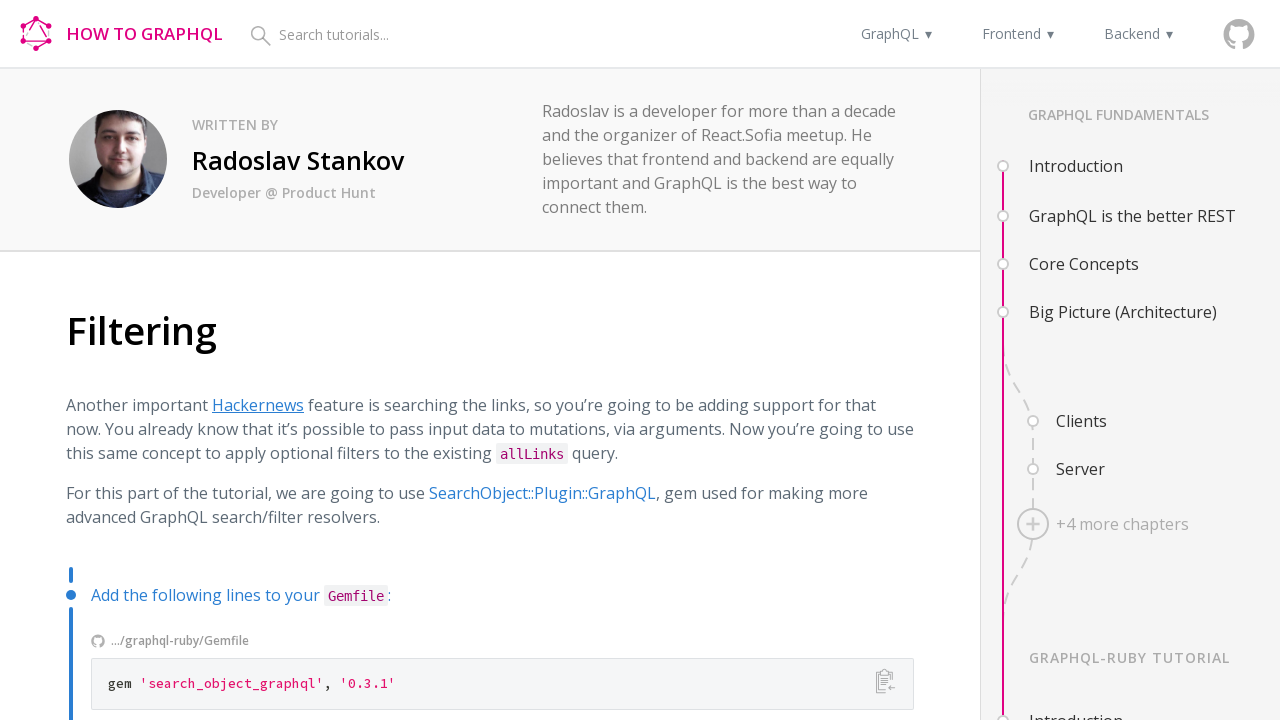

Tutorial page 7-filtering loaded completely
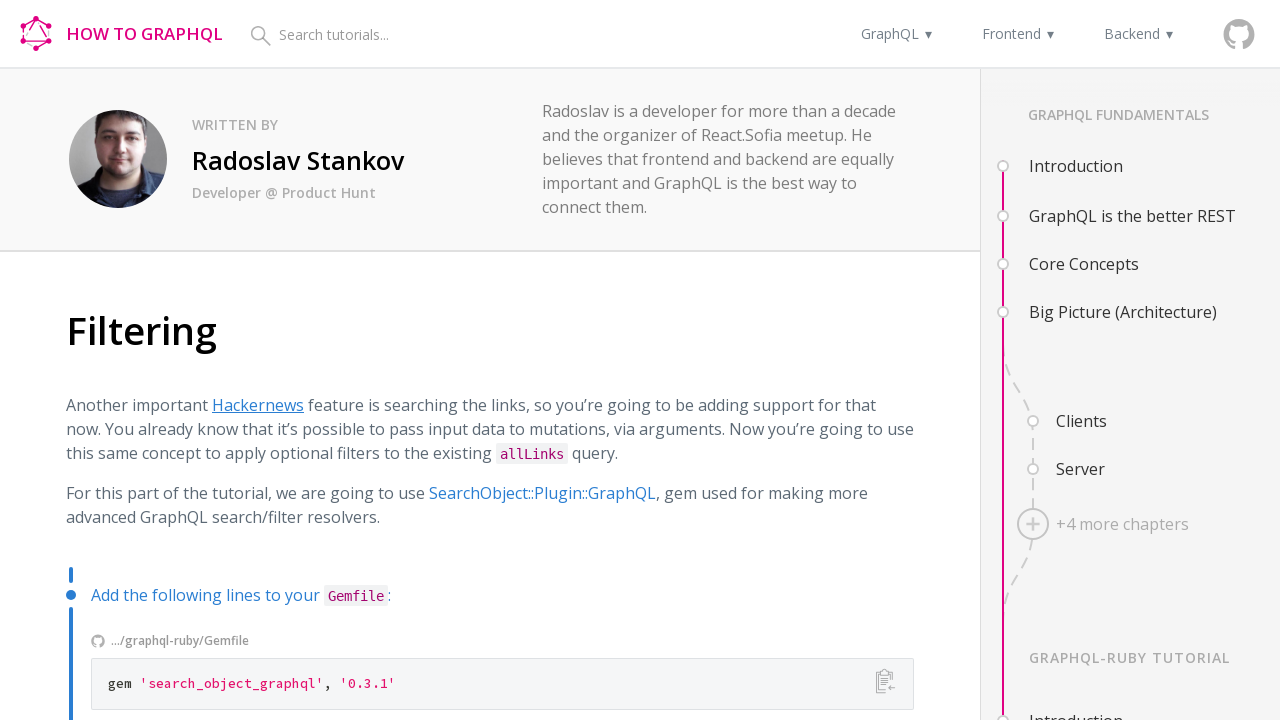

Found 4 external links on page 7-filtering
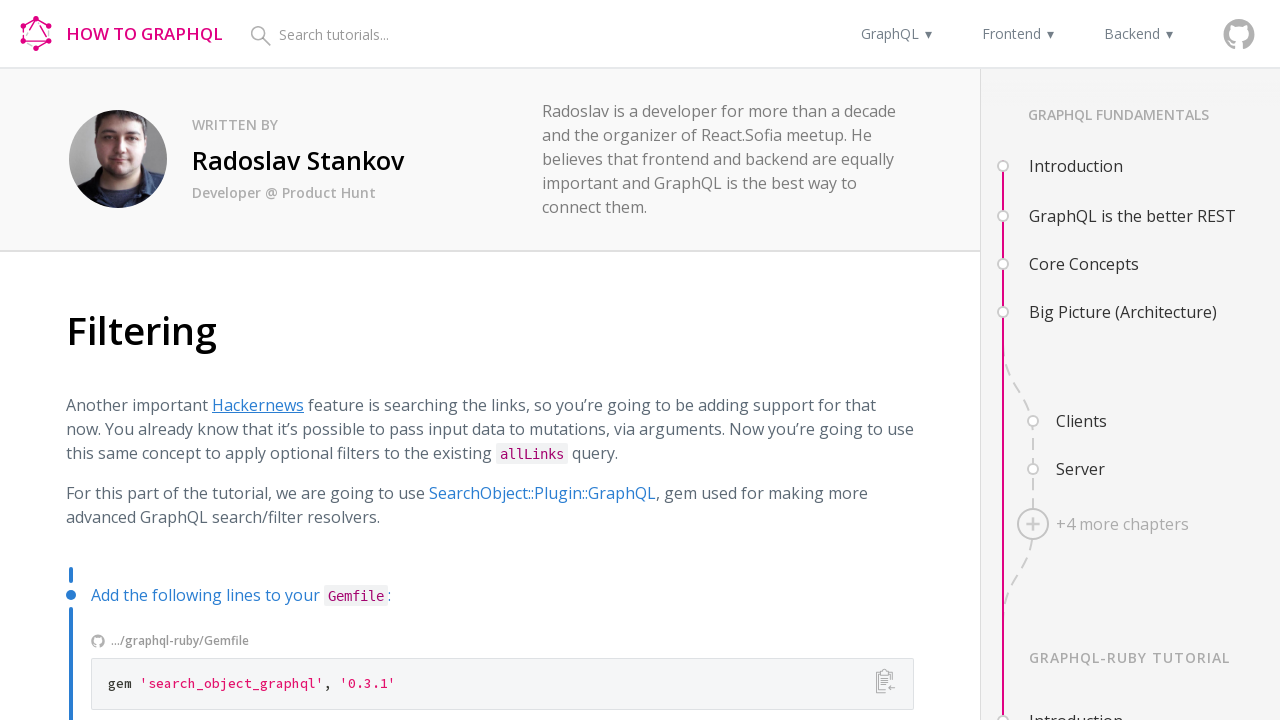

Clicked external link 1 on page 7-filtering at (180, 641) on a.path span >> nth=0
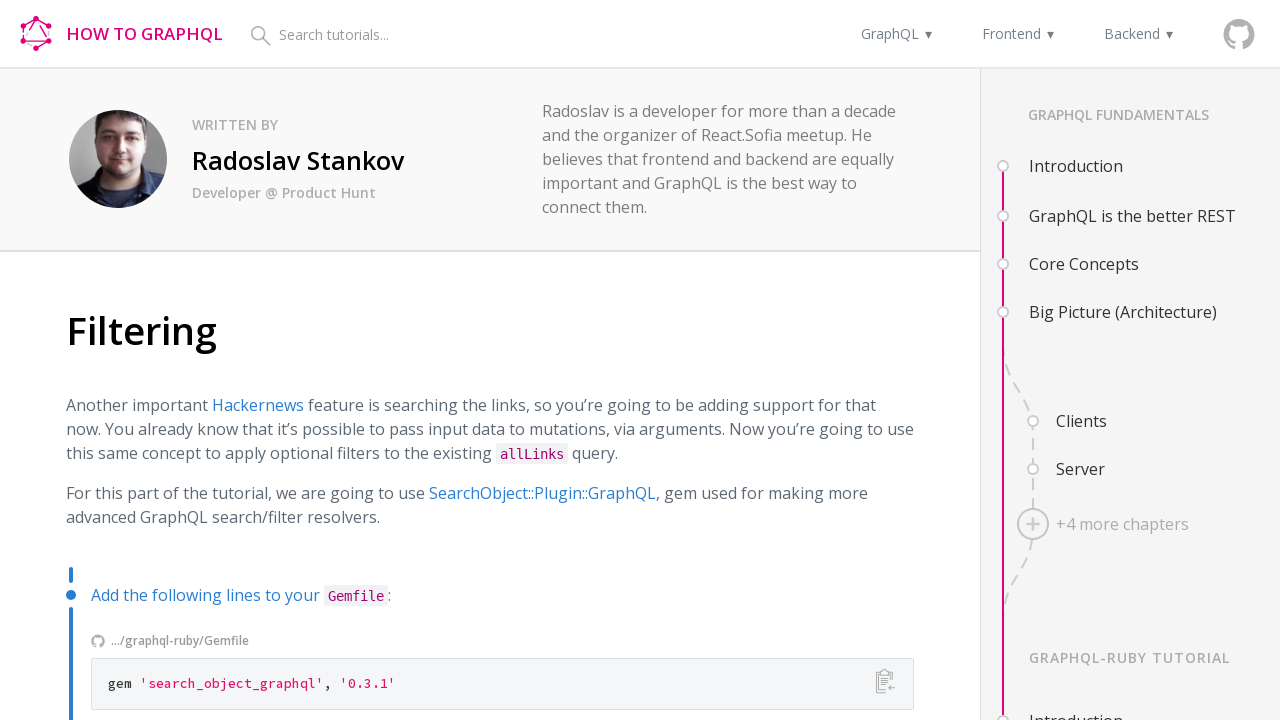

New tab loaded for external link 1
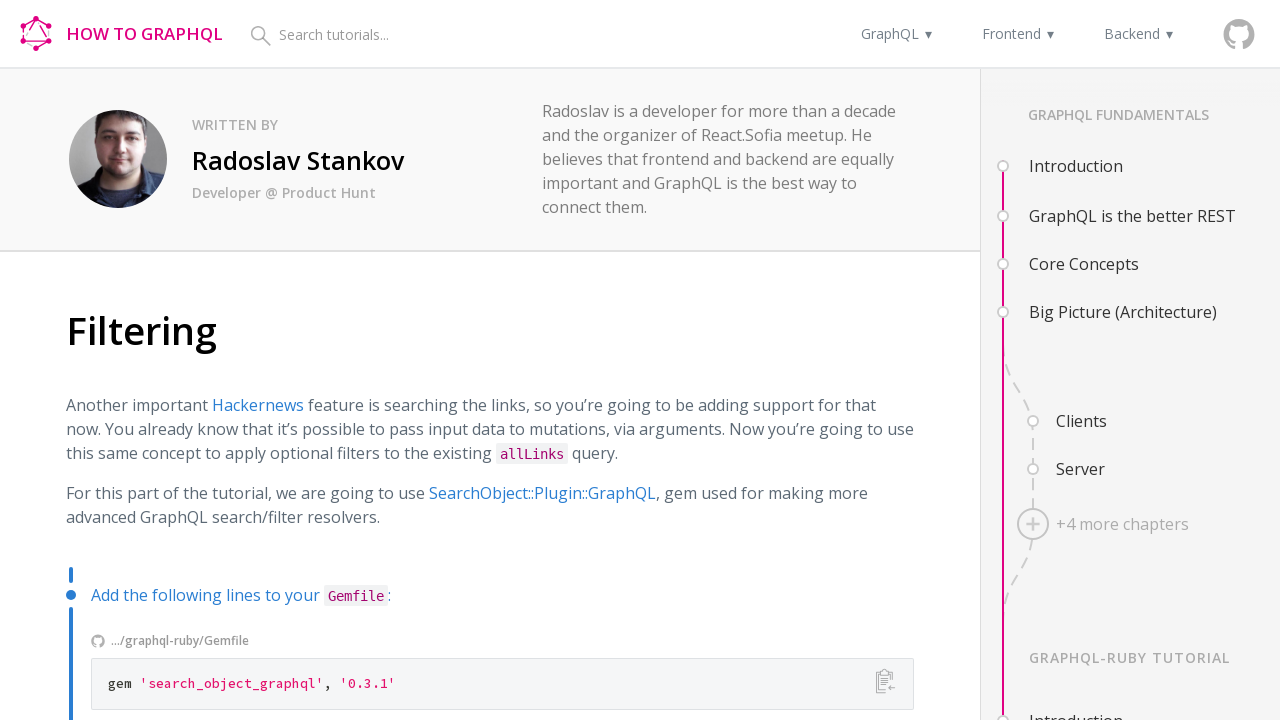

Verified external link 1 - page title: graphql-ruby/Gemfile at master · howtographql/graphql-ruby · GitHub
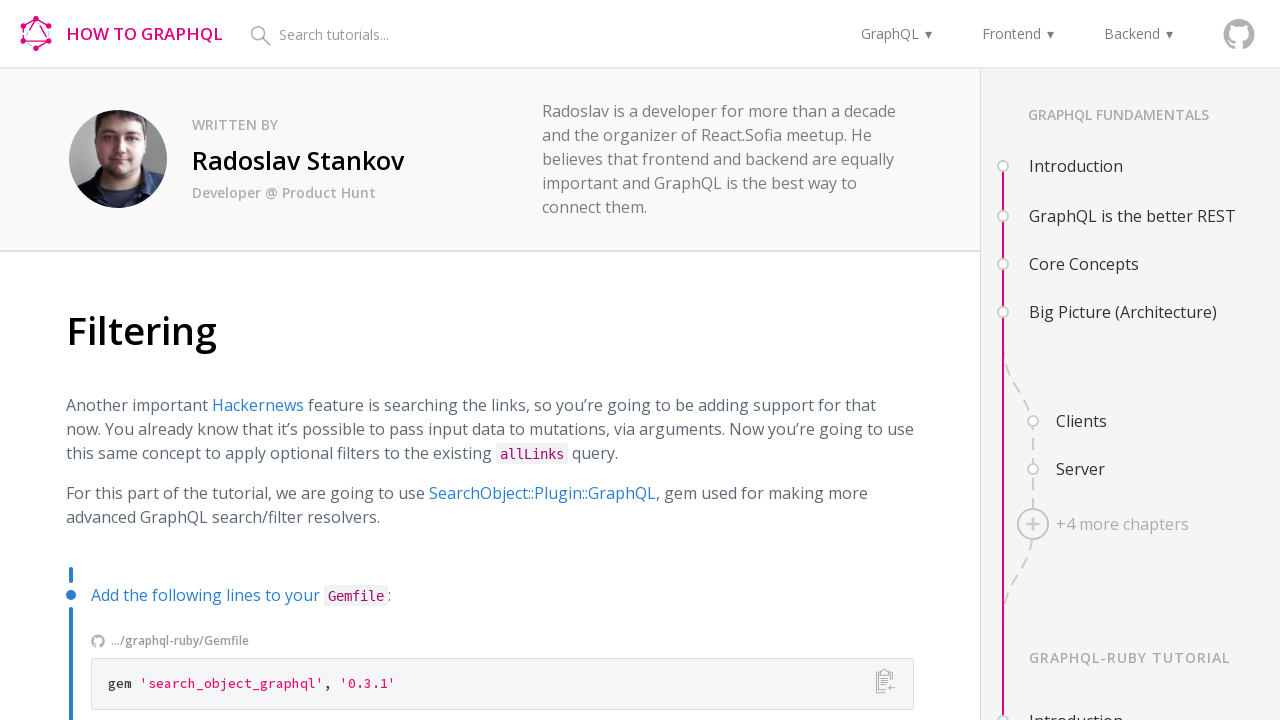

Closed external link tab 1
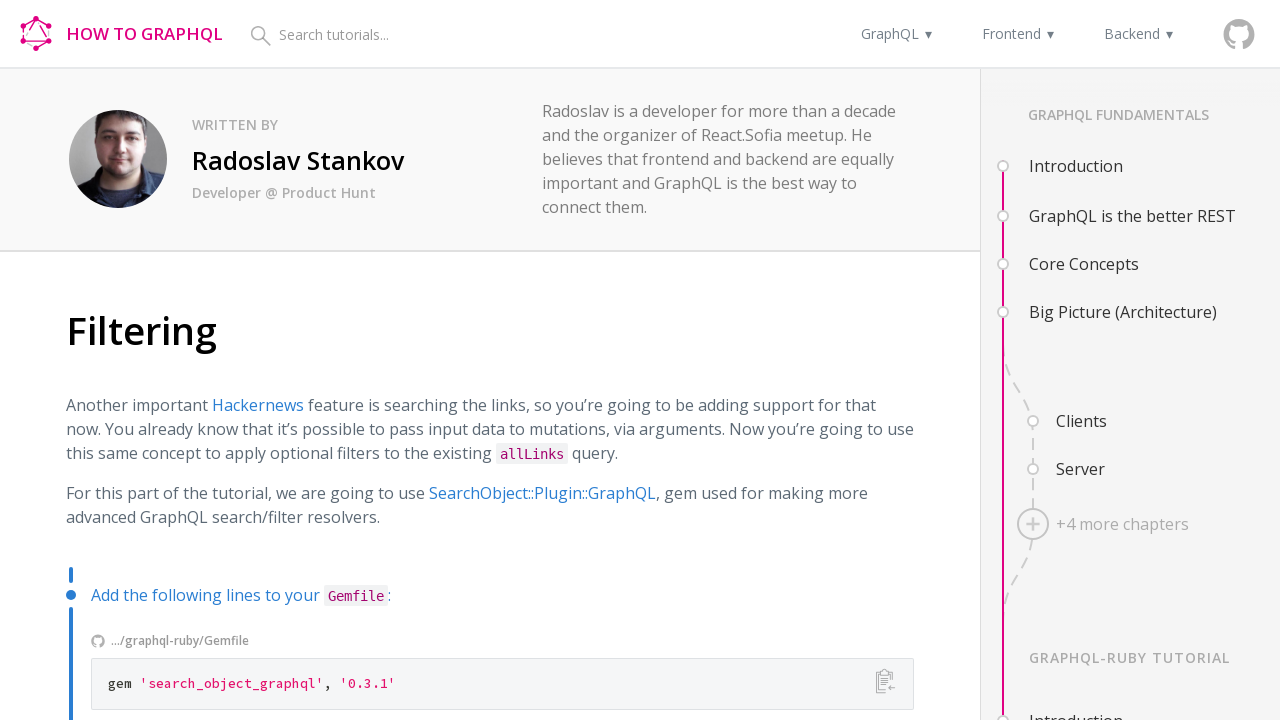

Clicked external link 2 on page 7-filtering at (266, 394) on a.path span >> nth=1
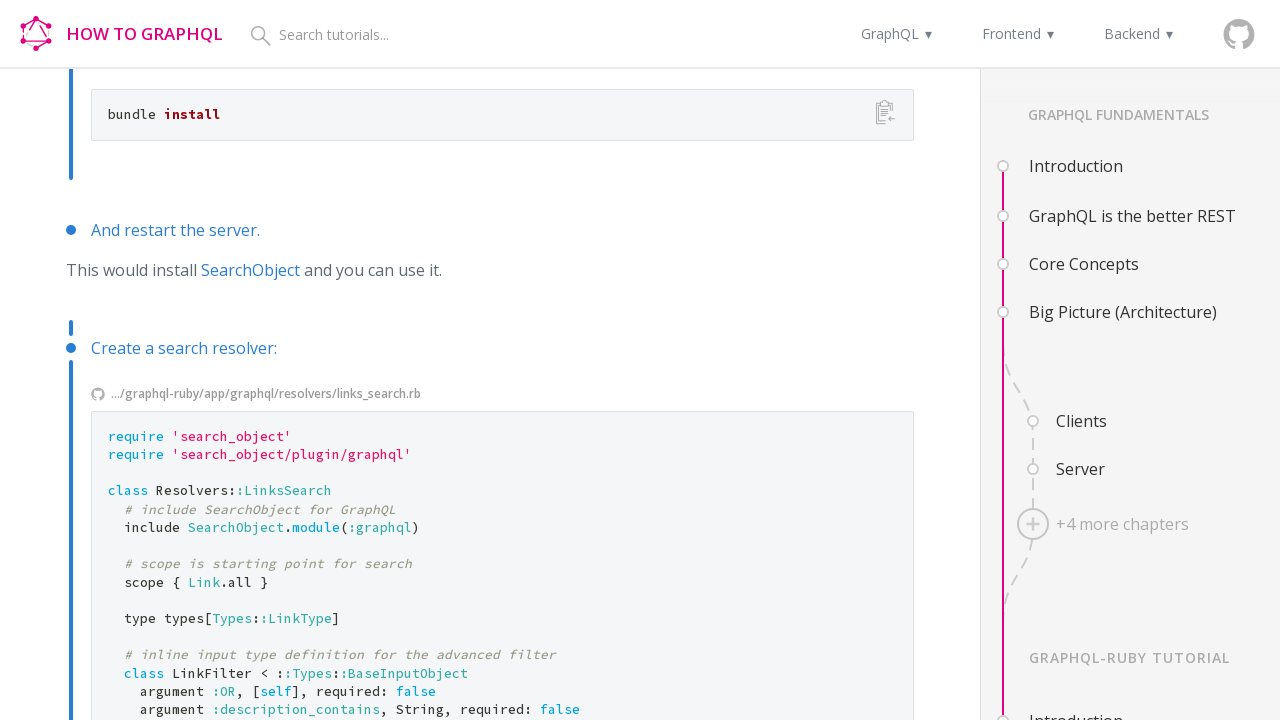

New tab loaded for external link 2
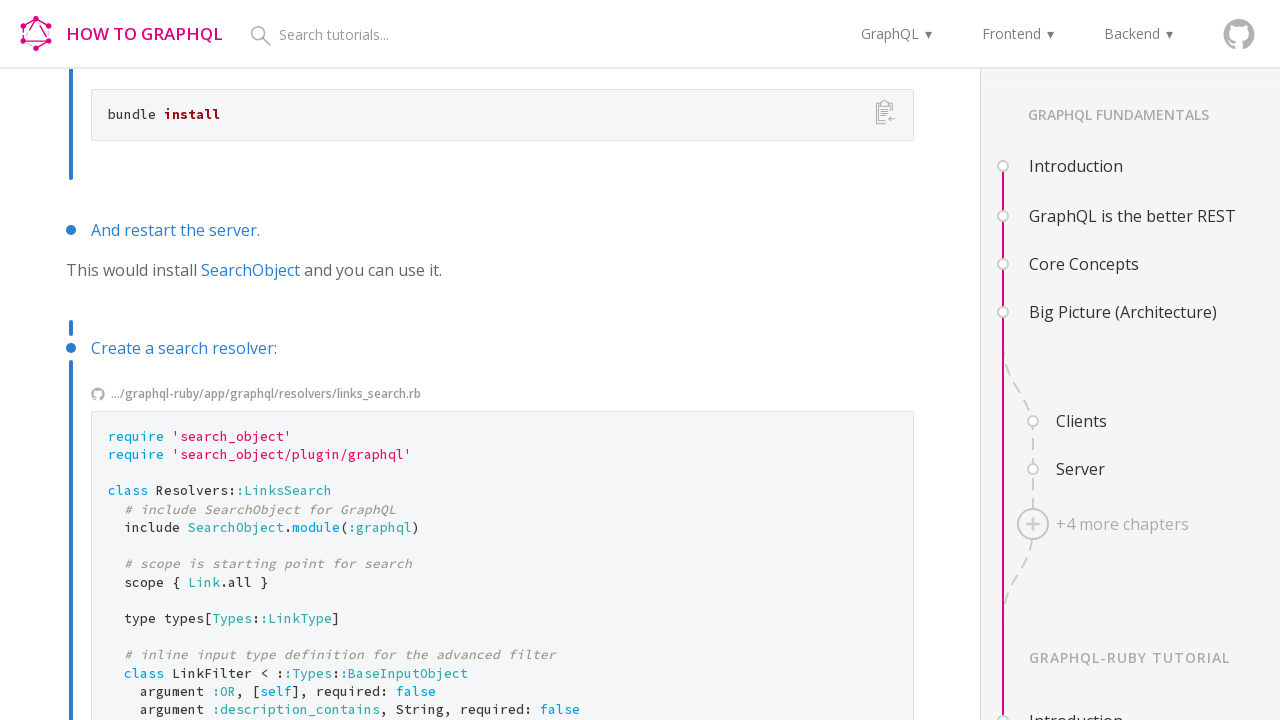

Verified external link 2 - page title: graphql-ruby/app/graphql/resolvers/links_search.rb at master · howtographql/graphql-ruby · GitHub
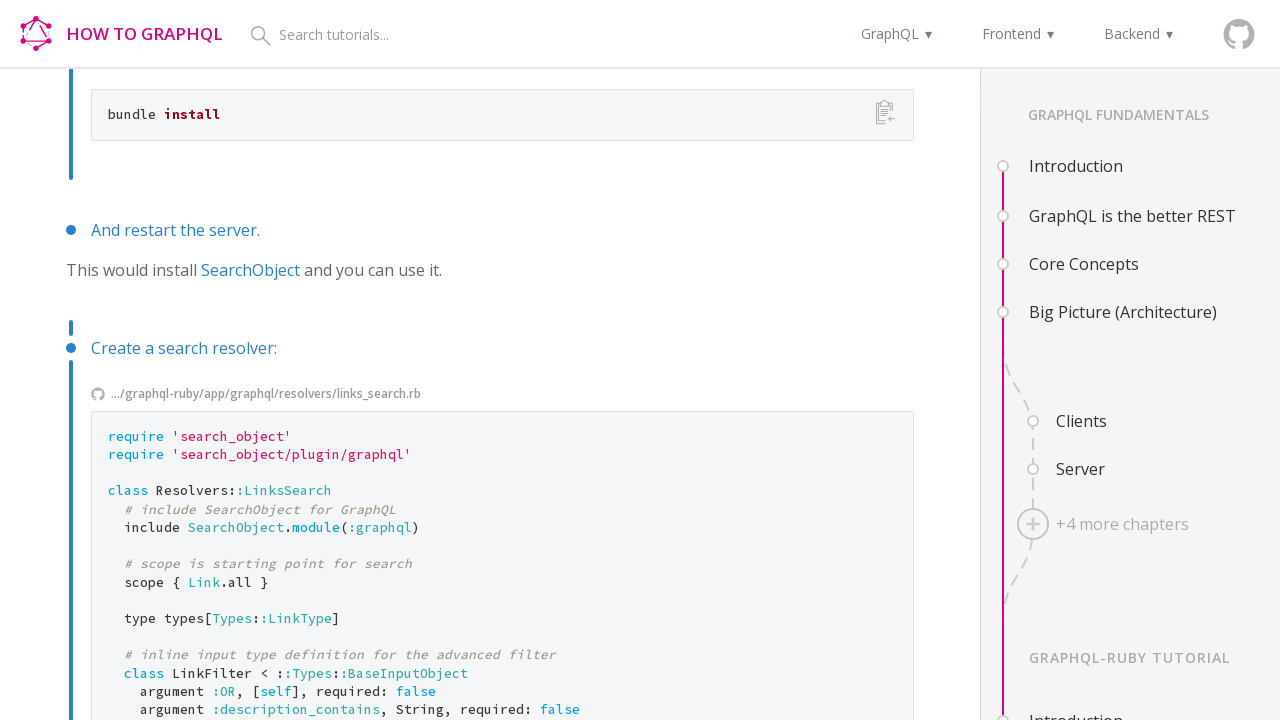

Closed external link tab 2
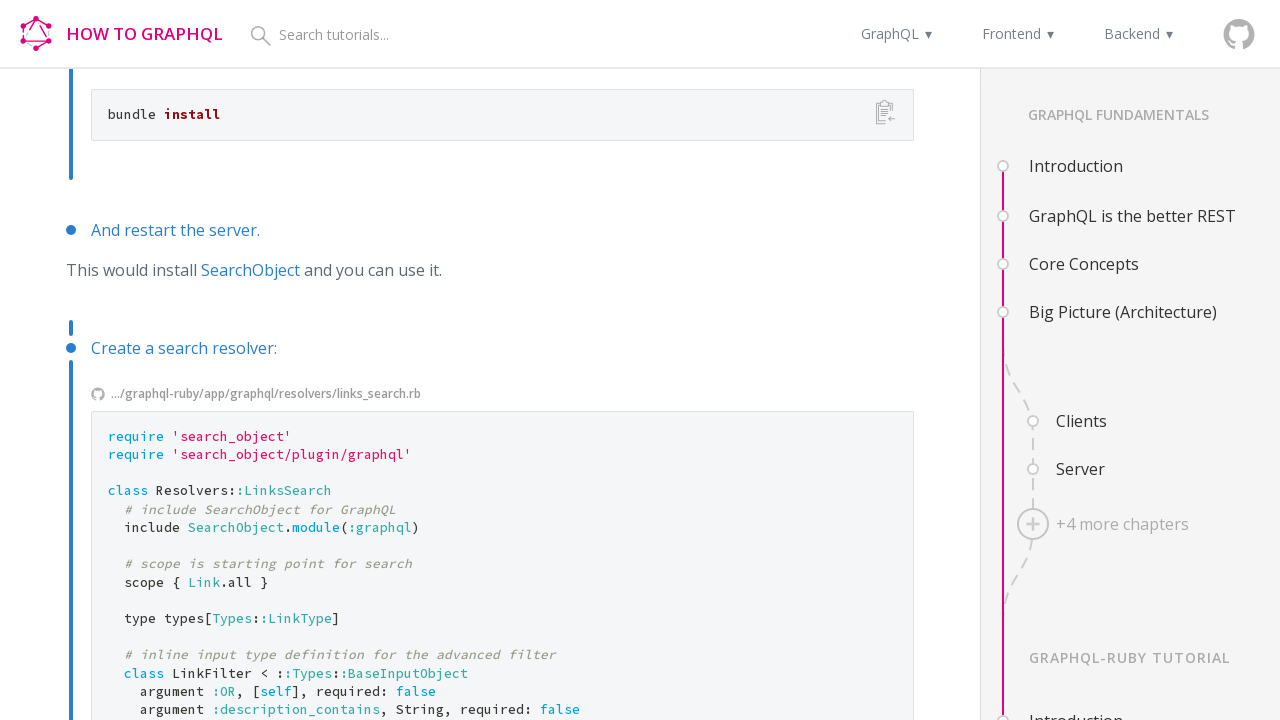

Clicked external link 3 on page 7-filtering at (252, 394) on a.path span >> nth=2
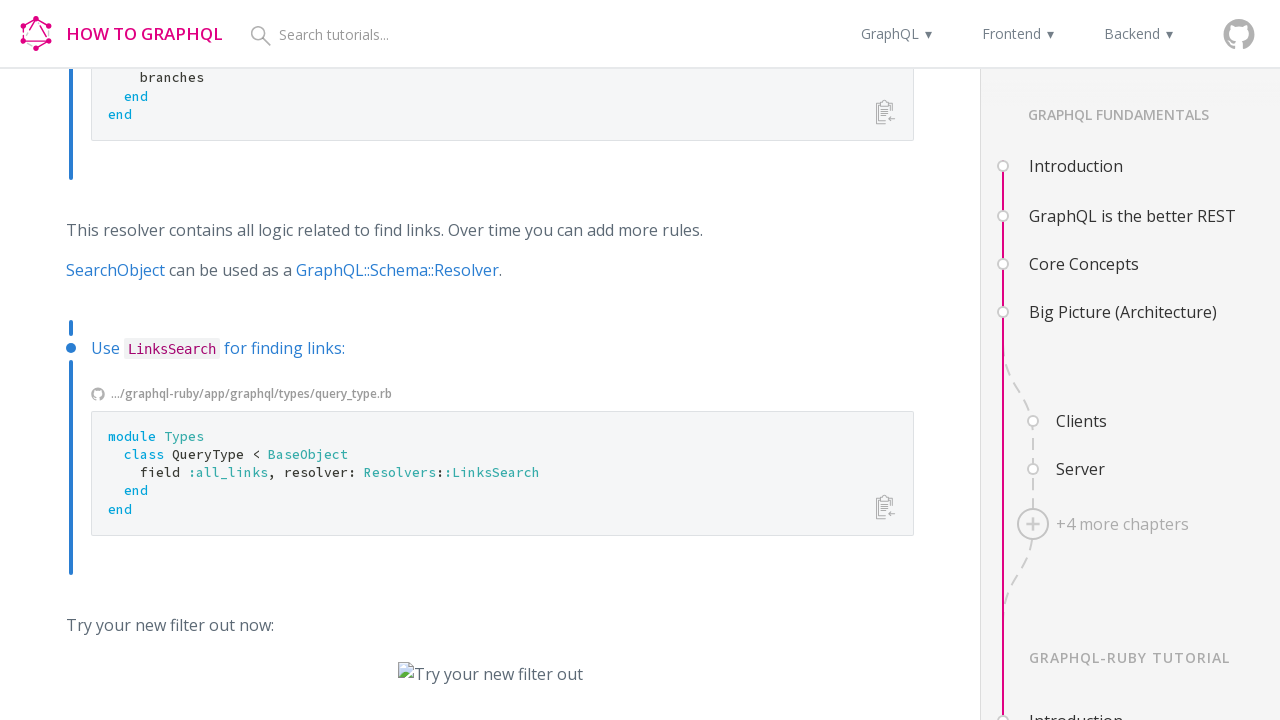

New tab loaded for external link 3
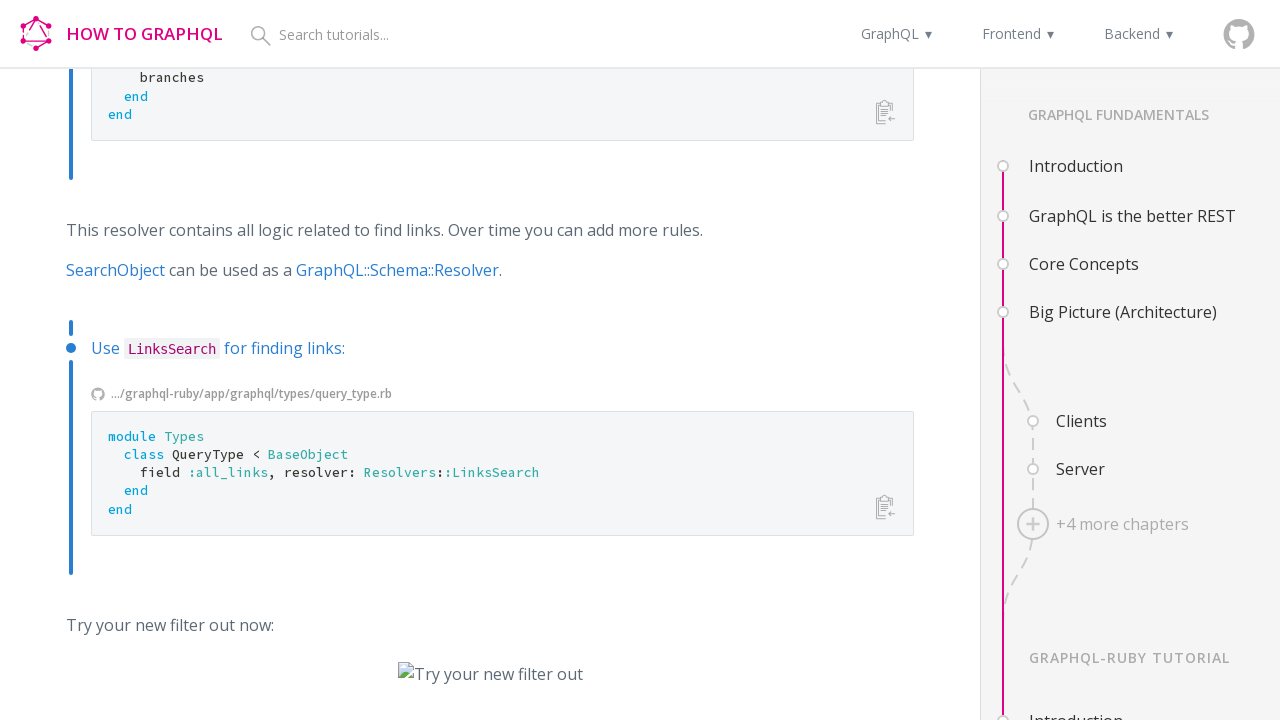

Verified external link 3 - page title: graphql-ruby/app/graphql/types/query_type.rb at master · howtographql/graphql-ruby · GitHub
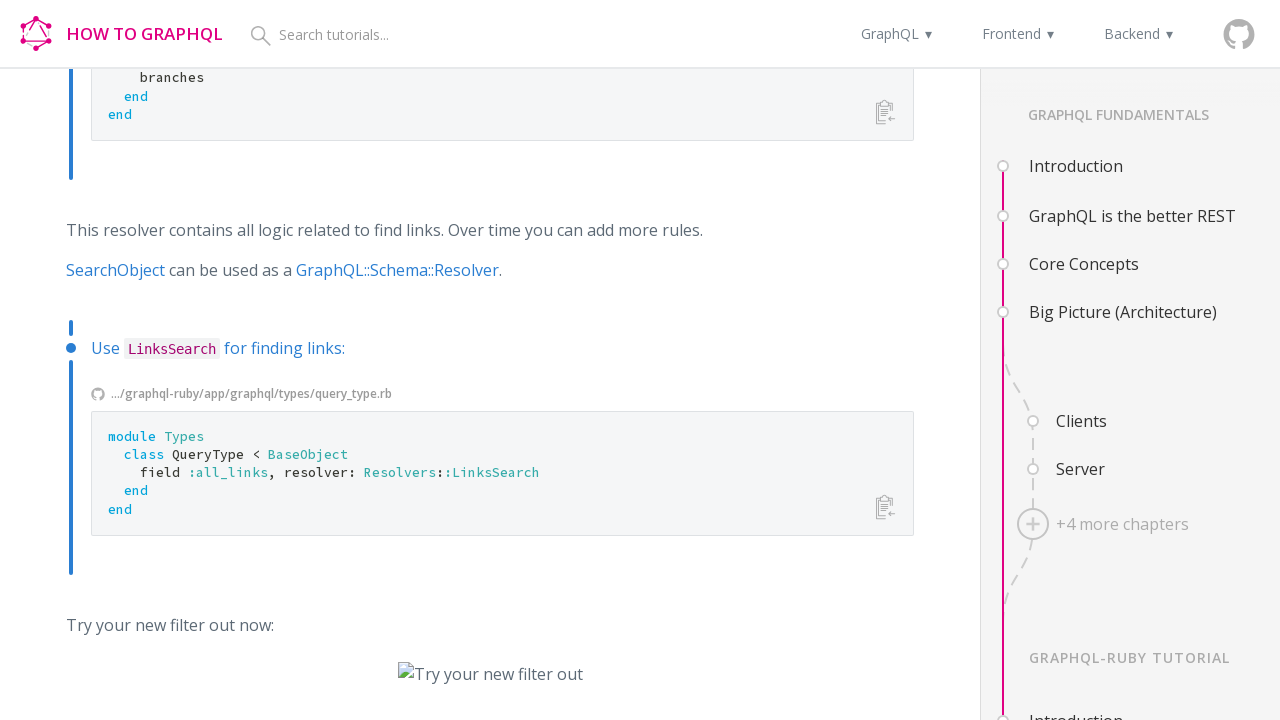

Closed external link tab 3
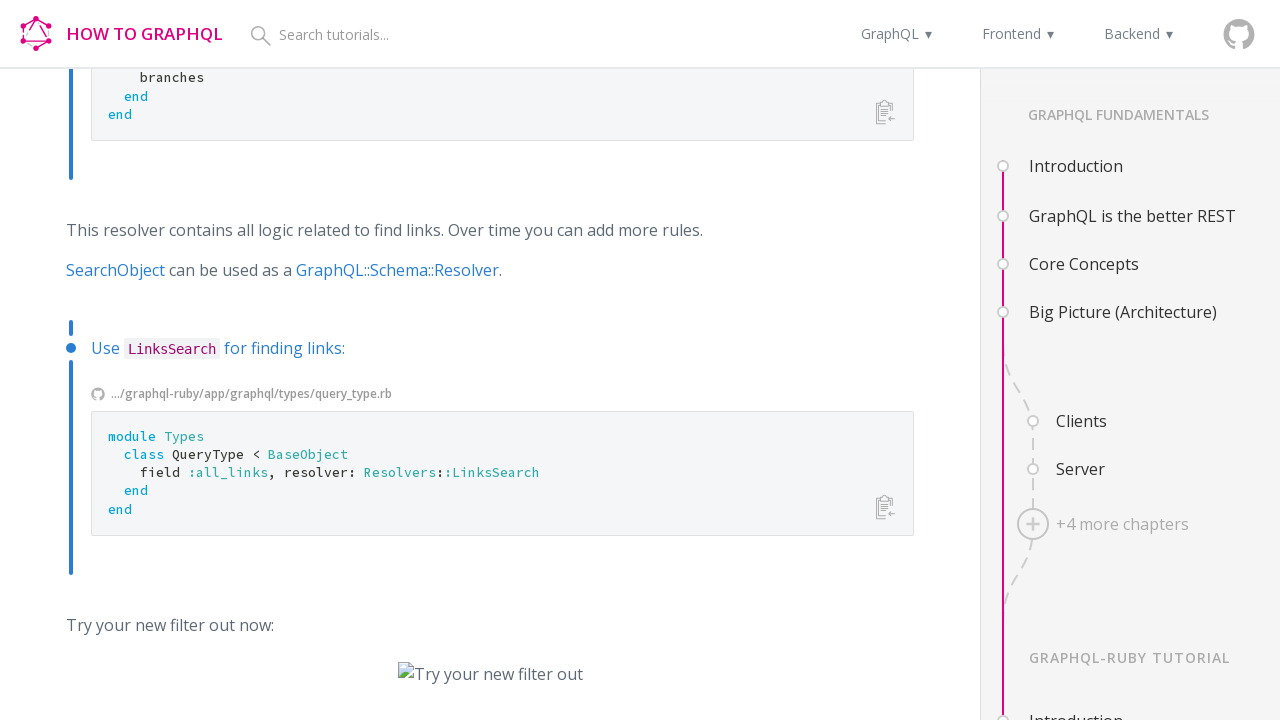

Clicked external link 4 on page 7-filtering at (256, 394) on a.path span >> nth=3
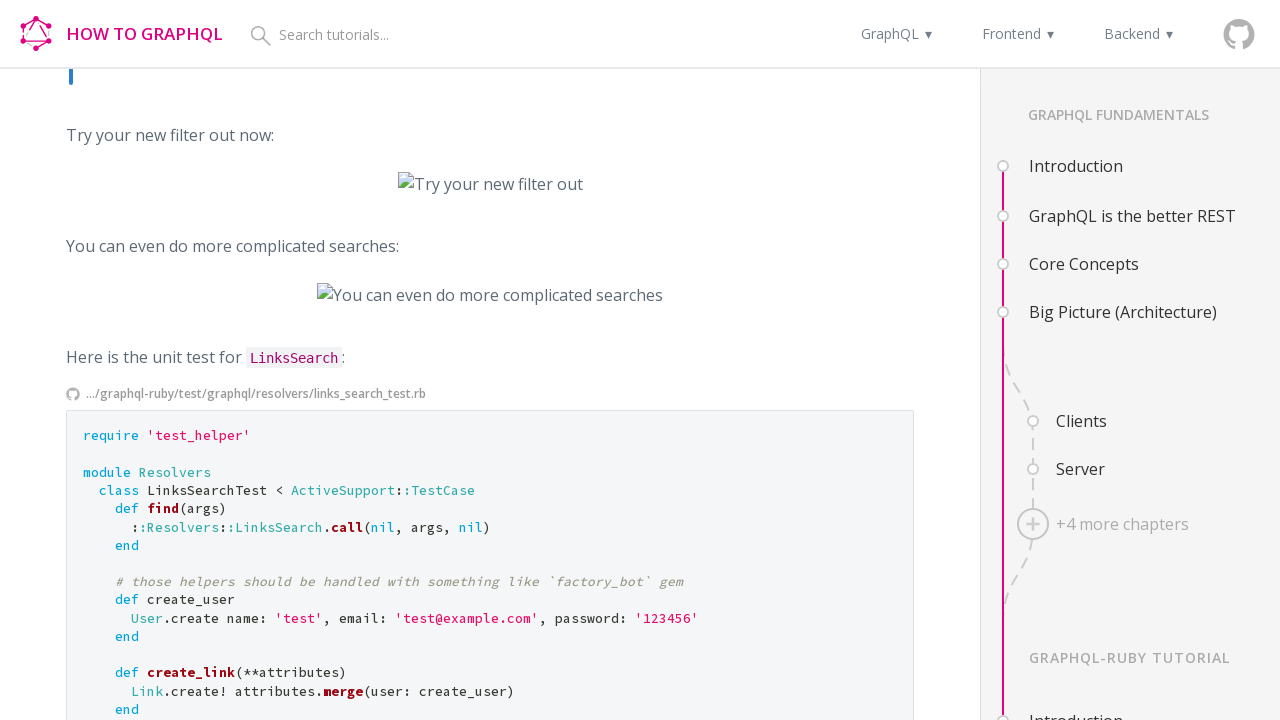

New tab loaded for external link 4
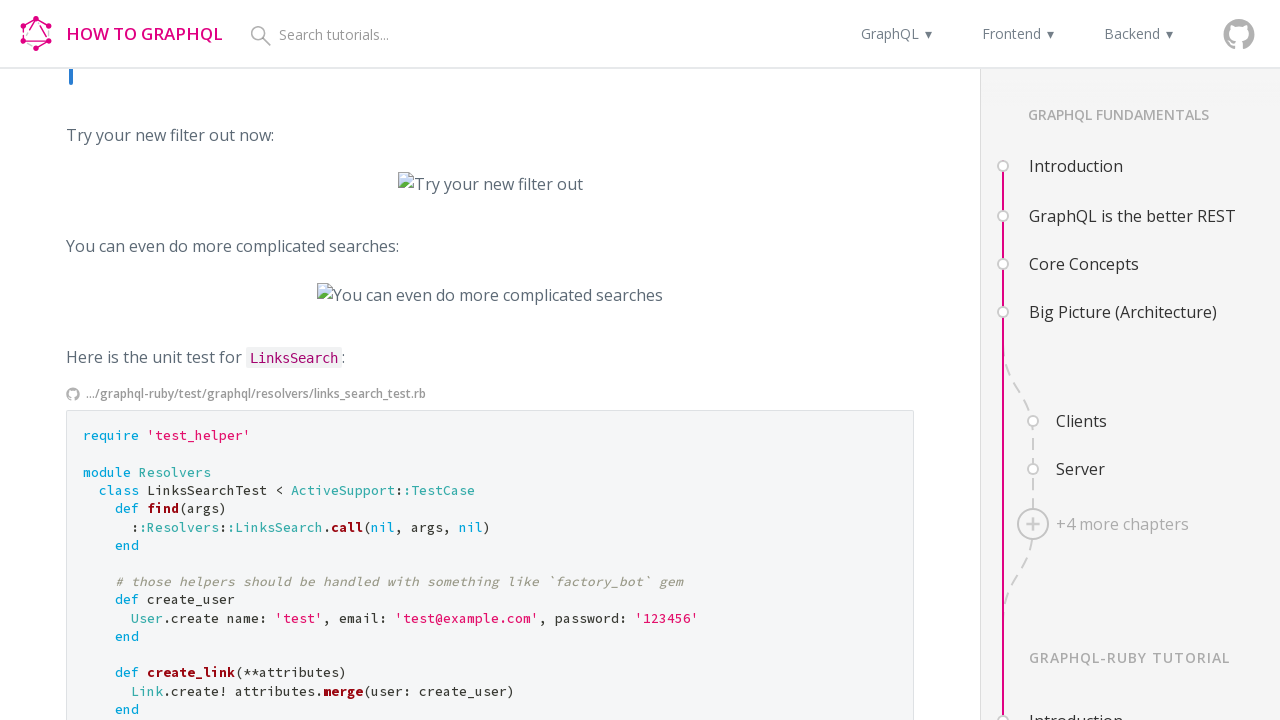

Verified external link 4 - page title: graphql-ruby/test/graphql/resolvers/links_search_test.rb at master · howtographql/graphql-ruby · GitHub
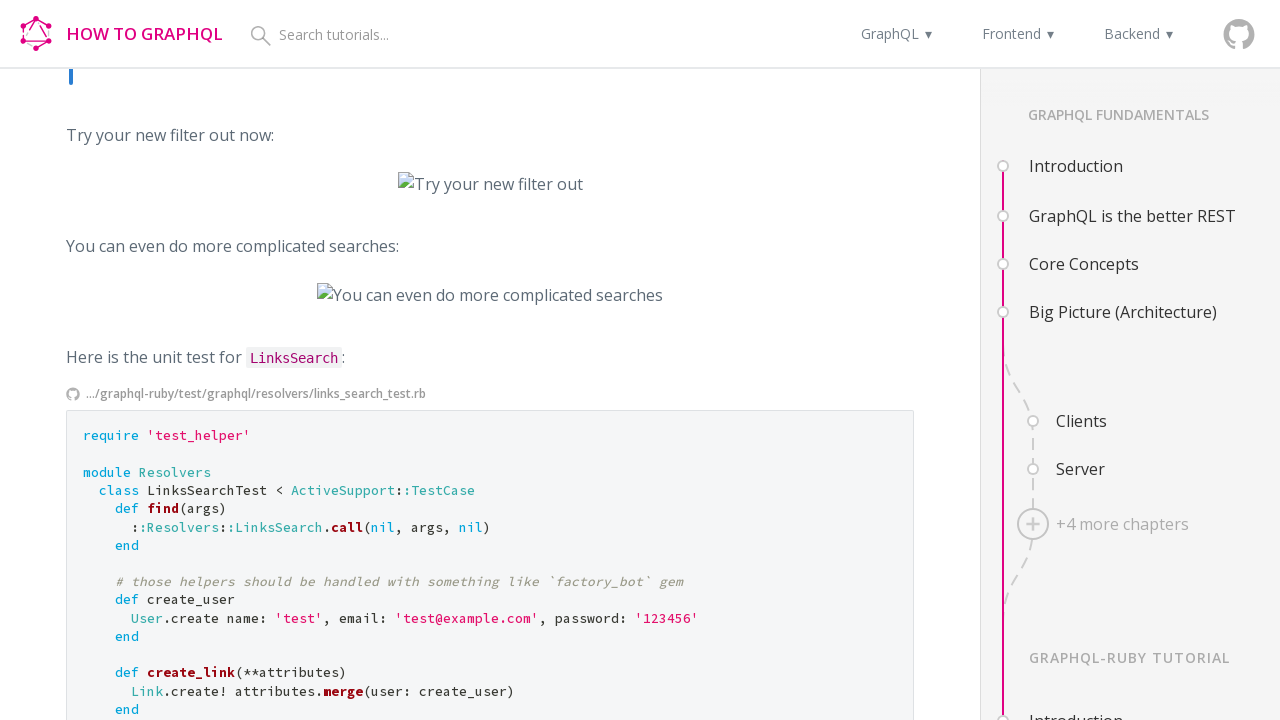

Closed external link tab 4
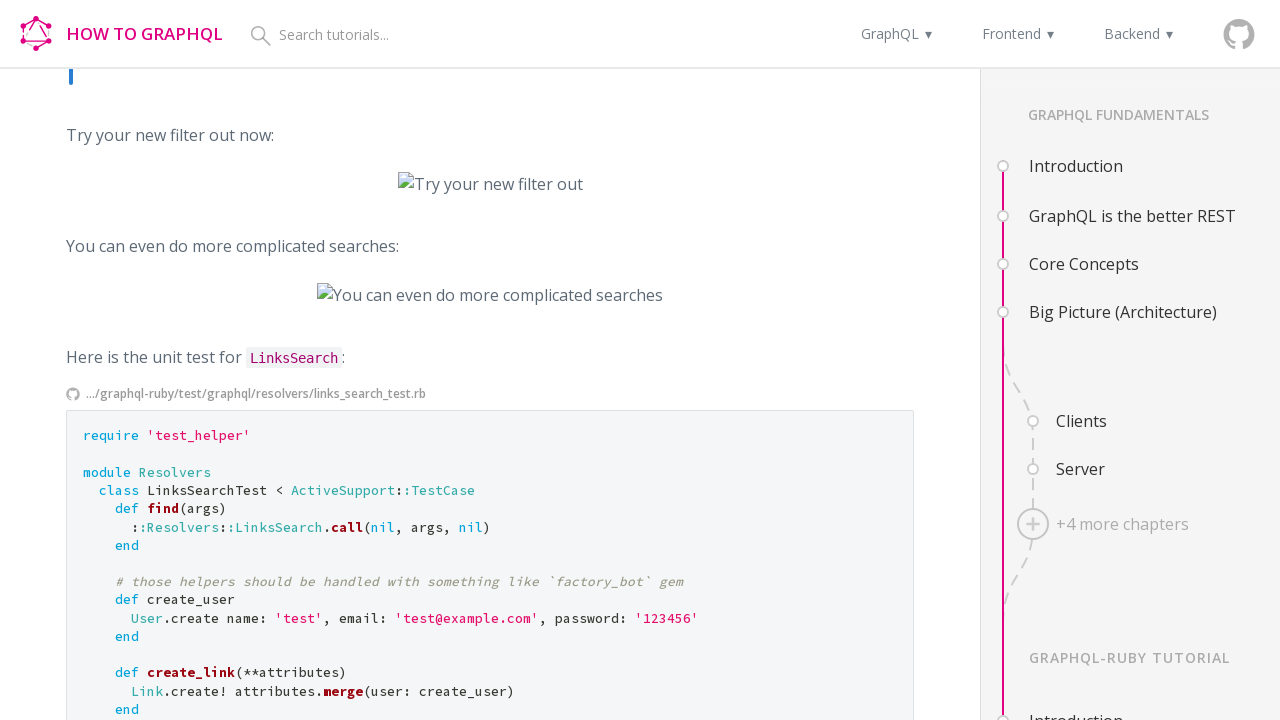

Navigated to GraphQL Ruby tutorial page: 8-pagination
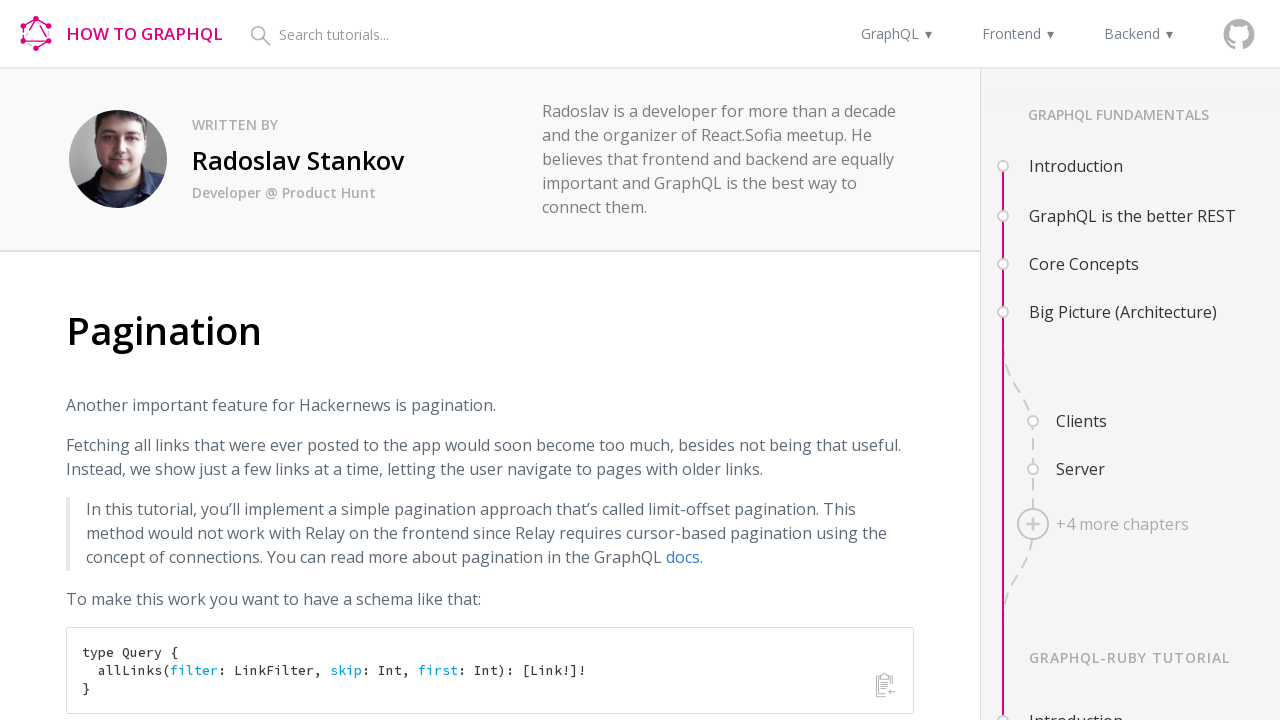

Tutorial page 8-pagination loaded completely
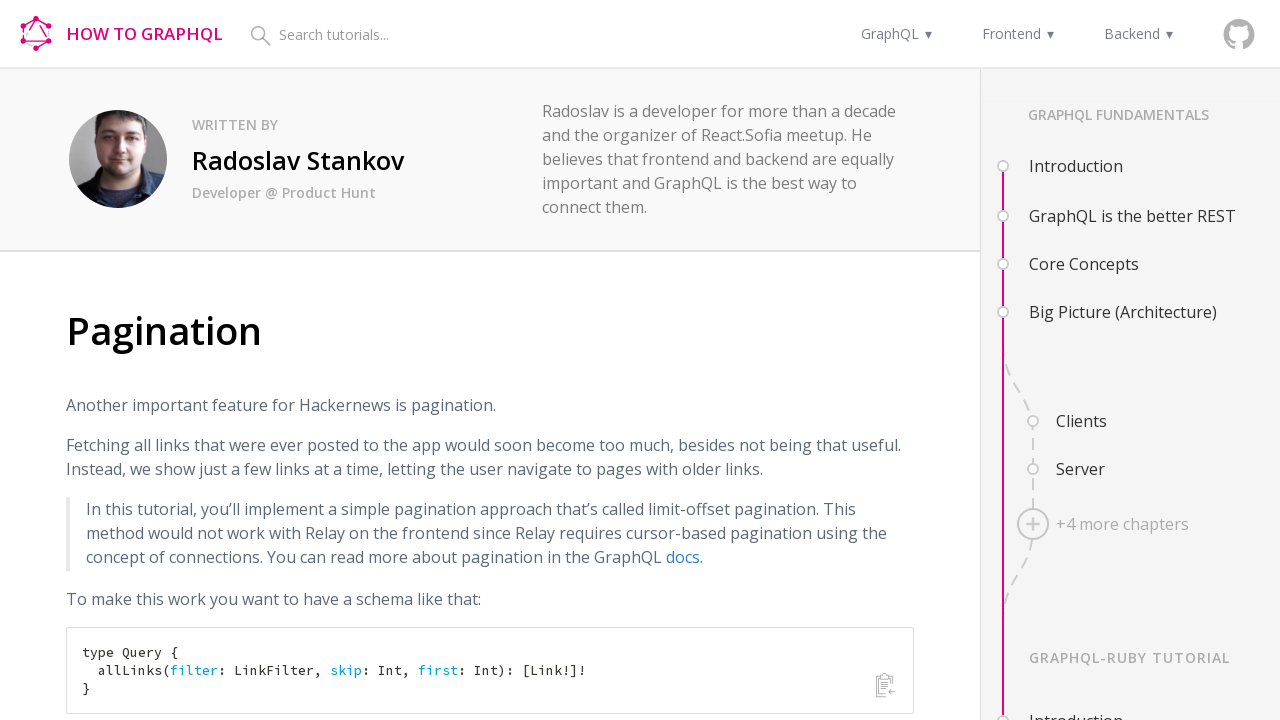

Found 1 external links on page 8-pagination
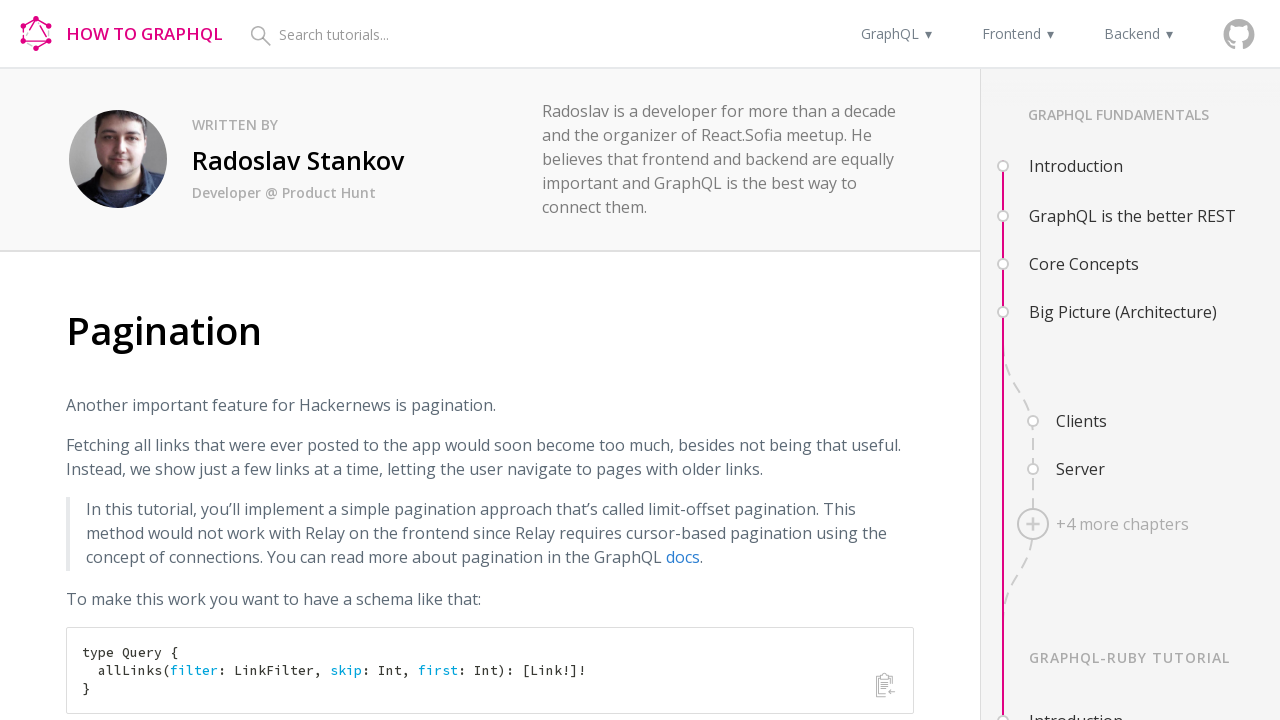

Clicked external link 1 on page 8-pagination at (266, 394) on a.path span >> nth=0
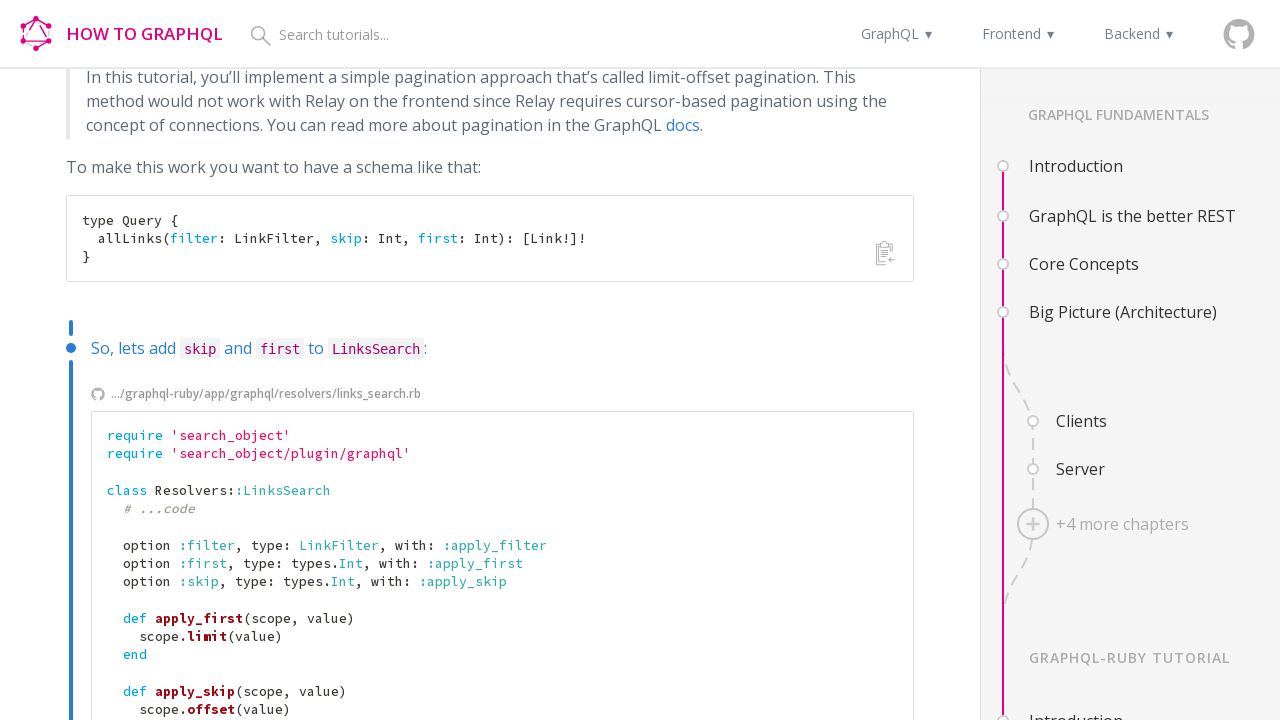

New tab loaded for external link 1
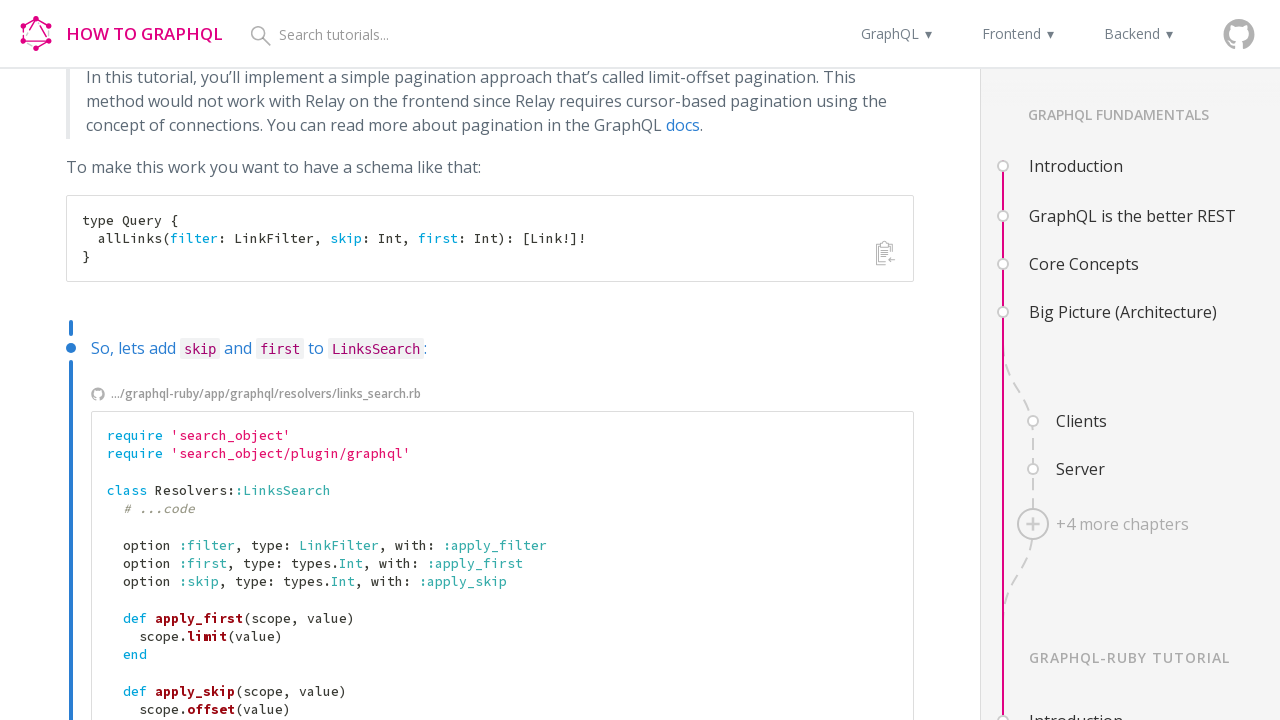

Verified external link 1 - page title: graphql-ruby/app/graphql/resolvers/links_search.rb at master · howtographql/graphql-ruby · GitHub
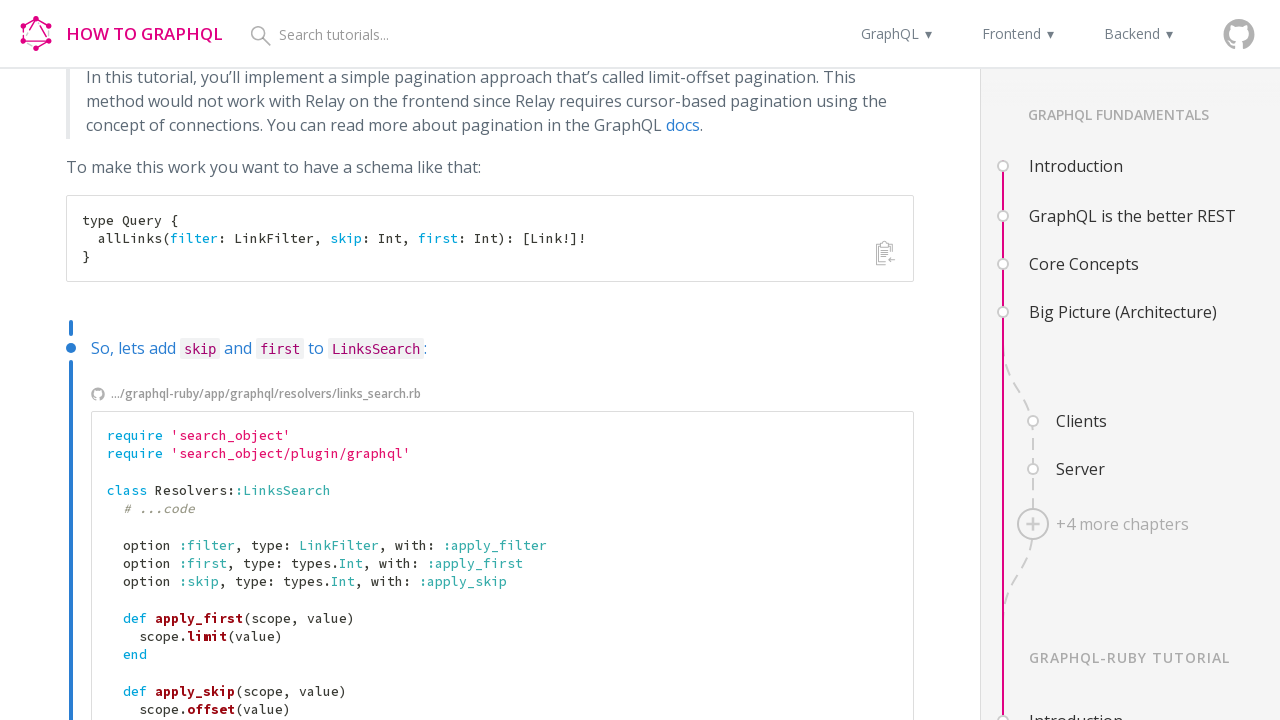

Closed external link tab 1
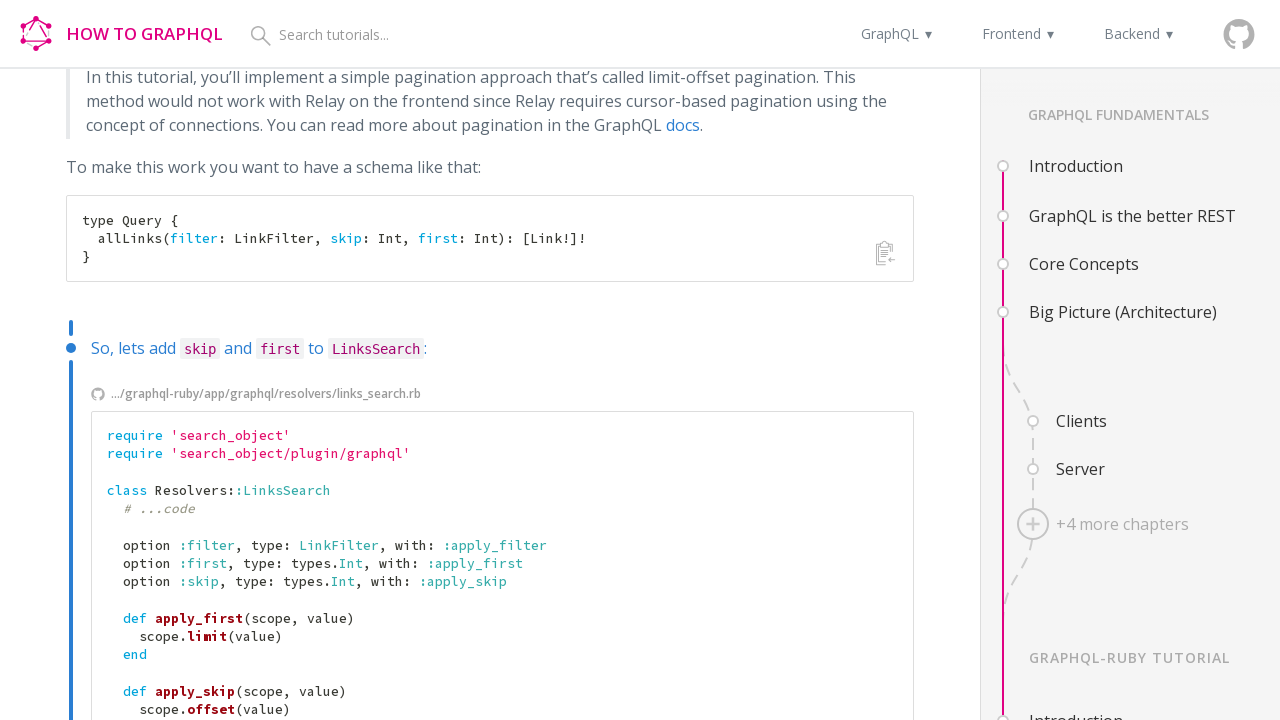

Navigated to GraphQL Ruby tutorial page: 9-summary
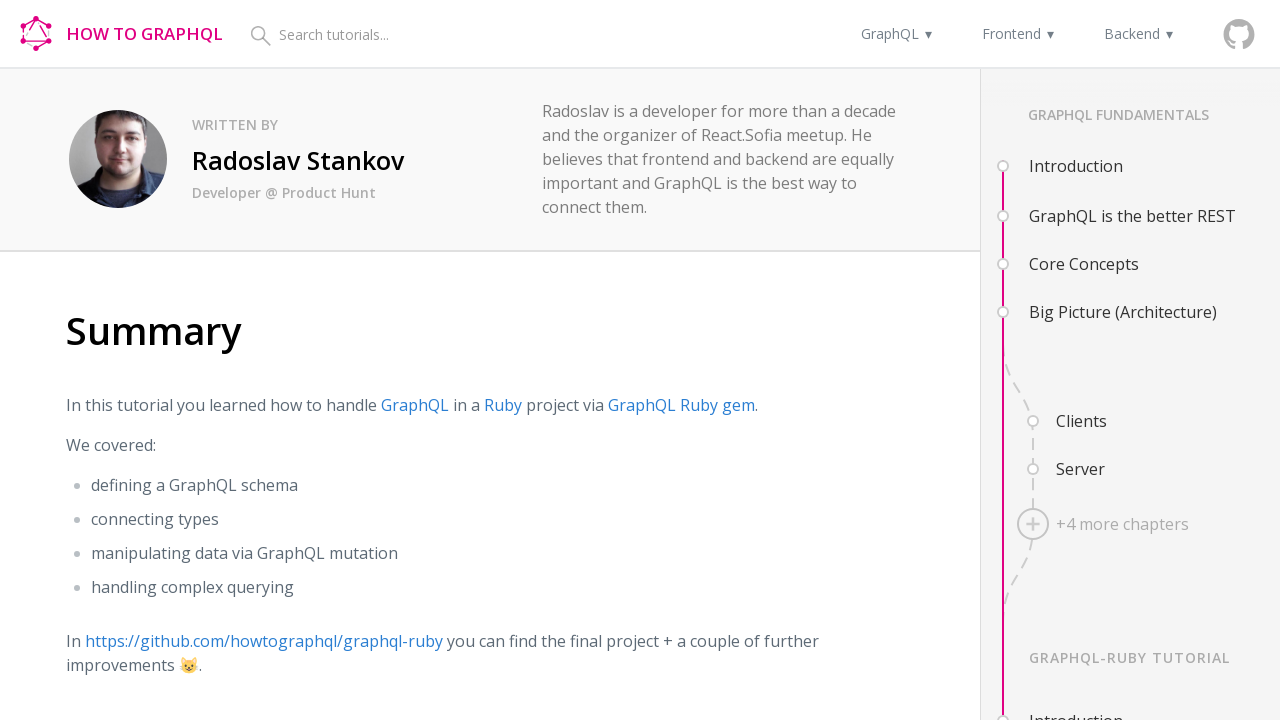

Tutorial page 9-summary loaded completely
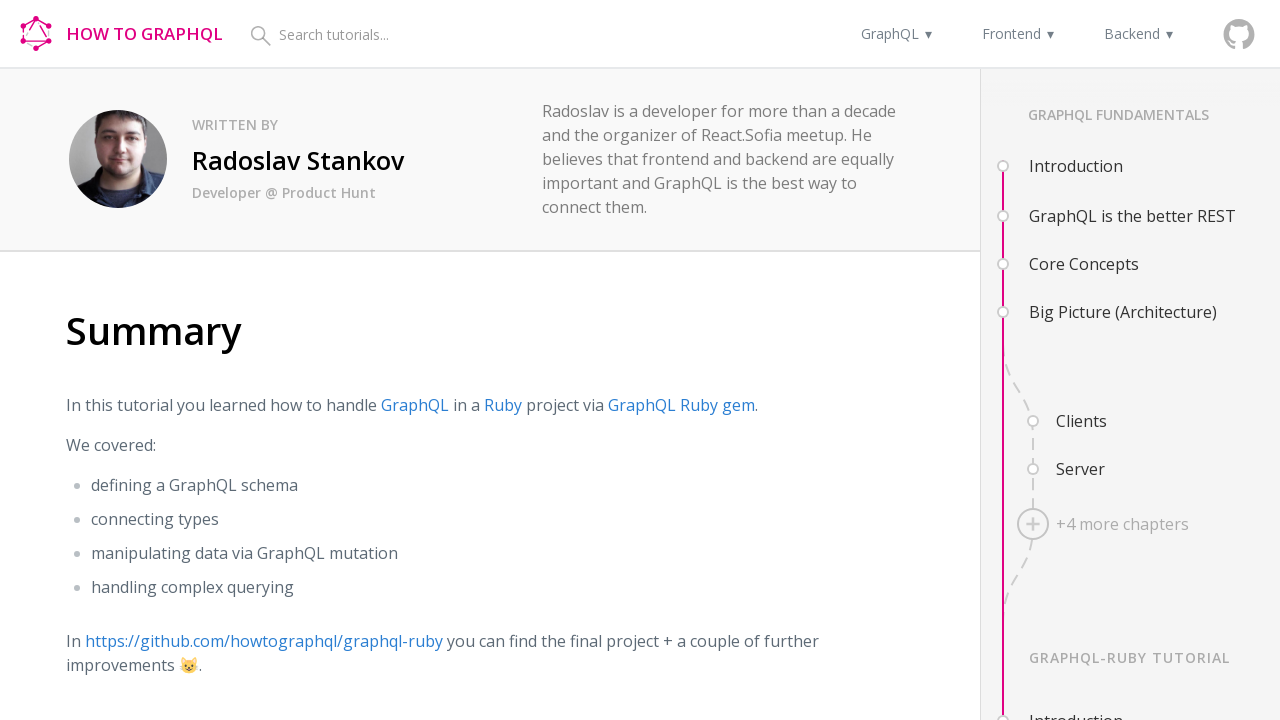

Found 0 external links on page 9-summary
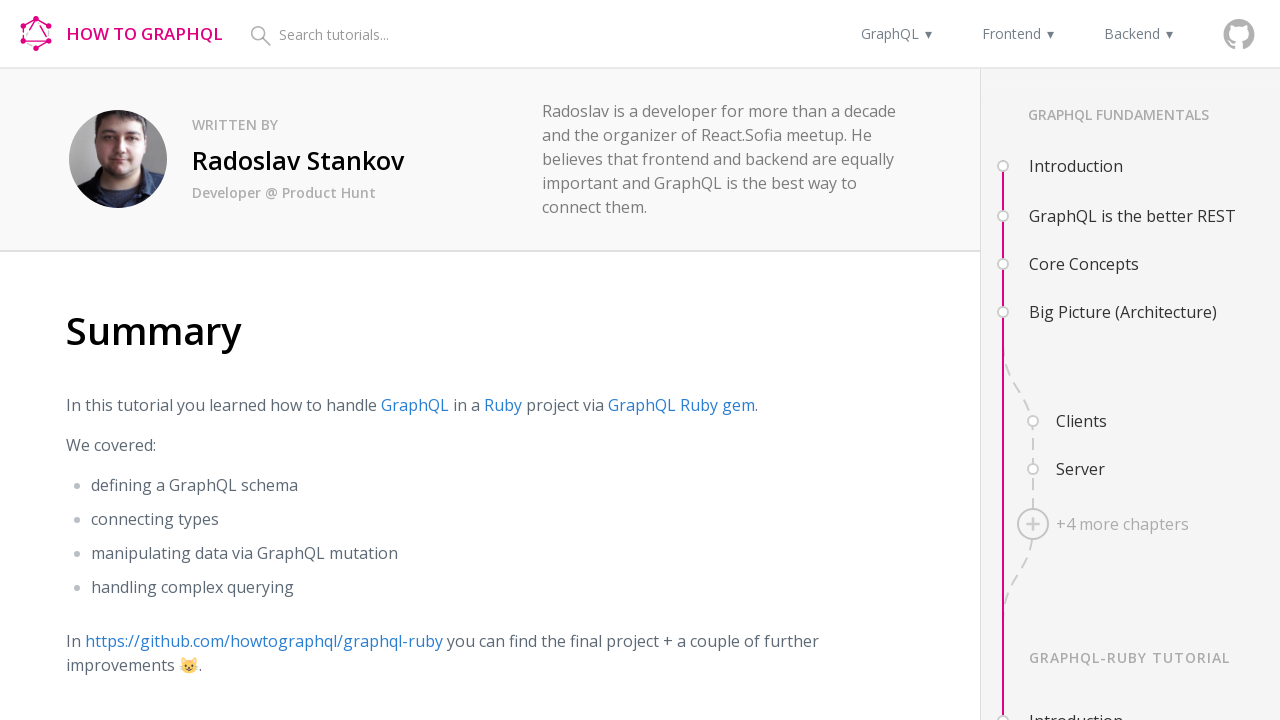

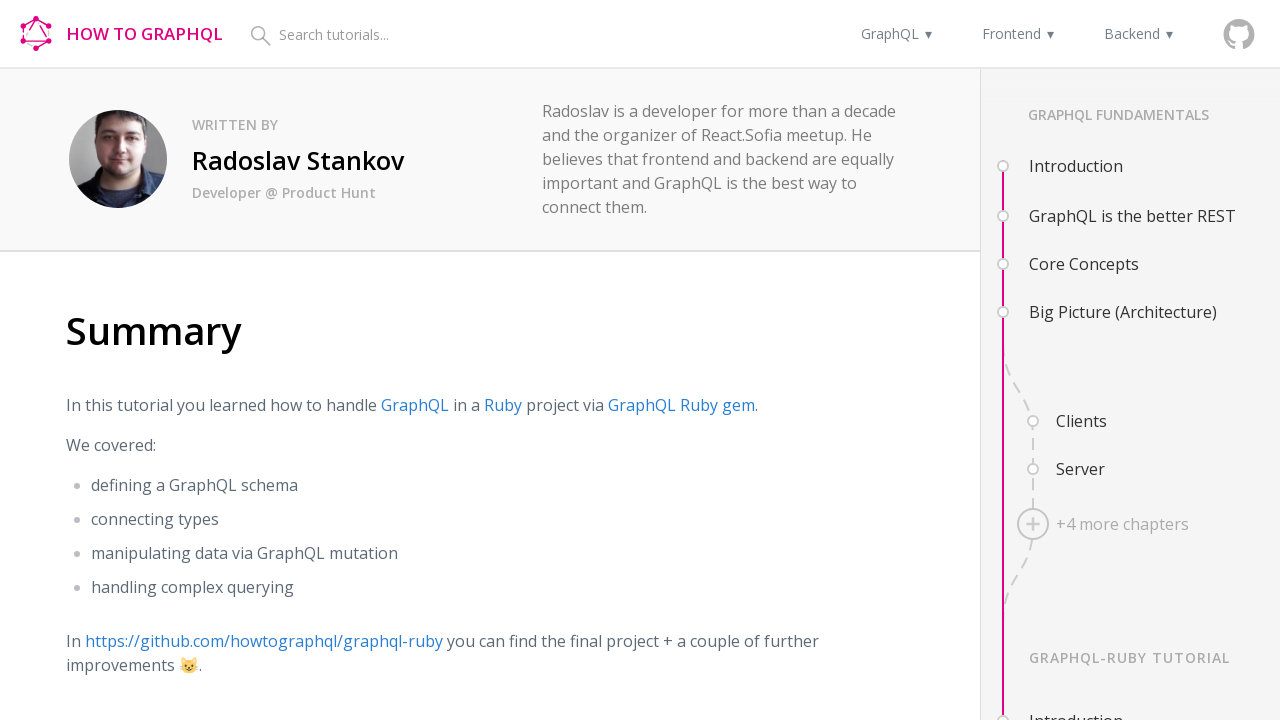